Tests jQuery UI datepicker functionality by opening the calendar, navigating to a specific month/year (May 2020), and selecting a specific date (10th)

Starting URL: https://jqueryui.com/datepicker/

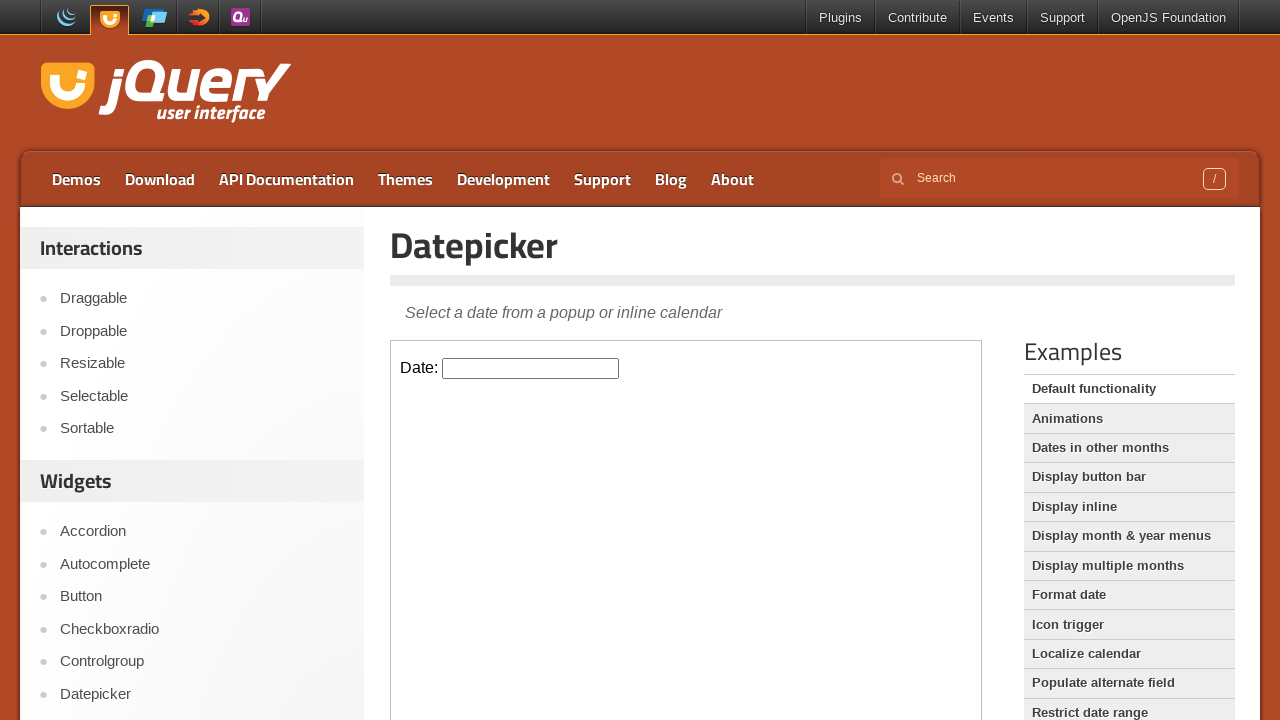

Located the iframe containing the datepicker
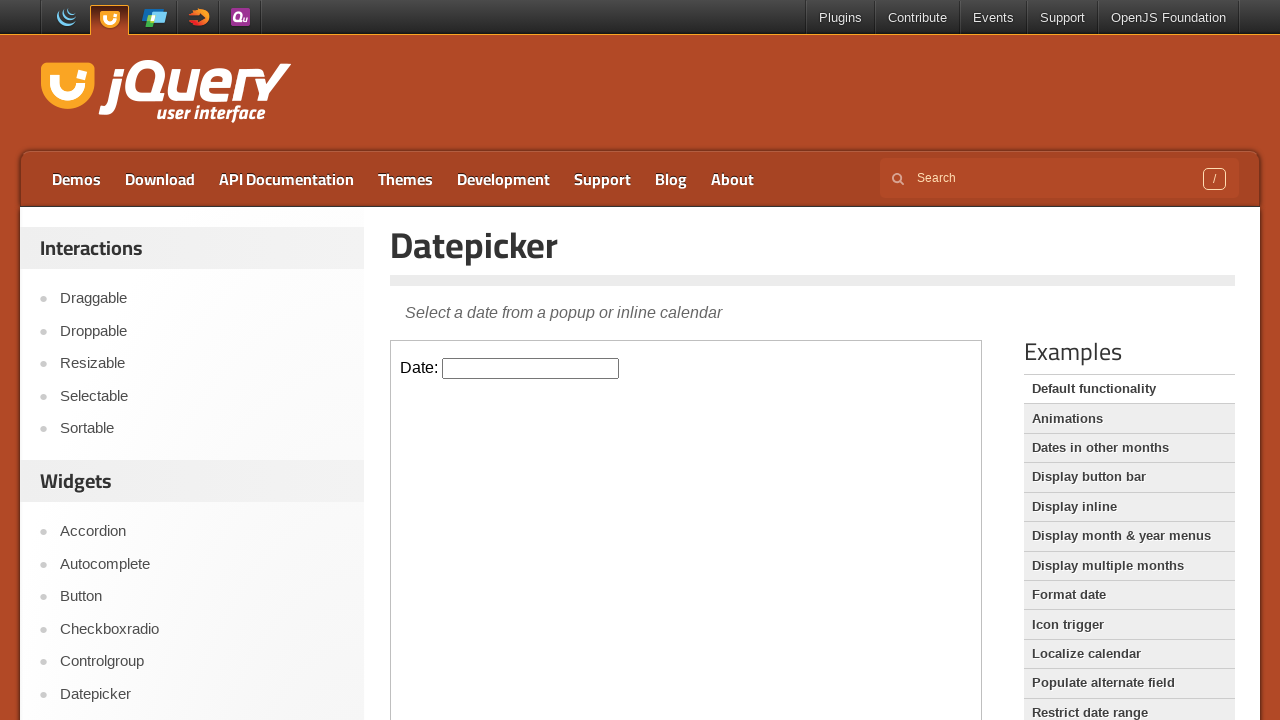

Clicked on the datepicker input to open the calendar at (531, 368) on iframe >> nth=0 >> internal:control=enter-frame >> input#datepicker
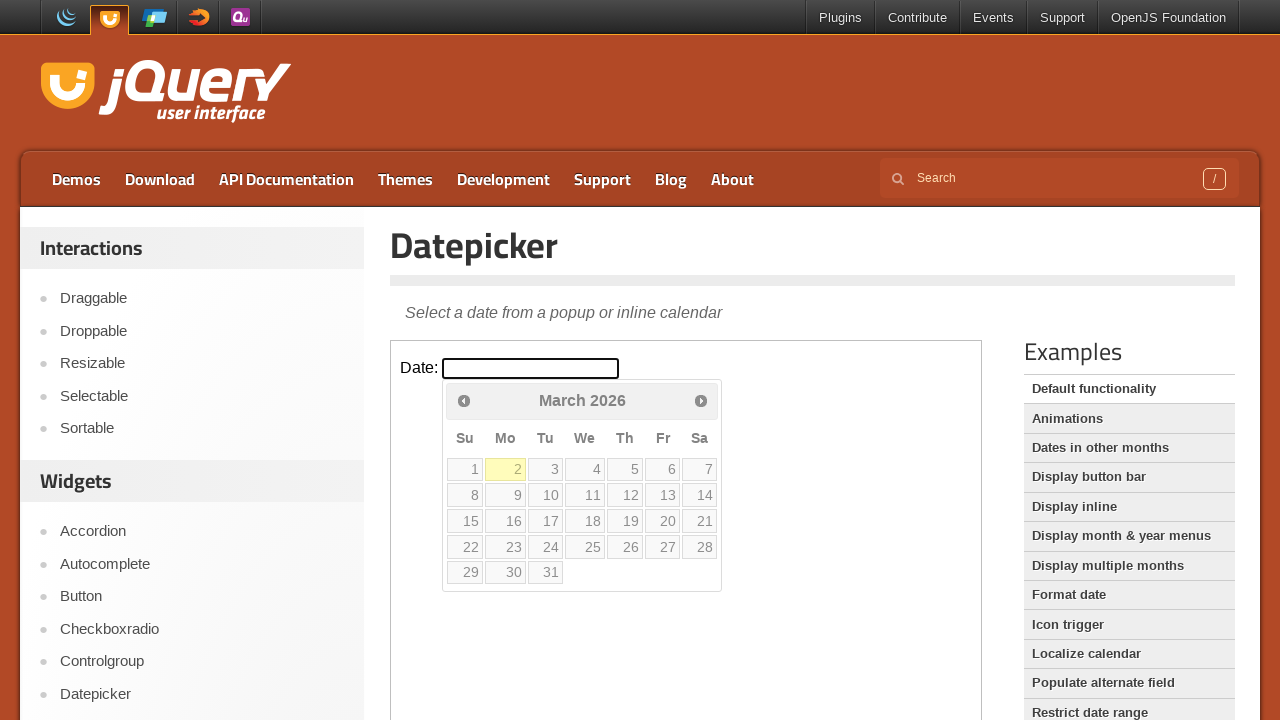

Retrieved current month from datepicker
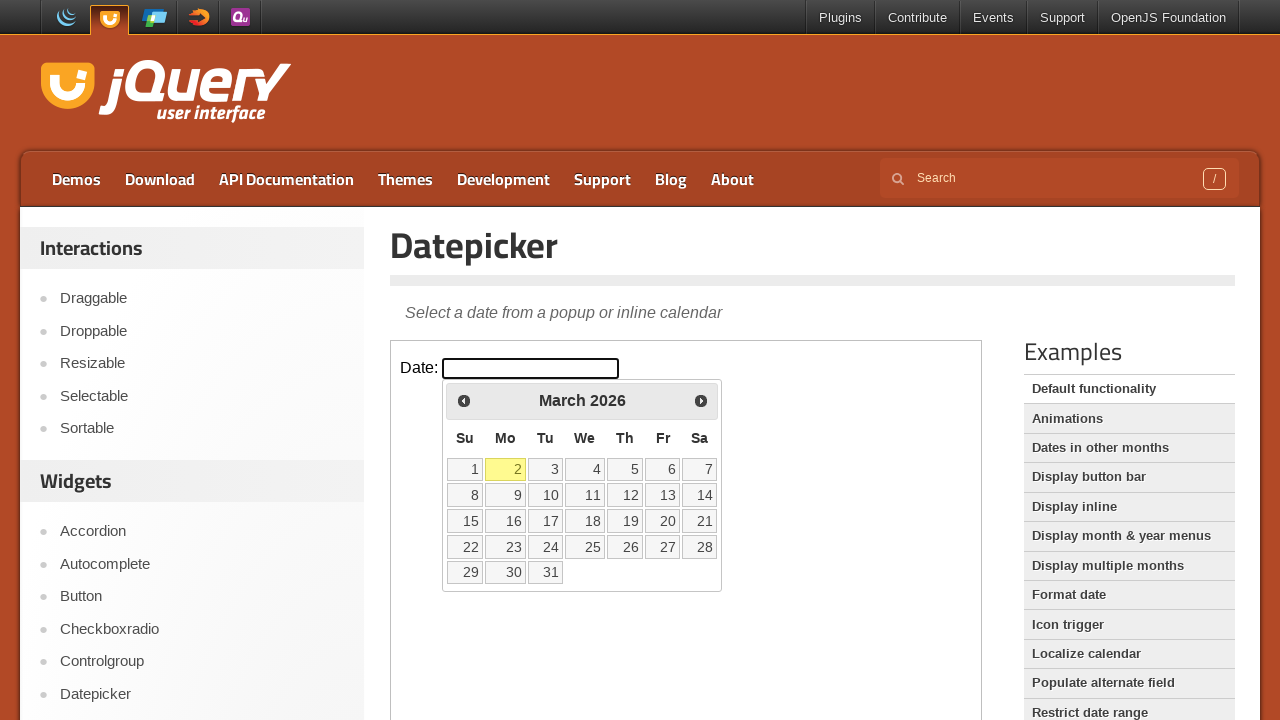

Retrieved current year from datepicker
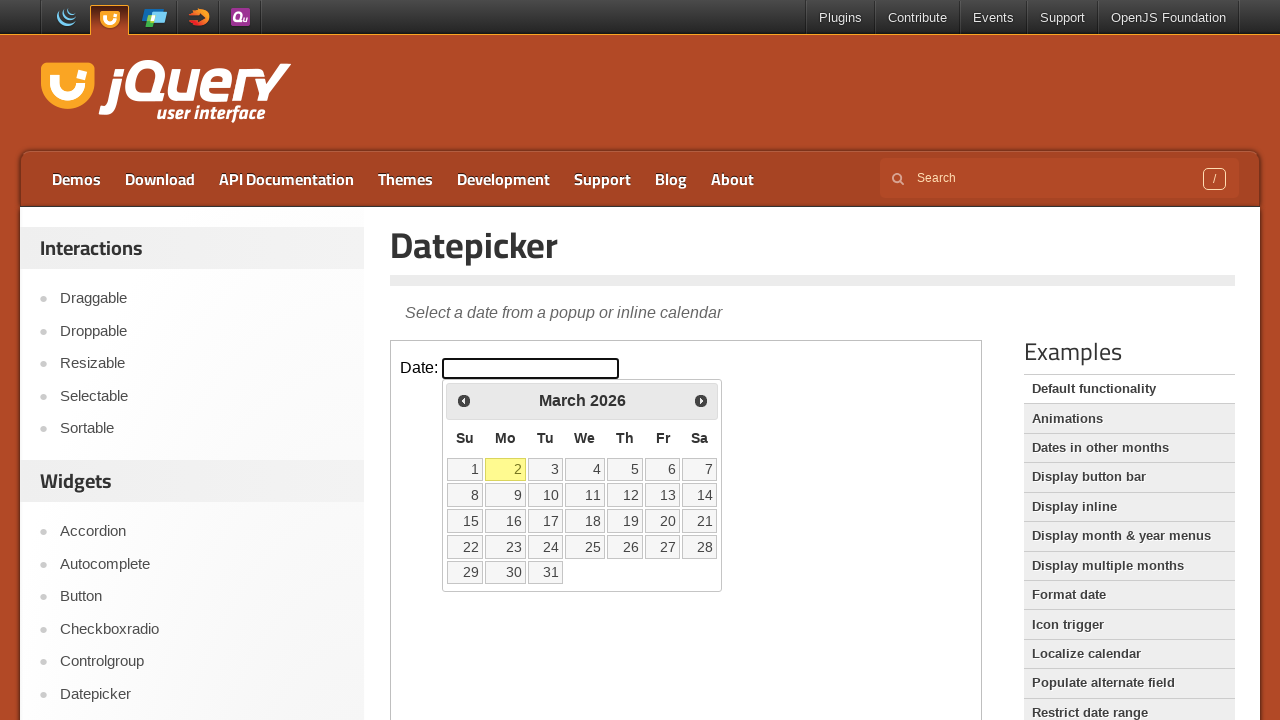

Clicked previous month button to navigate to May 2020 (currently viewing March 2026) at (464, 400) on iframe >> nth=0 >> internal:control=enter-frame >> span.ui-icon-circle-triangle-
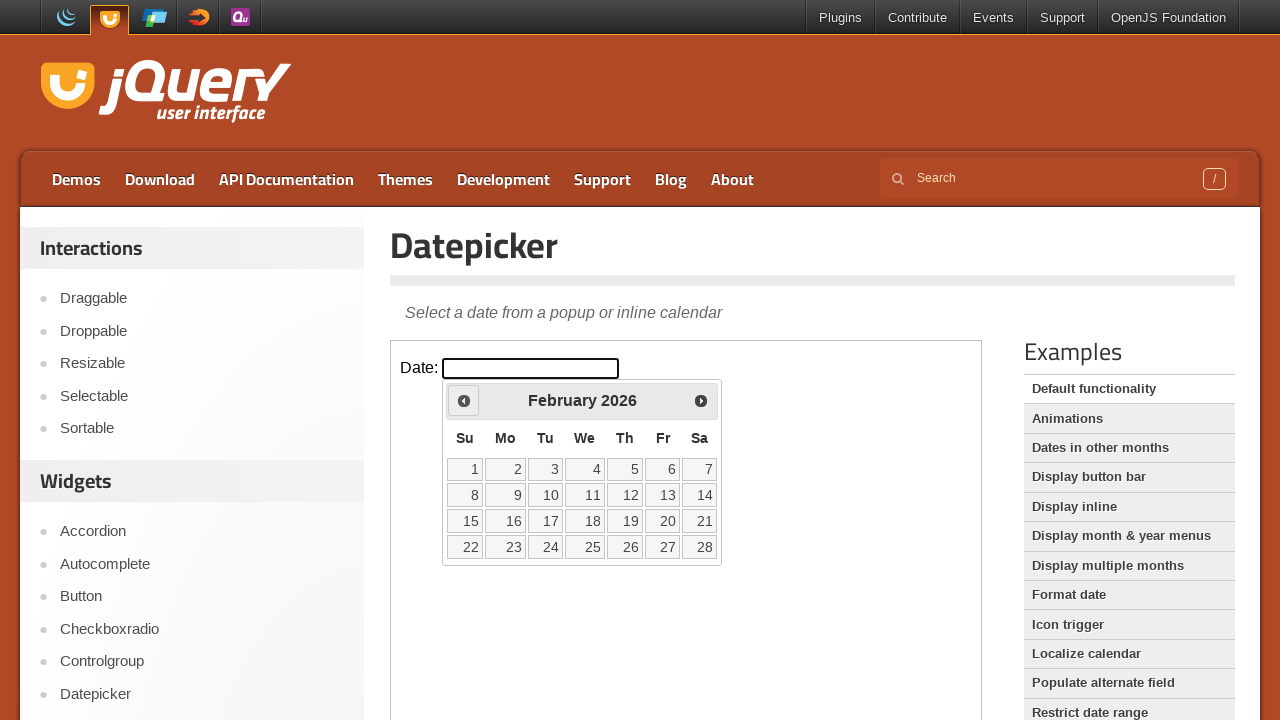

Waited for calendar to update
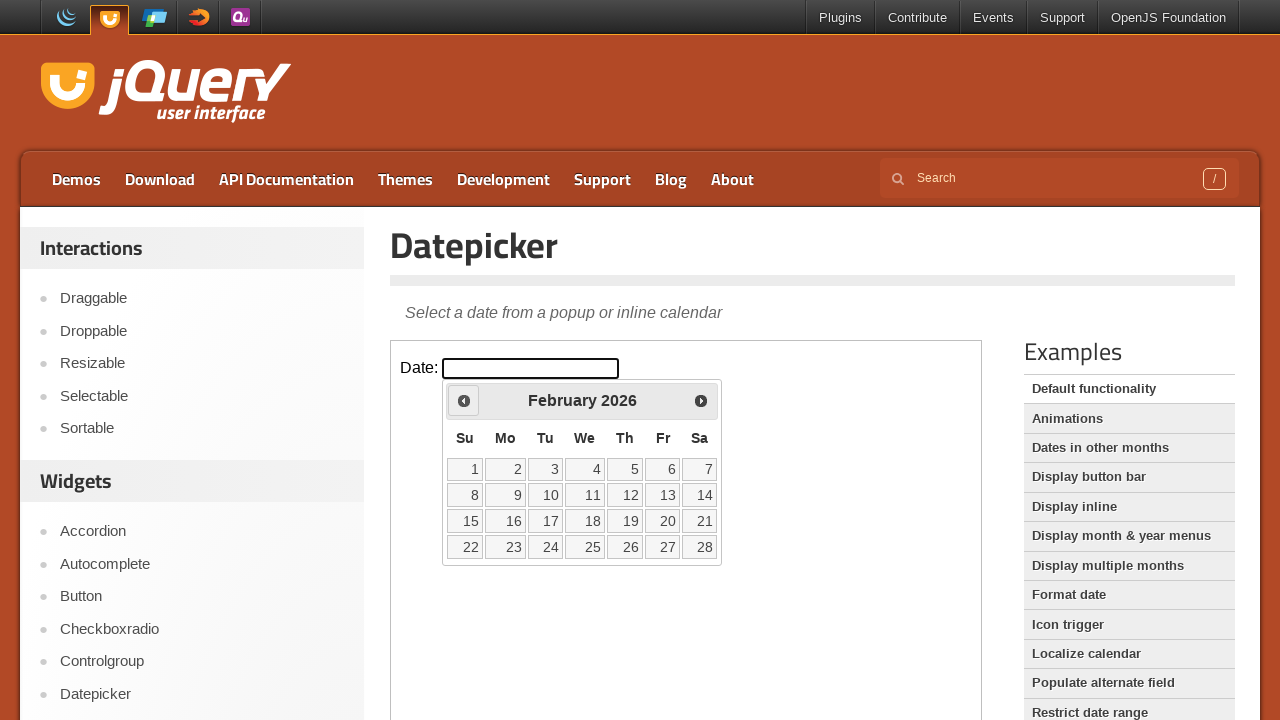

Retrieved current month from datepicker
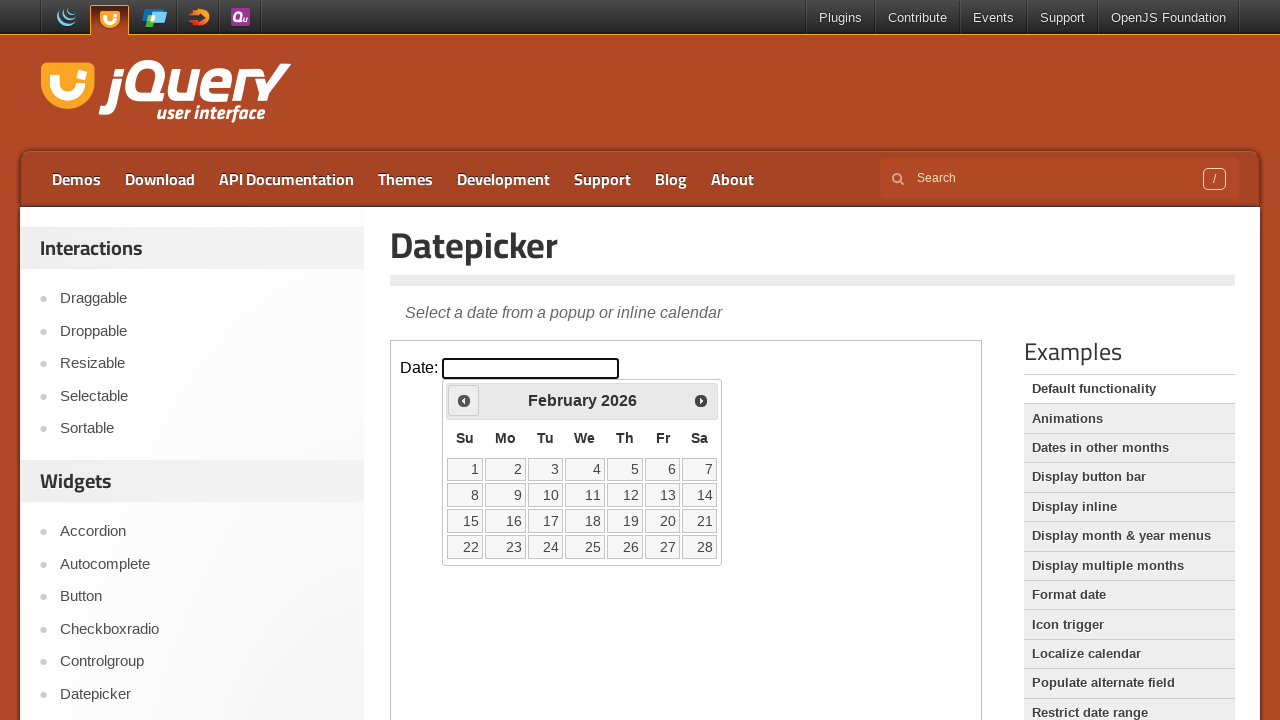

Retrieved current year from datepicker
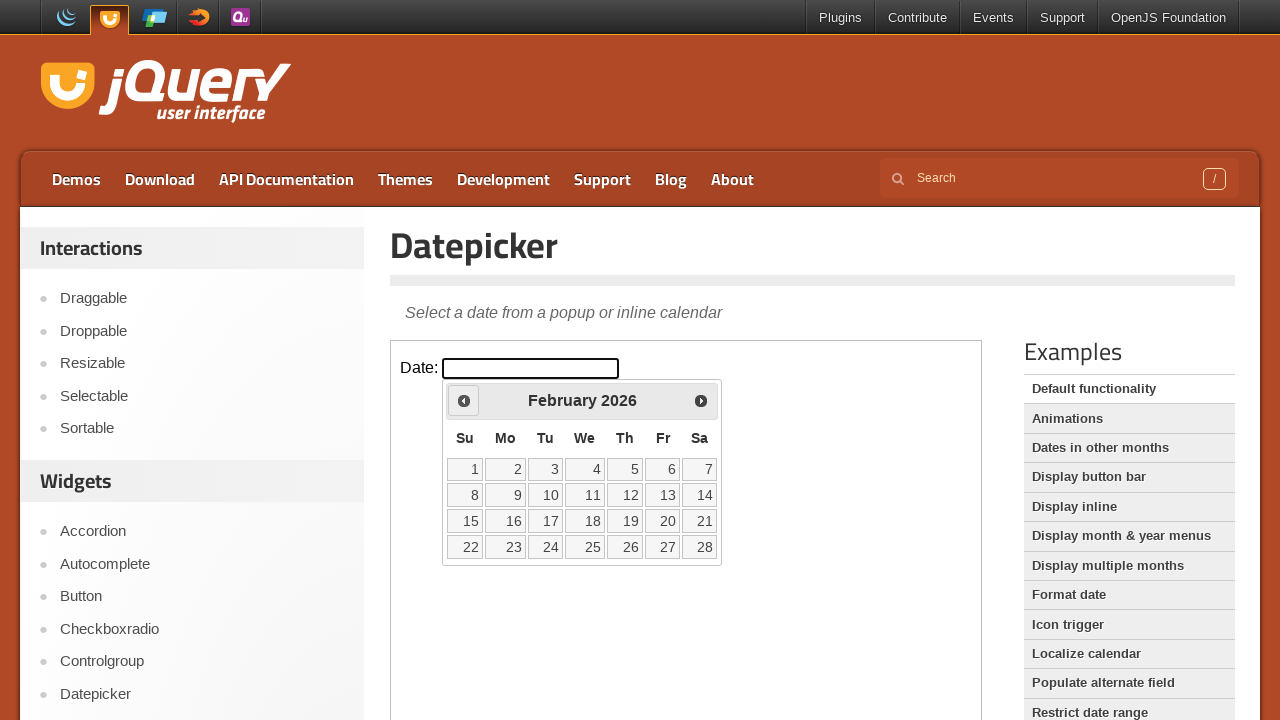

Clicked previous month button to navigate to May 2020 (currently viewing February 2026) at (464, 400) on iframe >> nth=0 >> internal:control=enter-frame >> span.ui-icon-circle-triangle-
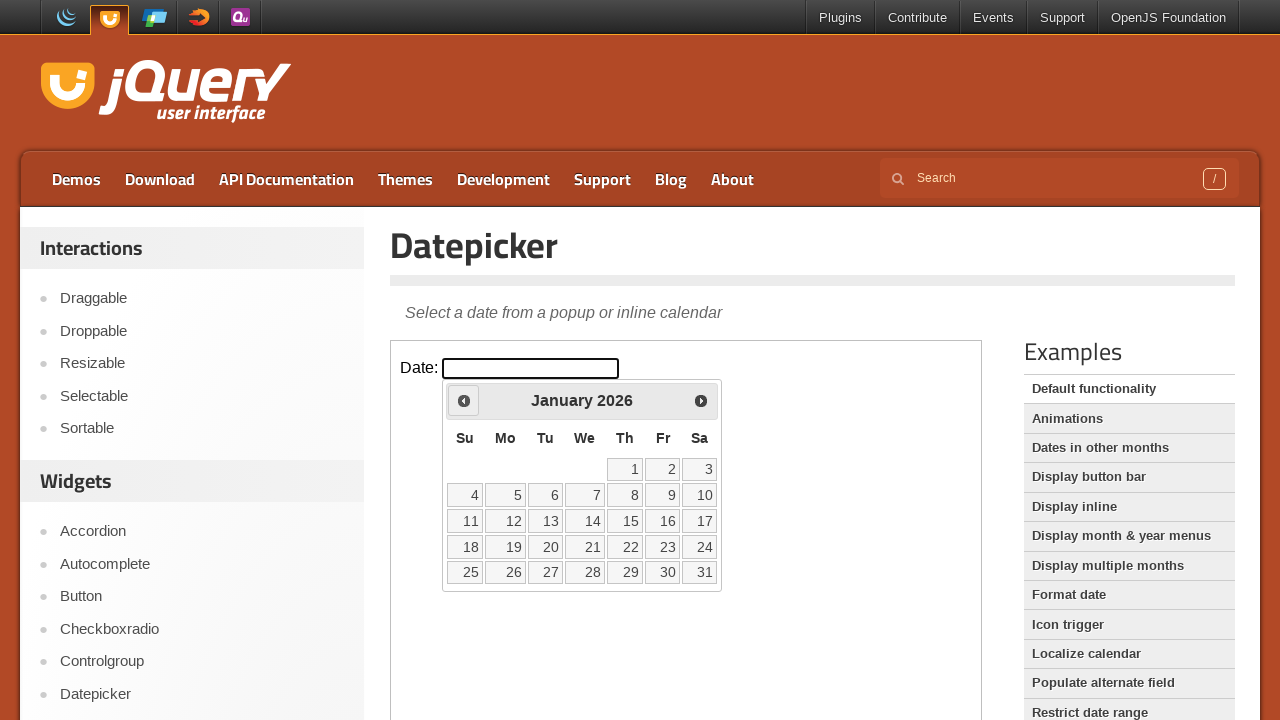

Waited for calendar to update
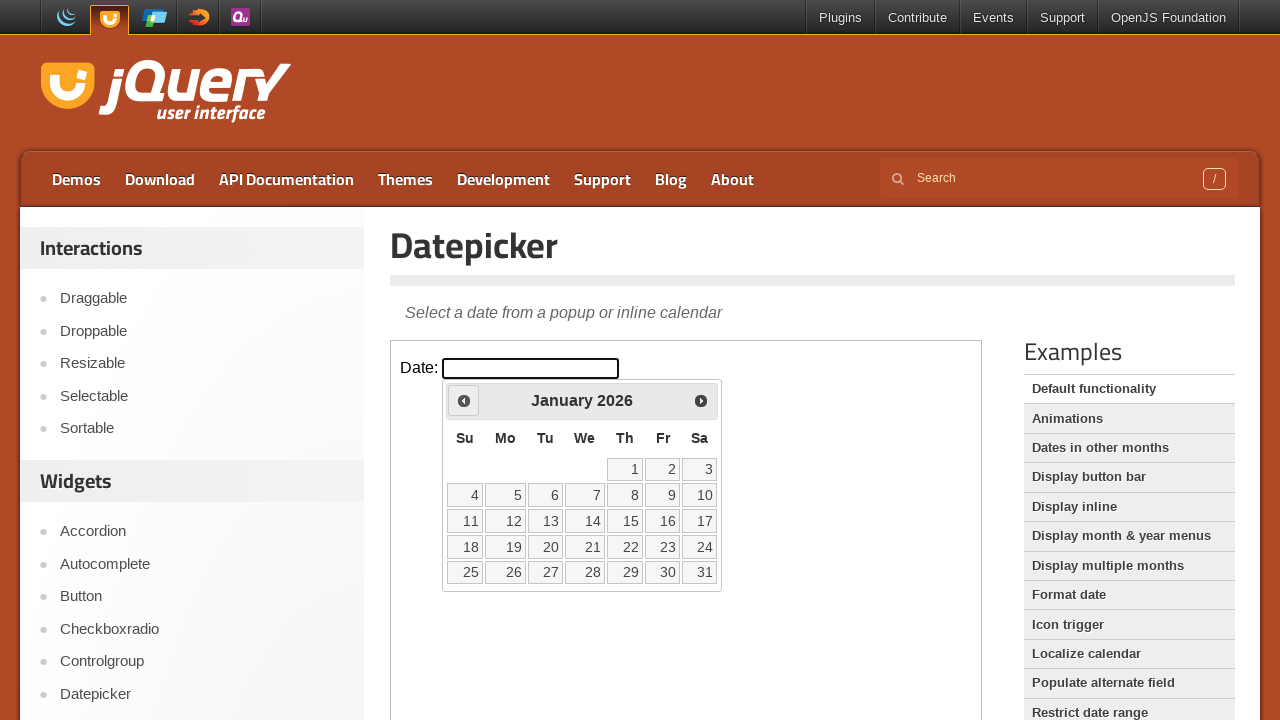

Retrieved current month from datepicker
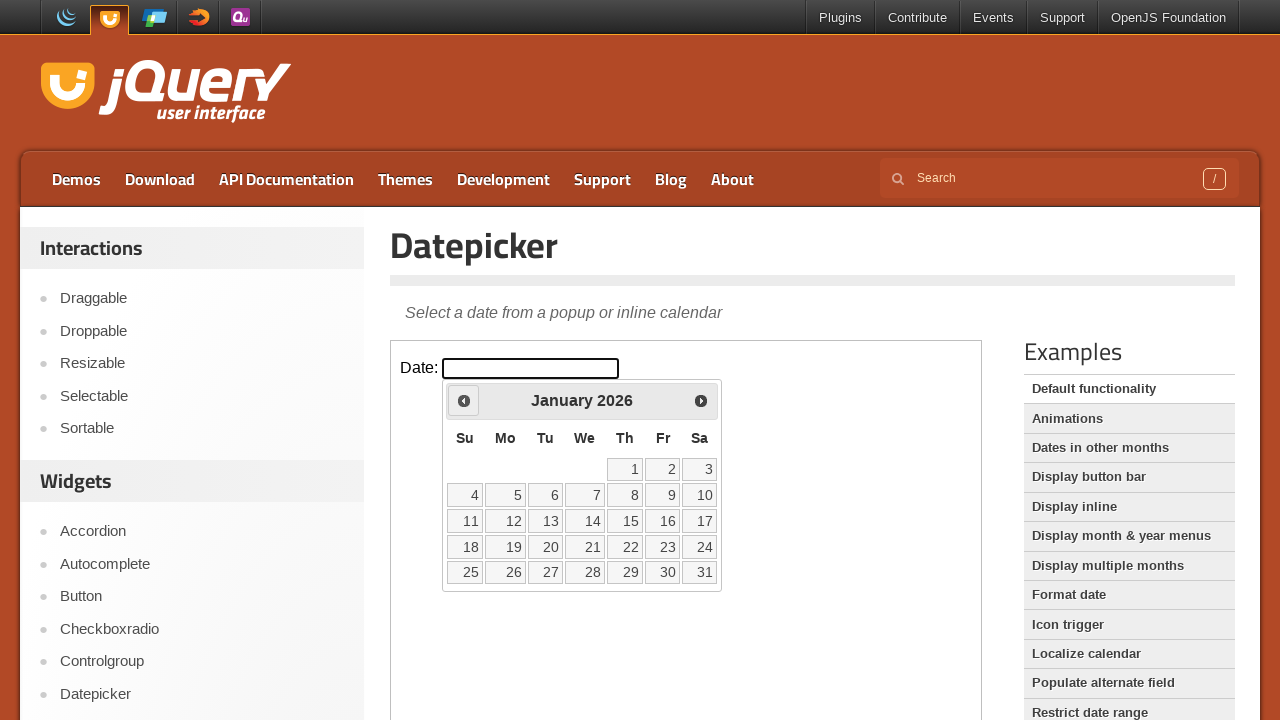

Retrieved current year from datepicker
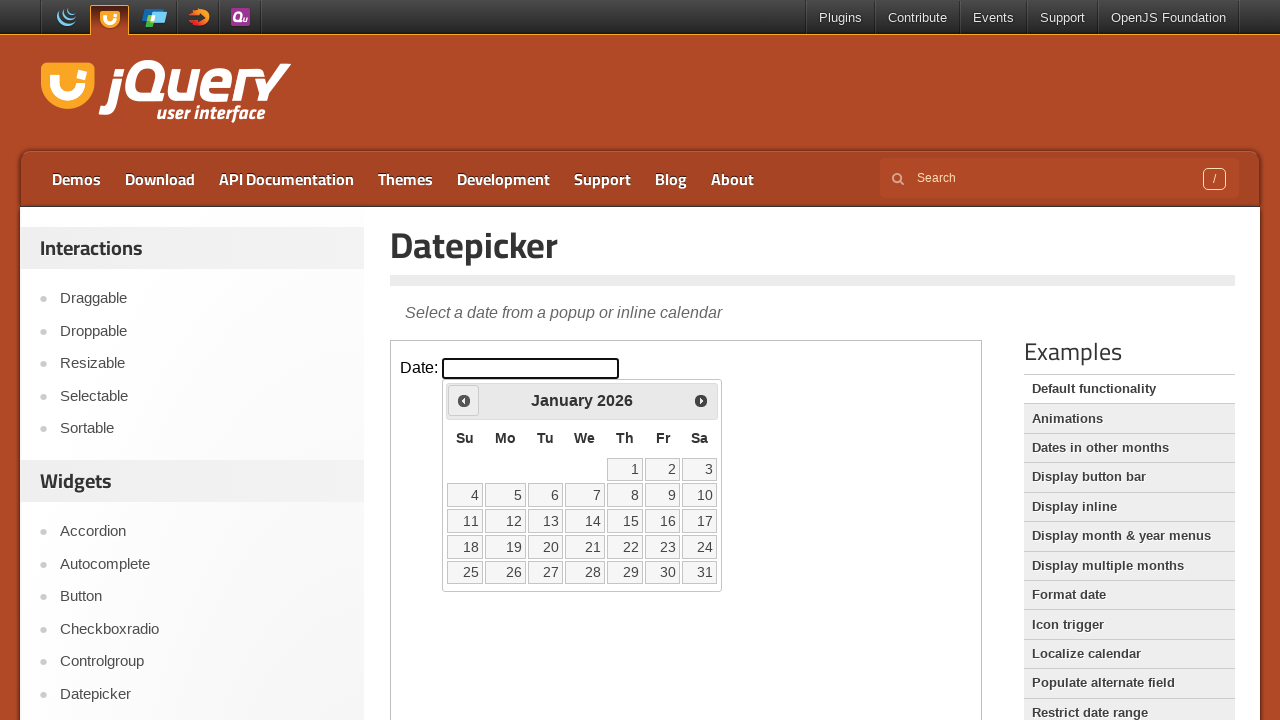

Clicked previous month button to navigate to May 2020 (currently viewing January 2026) at (464, 400) on iframe >> nth=0 >> internal:control=enter-frame >> span.ui-icon-circle-triangle-
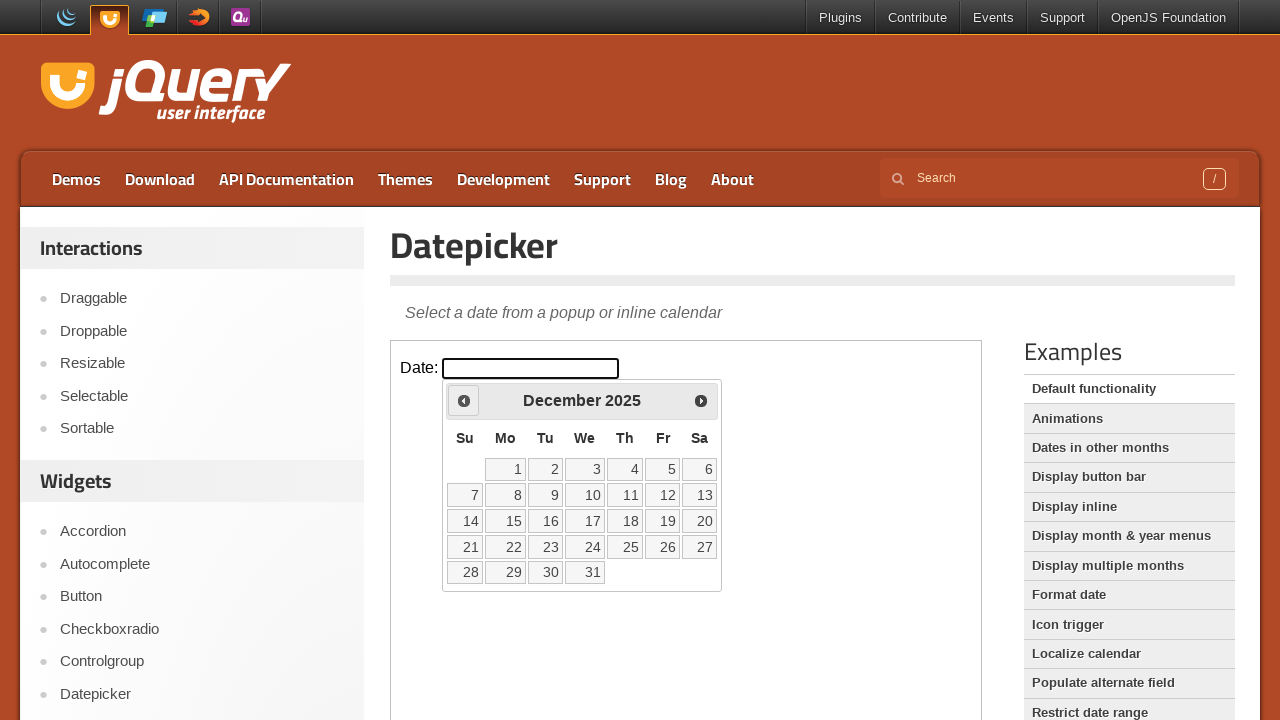

Waited for calendar to update
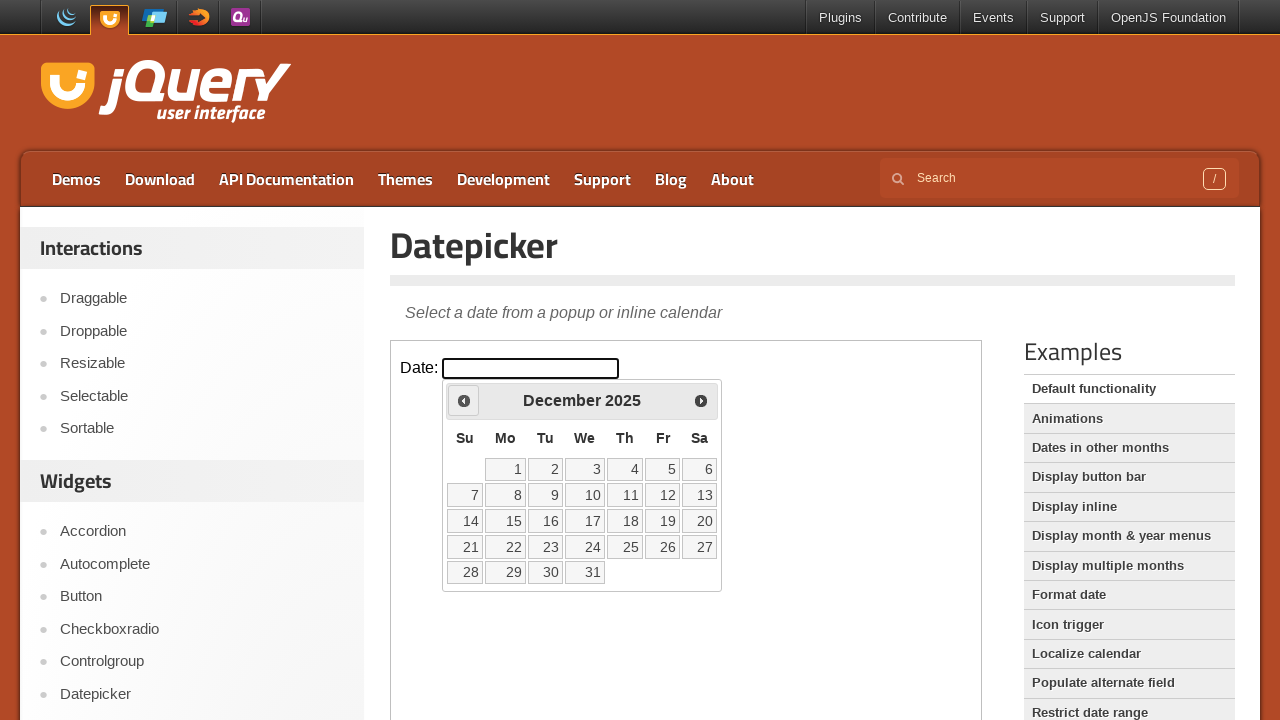

Retrieved current month from datepicker
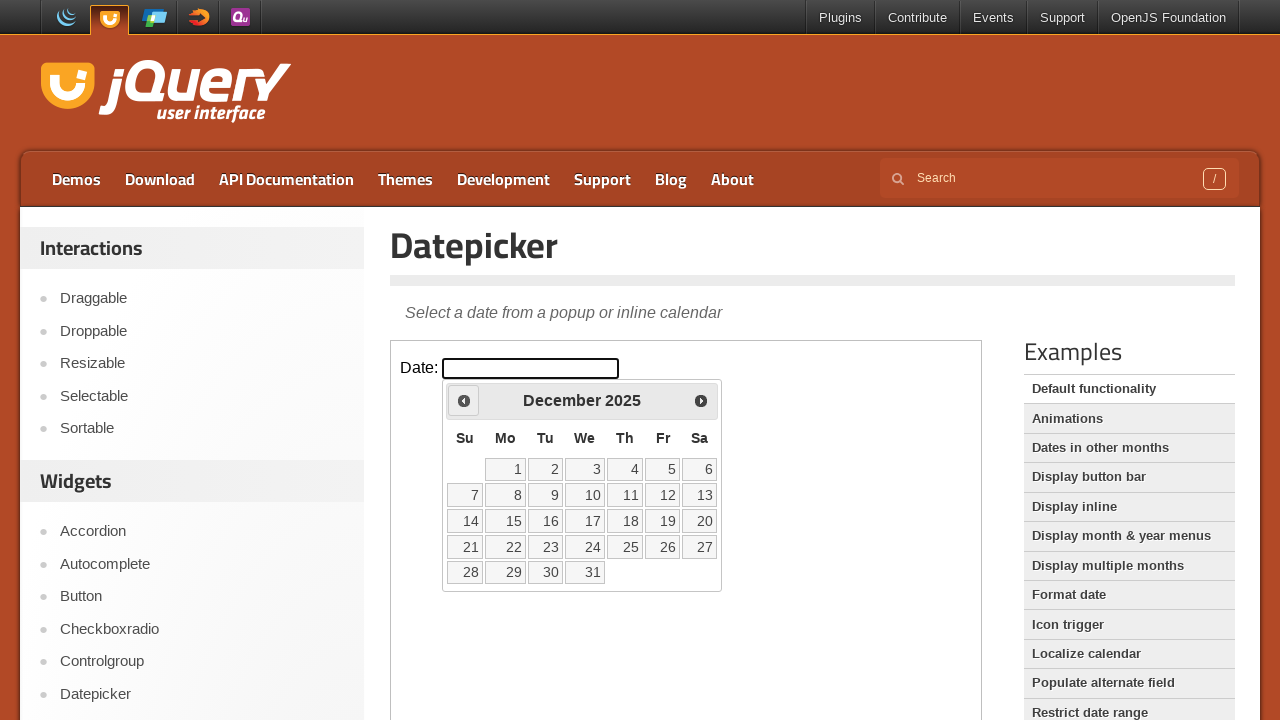

Retrieved current year from datepicker
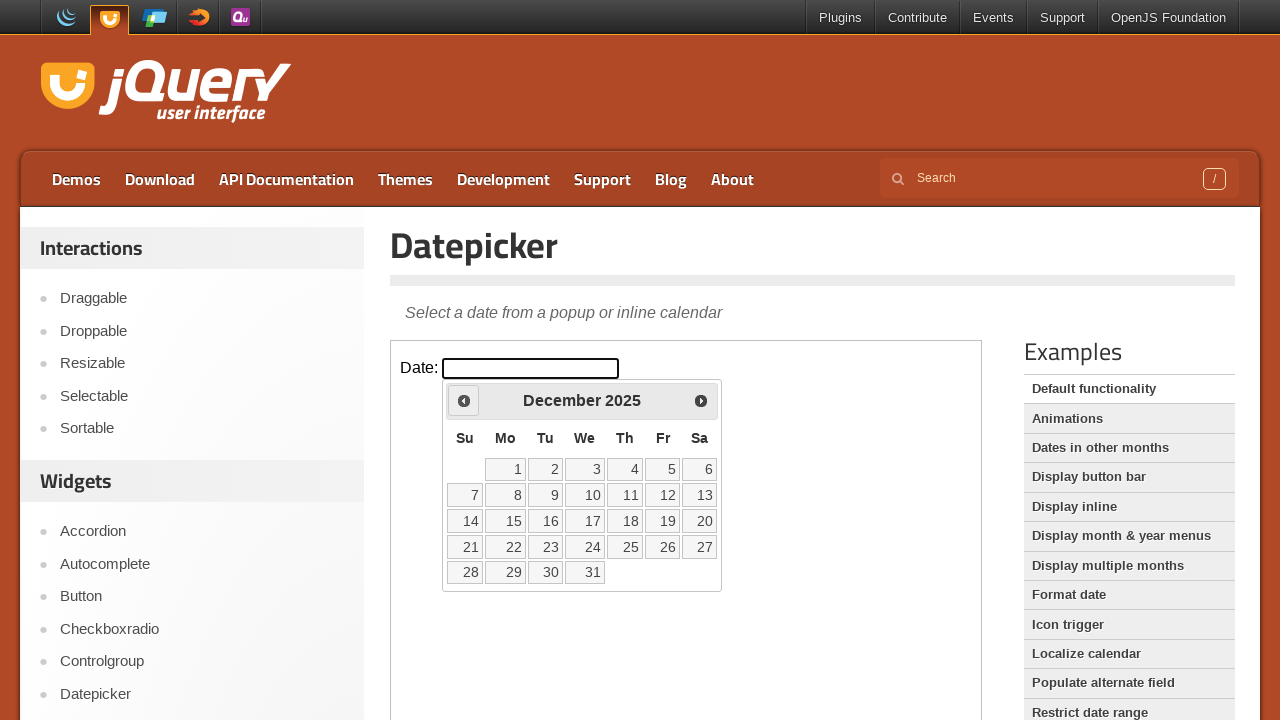

Clicked previous month button to navigate to May 2020 (currently viewing December 2025) at (464, 400) on iframe >> nth=0 >> internal:control=enter-frame >> span.ui-icon-circle-triangle-
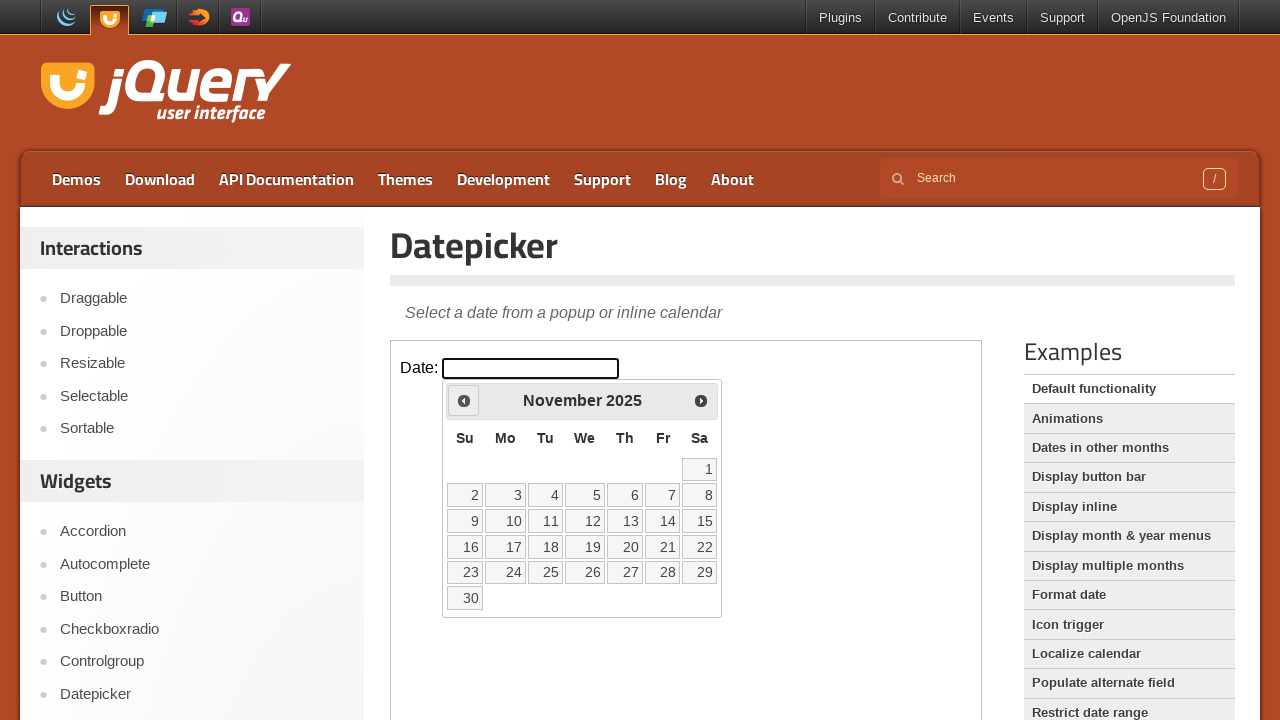

Waited for calendar to update
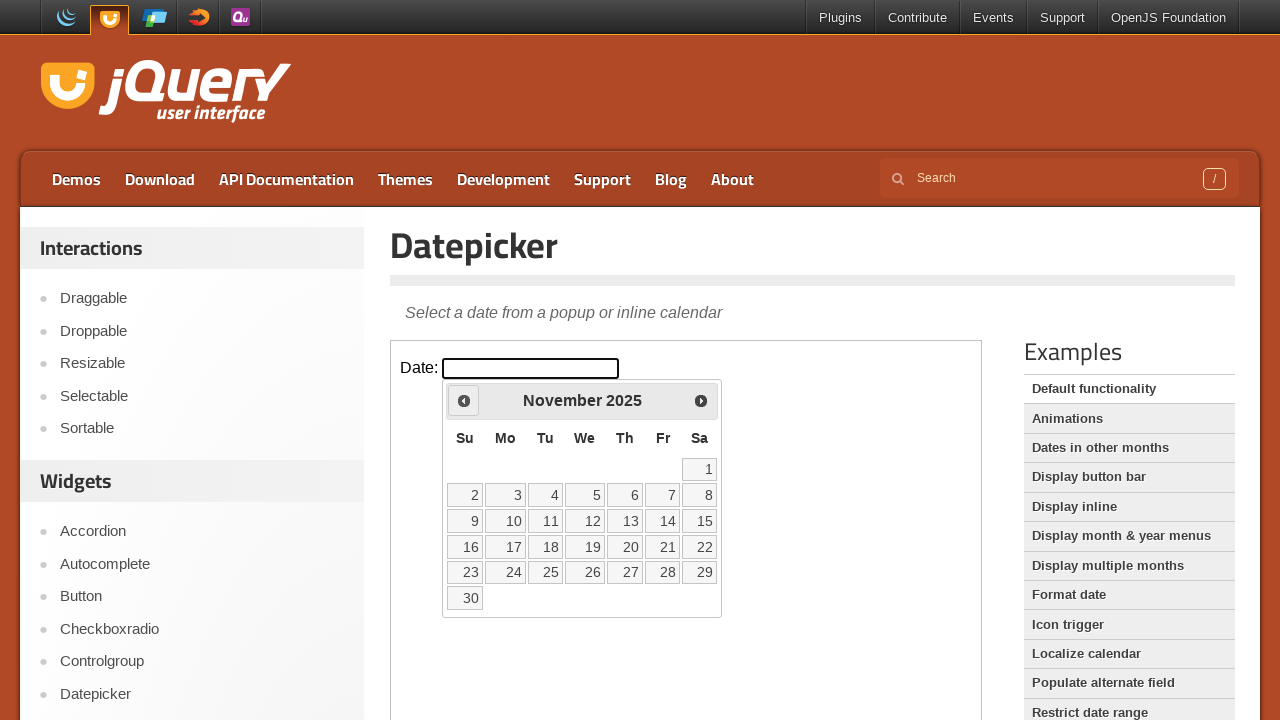

Retrieved current month from datepicker
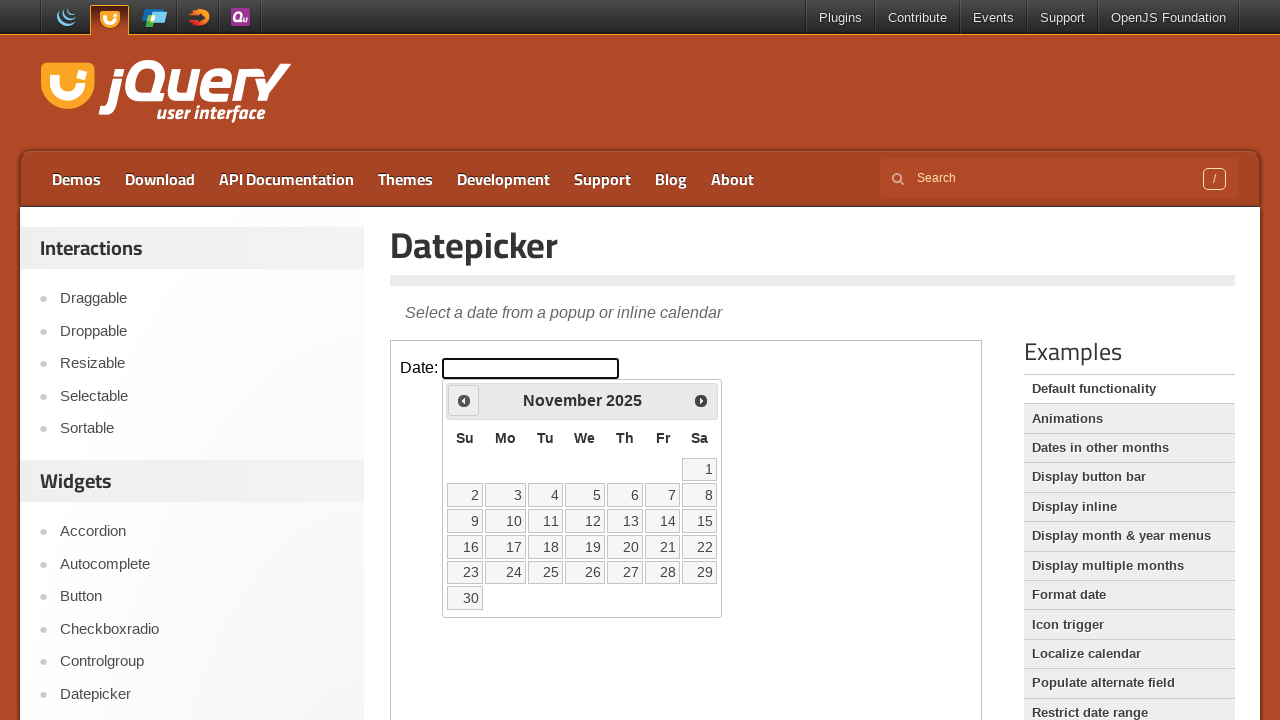

Retrieved current year from datepicker
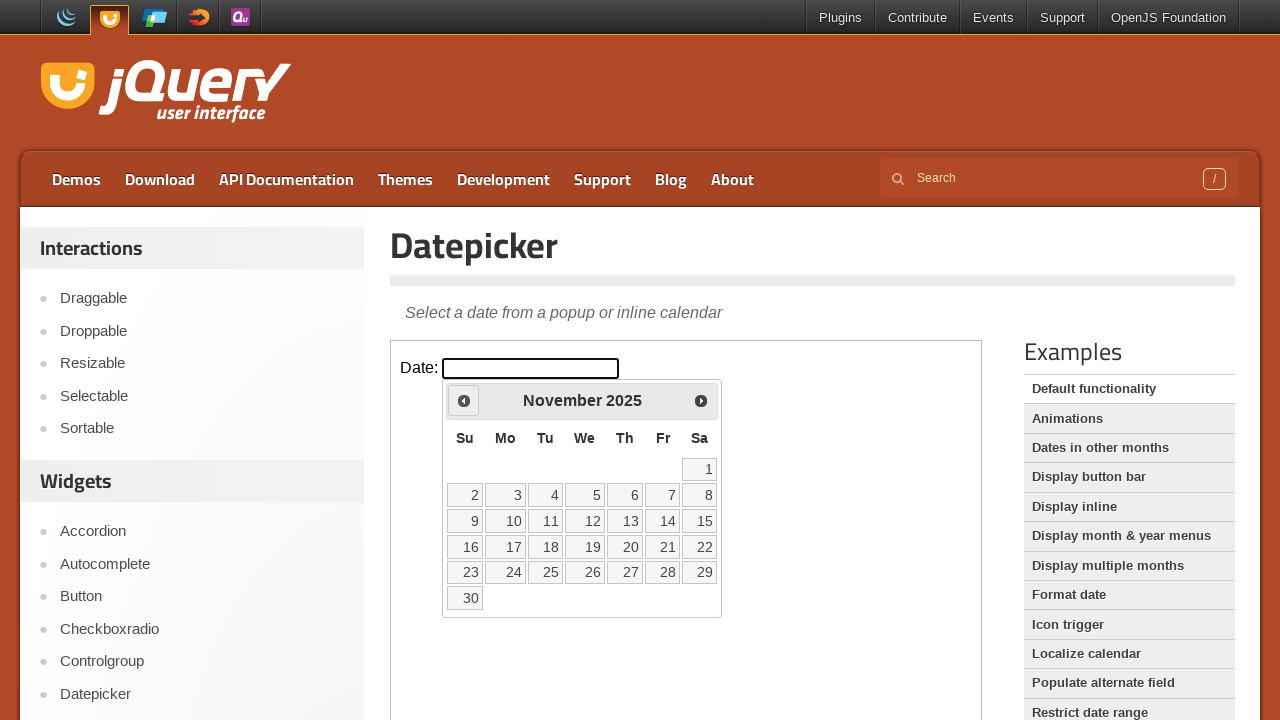

Clicked previous month button to navigate to May 2020 (currently viewing November 2025) at (464, 400) on iframe >> nth=0 >> internal:control=enter-frame >> span.ui-icon-circle-triangle-
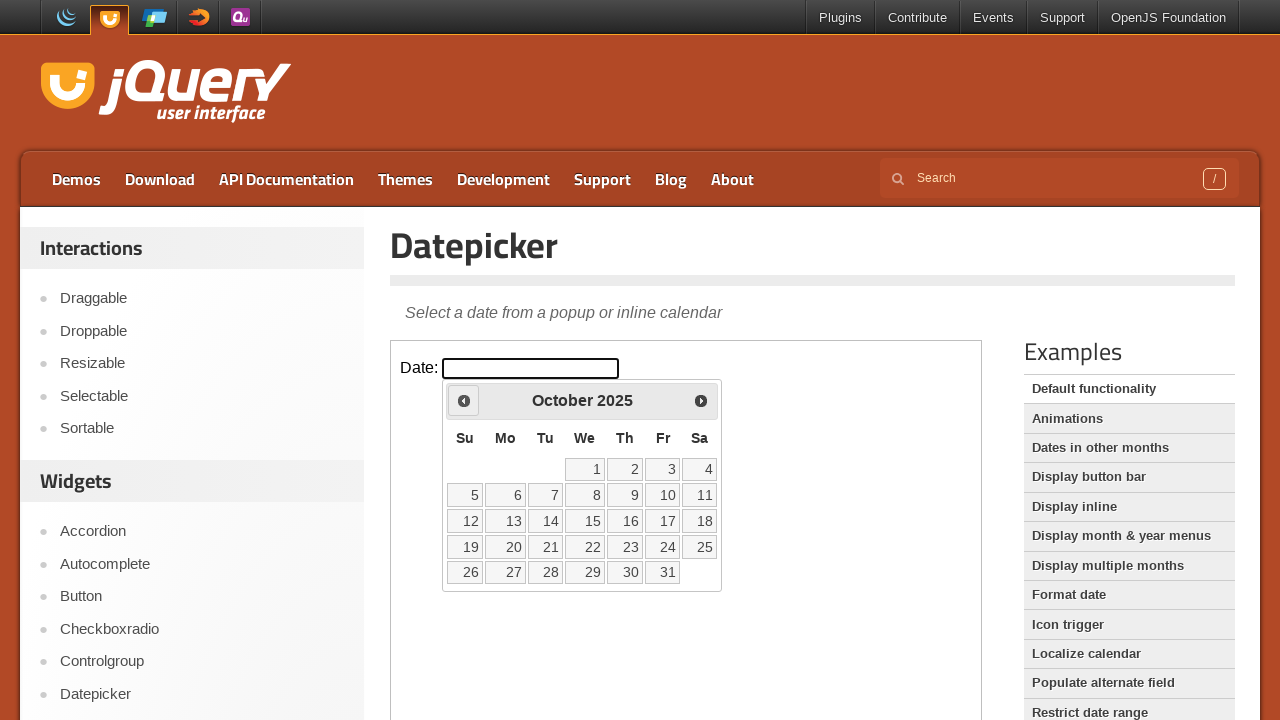

Waited for calendar to update
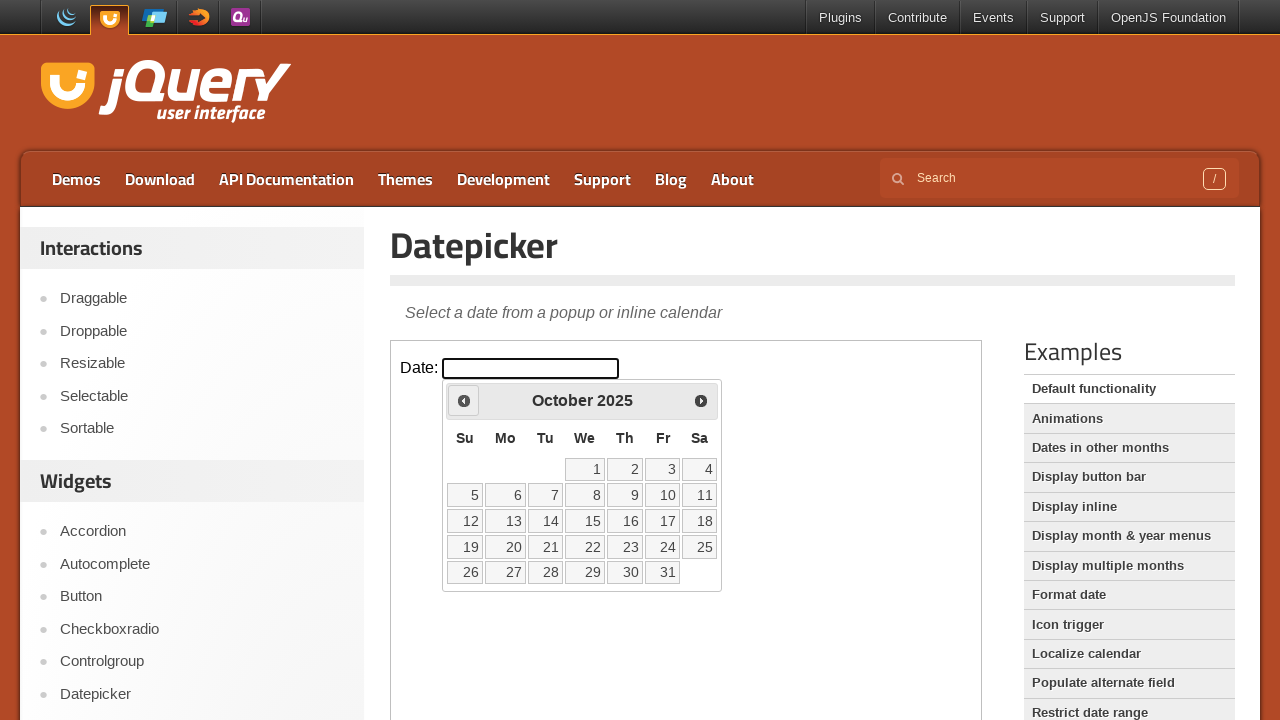

Retrieved current month from datepicker
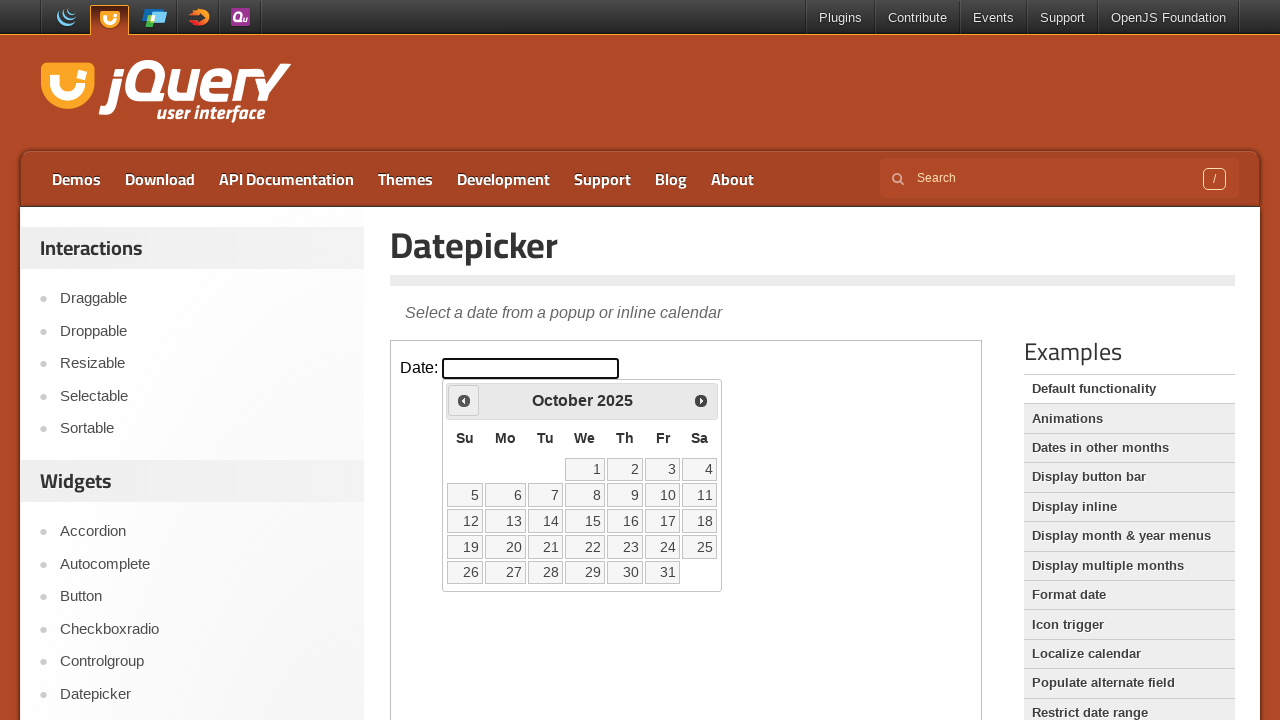

Retrieved current year from datepicker
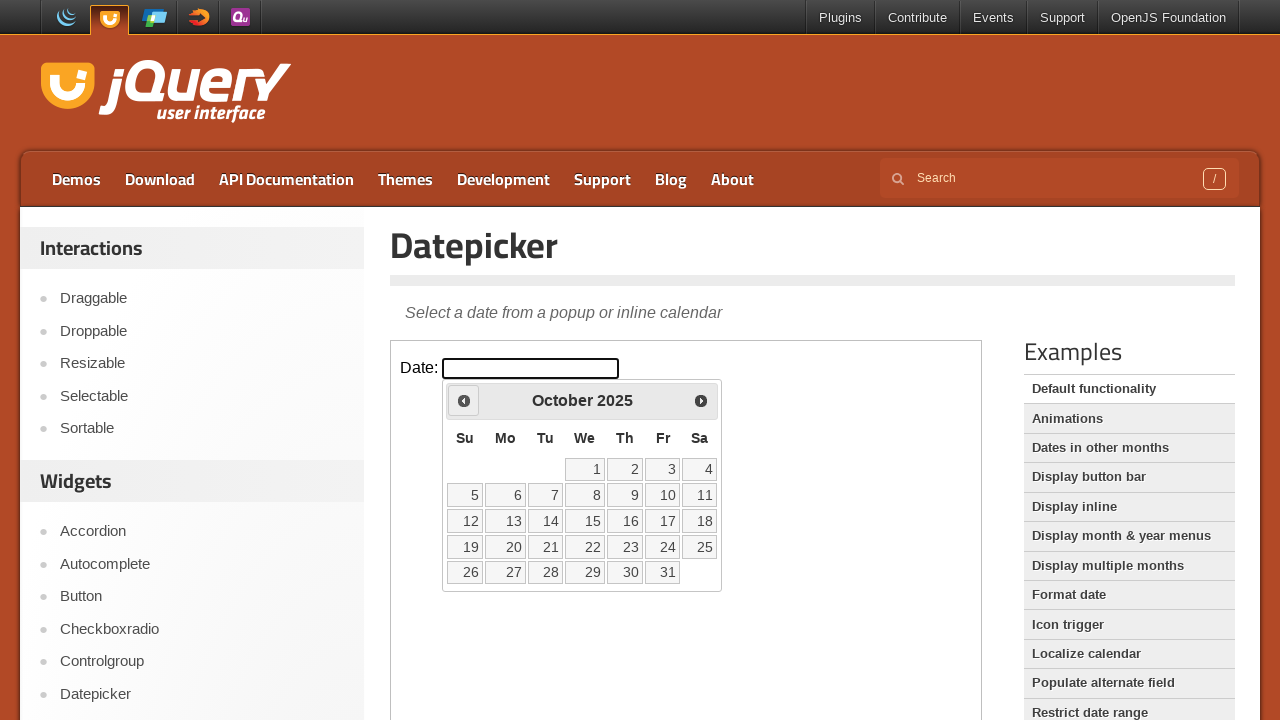

Clicked previous month button to navigate to May 2020 (currently viewing October 2025) at (464, 400) on iframe >> nth=0 >> internal:control=enter-frame >> span.ui-icon-circle-triangle-
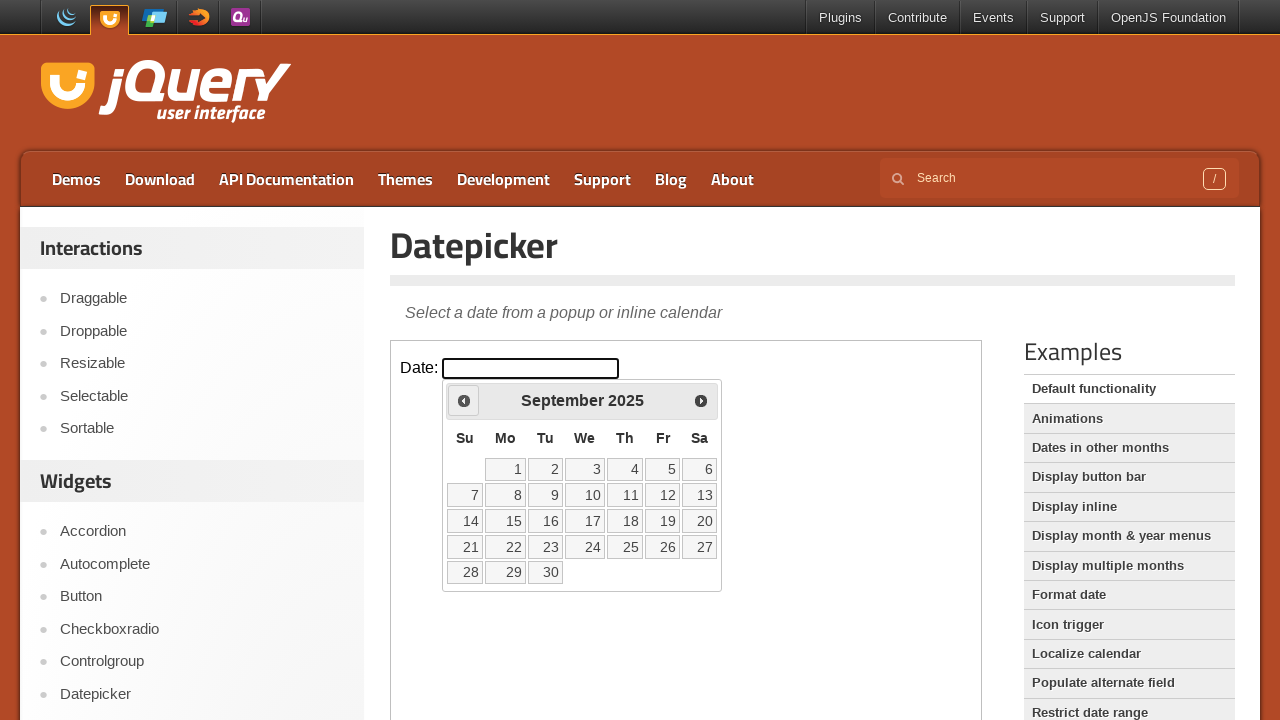

Waited for calendar to update
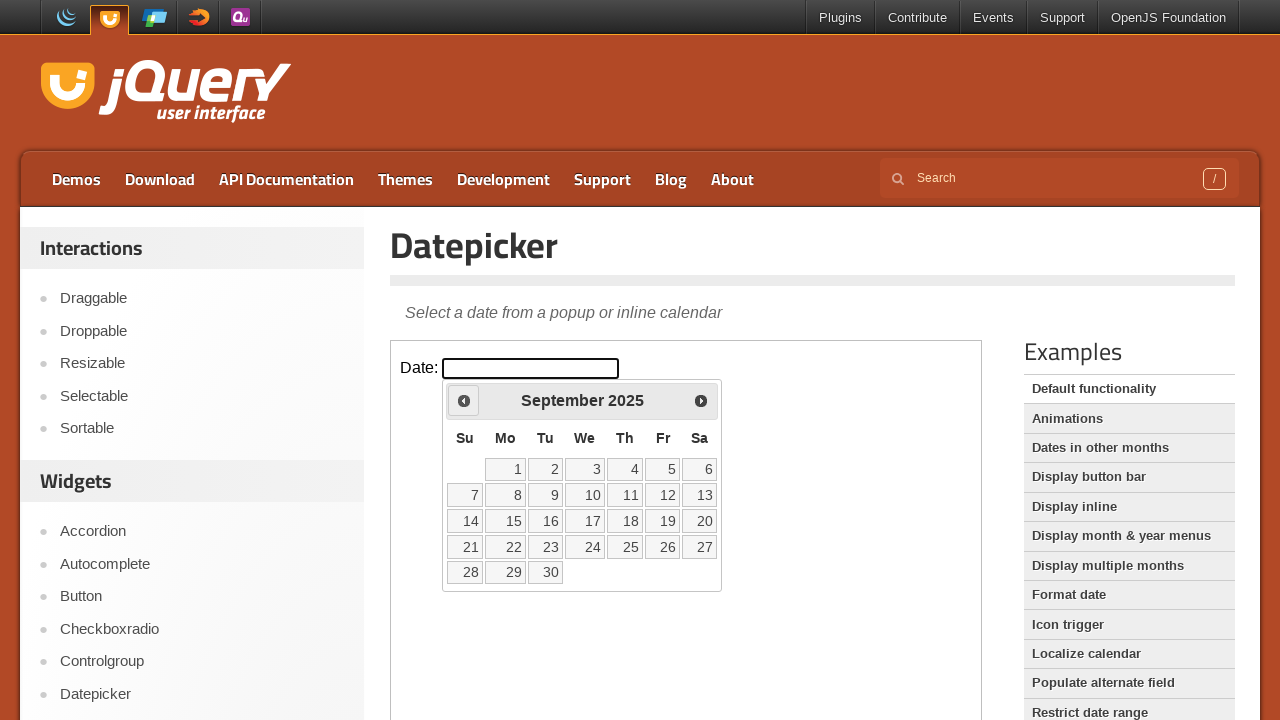

Retrieved current month from datepicker
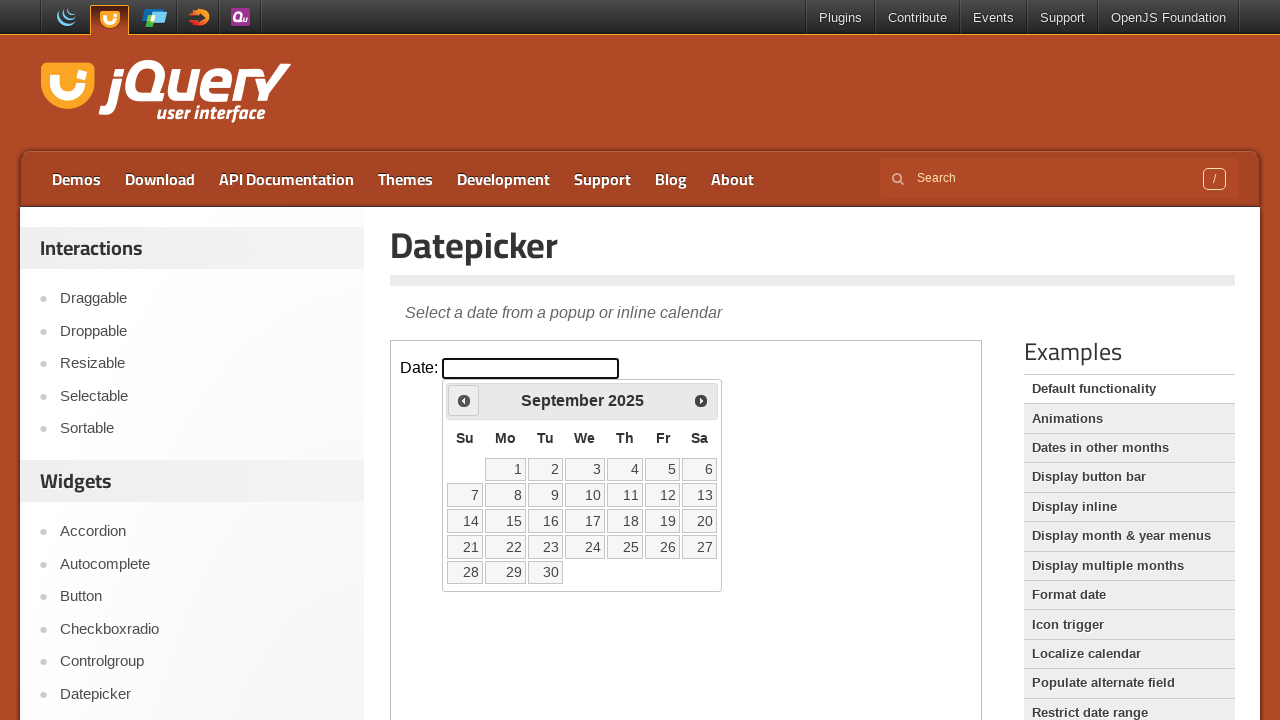

Retrieved current year from datepicker
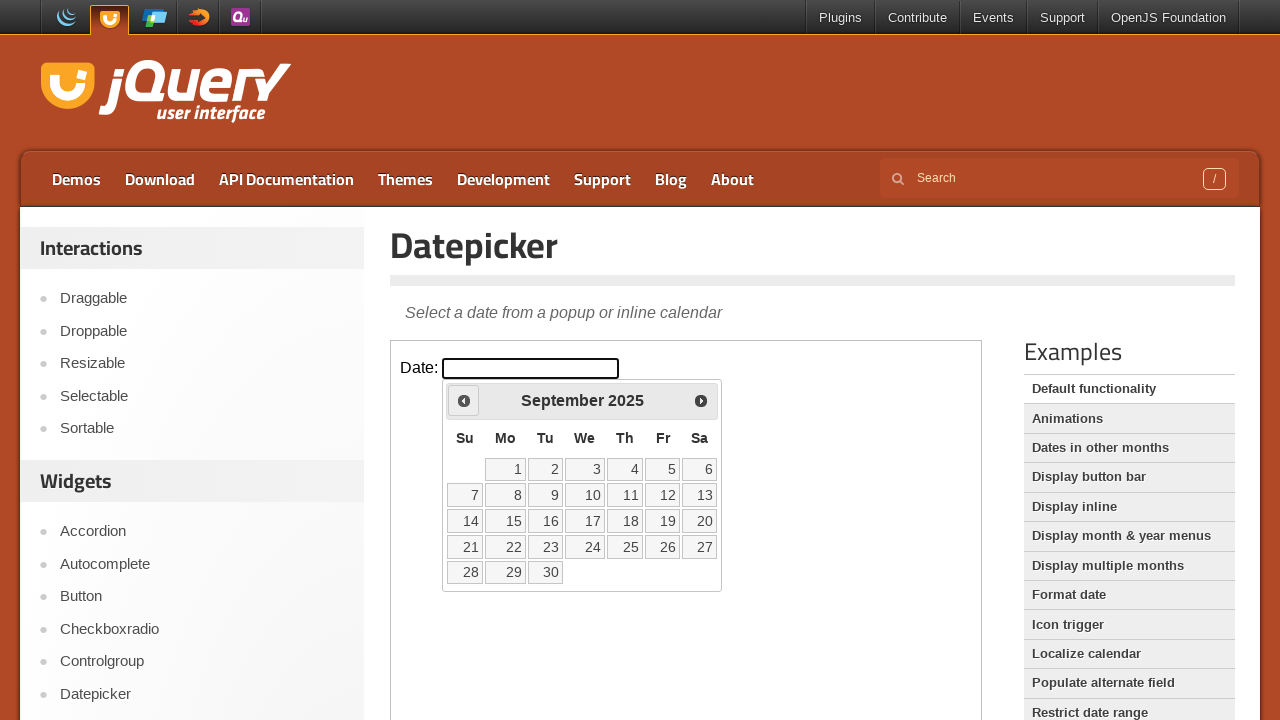

Clicked previous month button to navigate to May 2020 (currently viewing September 2025) at (464, 400) on iframe >> nth=0 >> internal:control=enter-frame >> span.ui-icon-circle-triangle-
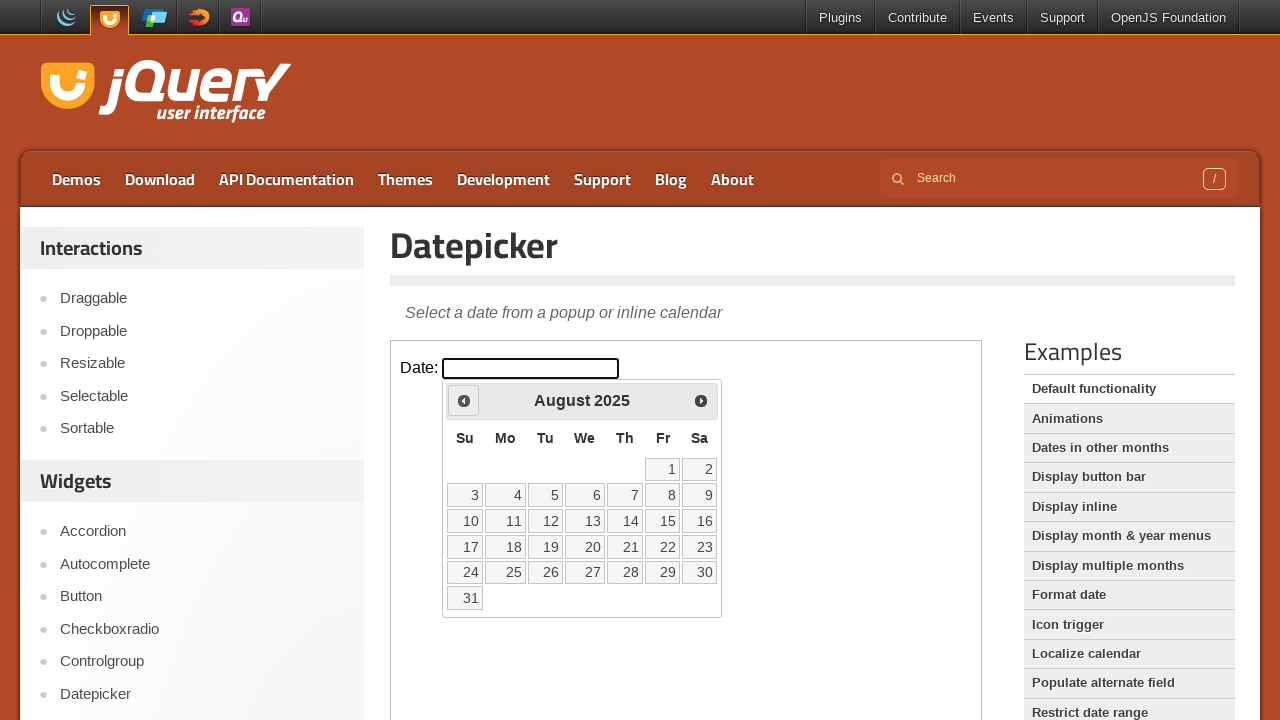

Waited for calendar to update
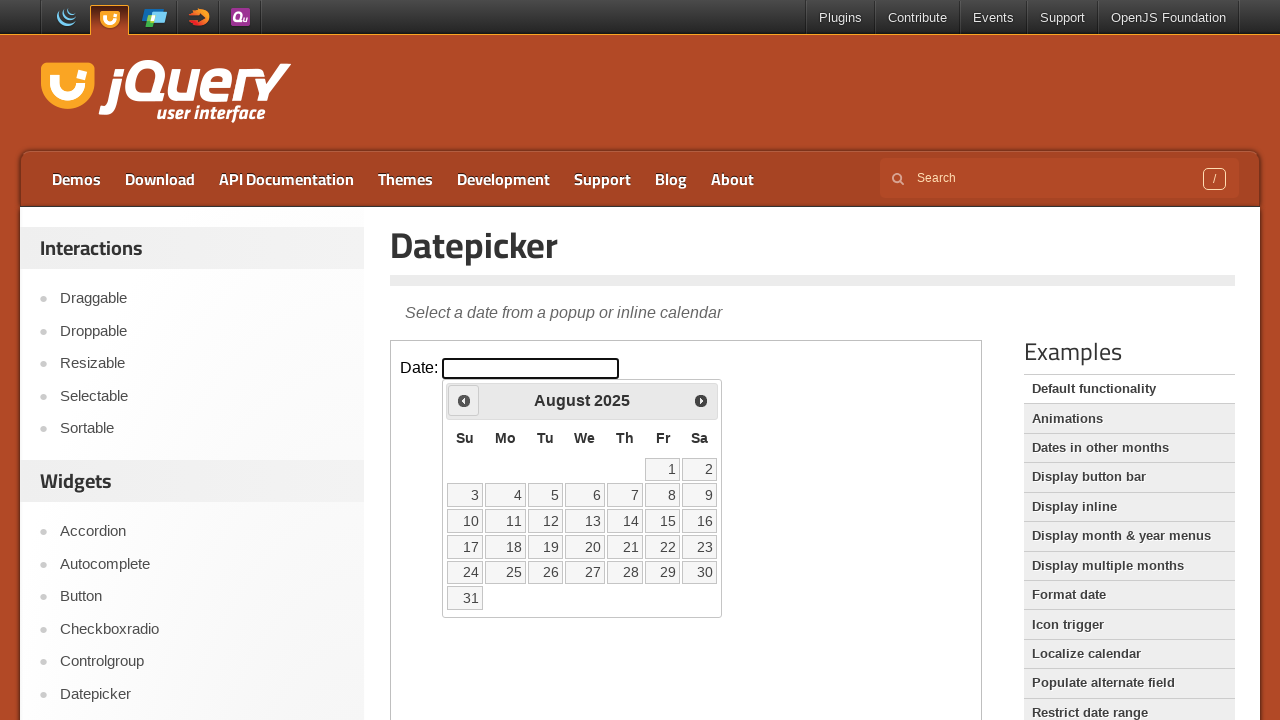

Retrieved current month from datepicker
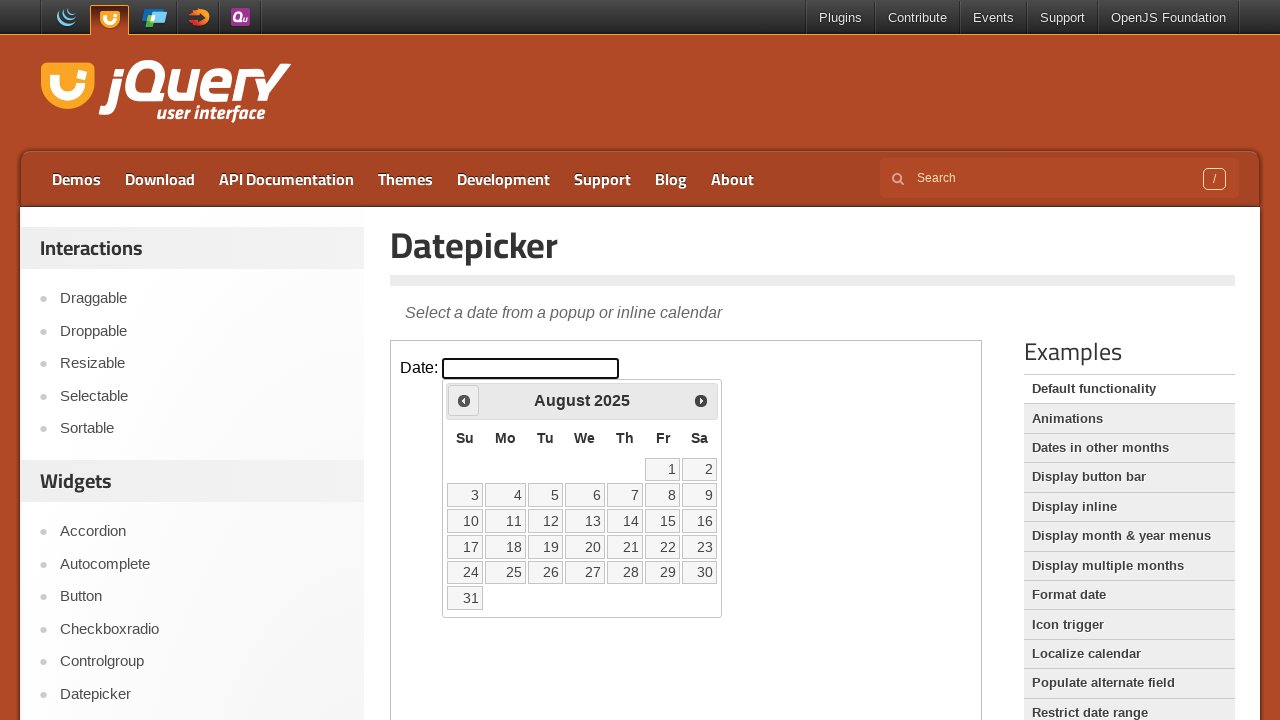

Retrieved current year from datepicker
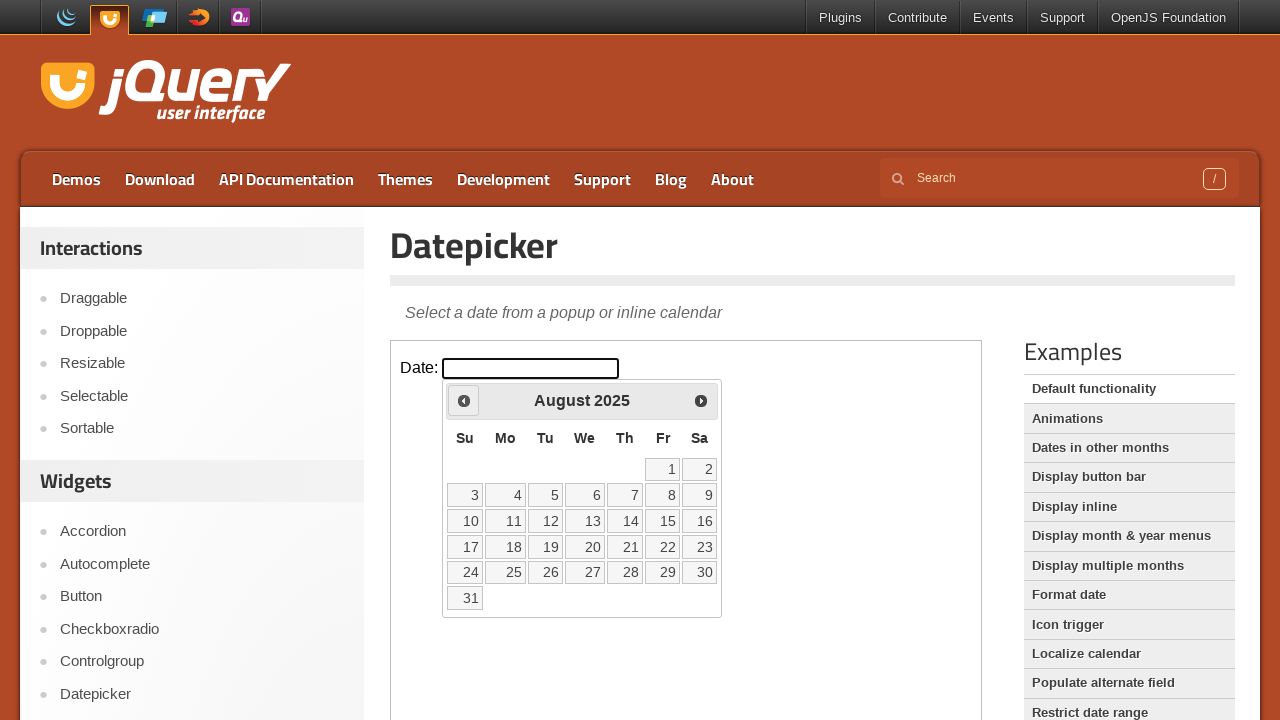

Clicked previous month button to navigate to May 2020 (currently viewing August 2025) at (464, 400) on iframe >> nth=0 >> internal:control=enter-frame >> span.ui-icon-circle-triangle-
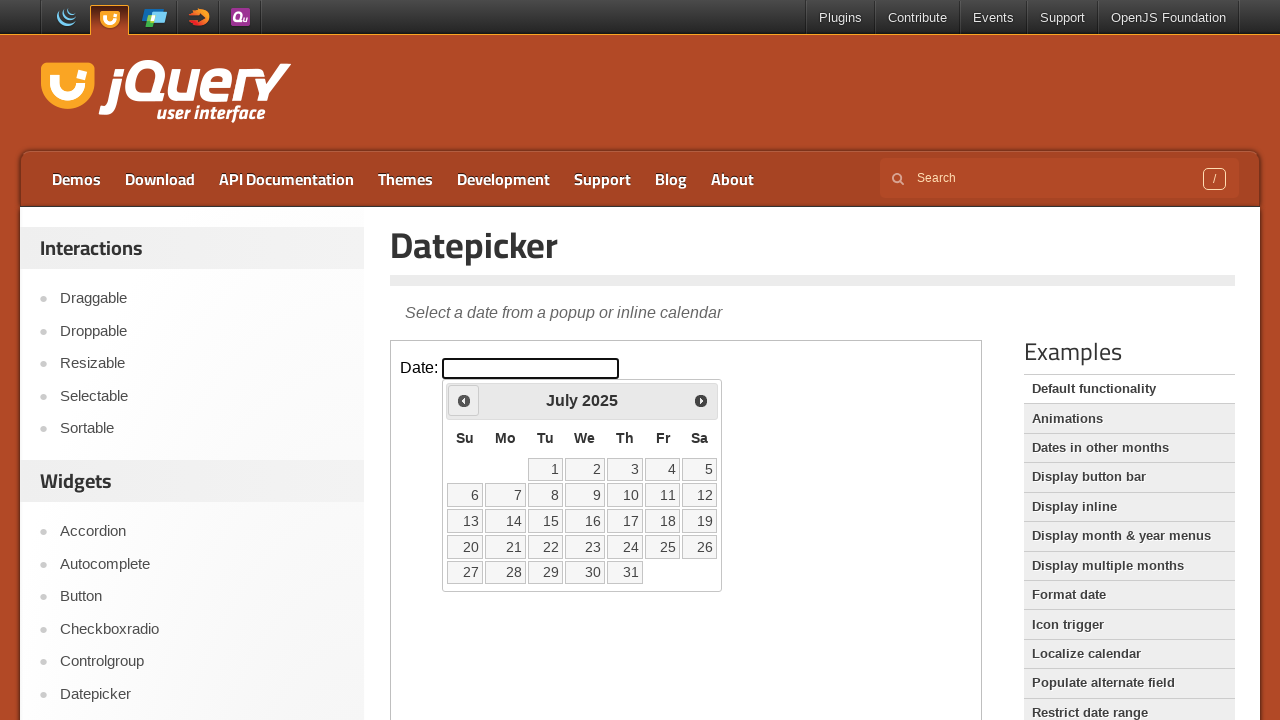

Waited for calendar to update
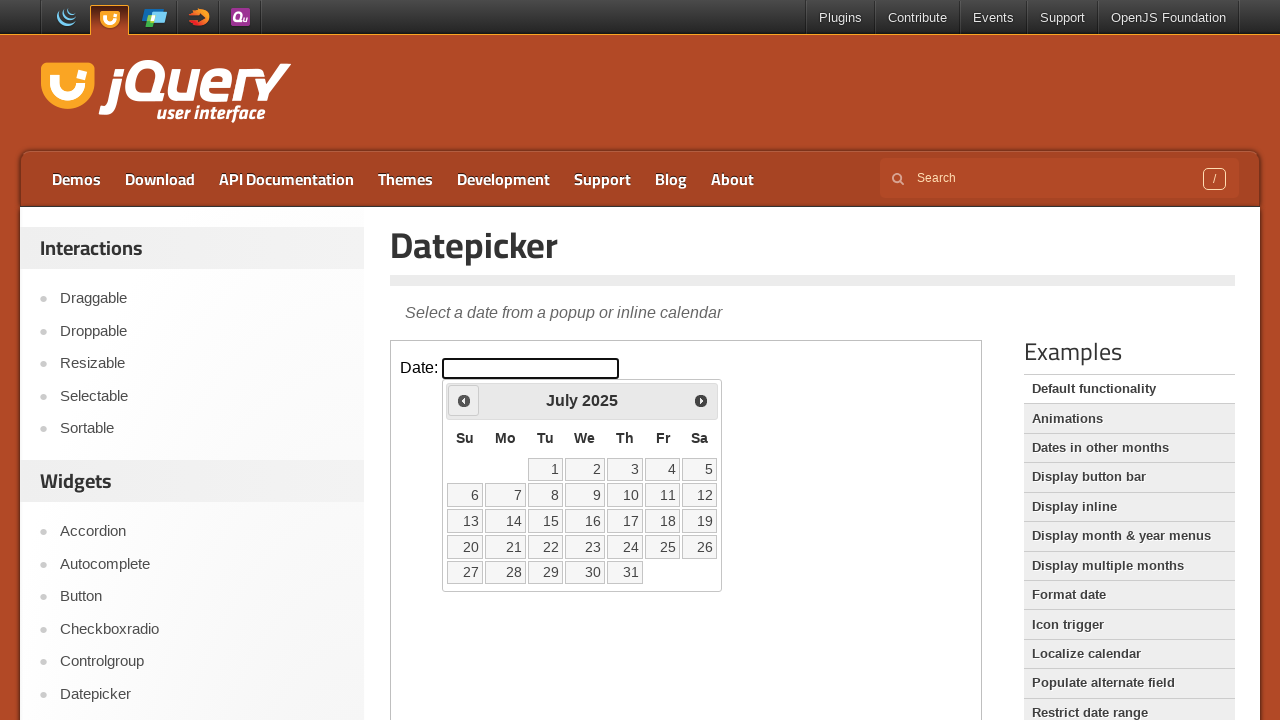

Retrieved current month from datepicker
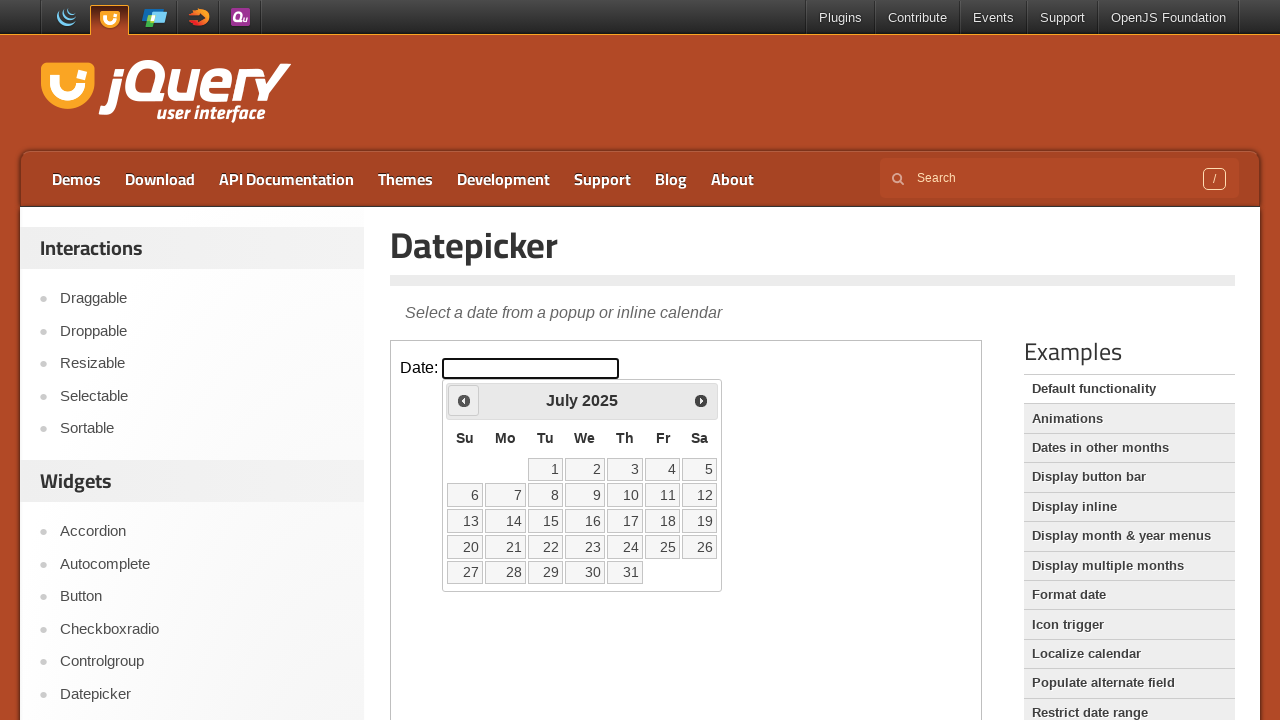

Retrieved current year from datepicker
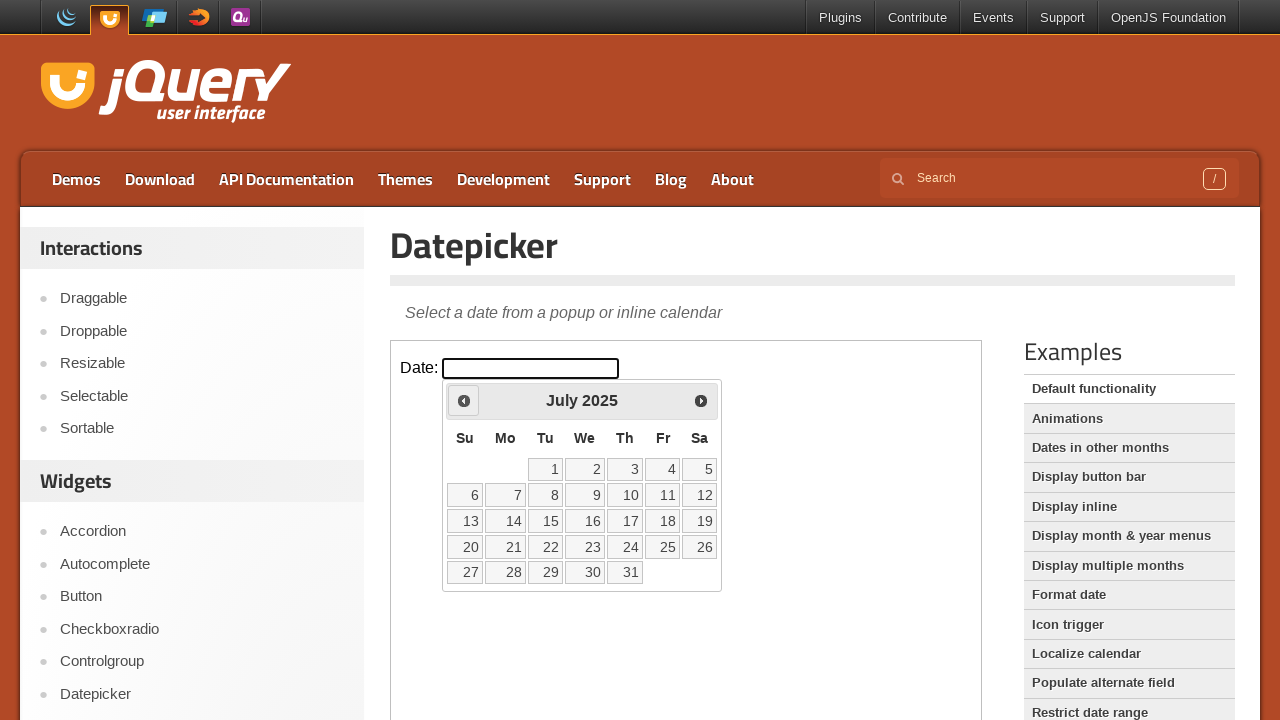

Clicked previous month button to navigate to May 2020 (currently viewing July 2025) at (464, 400) on iframe >> nth=0 >> internal:control=enter-frame >> span.ui-icon-circle-triangle-
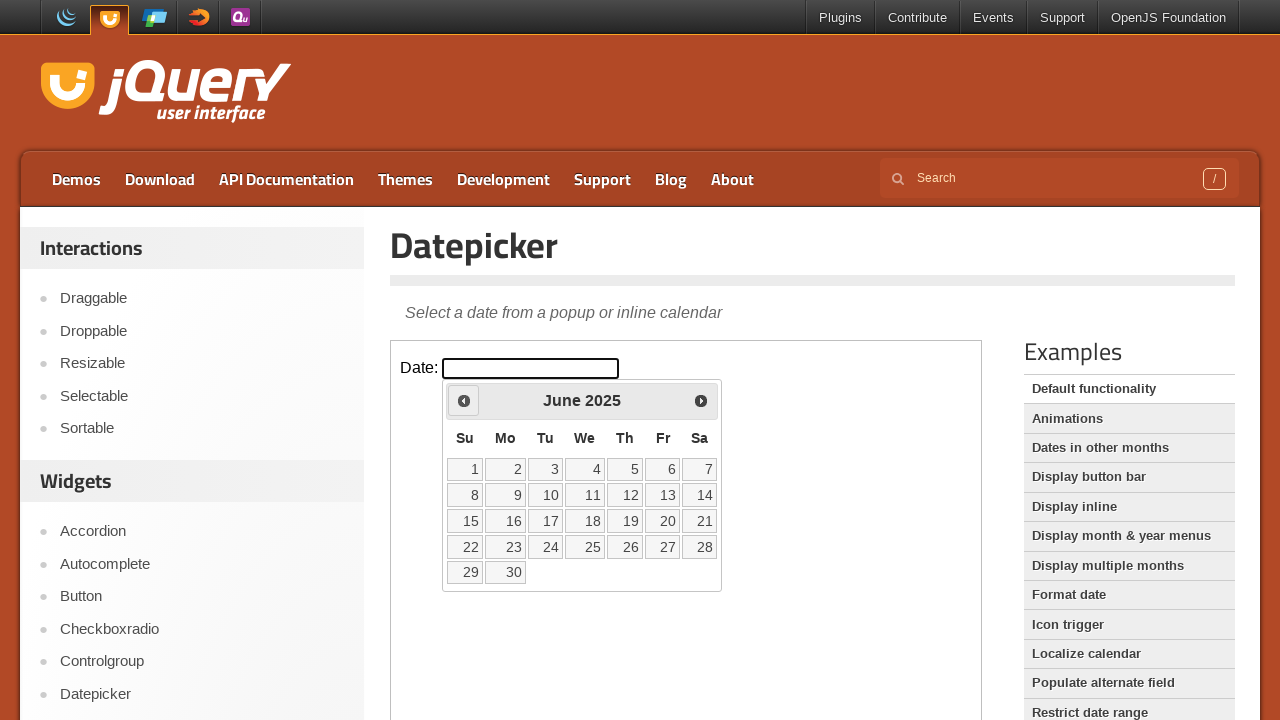

Waited for calendar to update
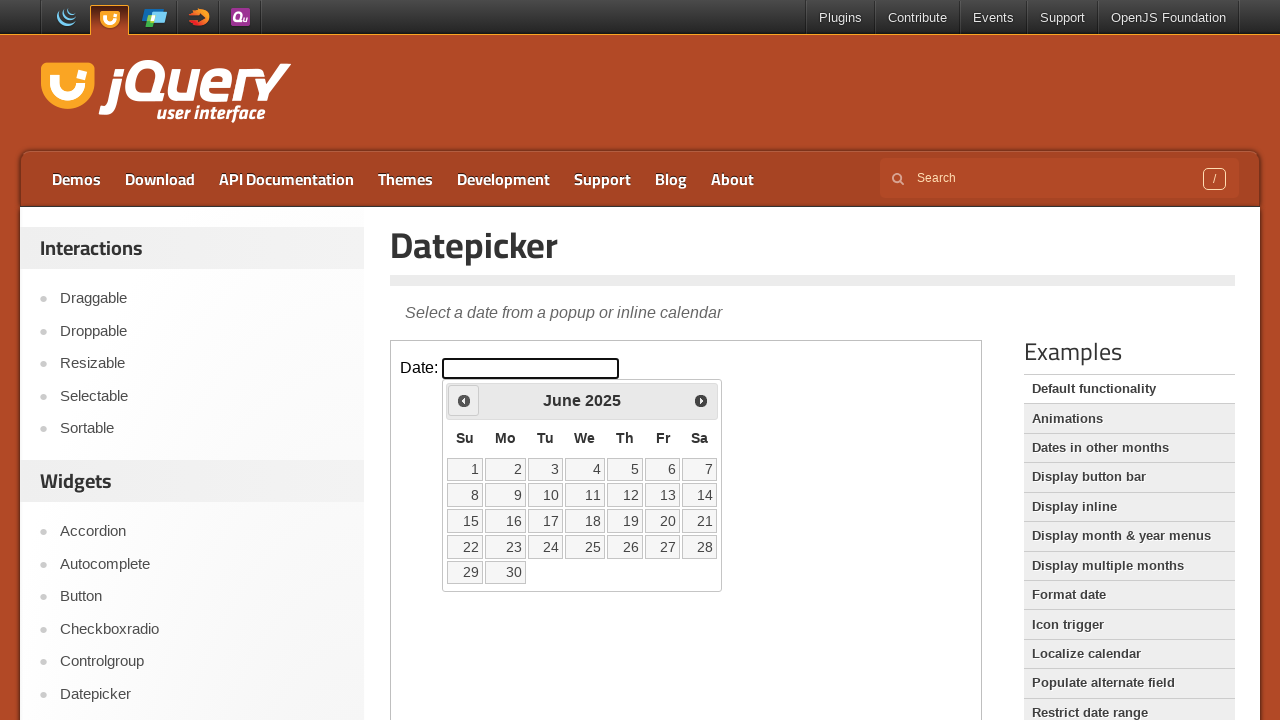

Retrieved current month from datepicker
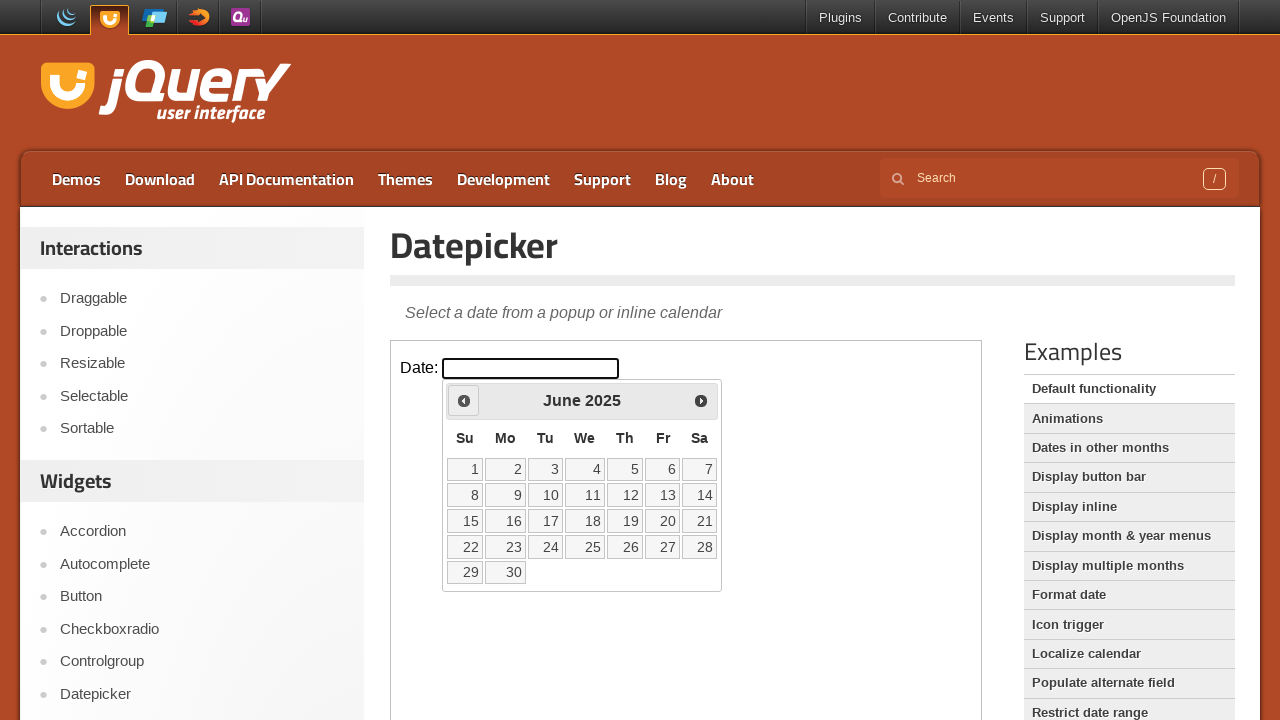

Retrieved current year from datepicker
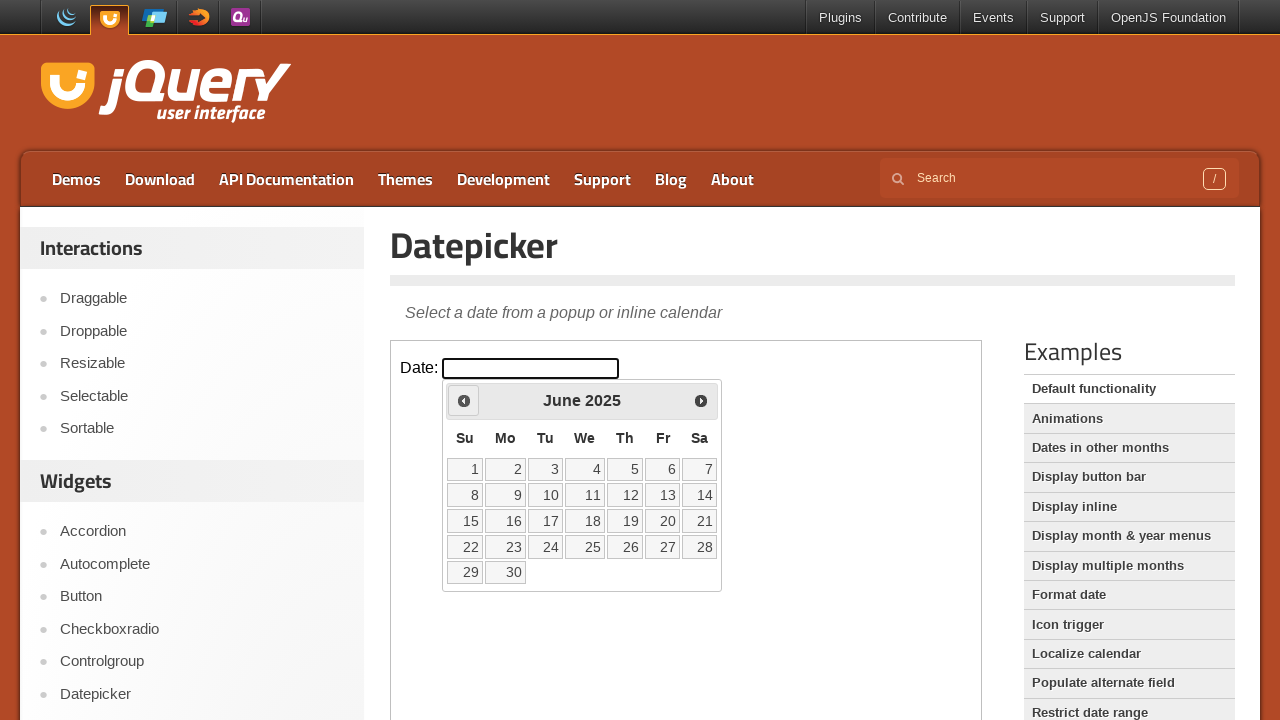

Clicked previous month button to navigate to May 2020 (currently viewing June 2025) at (464, 400) on iframe >> nth=0 >> internal:control=enter-frame >> span.ui-icon-circle-triangle-
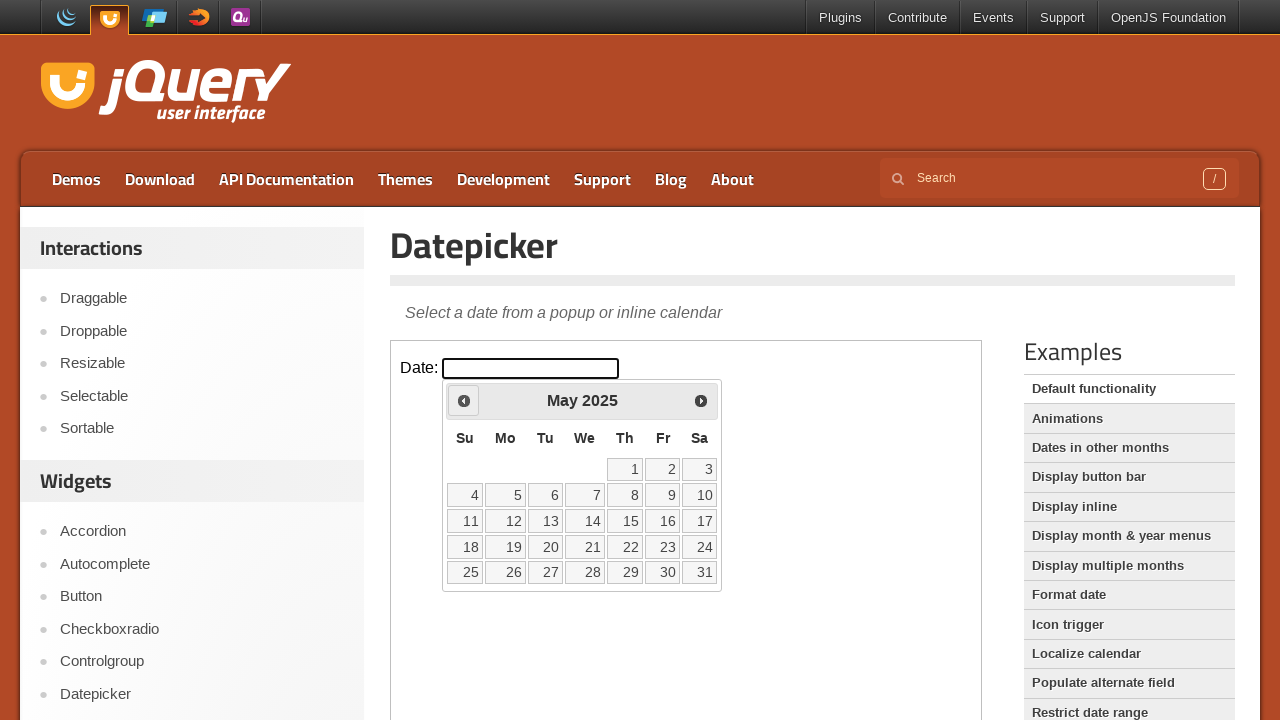

Waited for calendar to update
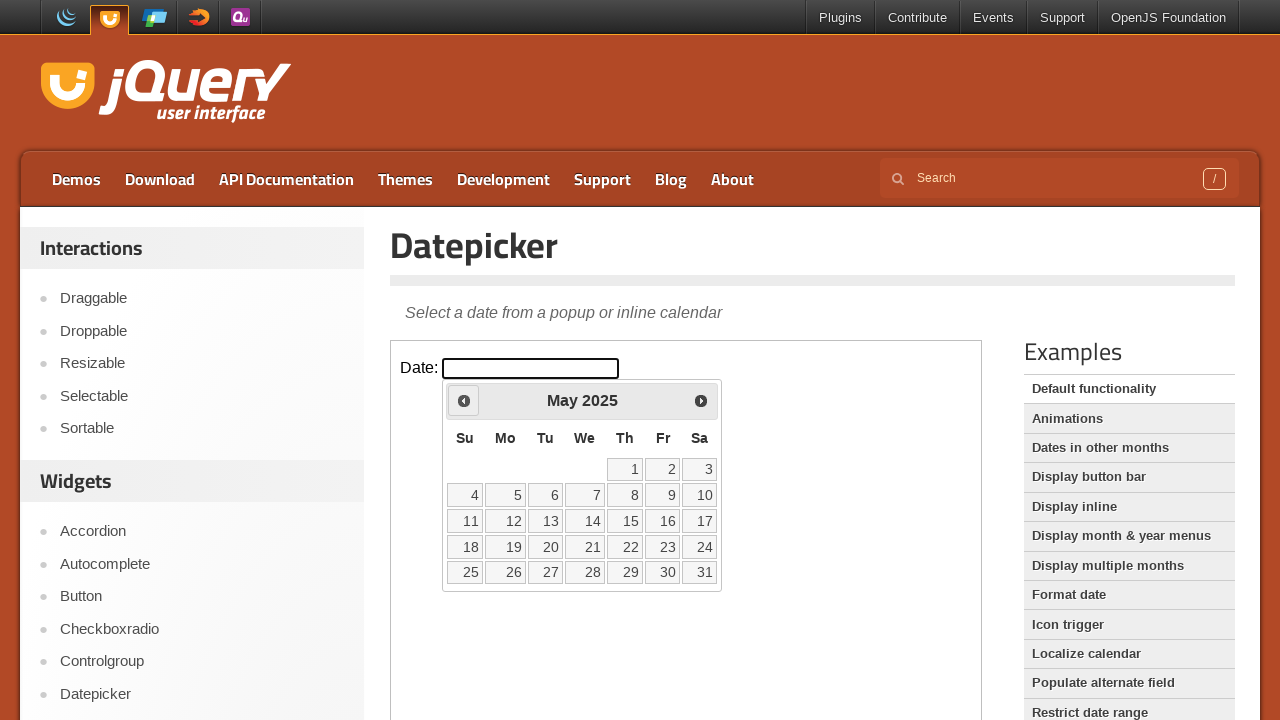

Retrieved current month from datepicker
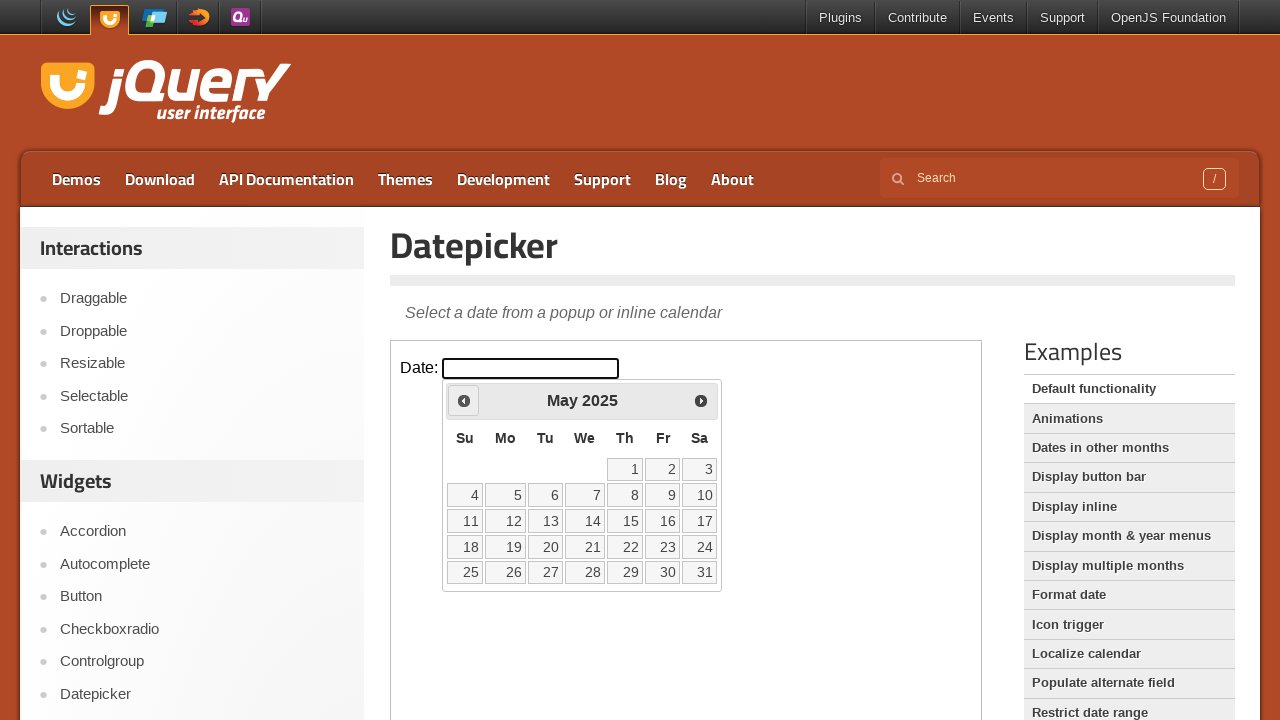

Retrieved current year from datepicker
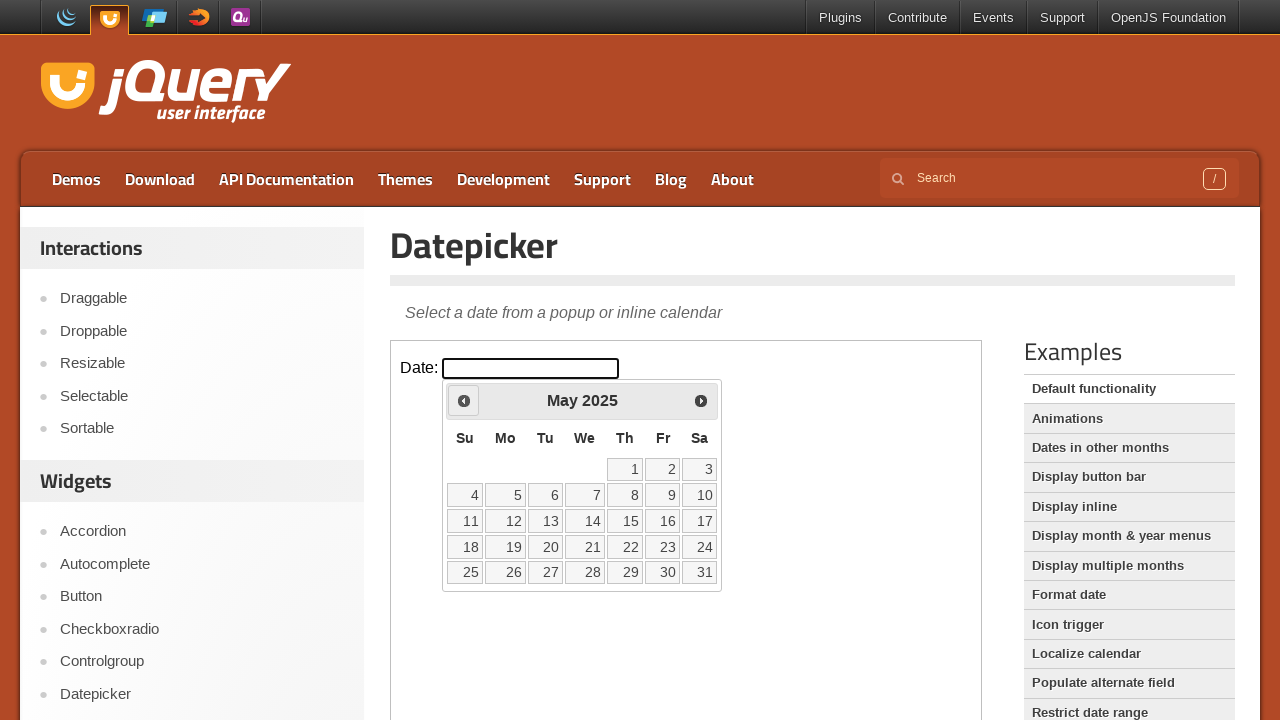

Clicked previous month button to navigate to May 2020 (currently viewing May 2025) at (464, 400) on iframe >> nth=0 >> internal:control=enter-frame >> span.ui-icon-circle-triangle-
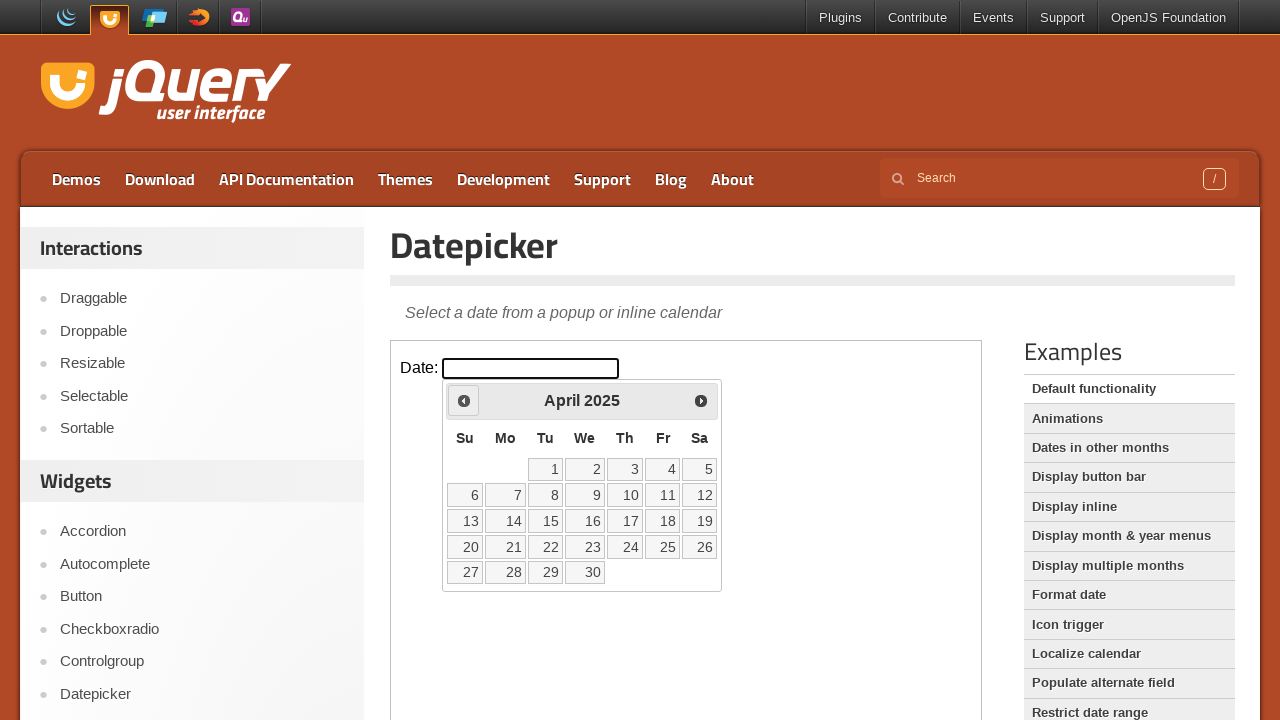

Waited for calendar to update
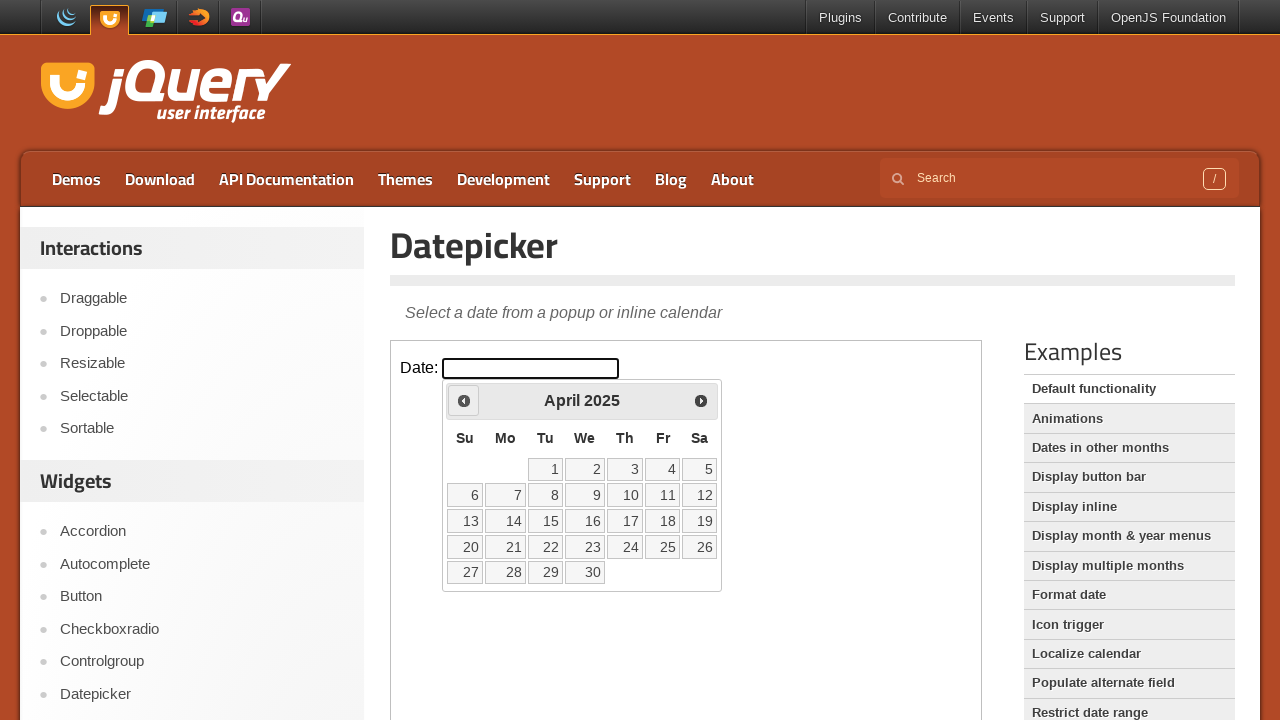

Retrieved current month from datepicker
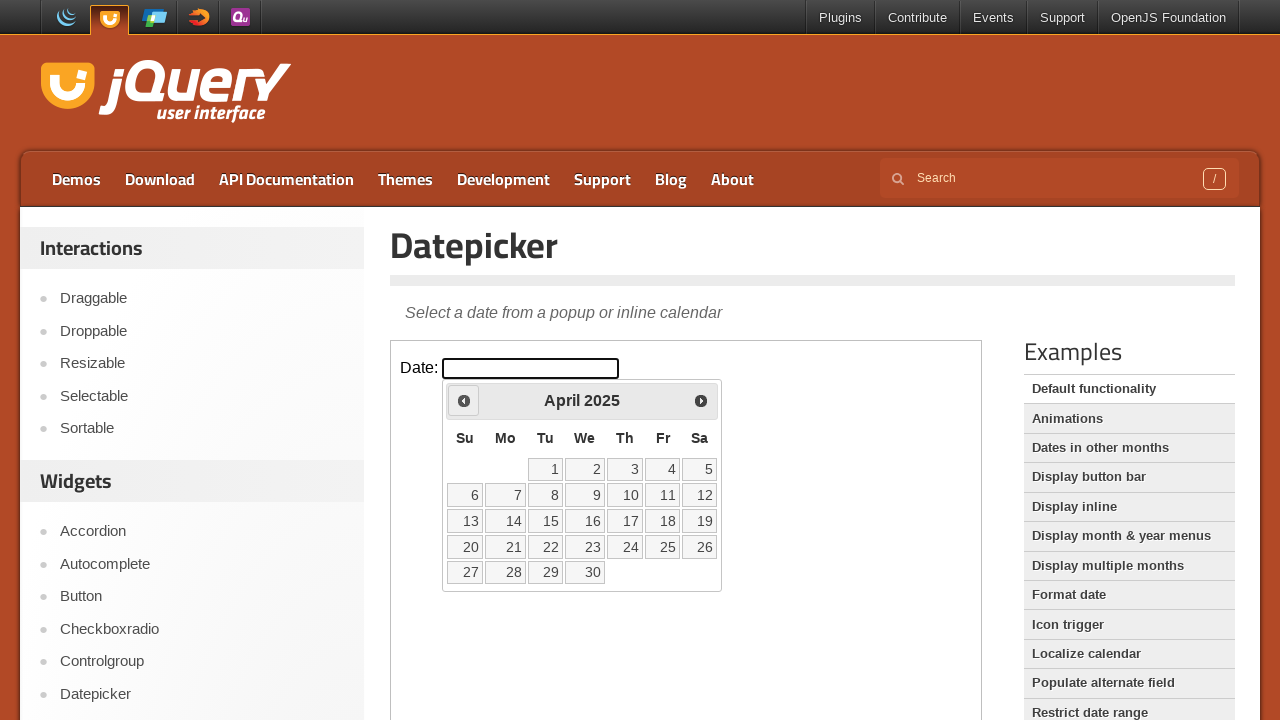

Retrieved current year from datepicker
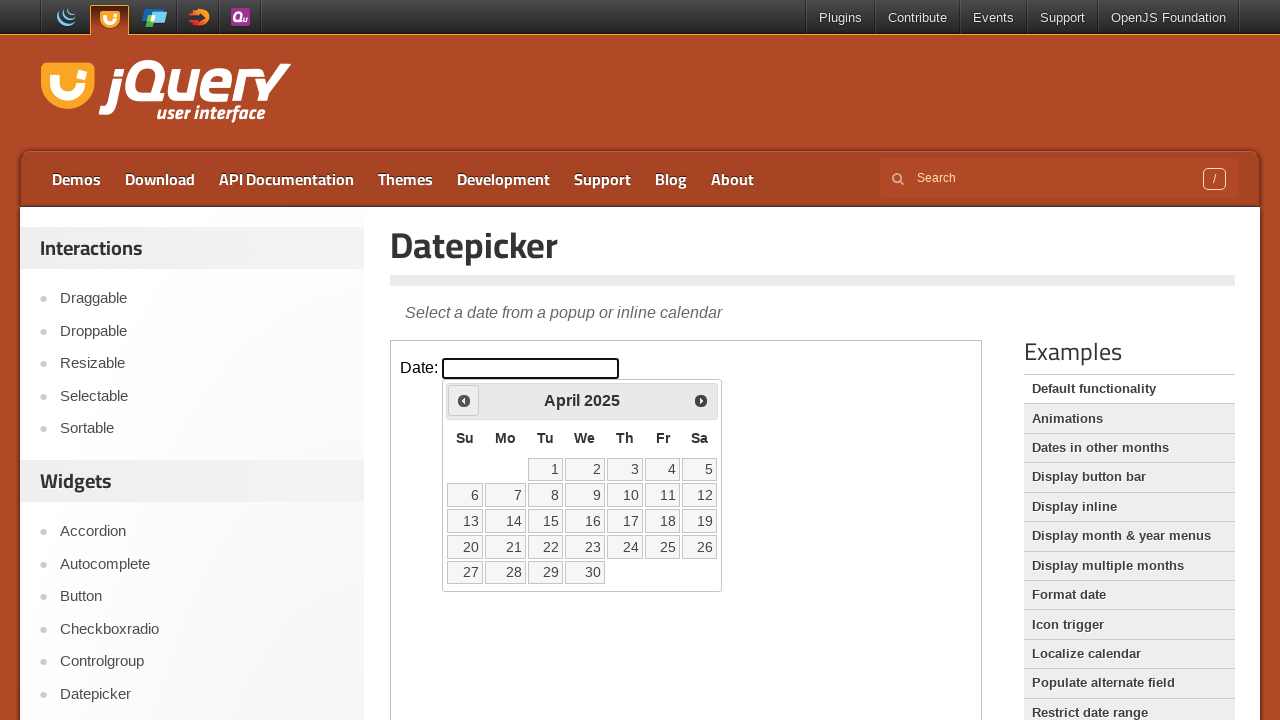

Clicked previous month button to navigate to May 2020 (currently viewing April 2025) at (464, 400) on iframe >> nth=0 >> internal:control=enter-frame >> span.ui-icon-circle-triangle-
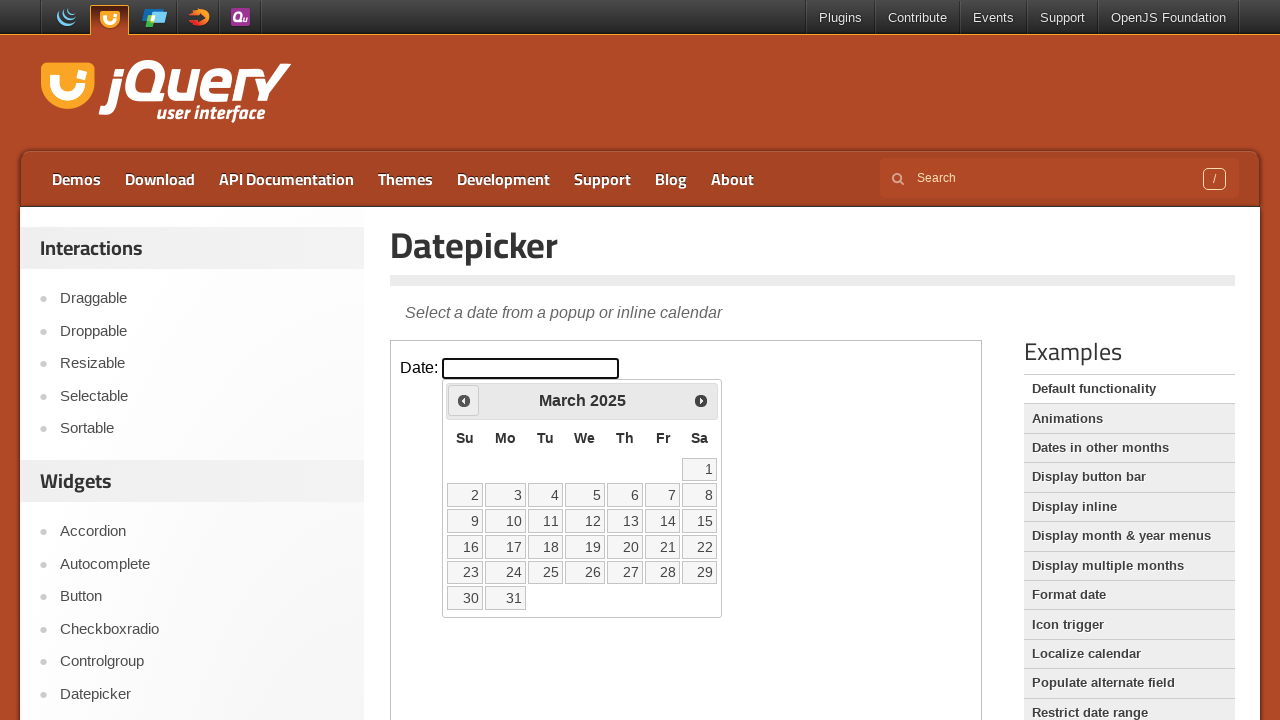

Waited for calendar to update
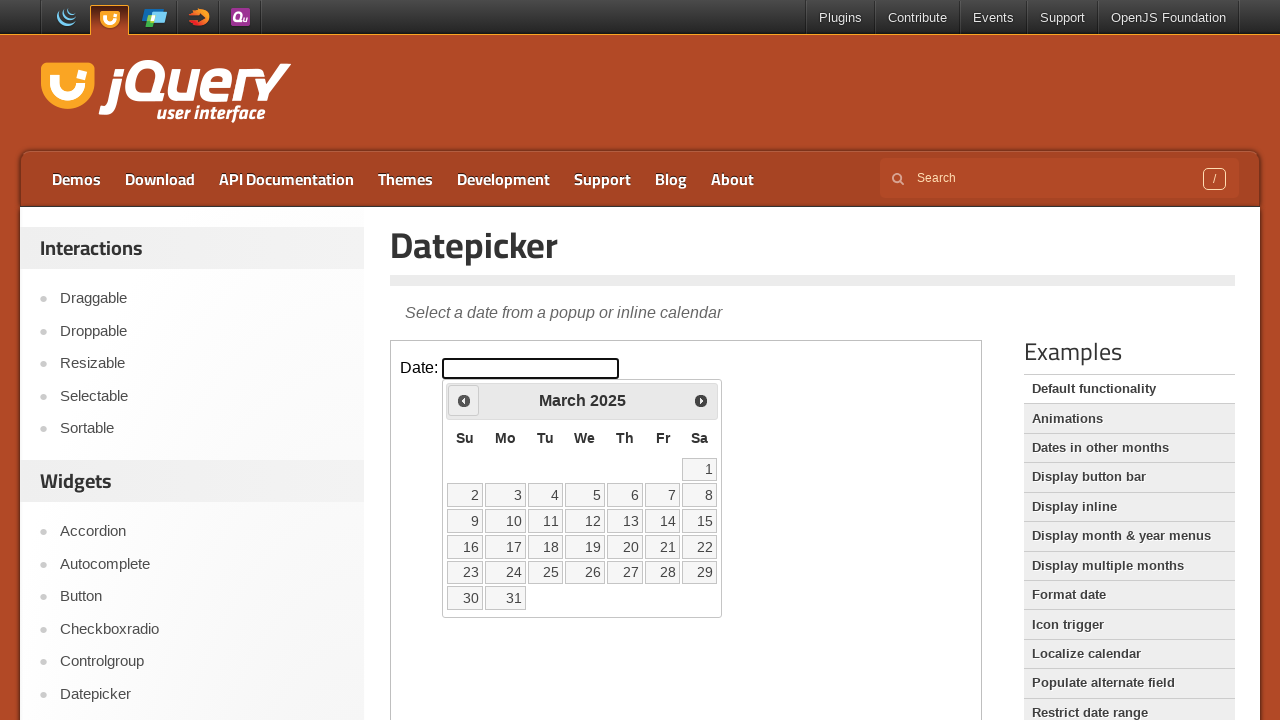

Retrieved current month from datepicker
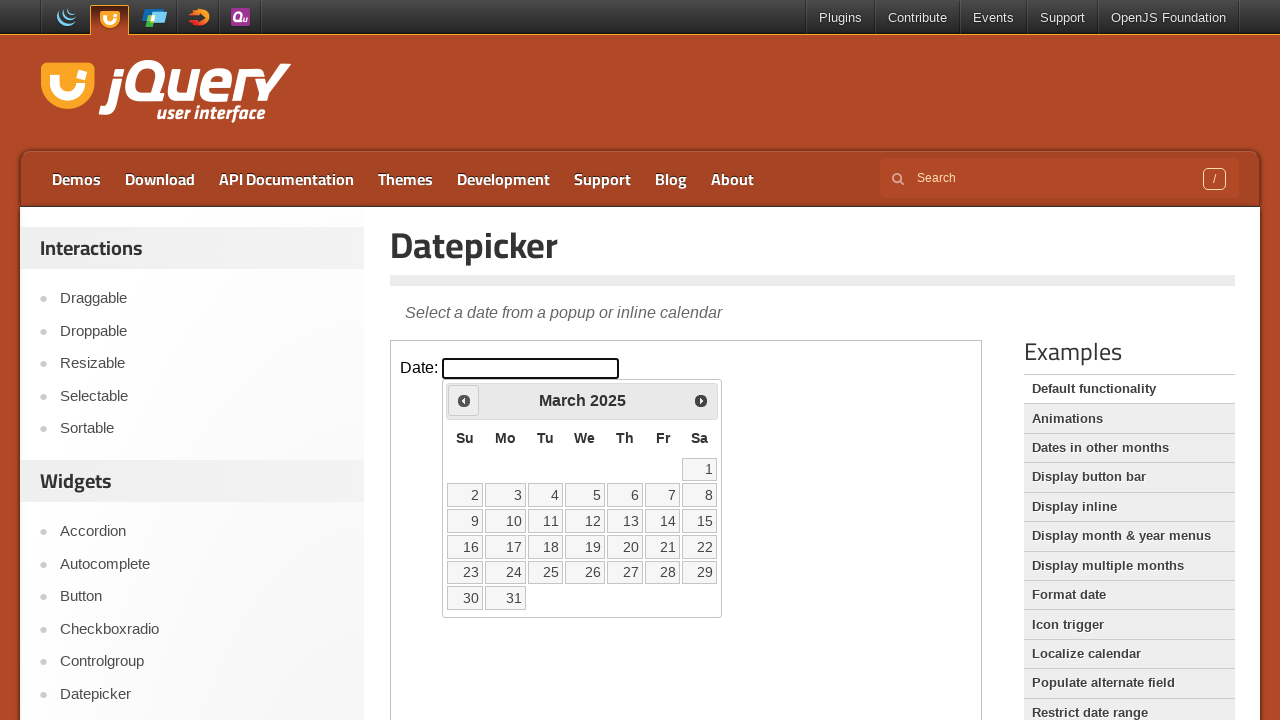

Retrieved current year from datepicker
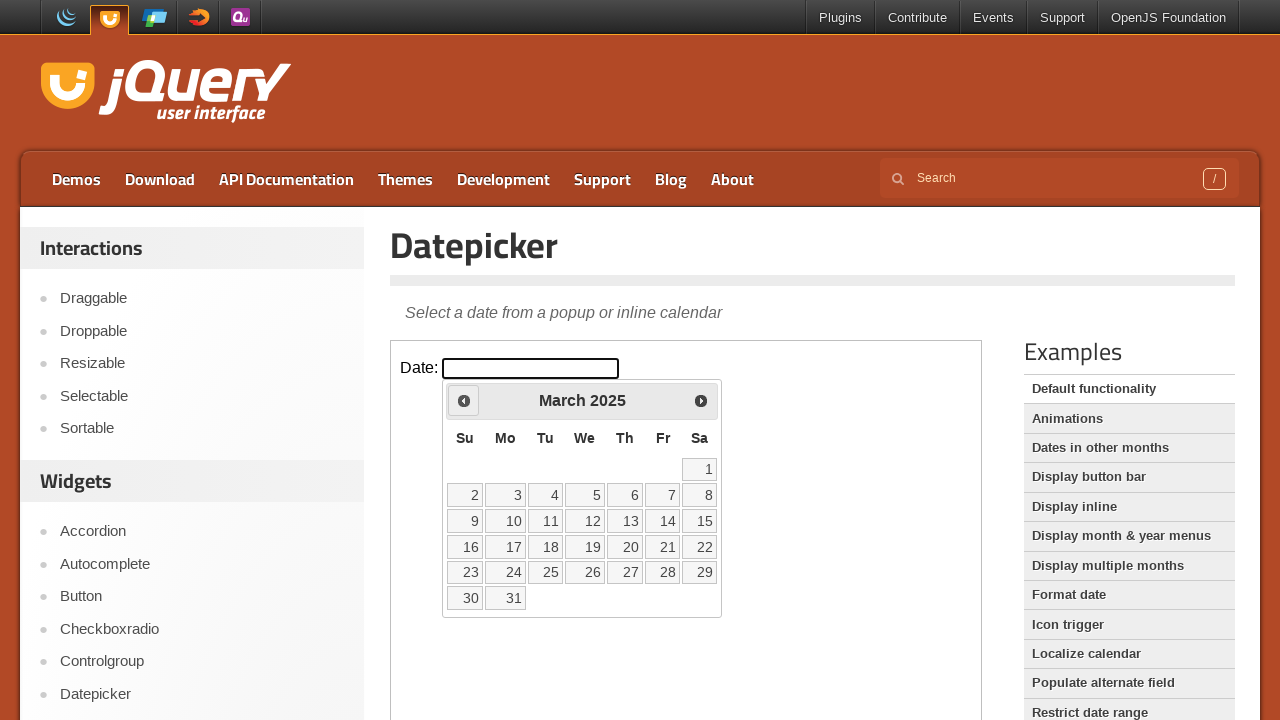

Clicked previous month button to navigate to May 2020 (currently viewing March 2025) at (464, 400) on iframe >> nth=0 >> internal:control=enter-frame >> span.ui-icon-circle-triangle-
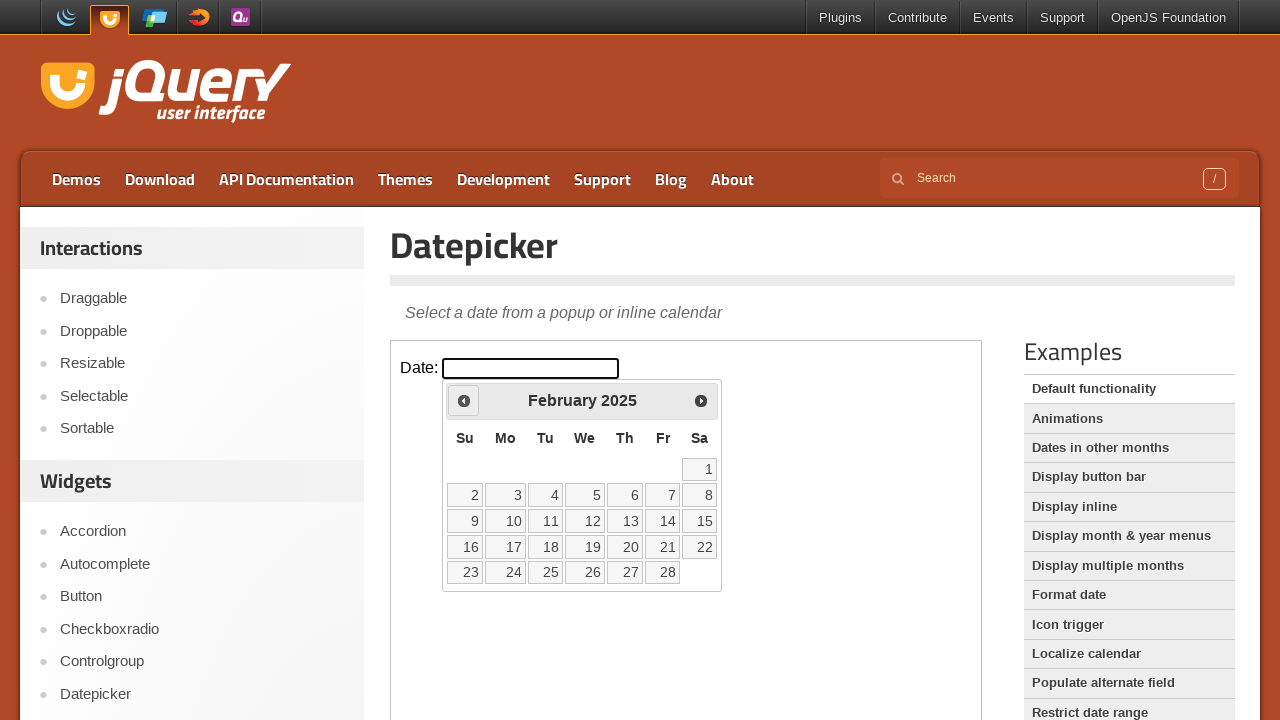

Waited for calendar to update
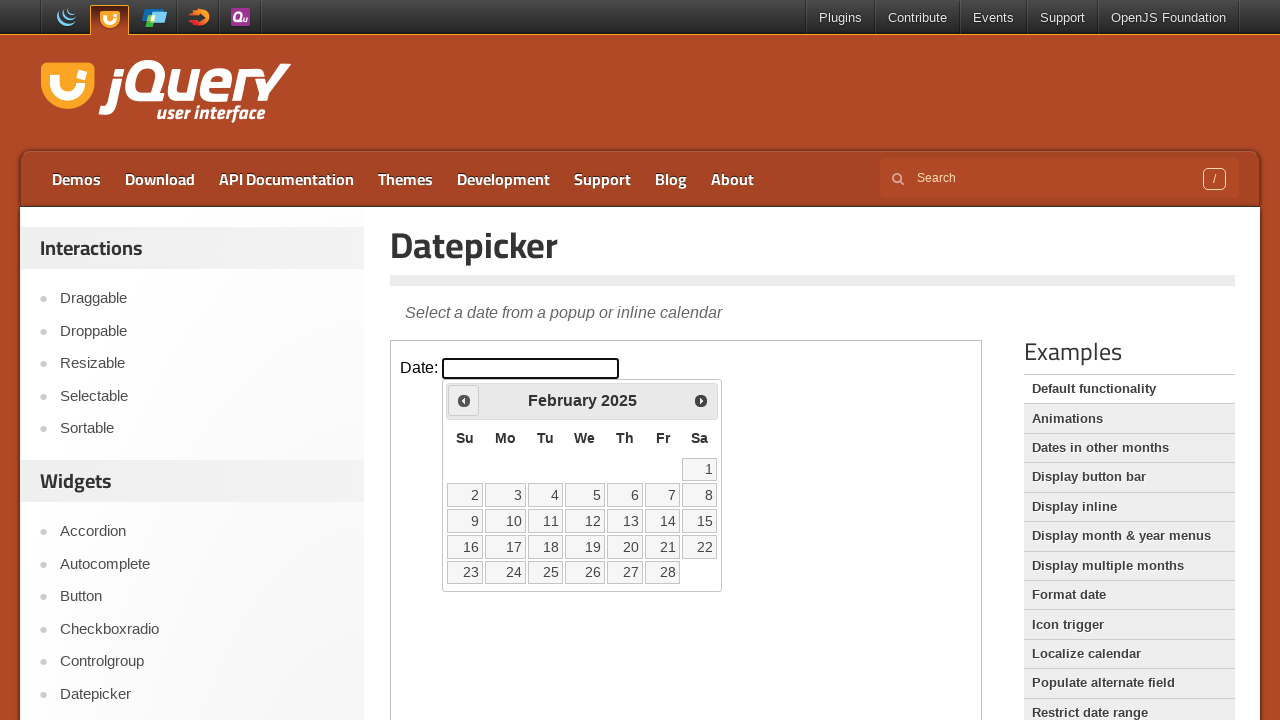

Retrieved current month from datepicker
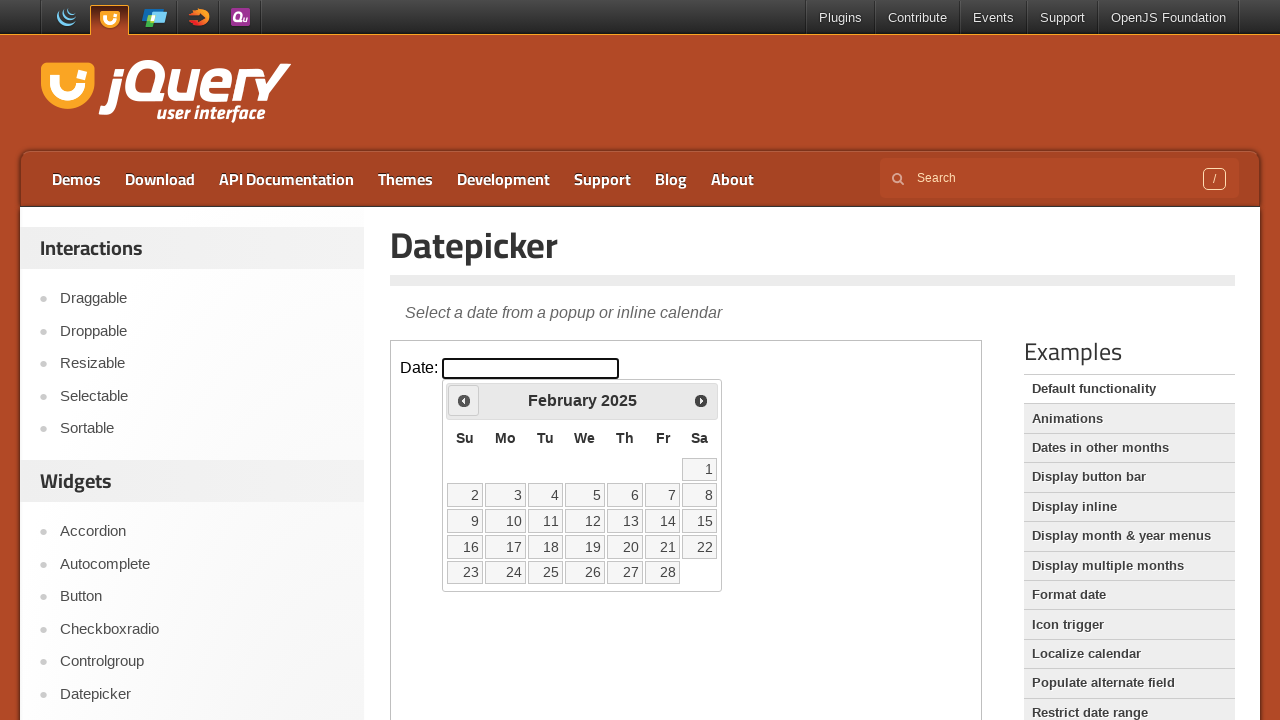

Retrieved current year from datepicker
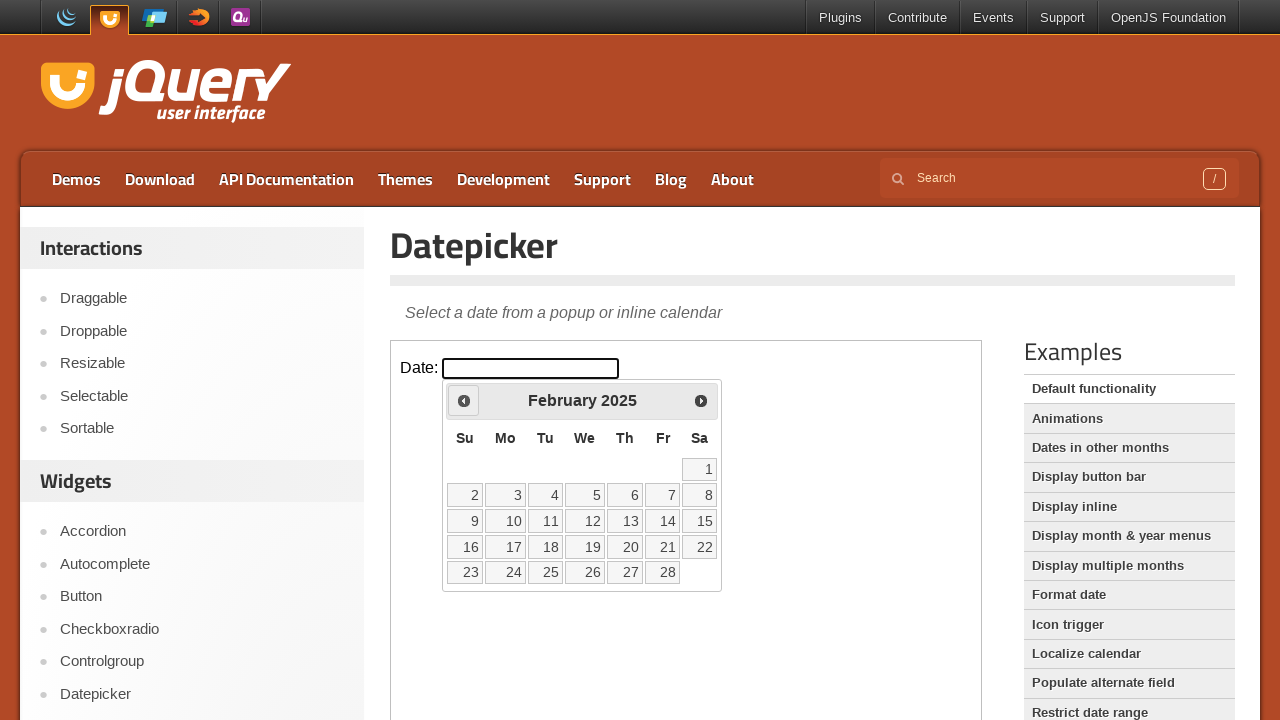

Clicked previous month button to navigate to May 2020 (currently viewing February 2025) at (464, 400) on iframe >> nth=0 >> internal:control=enter-frame >> span.ui-icon-circle-triangle-
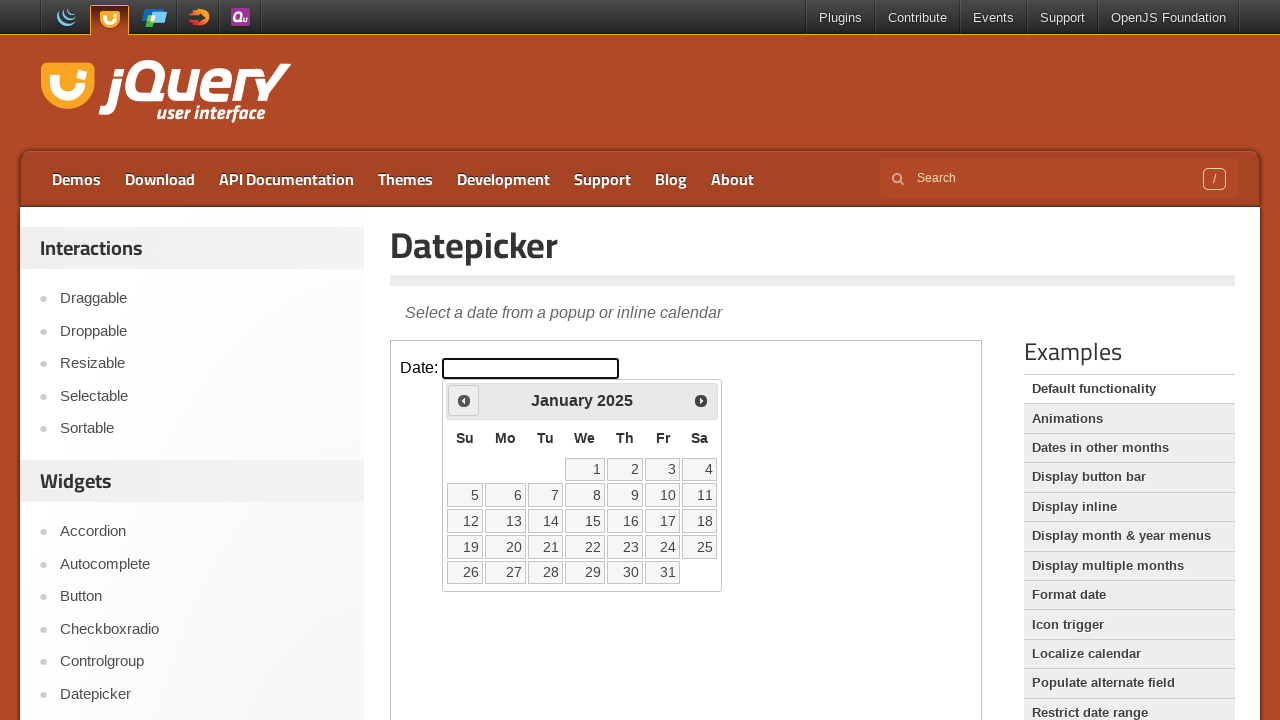

Waited for calendar to update
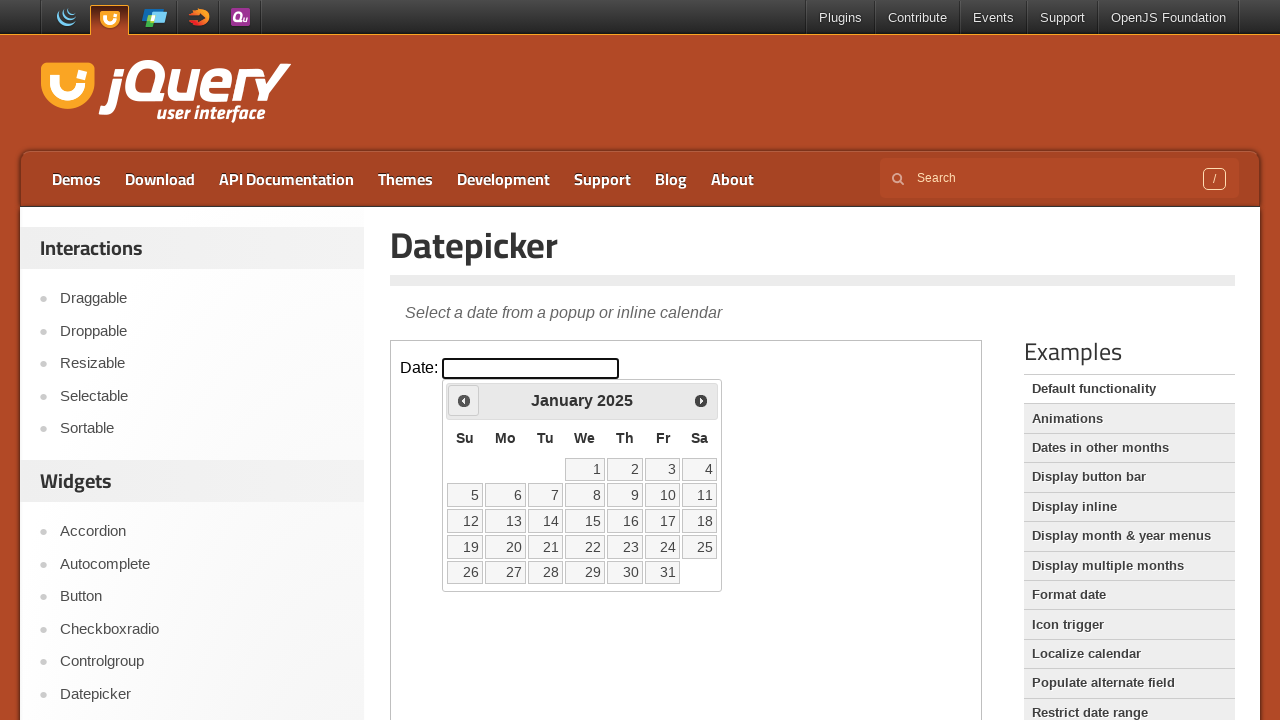

Retrieved current month from datepicker
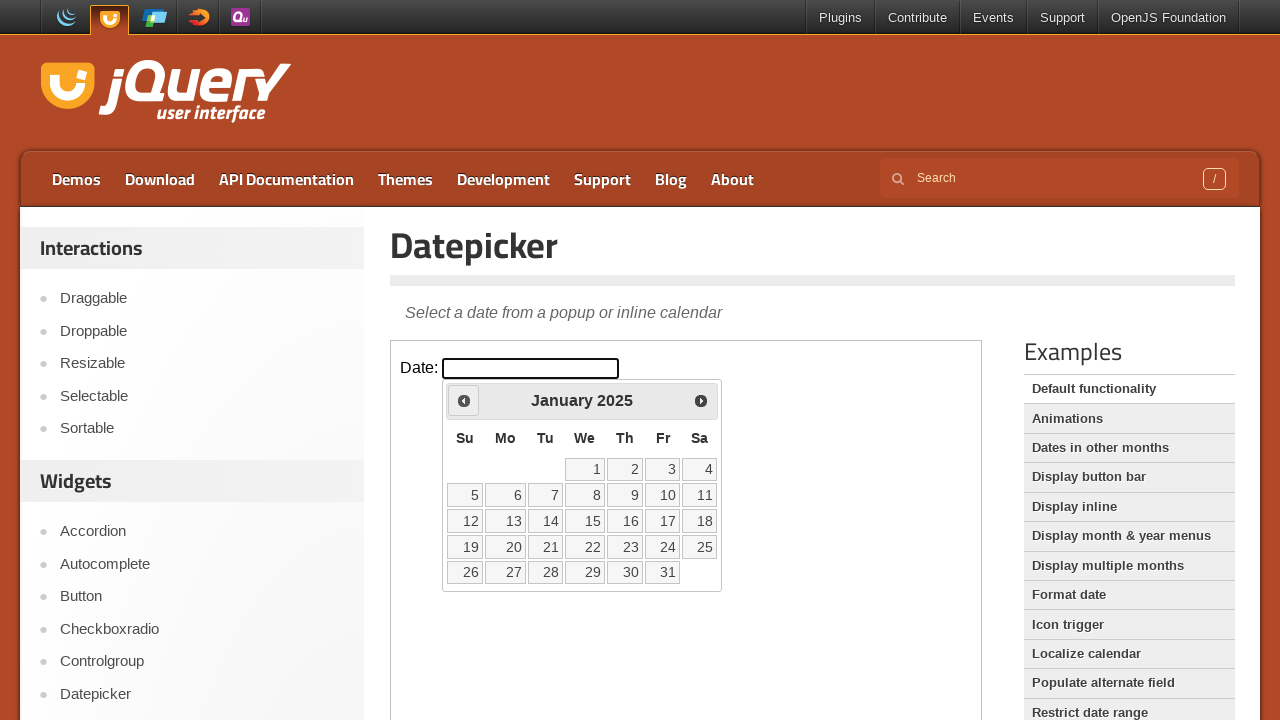

Retrieved current year from datepicker
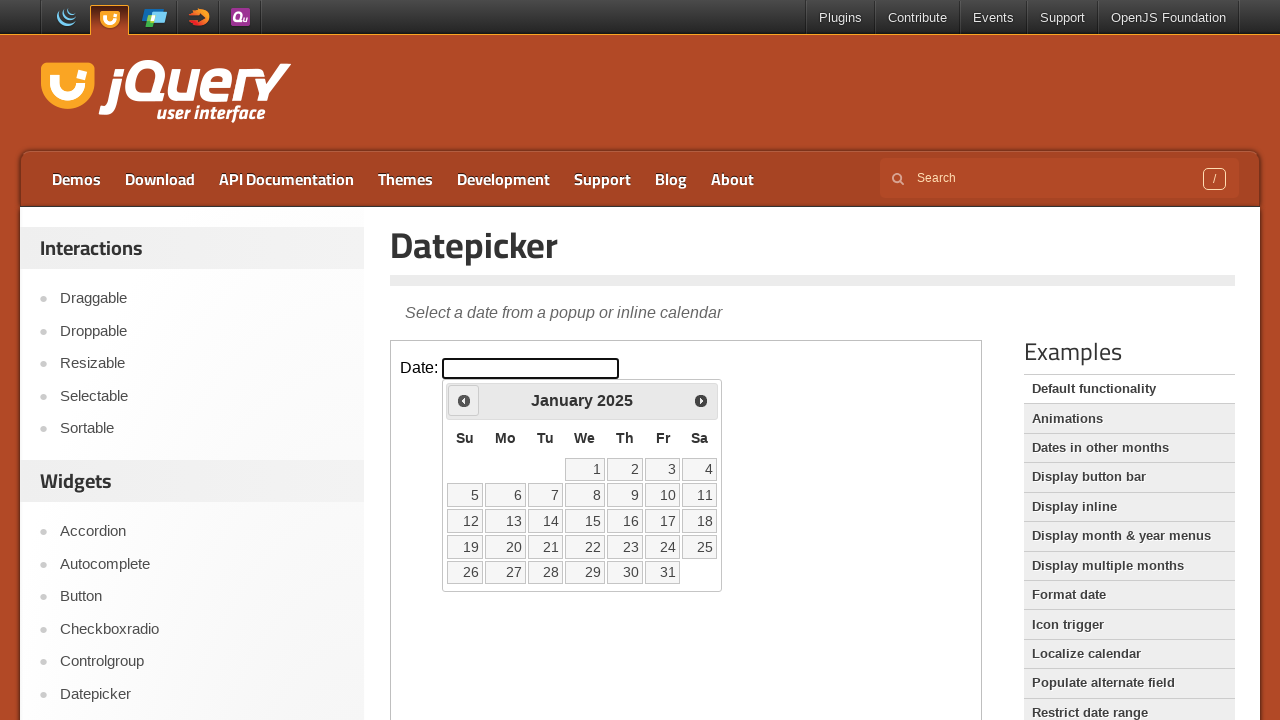

Clicked previous month button to navigate to May 2020 (currently viewing January 2025) at (464, 400) on iframe >> nth=0 >> internal:control=enter-frame >> span.ui-icon-circle-triangle-
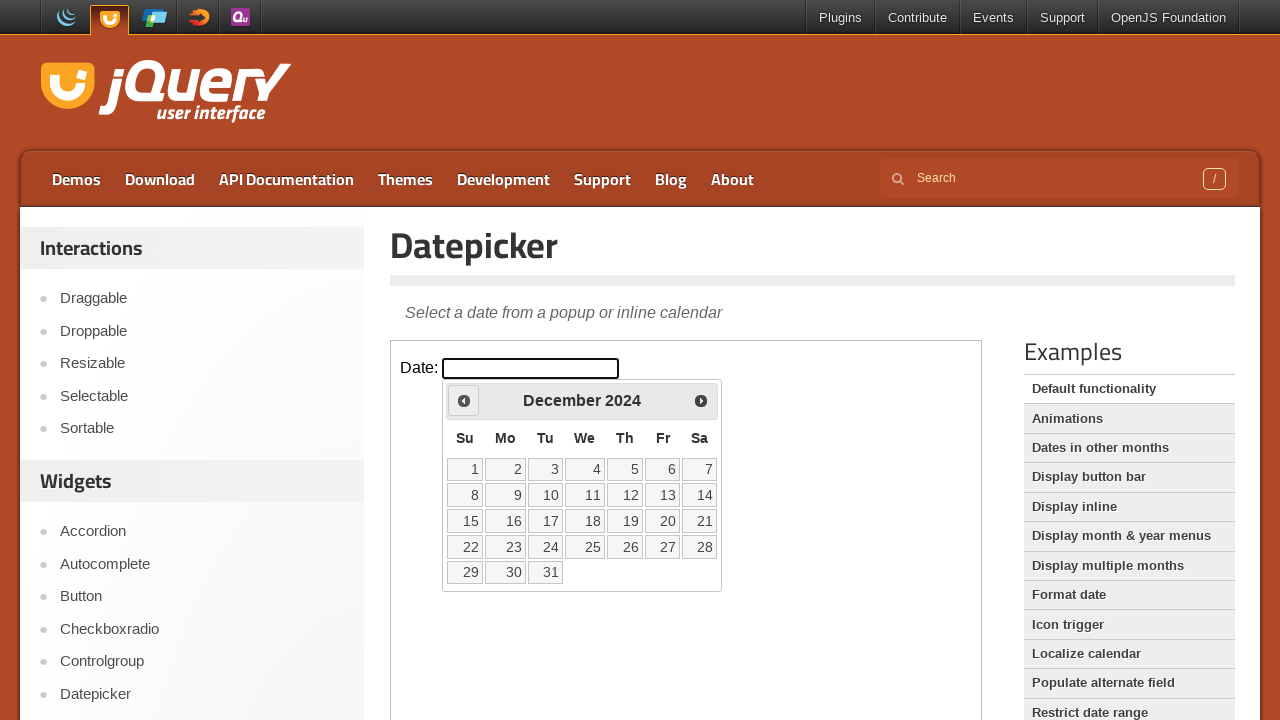

Waited for calendar to update
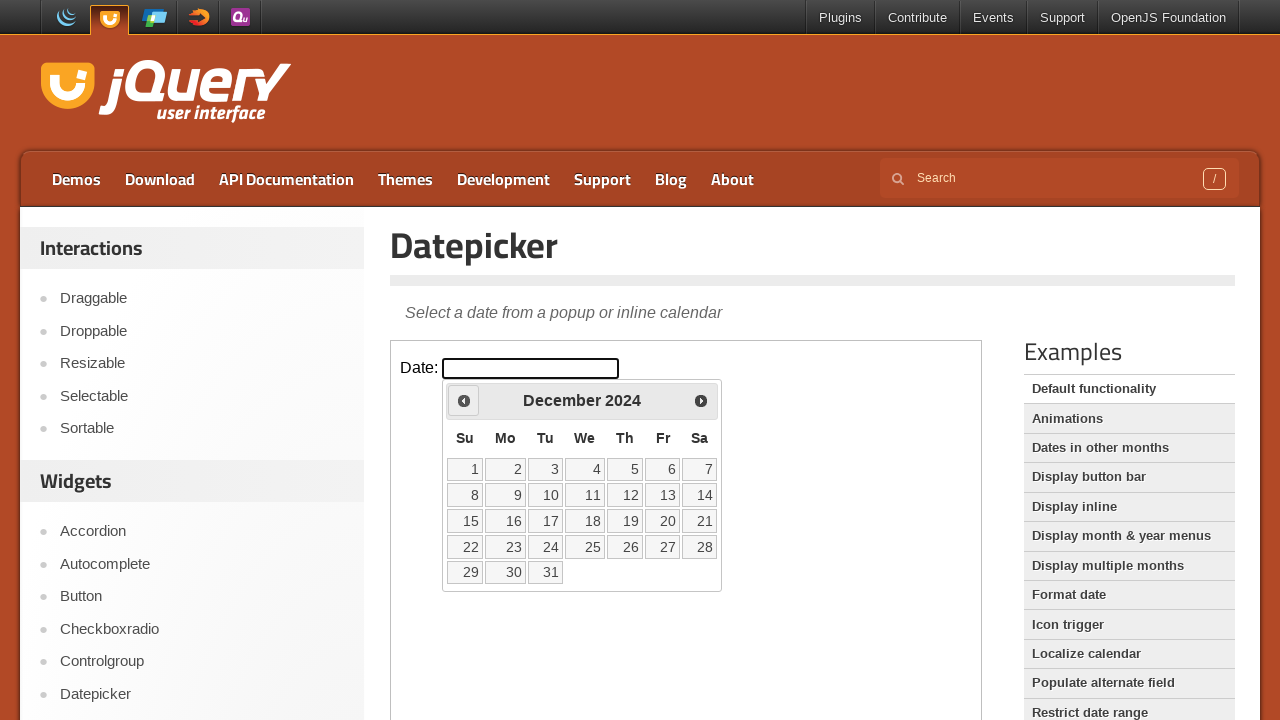

Retrieved current month from datepicker
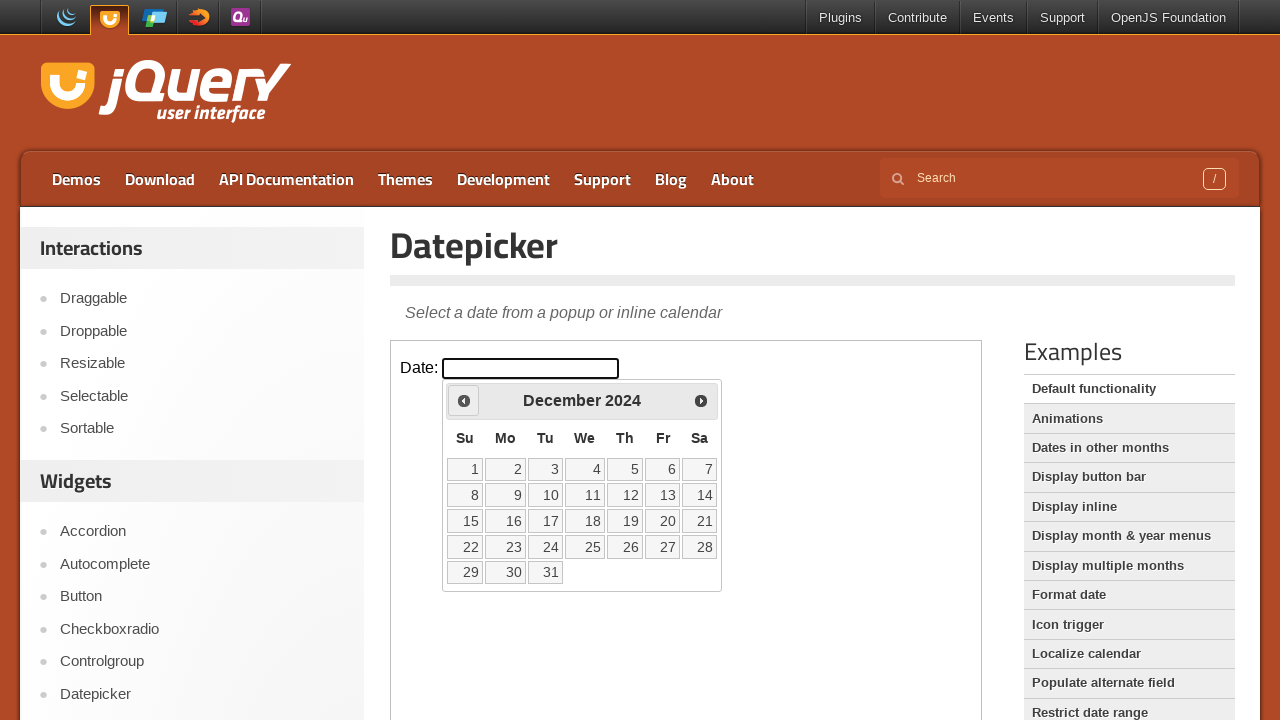

Retrieved current year from datepicker
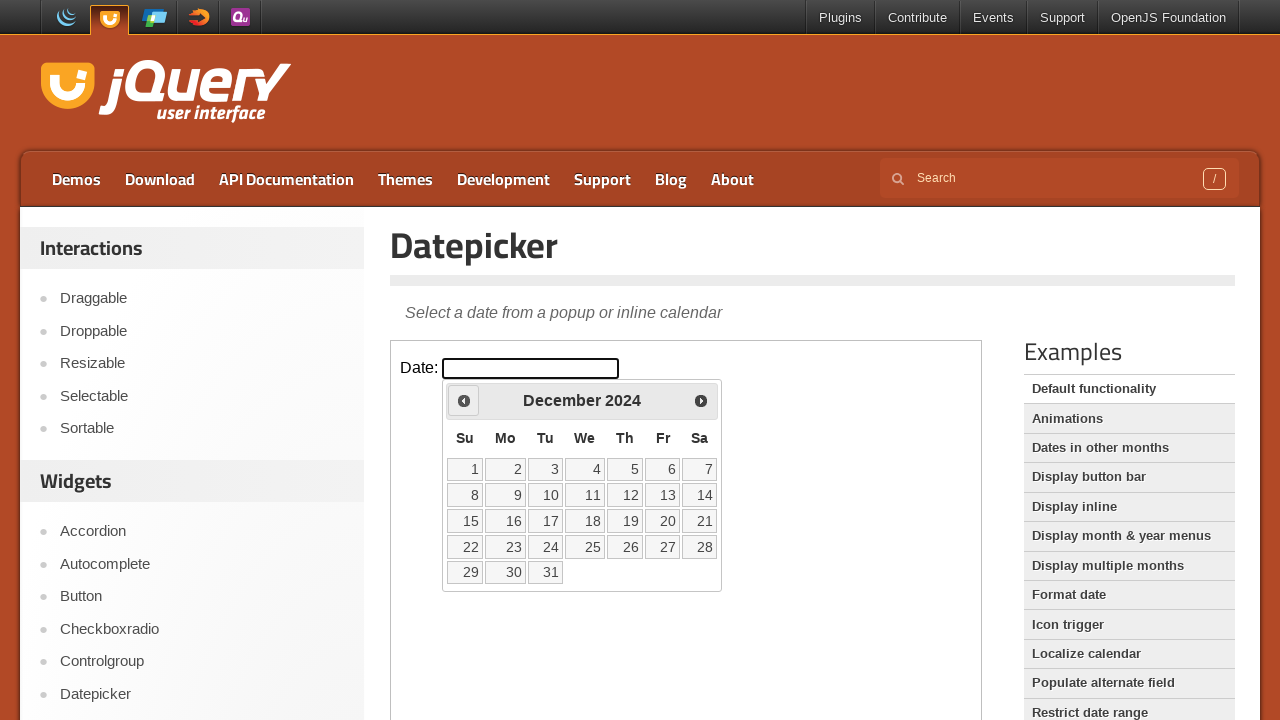

Clicked previous month button to navigate to May 2020 (currently viewing December 2024) at (464, 400) on iframe >> nth=0 >> internal:control=enter-frame >> span.ui-icon-circle-triangle-
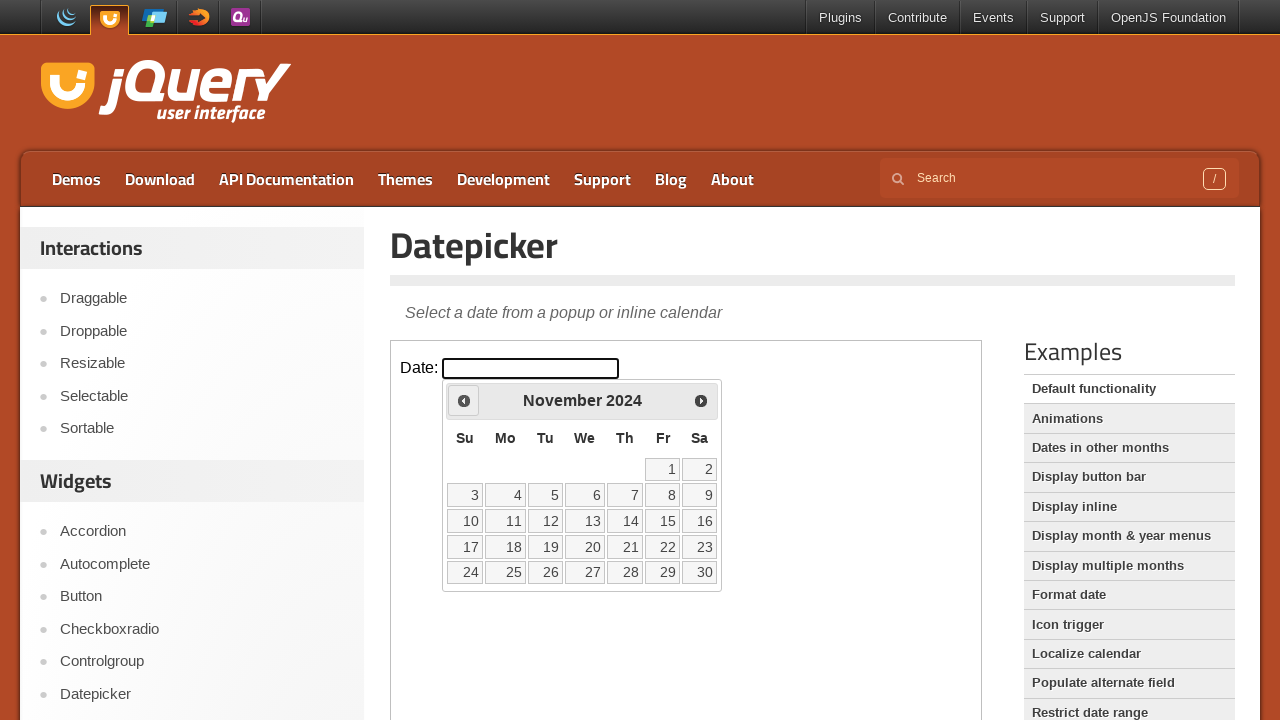

Waited for calendar to update
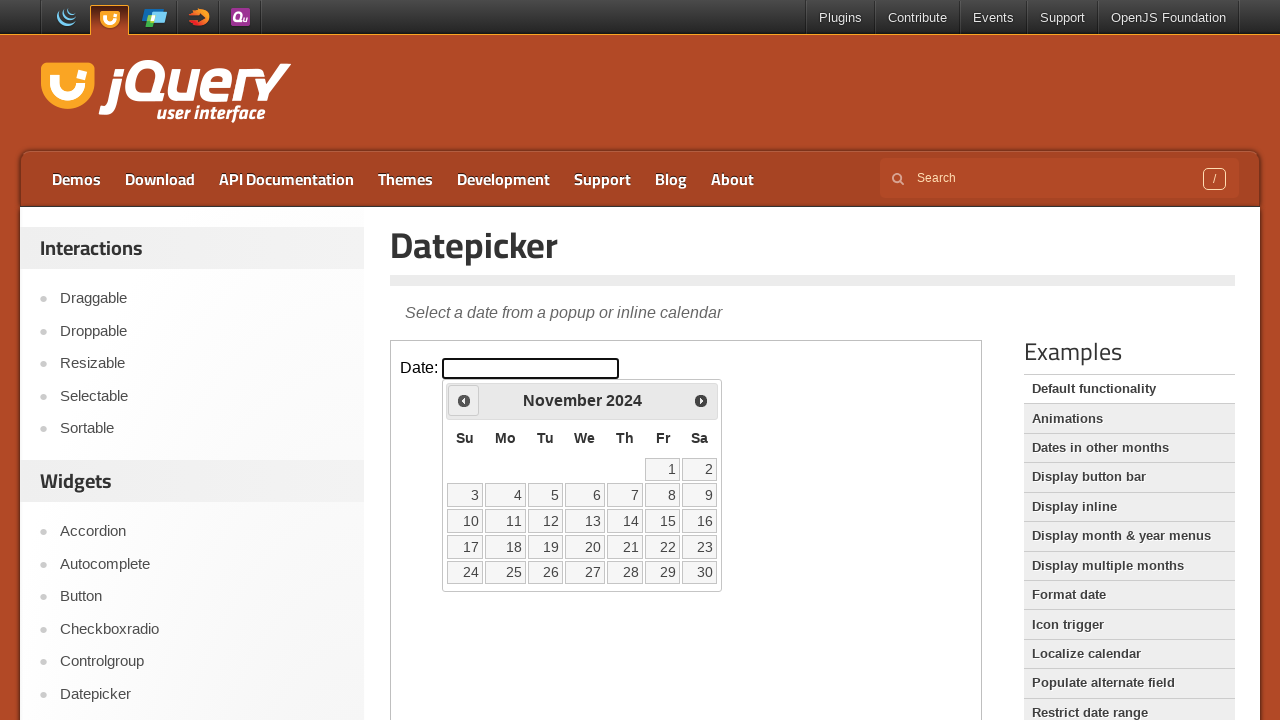

Retrieved current month from datepicker
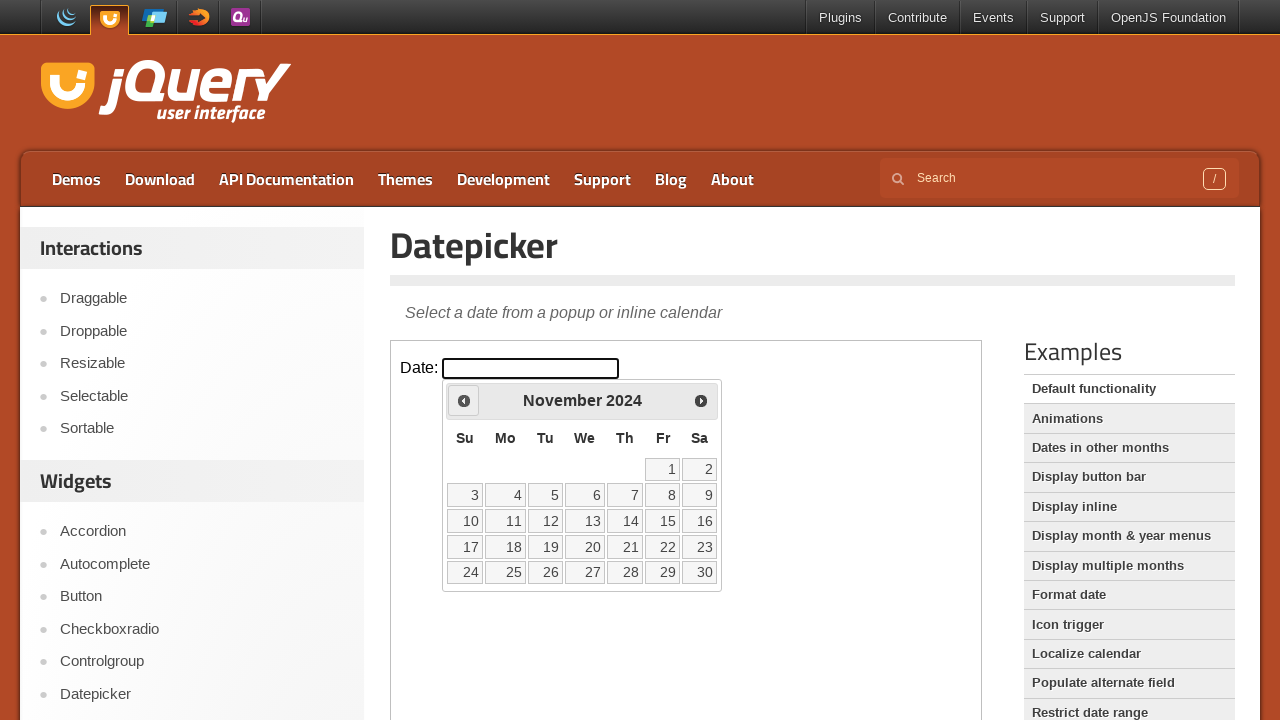

Retrieved current year from datepicker
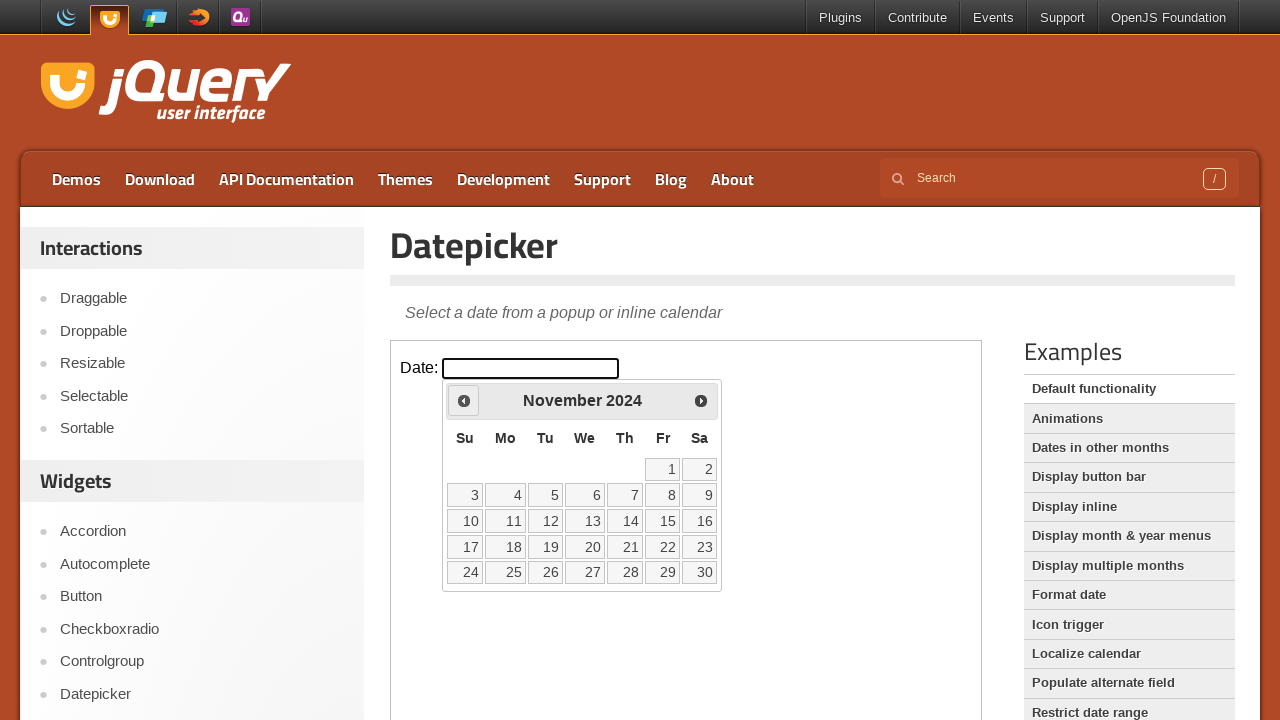

Clicked previous month button to navigate to May 2020 (currently viewing November 2024) at (464, 400) on iframe >> nth=0 >> internal:control=enter-frame >> span.ui-icon-circle-triangle-
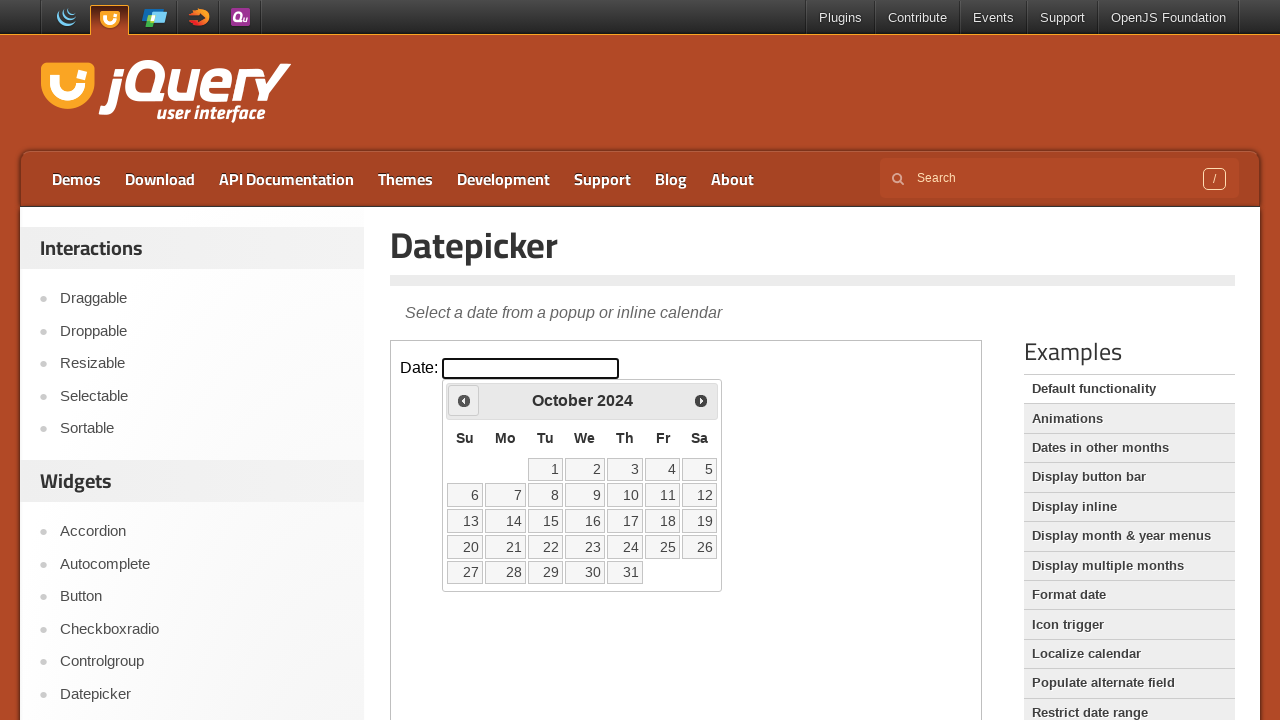

Waited for calendar to update
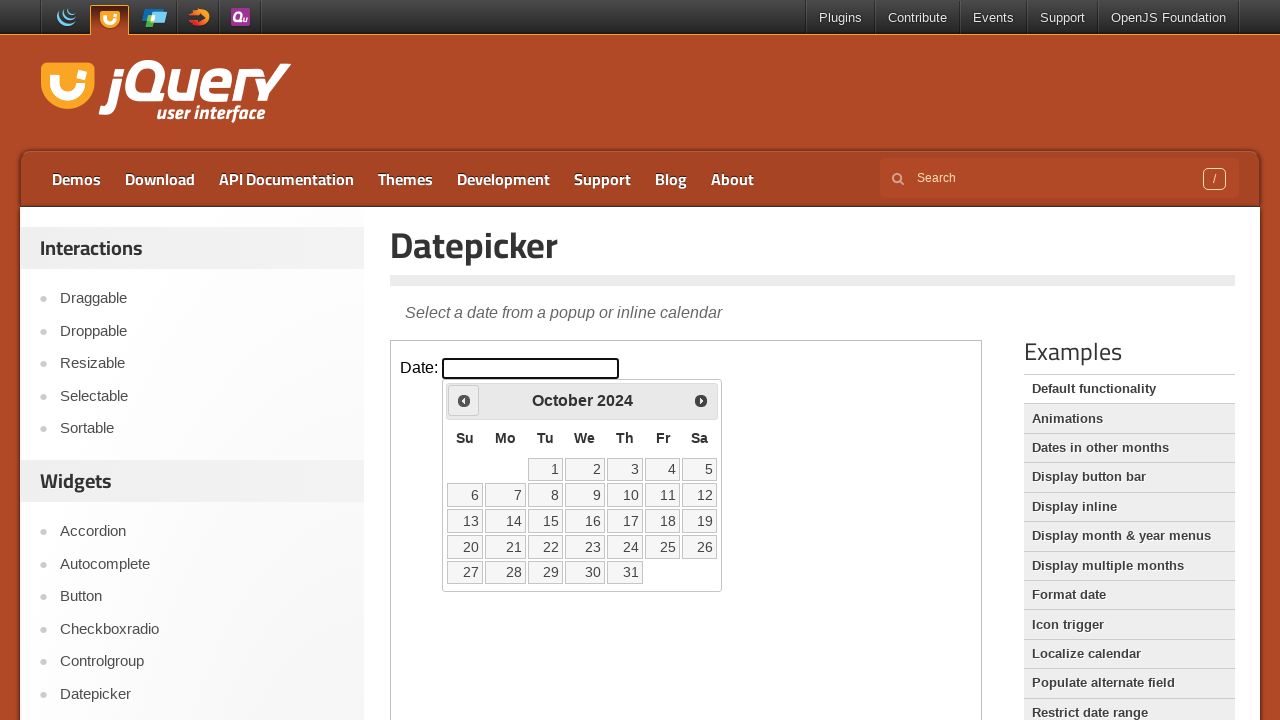

Retrieved current month from datepicker
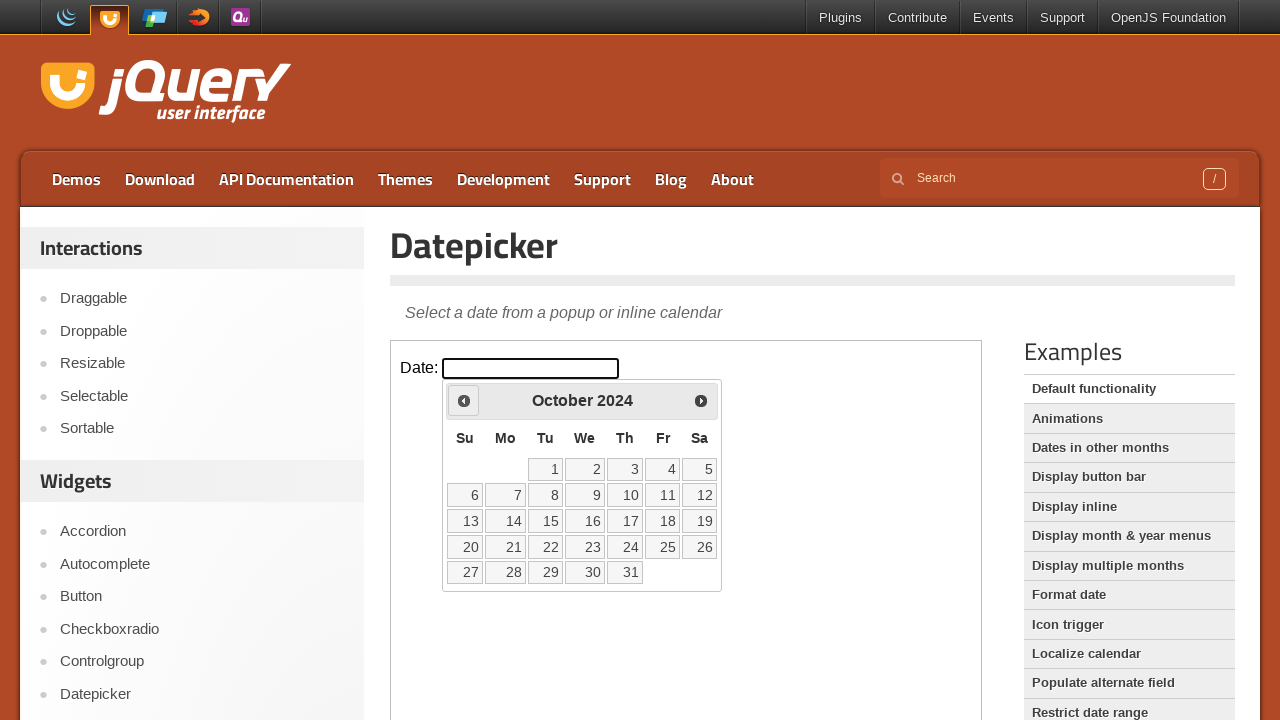

Retrieved current year from datepicker
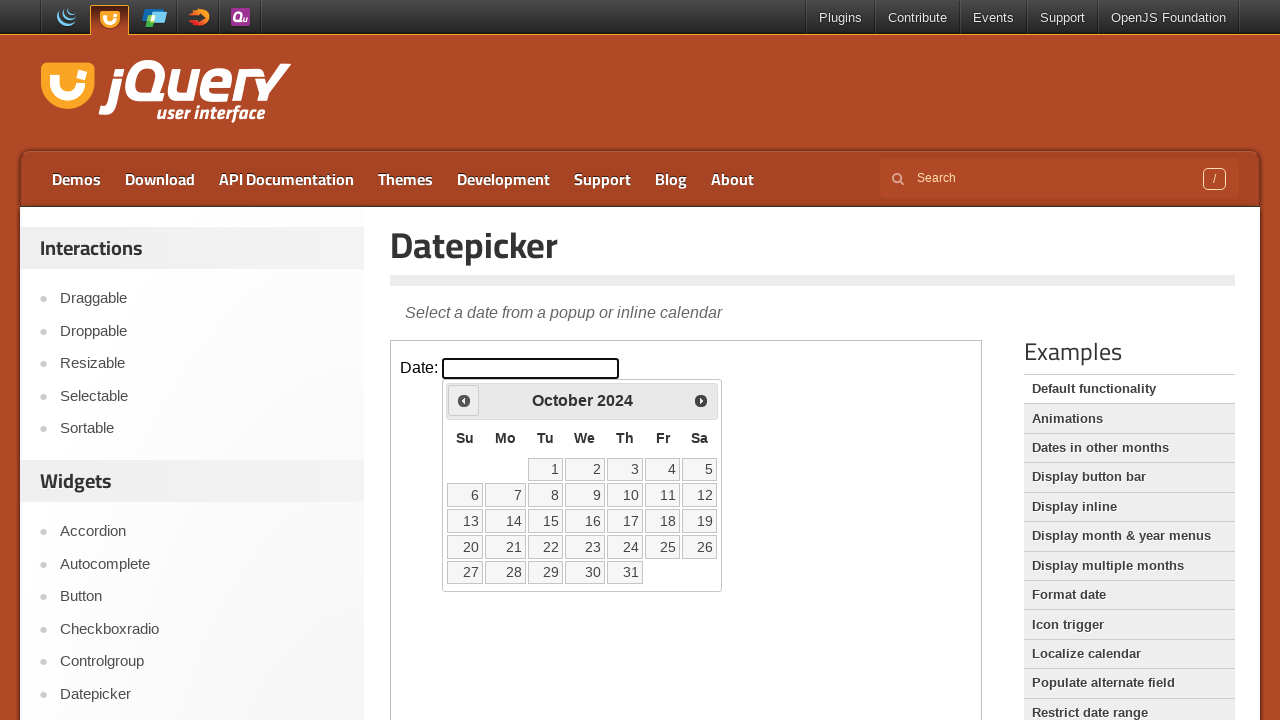

Clicked previous month button to navigate to May 2020 (currently viewing October 2024) at (464, 400) on iframe >> nth=0 >> internal:control=enter-frame >> span.ui-icon-circle-triangle-
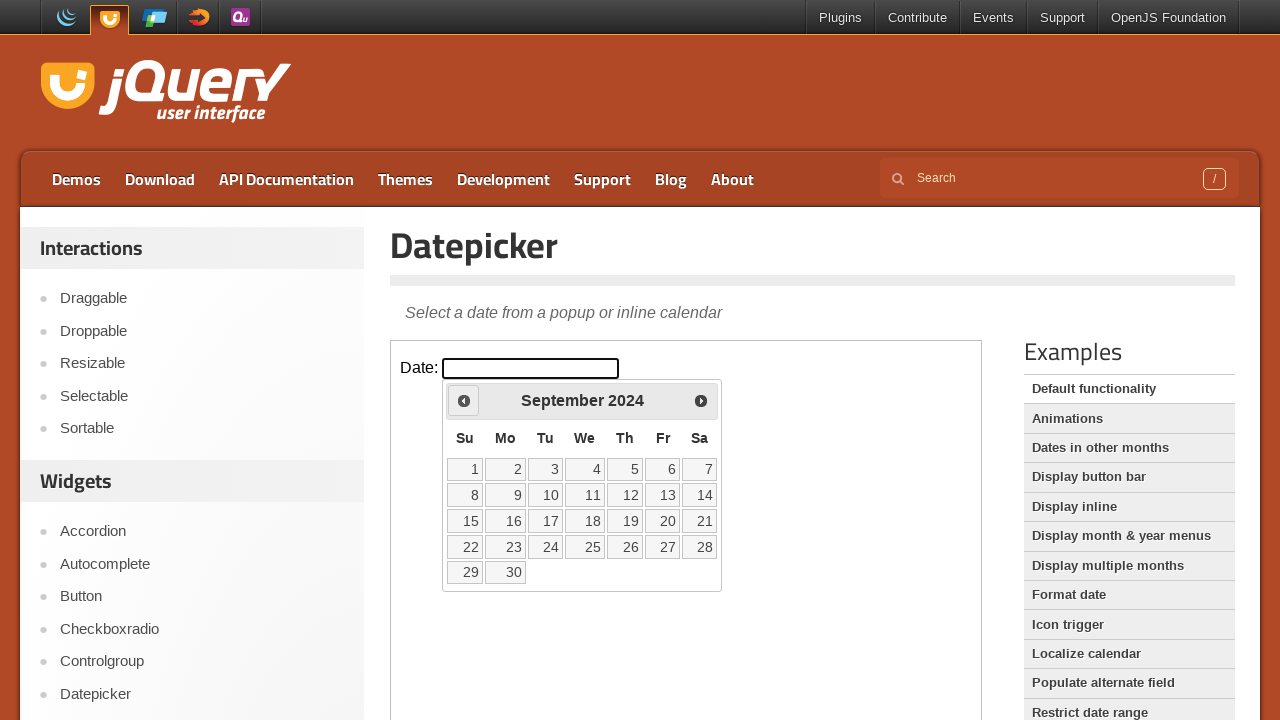

Waited for calendar to update
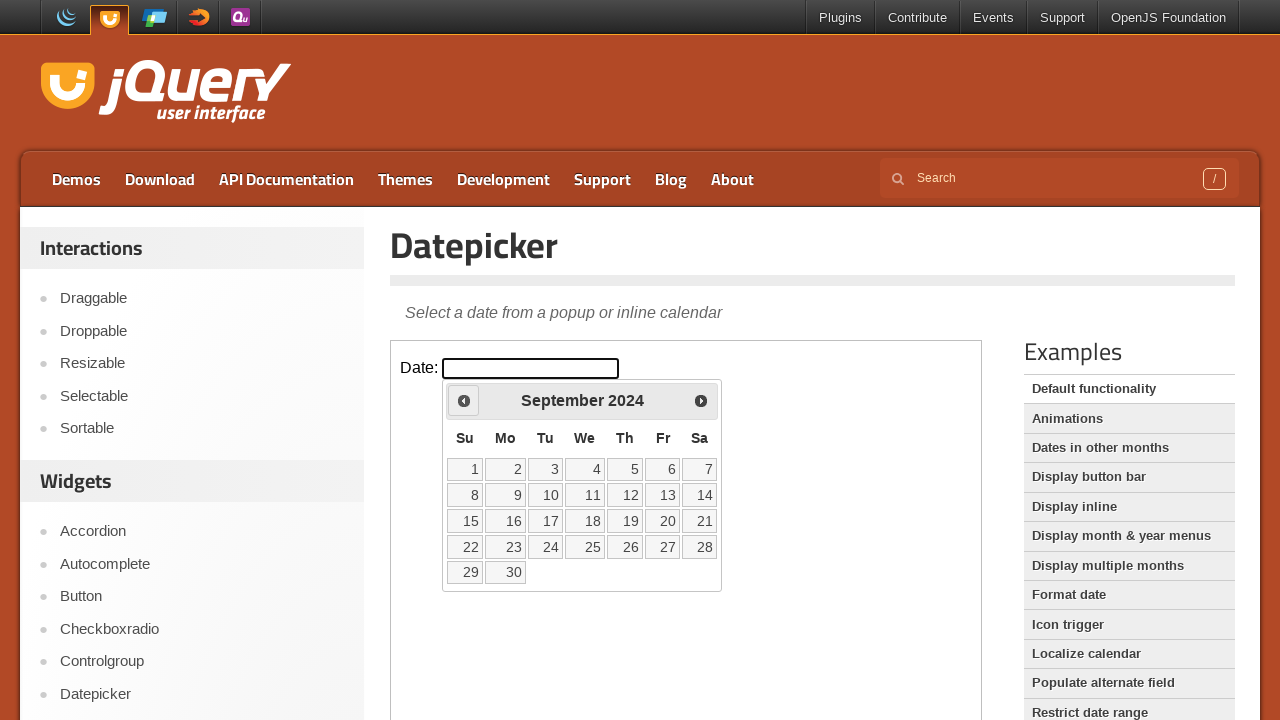

Retrieved current month from datepicker
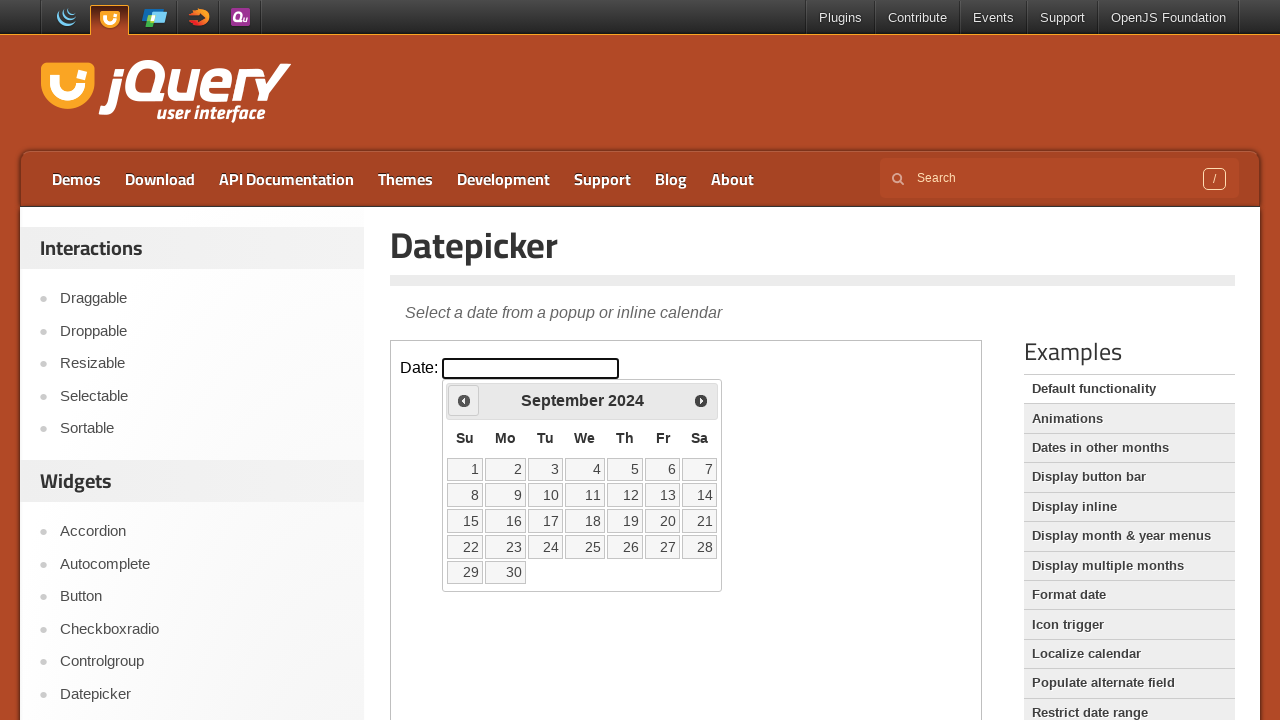

Retrieved current year from datepicker
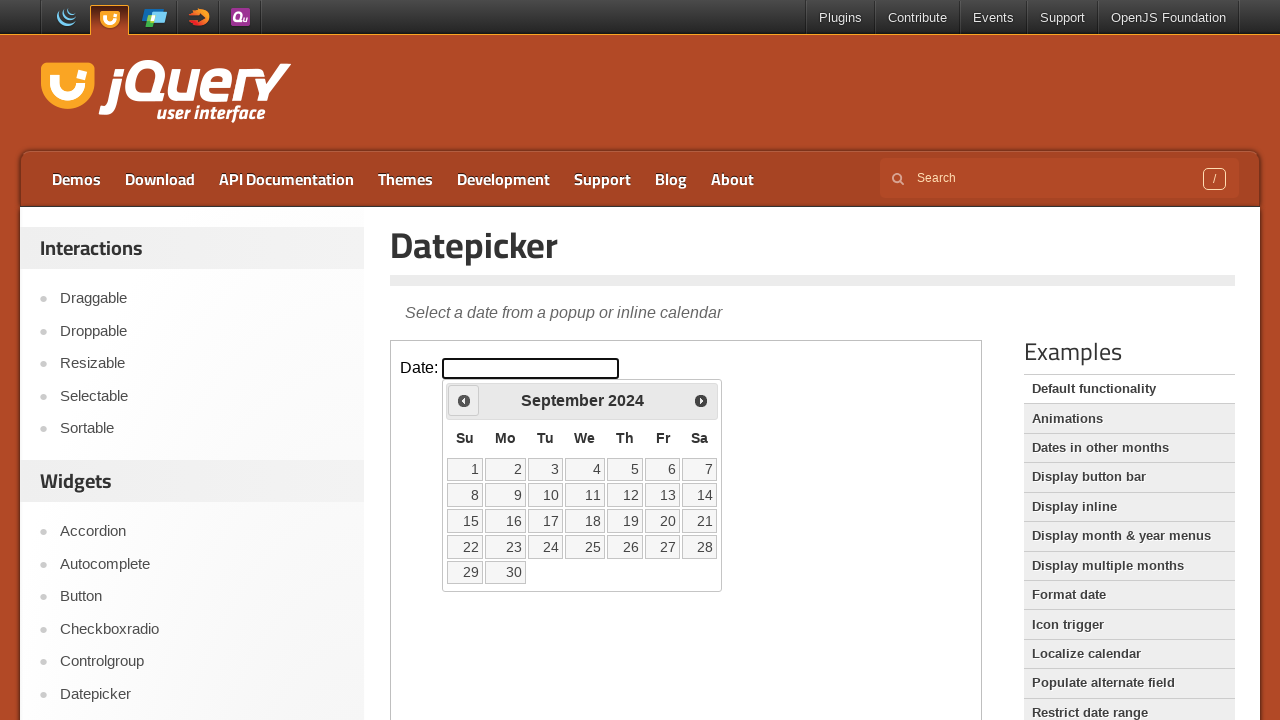

Clicked previous month button to navigate to May 2020 (currently viewing September 2024) at (464, 400) on iframe >> nth=0 >> internal:control=enter-frame >> span.ui-icon-circle-triangle-
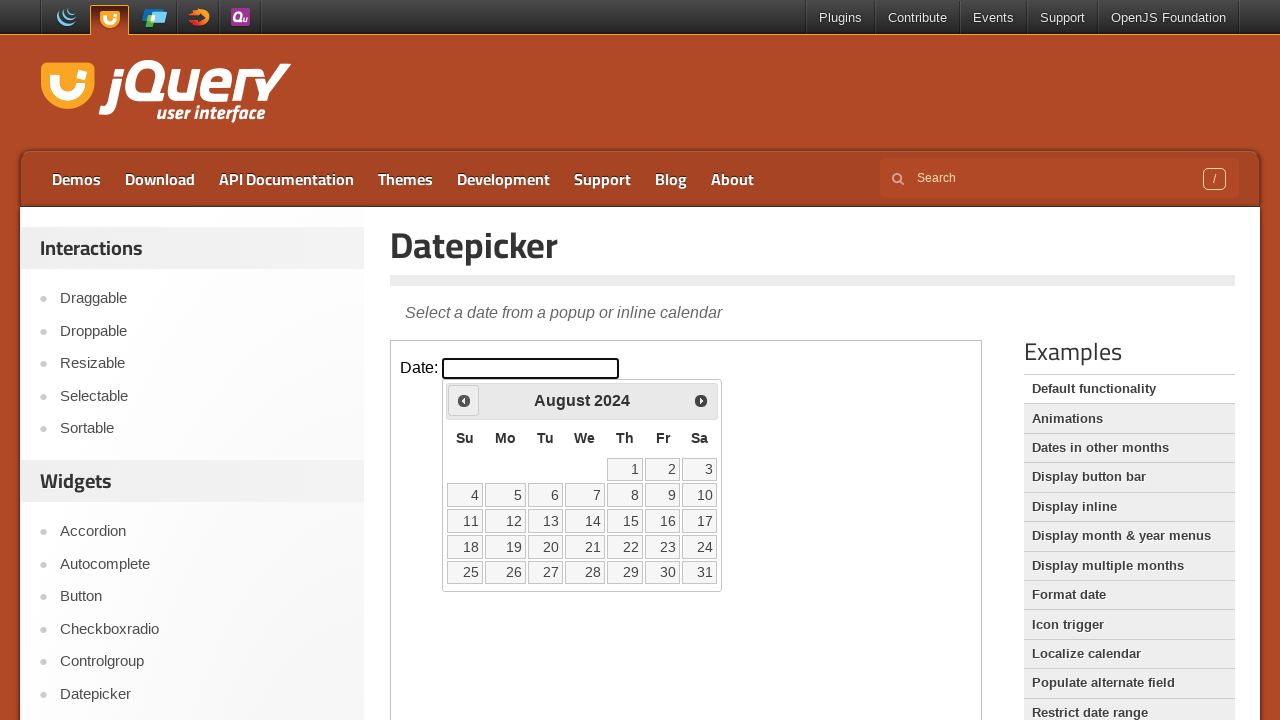

Waited for calendar to update
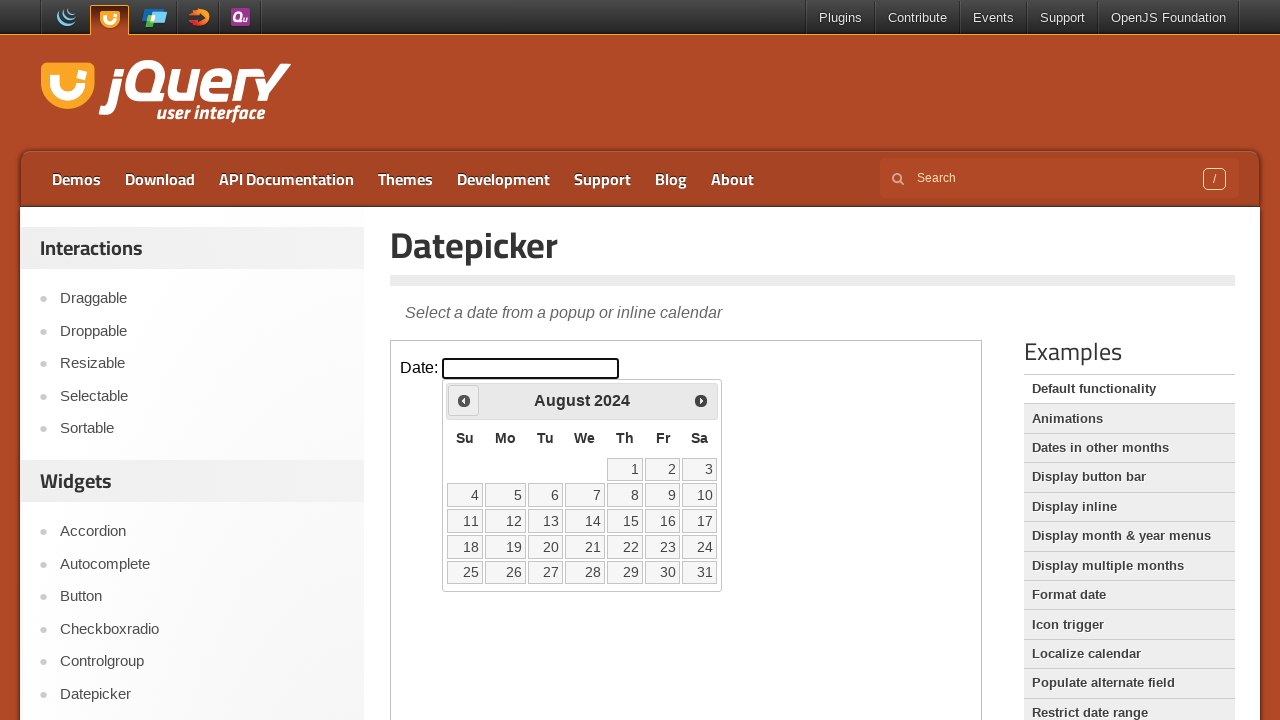

Retrieved current month from datepicker
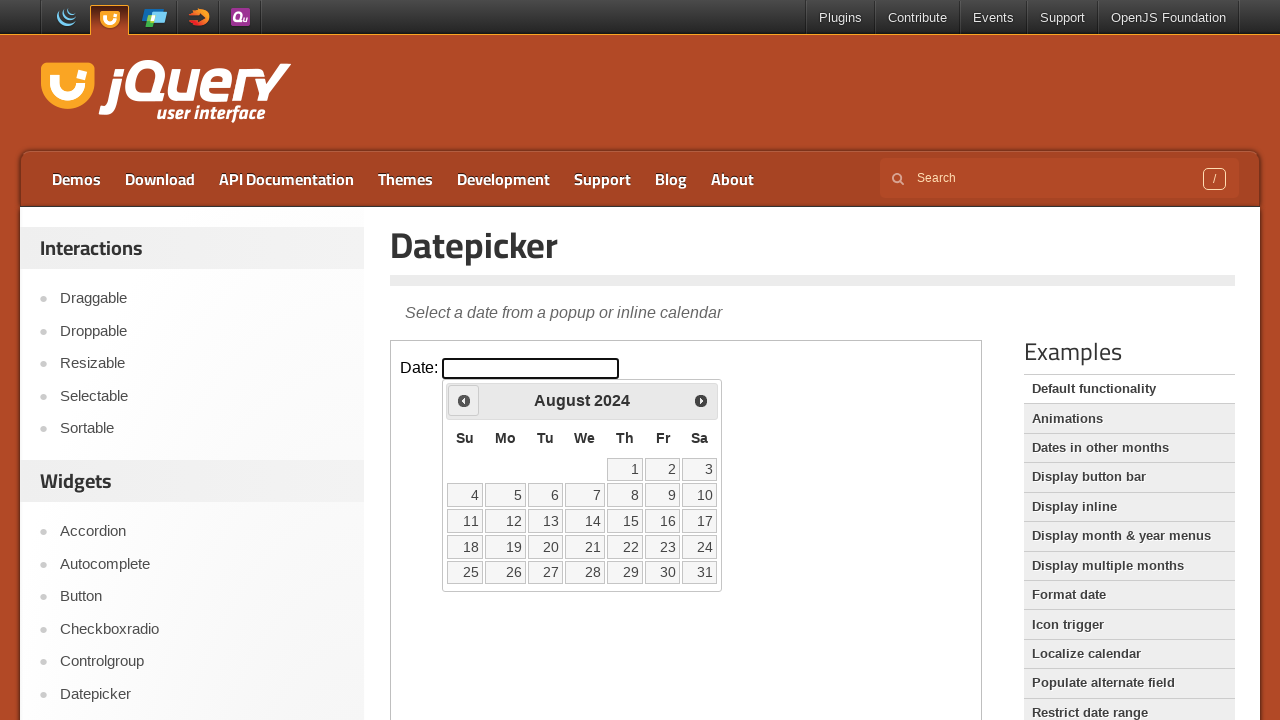

Retrieved current year from datepicker
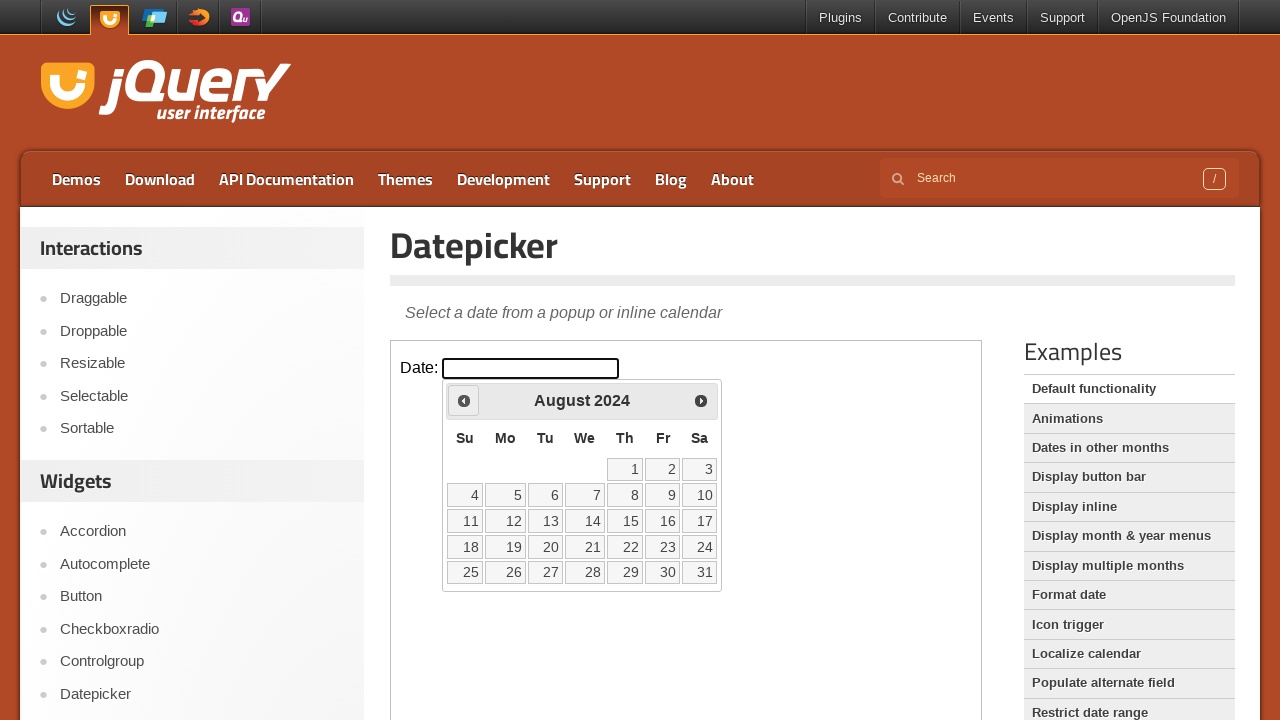

Clicked previous month button to navigate to May 2020 (currently viewing August 2024) at (464, 400) on iframe >> nth=0 >> internal:control=enter-frame >> span.ui-icon-circle-triangle-
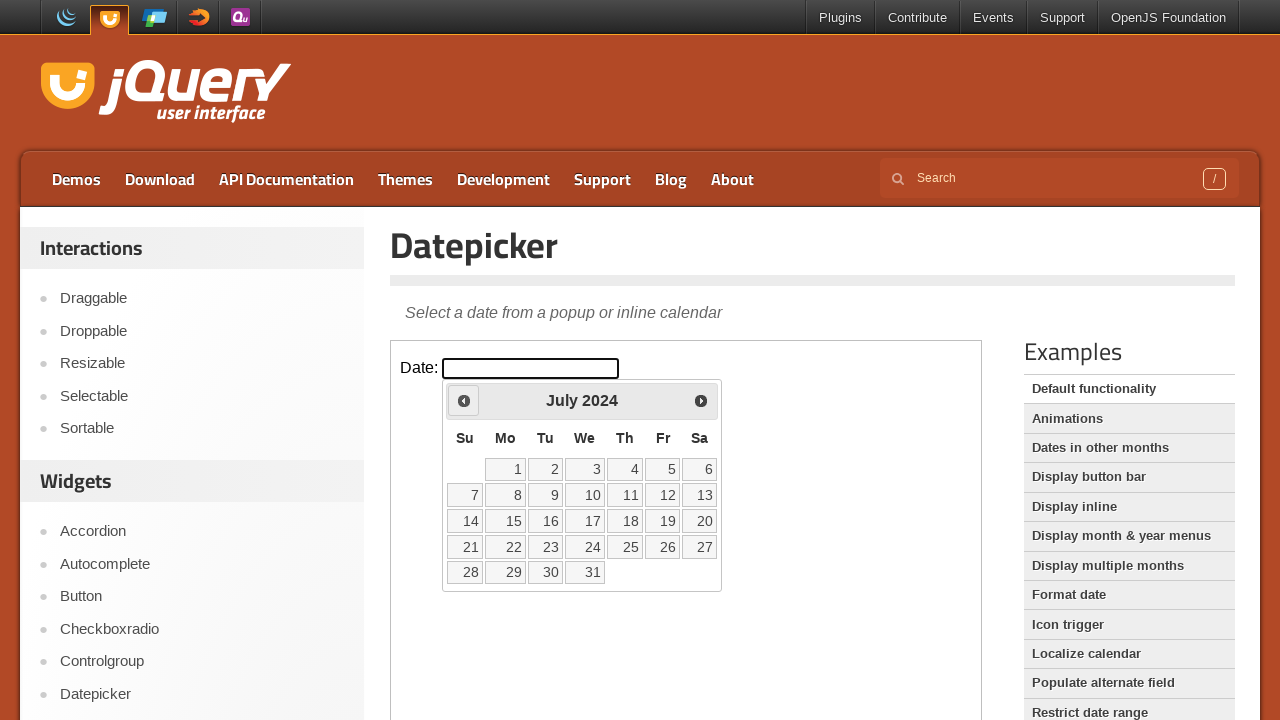

Waited for calendar to update
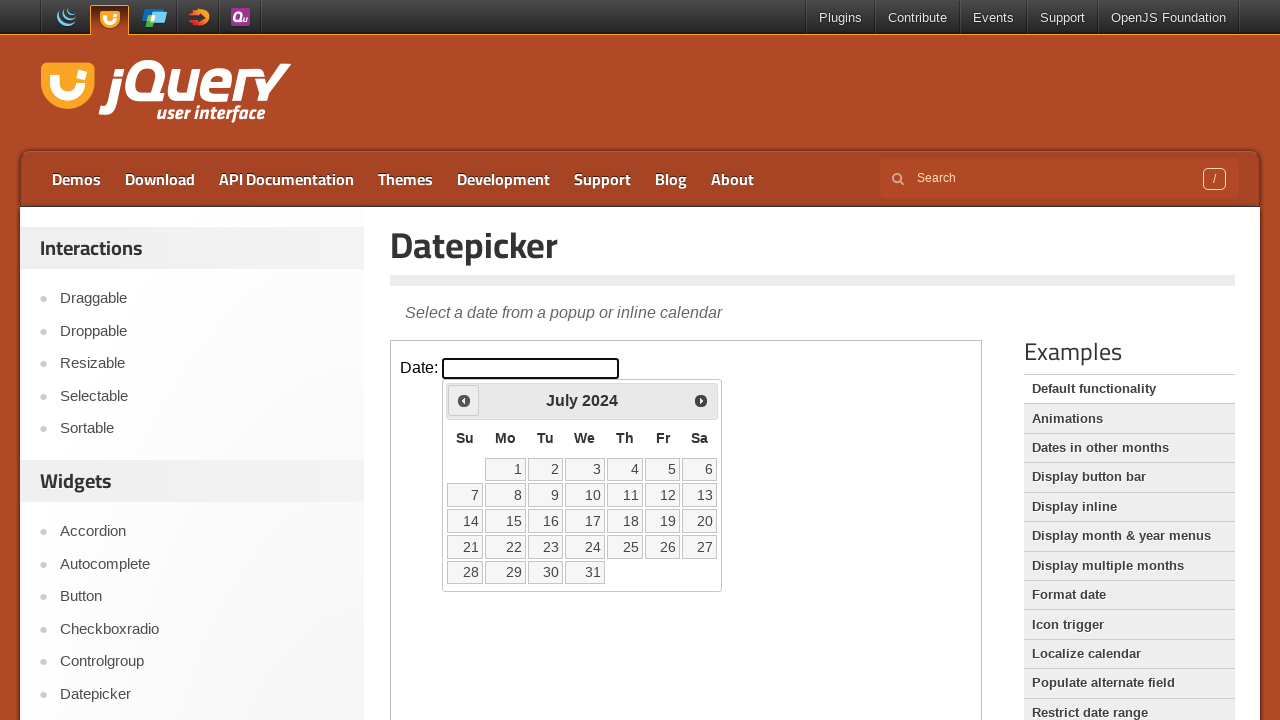

Retrieved current month from datepicker
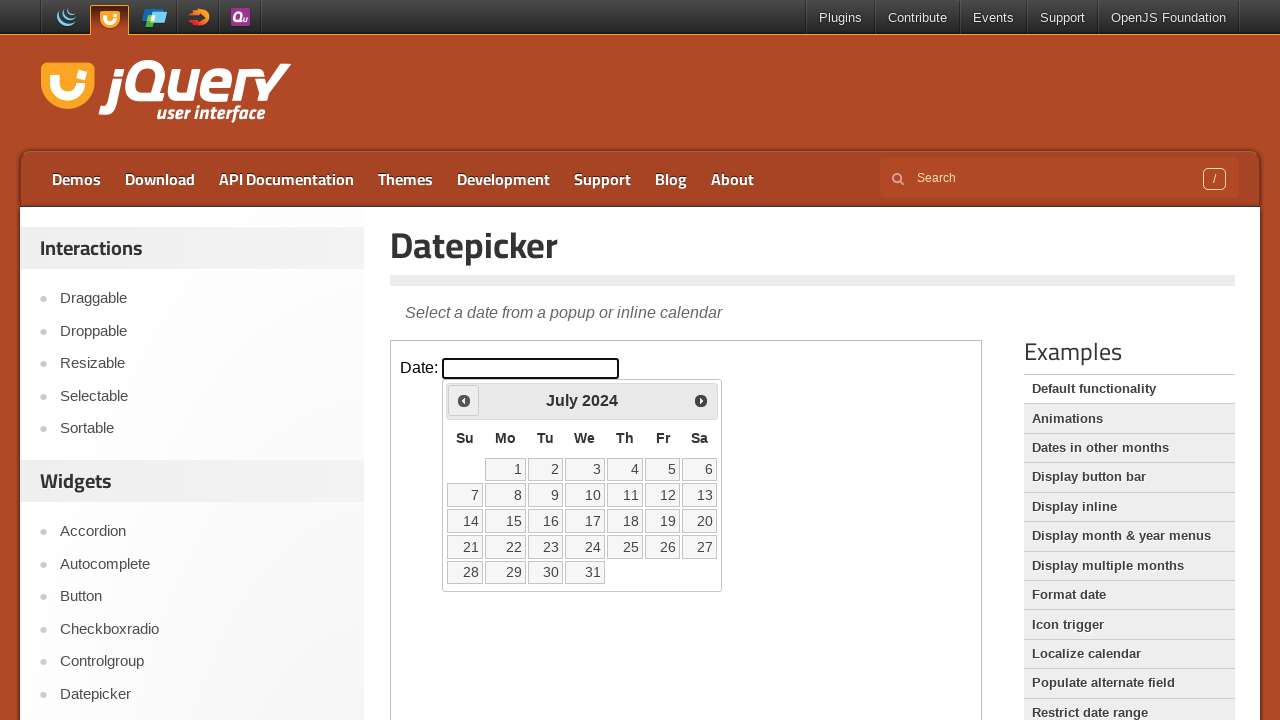

Retrieved current year from datepicker
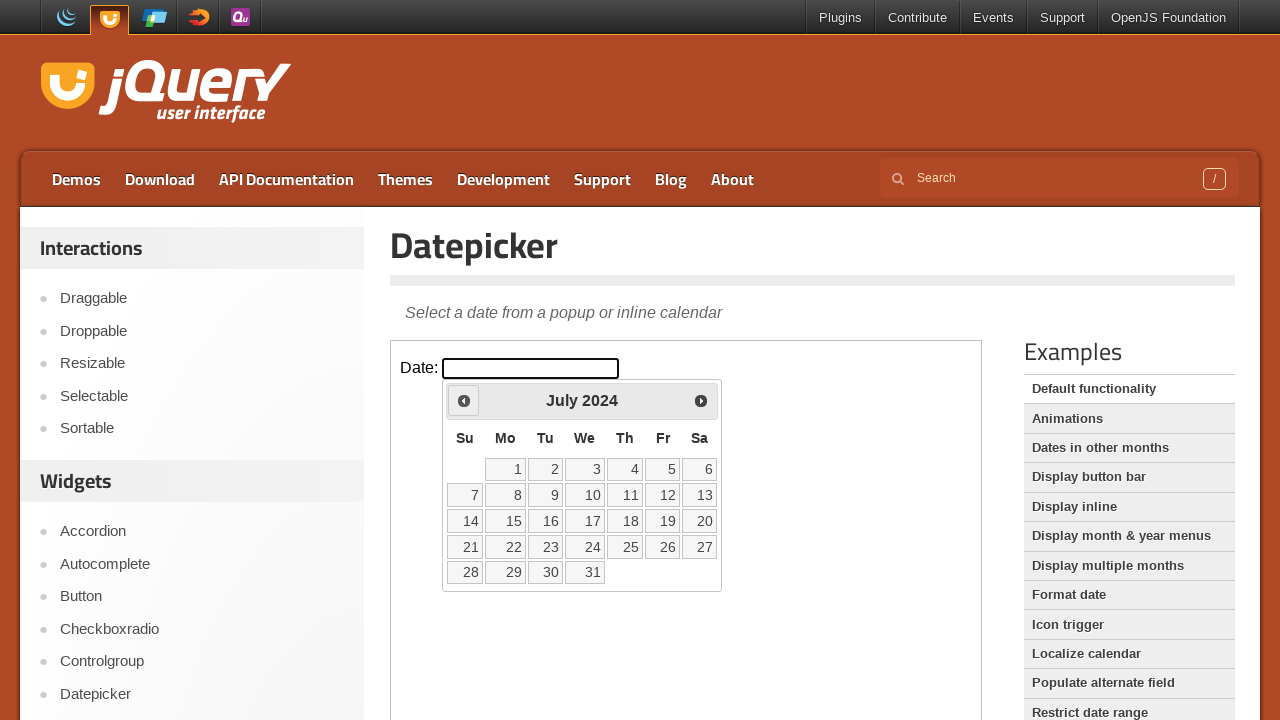

Clicked previous month button to navigate to May 2020 (currently viewing July 2024) at (464, 400) on iframe >> nth=0 >> internal:control=enter-frame >> span.ui-icon-circle-triangle-
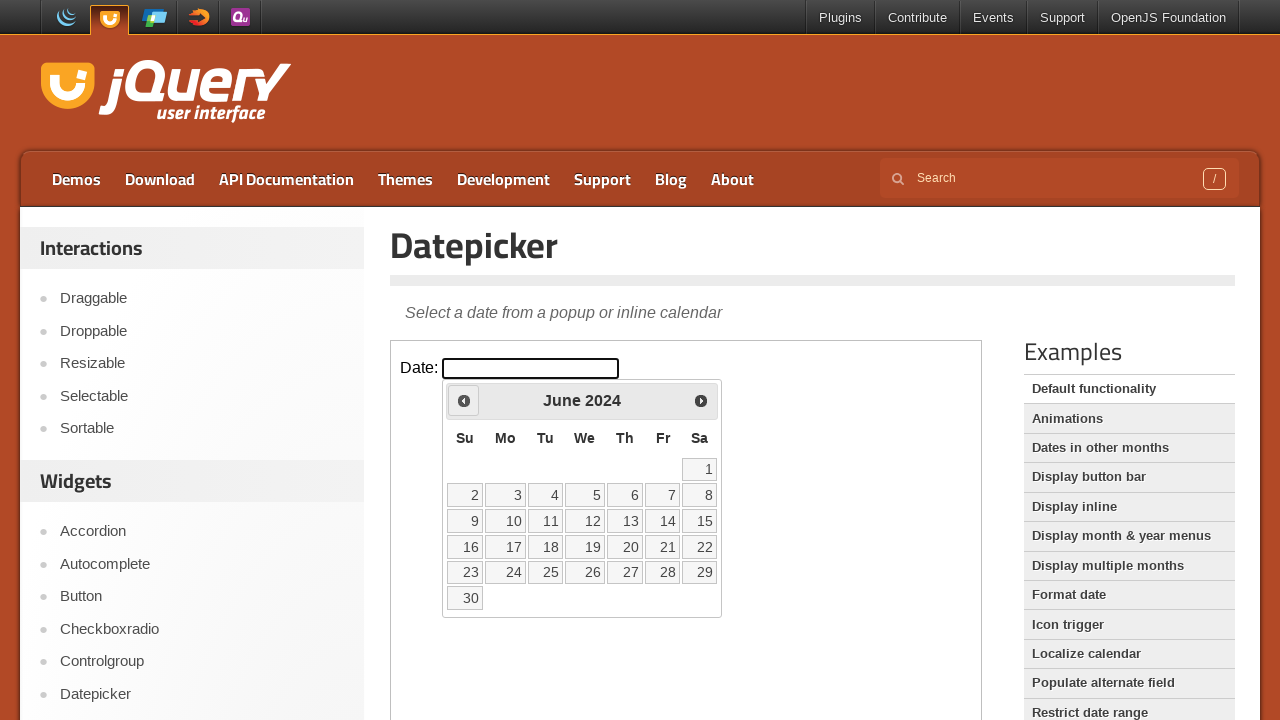

Waited for calendar to update
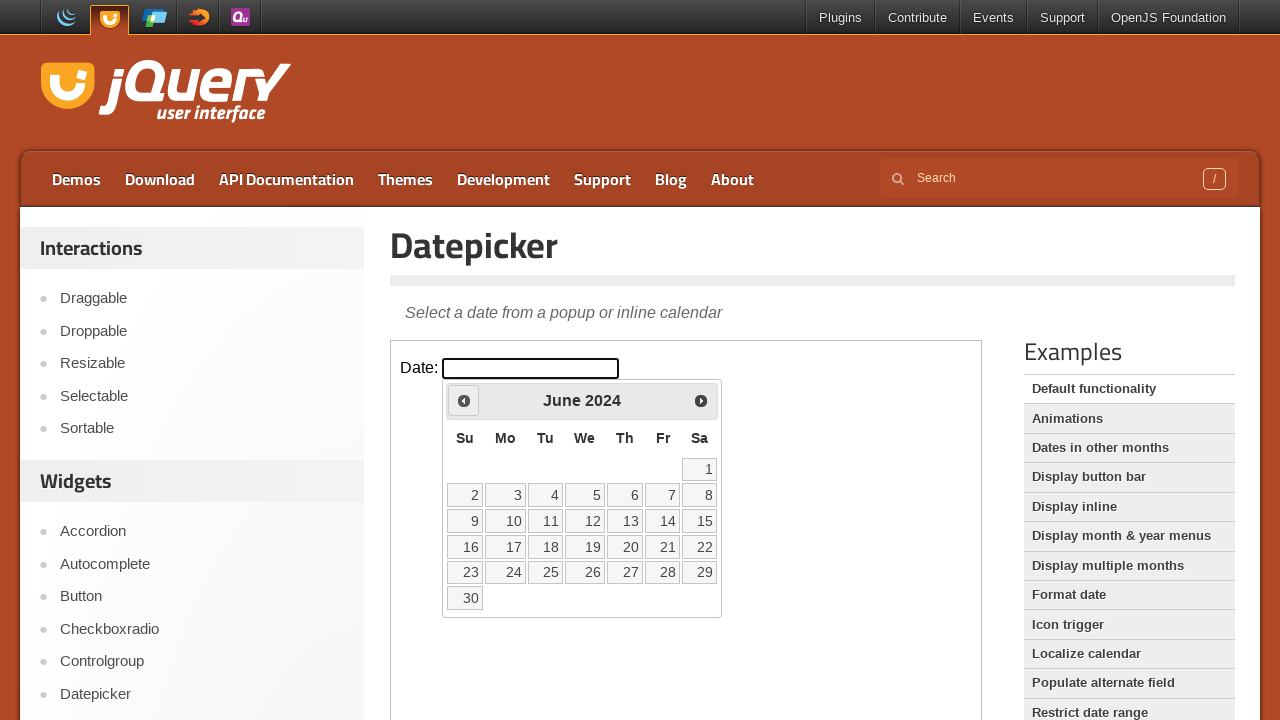

Retrieved current month from datepicker
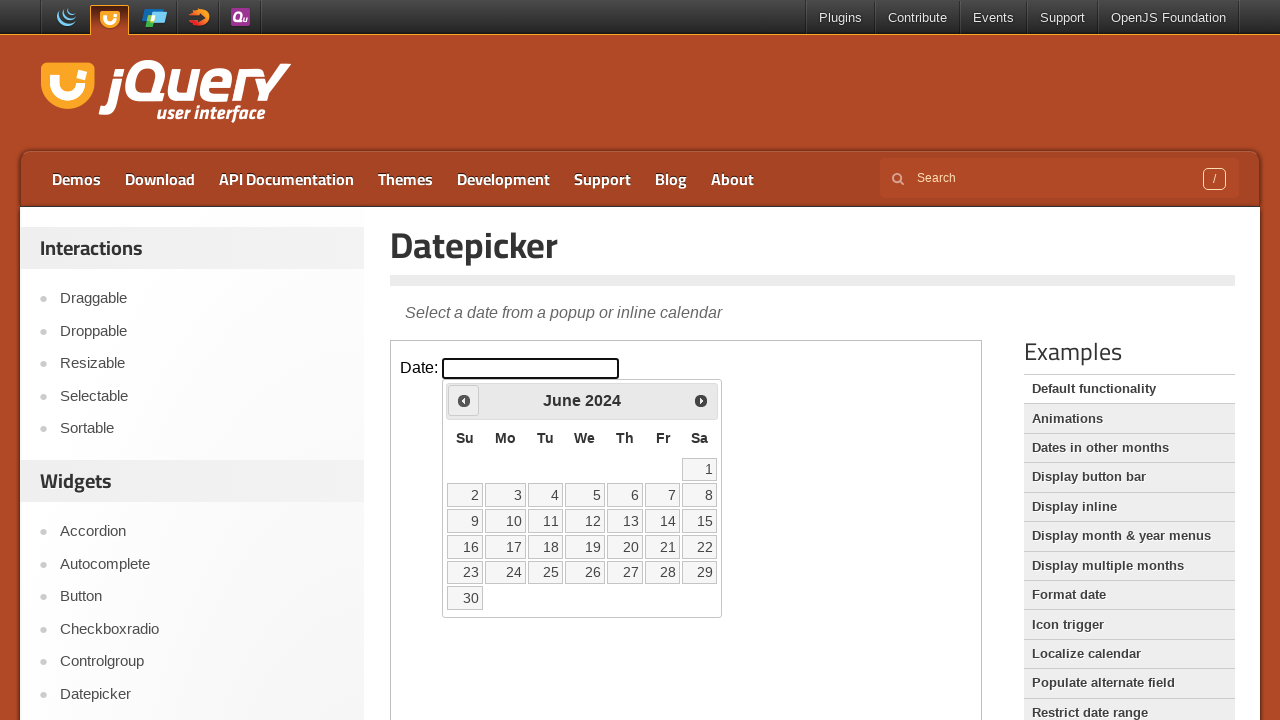

Retrieved current year from datepicker
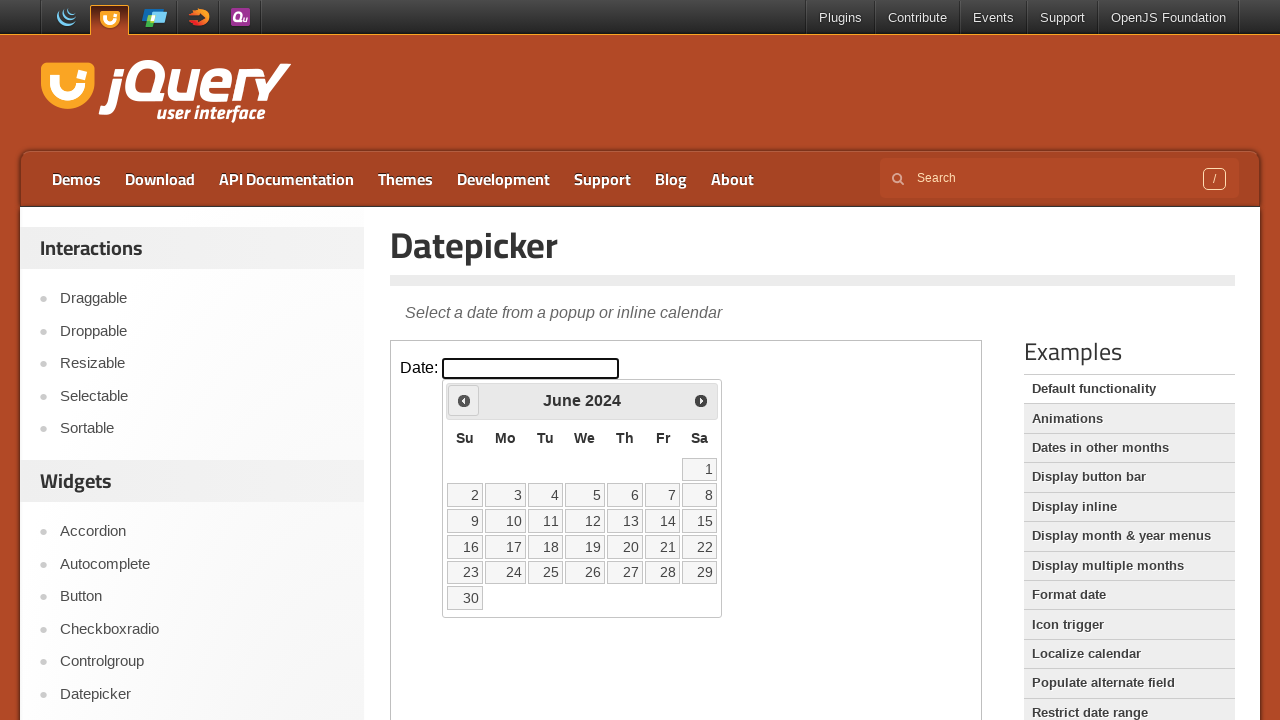

Clicked previous month button to navigate to May 2020 (currently viewing June 2024) at (464, 400) on iframe >> nth=0 >> internal:control=enter-frame >> span.ui-icon-circle-triangle-
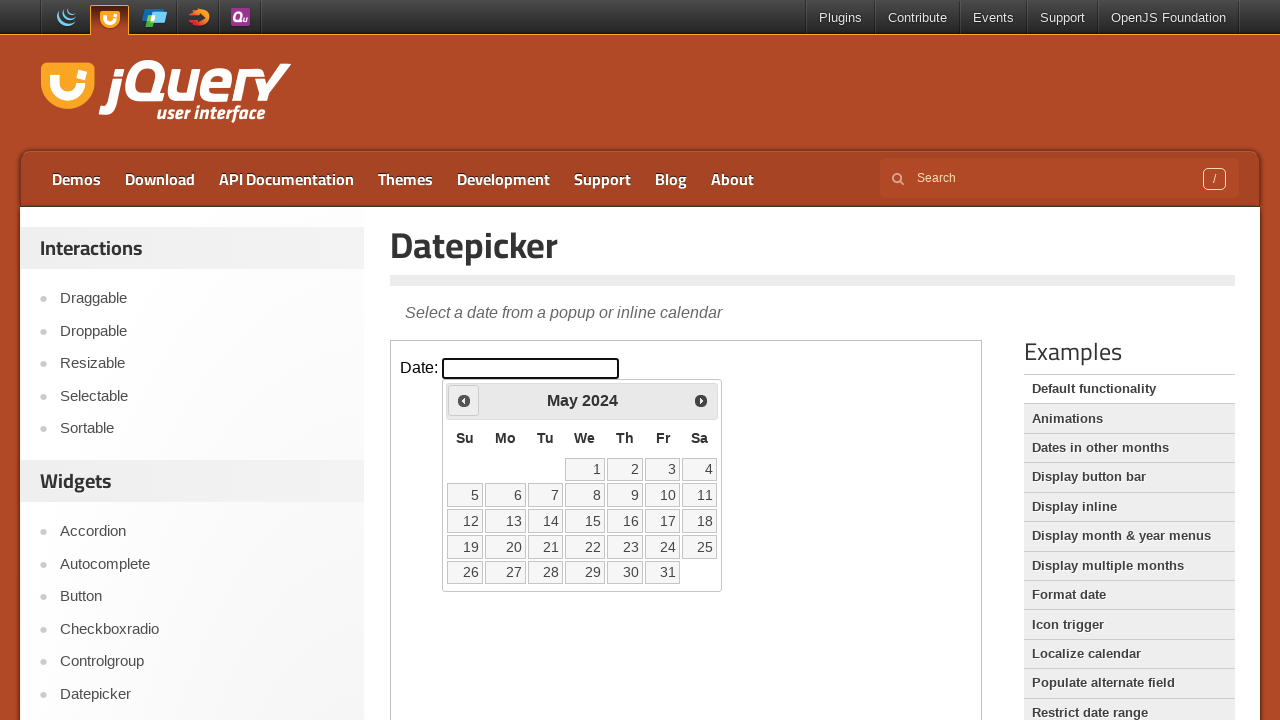

Waited for calendar to update
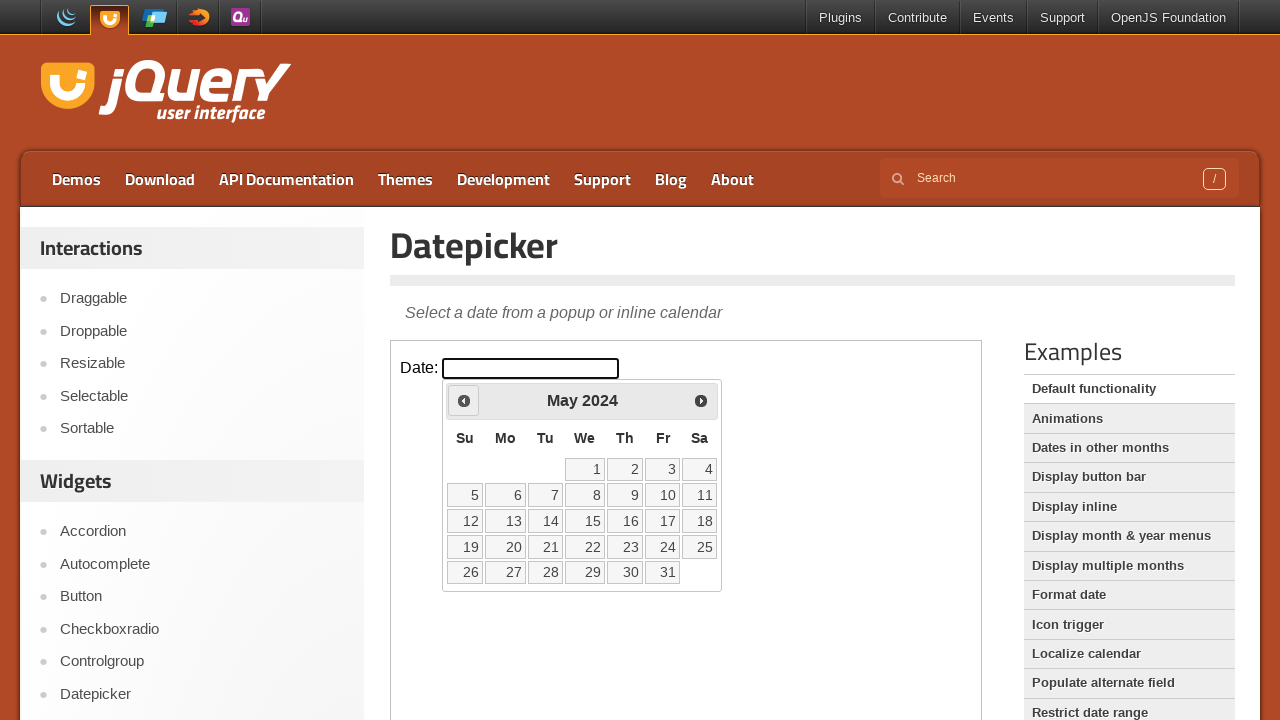

Retrieved current month from datepicker
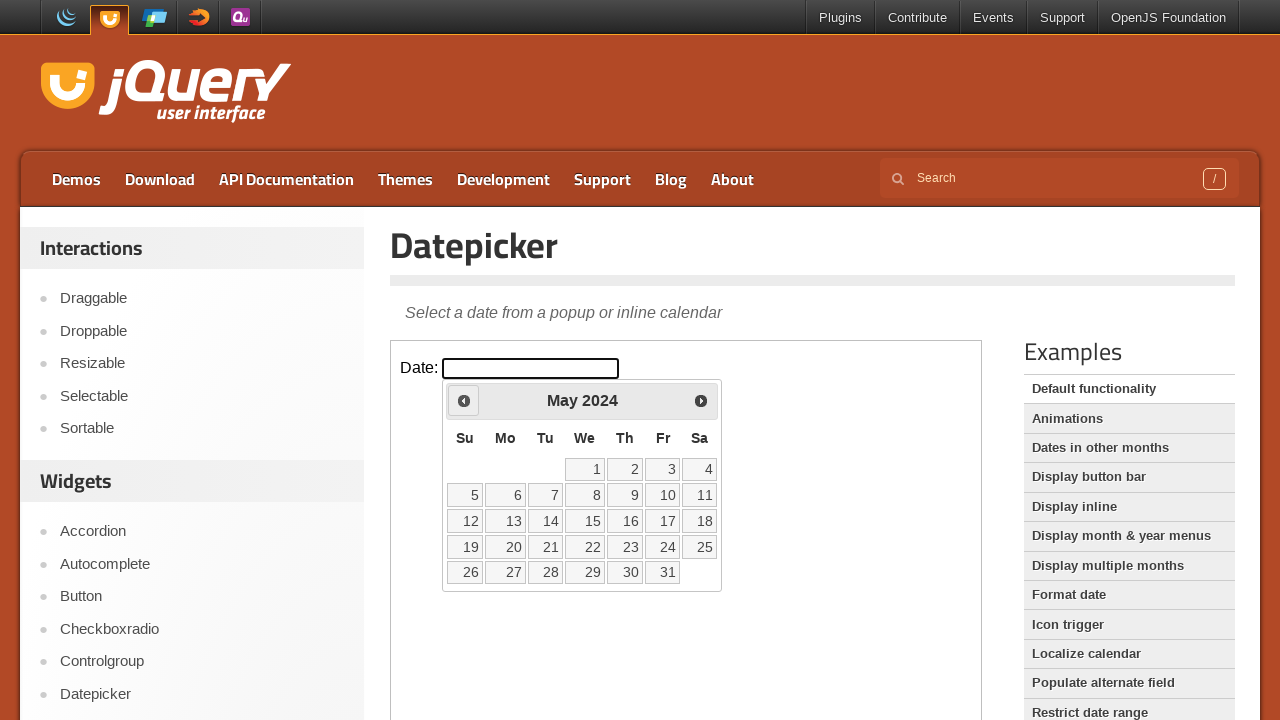

Retrieved current year from datepicker
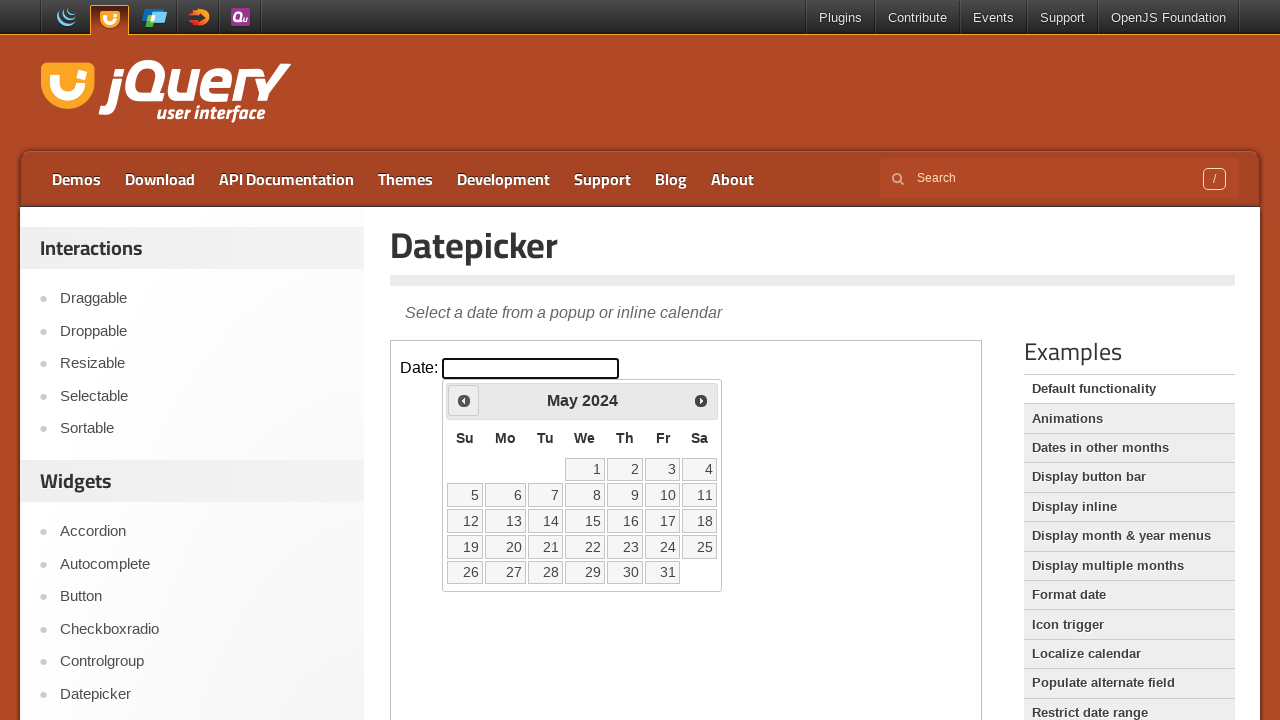

Clicked previous month button to navigate to May 2020 (currently viewing May 2024) at (464, 400) on iframe >> nth=0 >> internal:control=enter-frame >> span.ui-icon-circle-triangle-
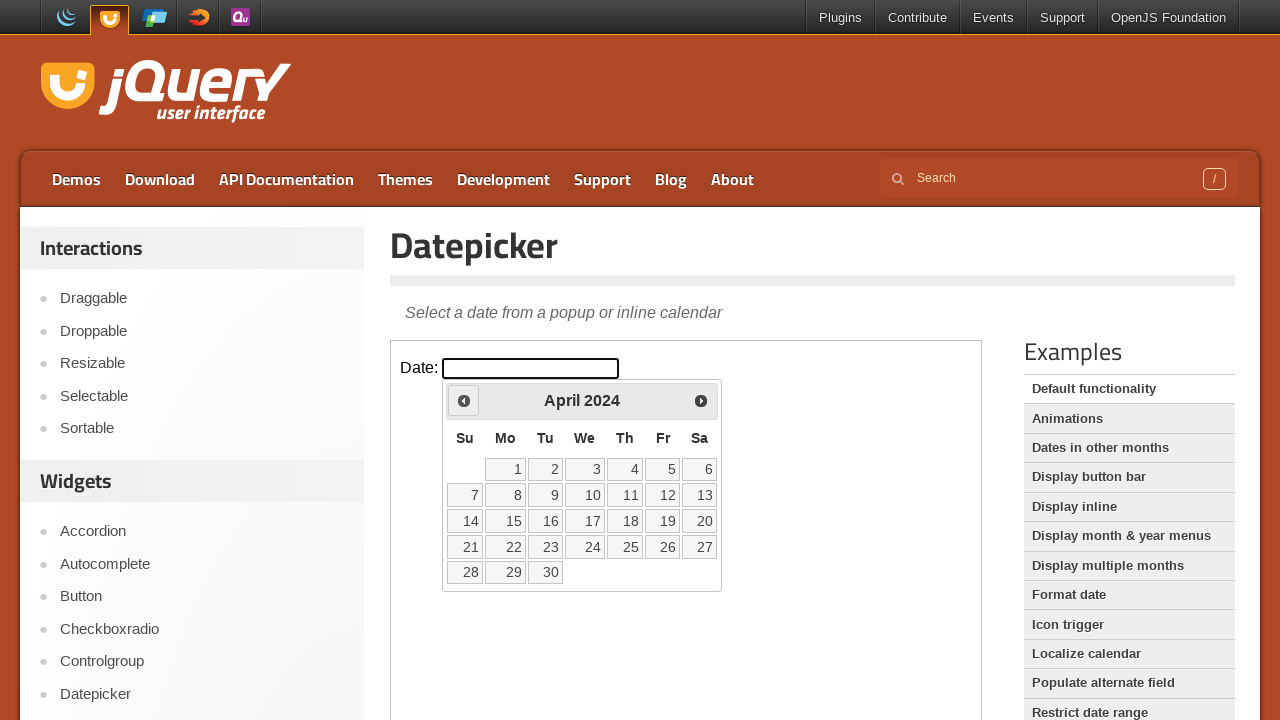

Waited for calendar to update
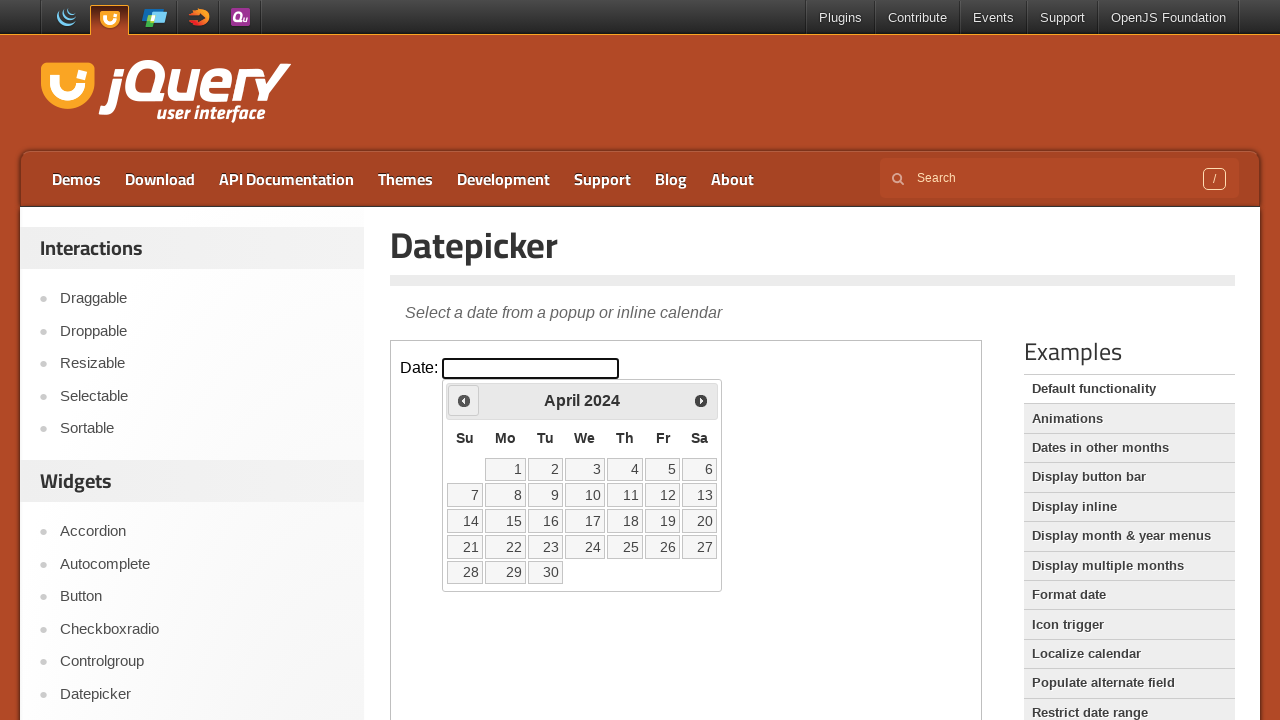

Retrieved current month from datepicker
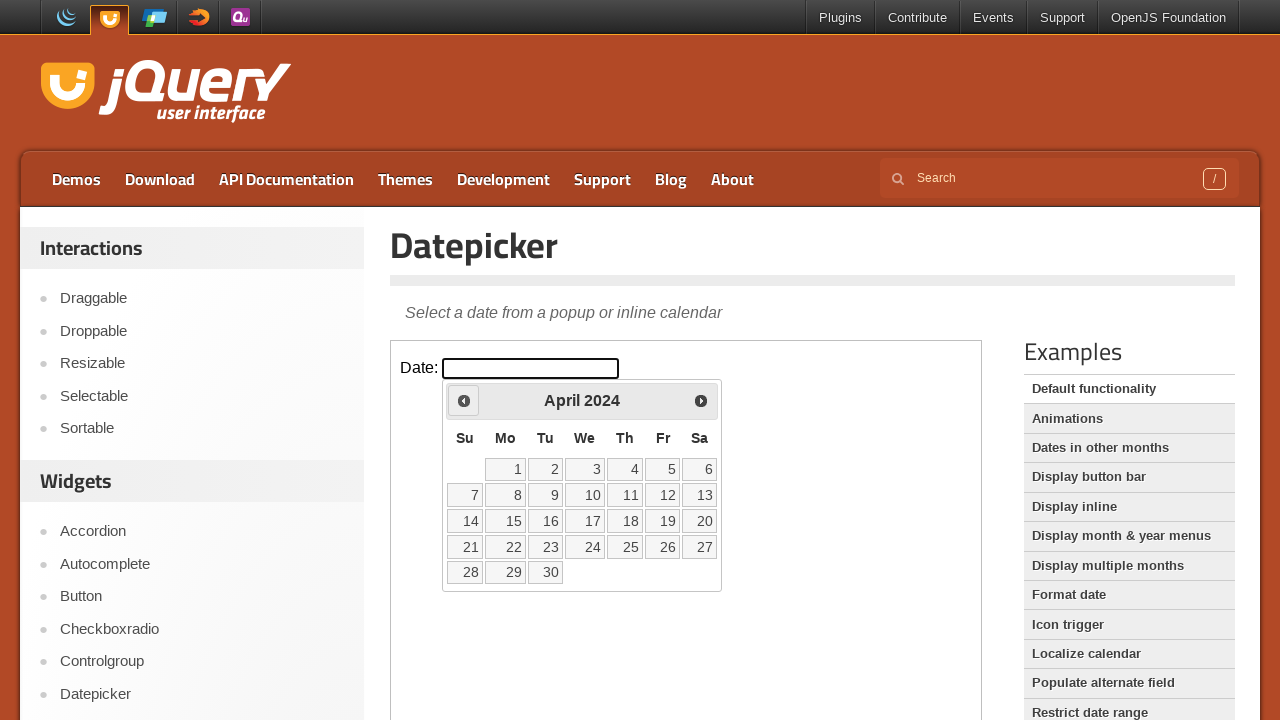

Retrieved current year from datepicker
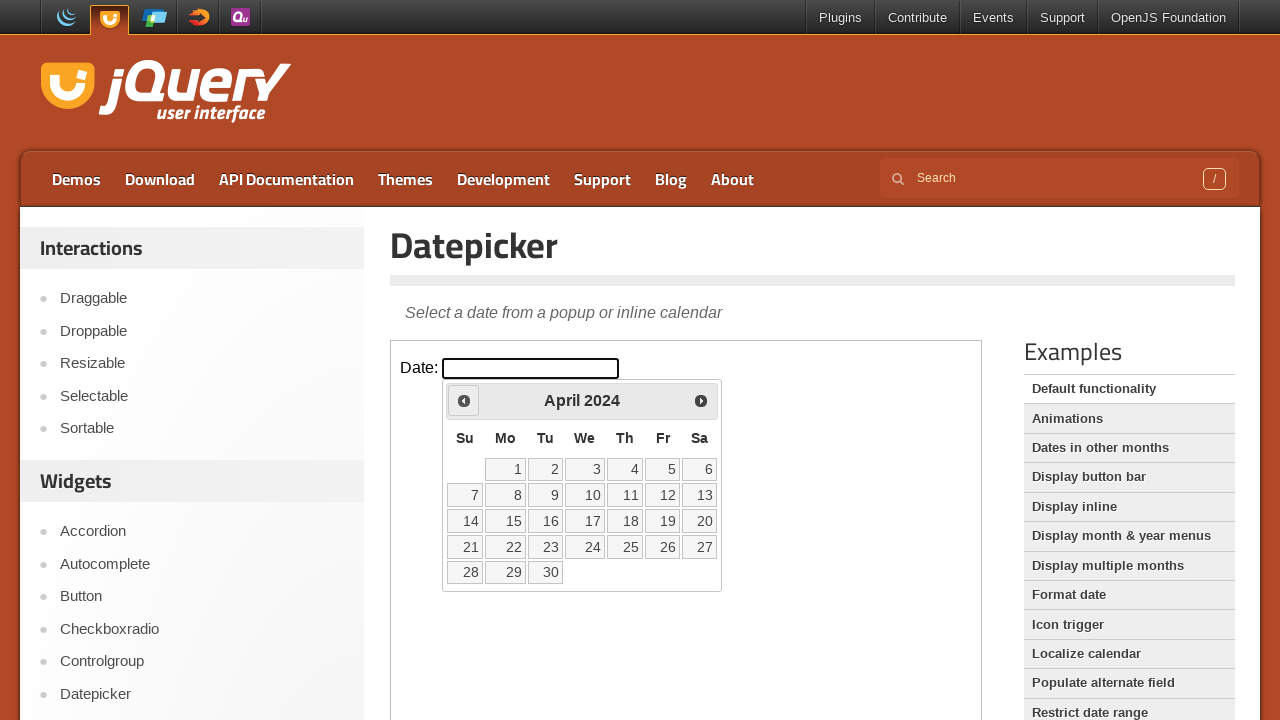

Clicked previous month button to navigate to May 2020 (currently viewing April 2024) at (464, 400) on iframe >> nth=0 >> internal:control=enter-frame >> span.ui-icon-circle-triangle-
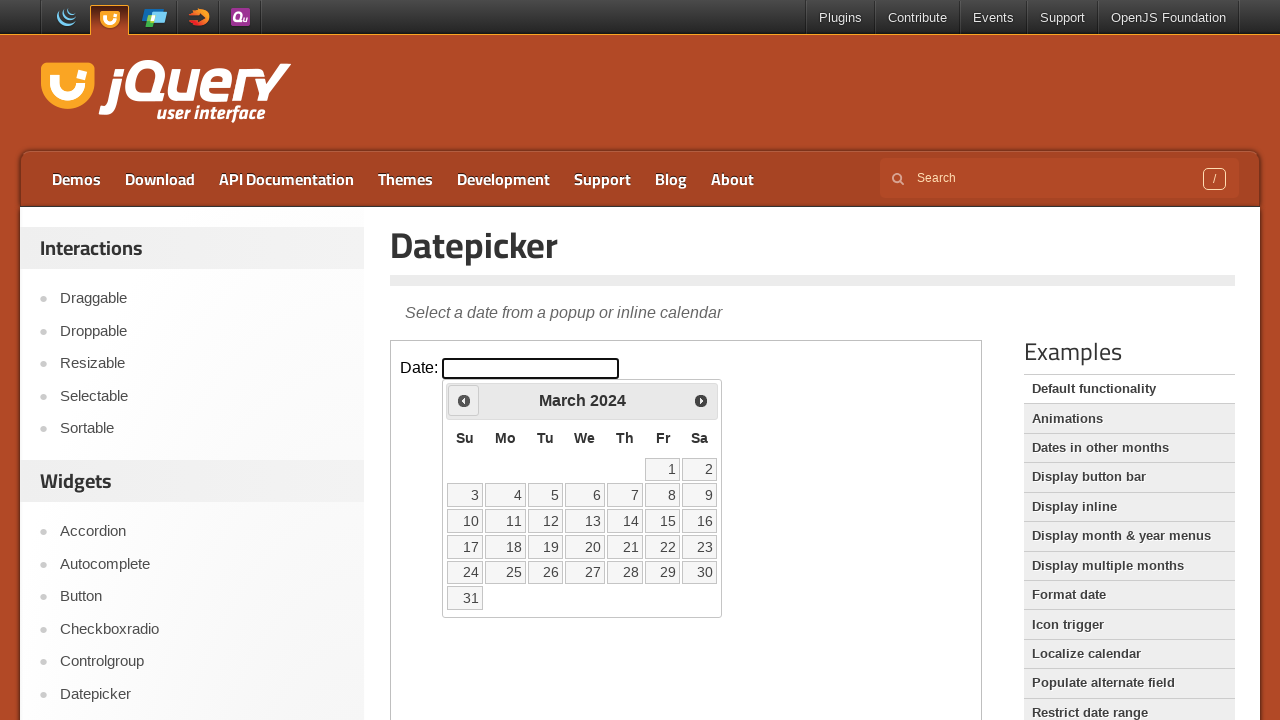

Waited for calendar to update
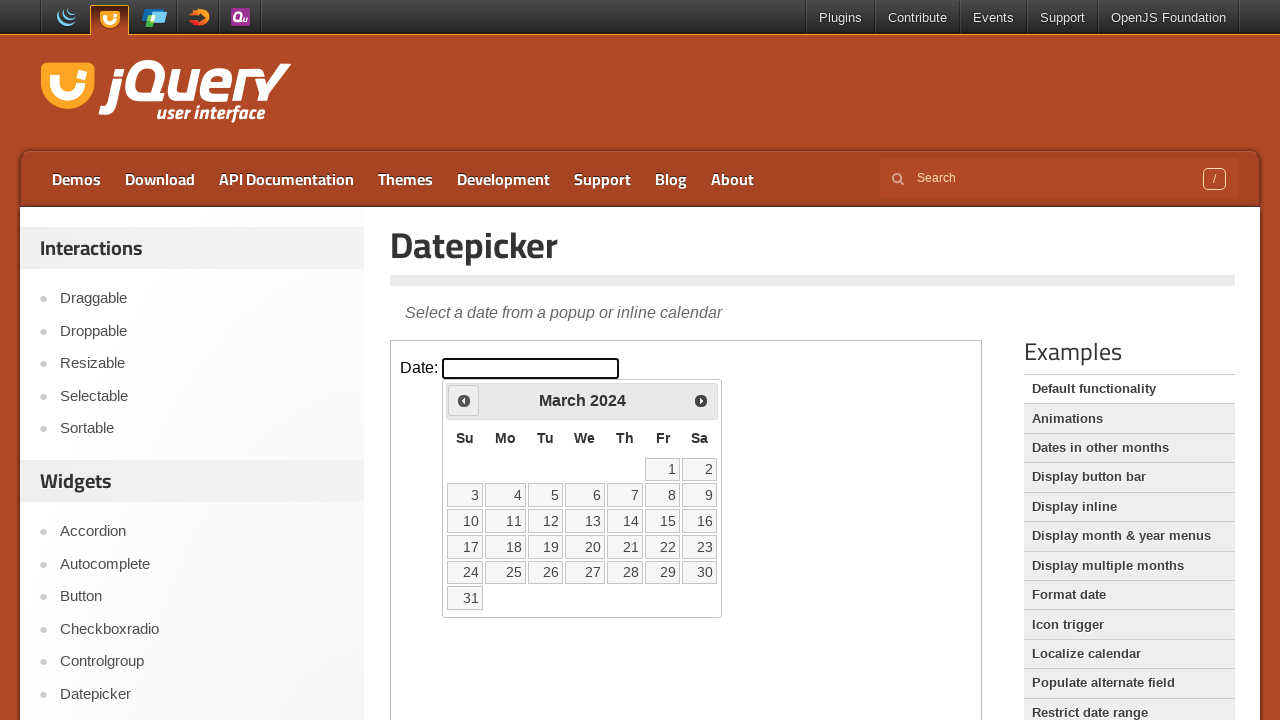

Retrieved current month from datepicker
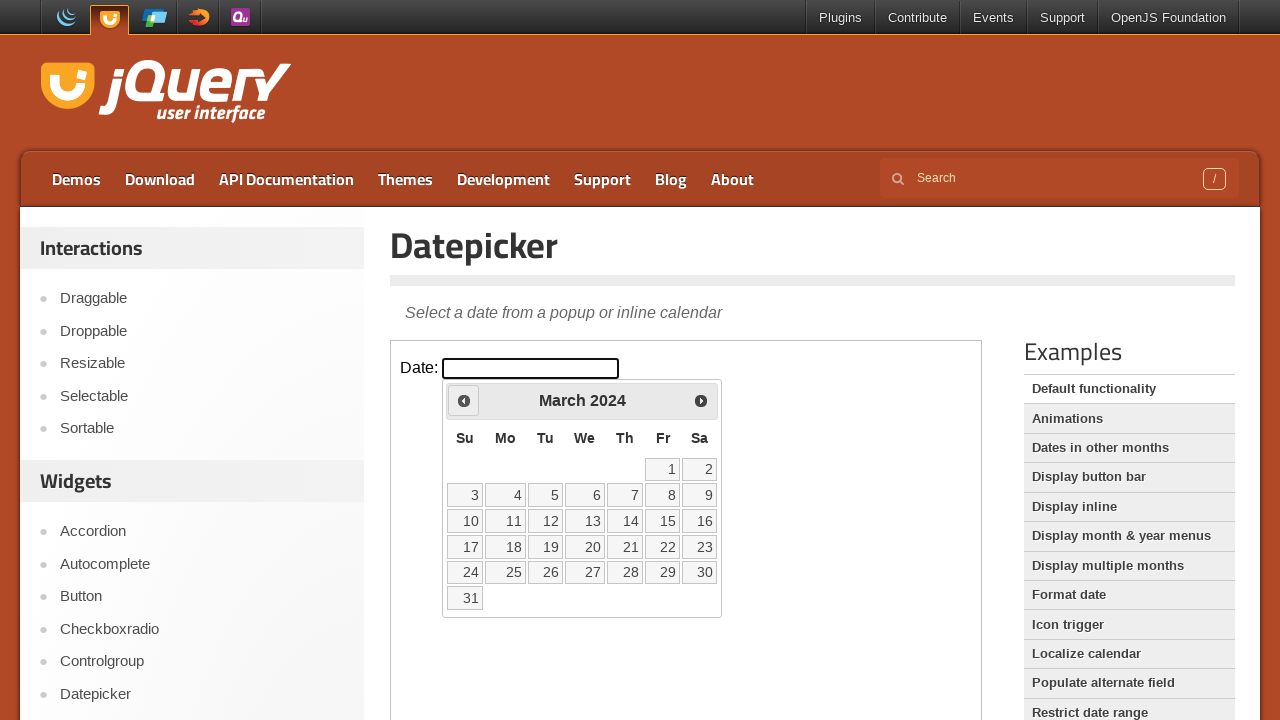

Retrieved current year from datepicker
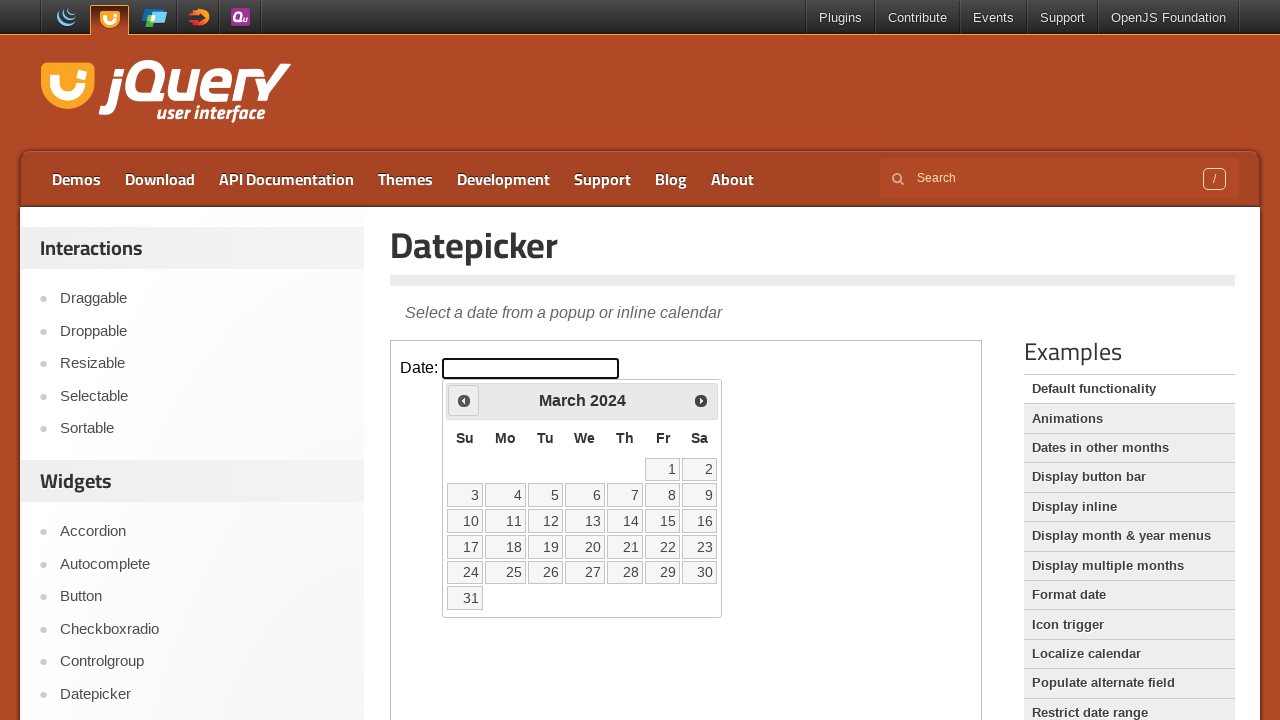

Clicked previous month button to navigate to May 2020 (currently viewing March 2024) at (464, 400) on iframe >> nth=0 >> internal:control=enter-frame >> span.ui-icon-circle-triangle-
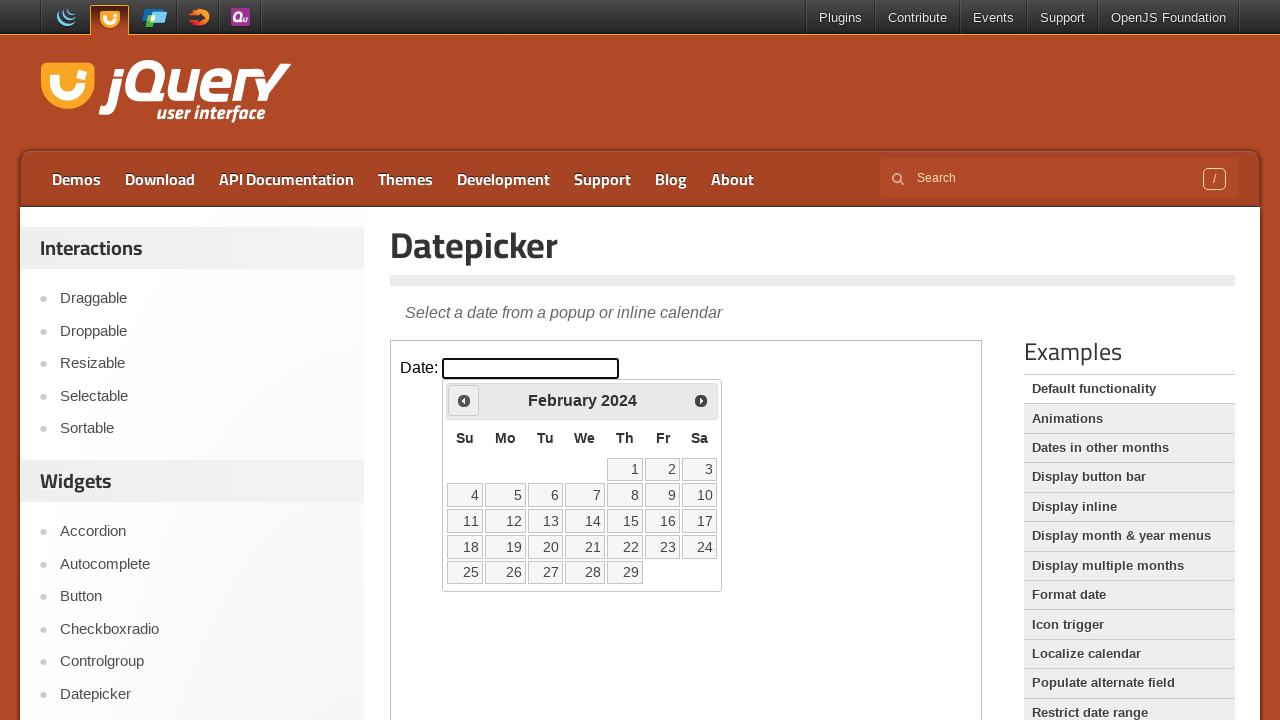

Waited for calendar to update
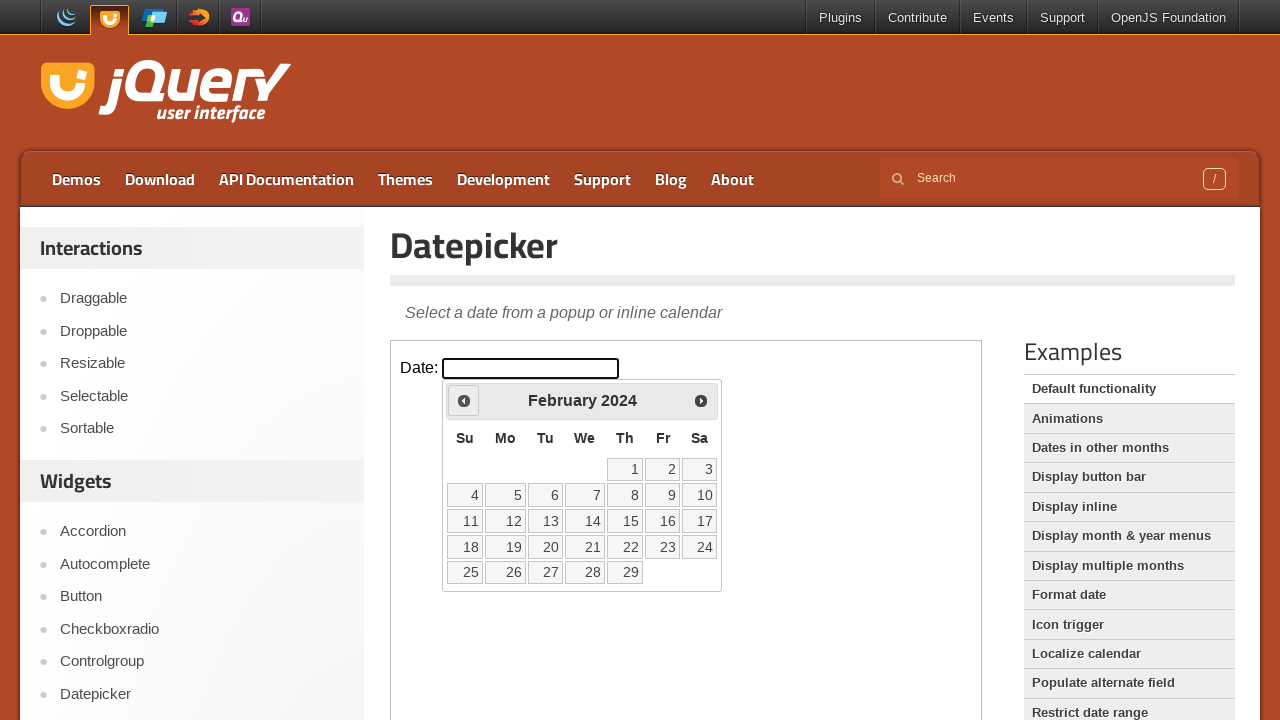

Retrieved current month from datepicker
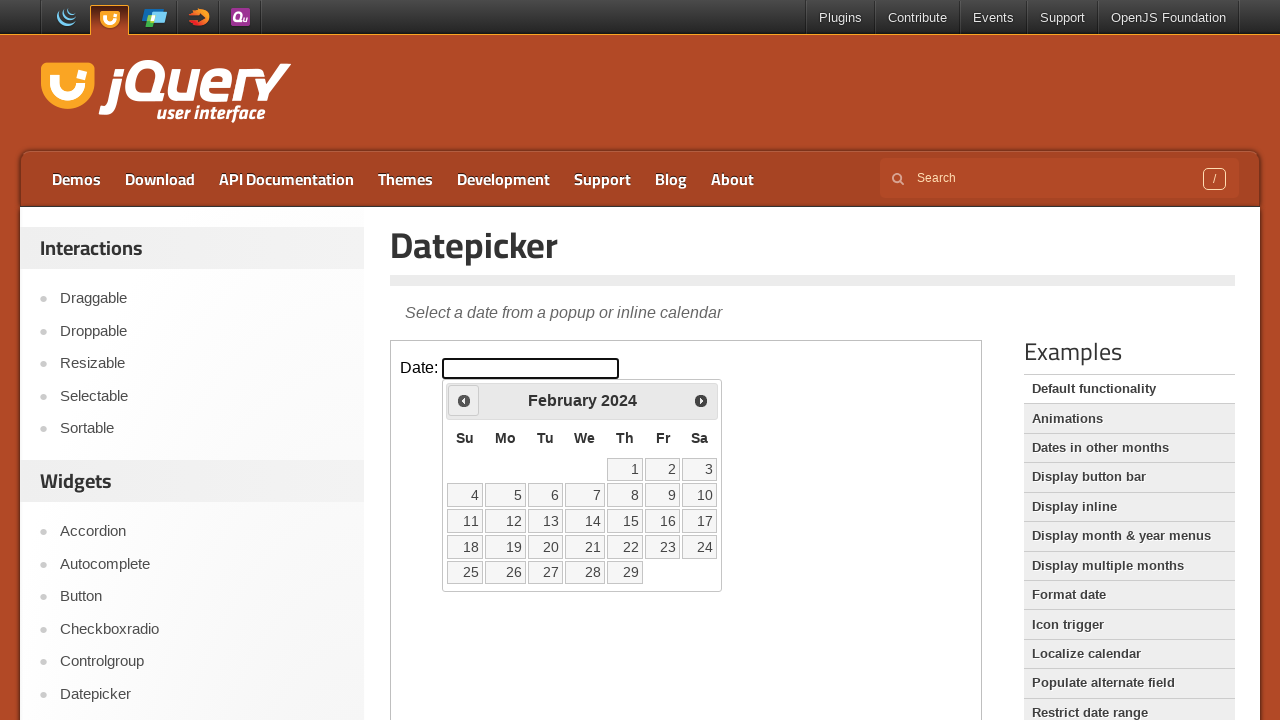

Retrieved current year from datepicker
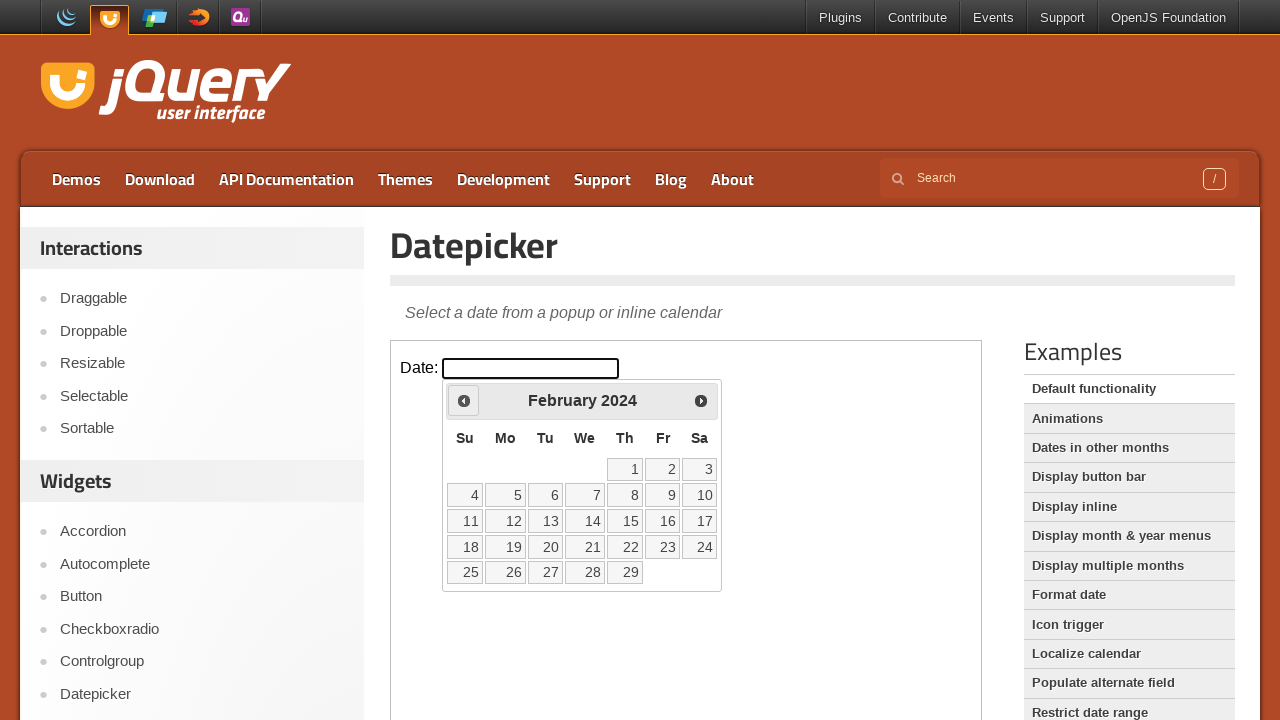

Clicked previous month button to navigate to May 2020 (currently viewing February 2024) at (464, 400) on iframe >> nth=0 >> internal:control=enter-frame >> span.ui-icon-circle-triangle-
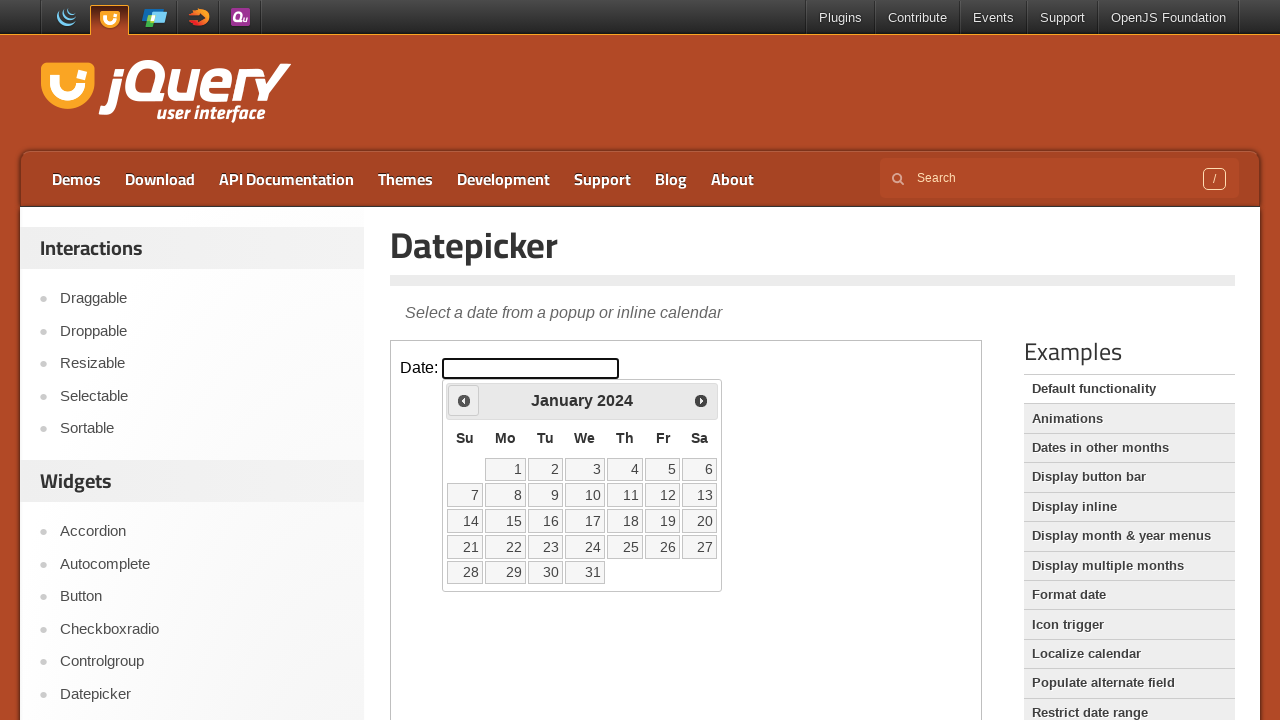

Waited for calendar to update
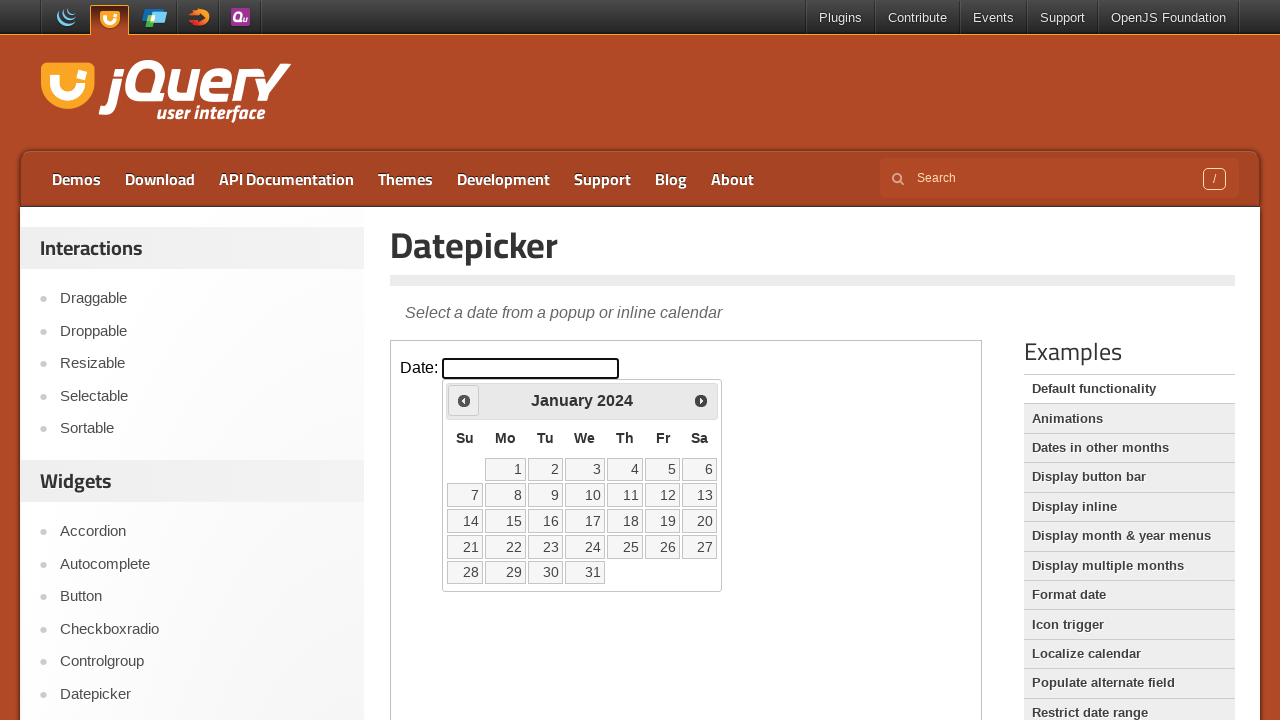

Retrieved current month from datepicker
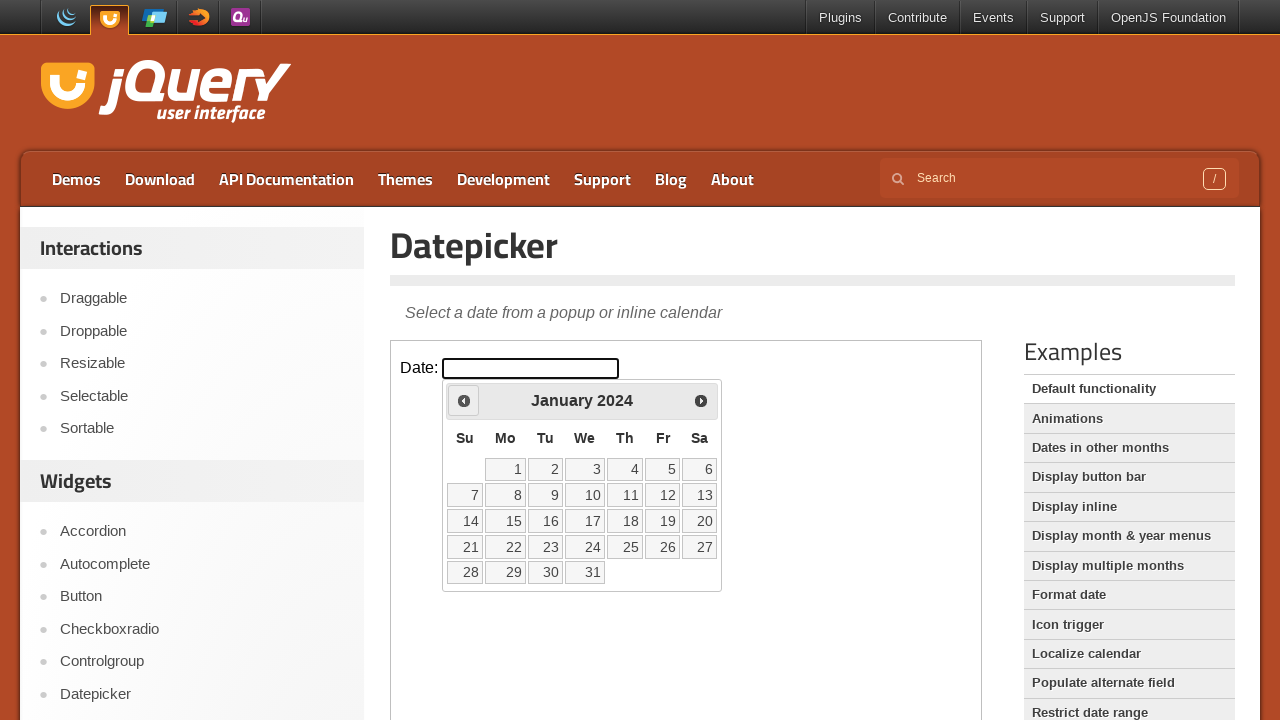

Retrieved current year from datepicker
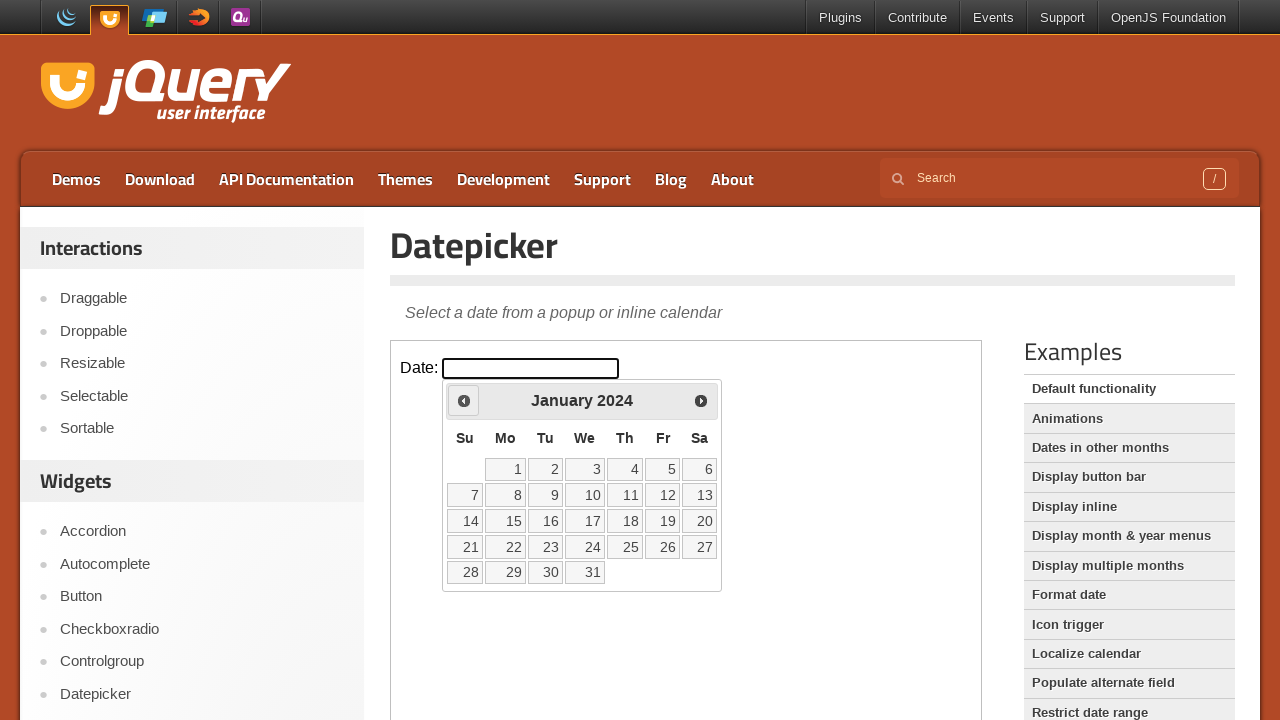

Clicked previous month button to navigate to May 2020 (currently viewing January 2024) at (464, 400) on iframe >> nth=0 >> internal:control=enter-frame >> span.ui-icon-circle-triangle-
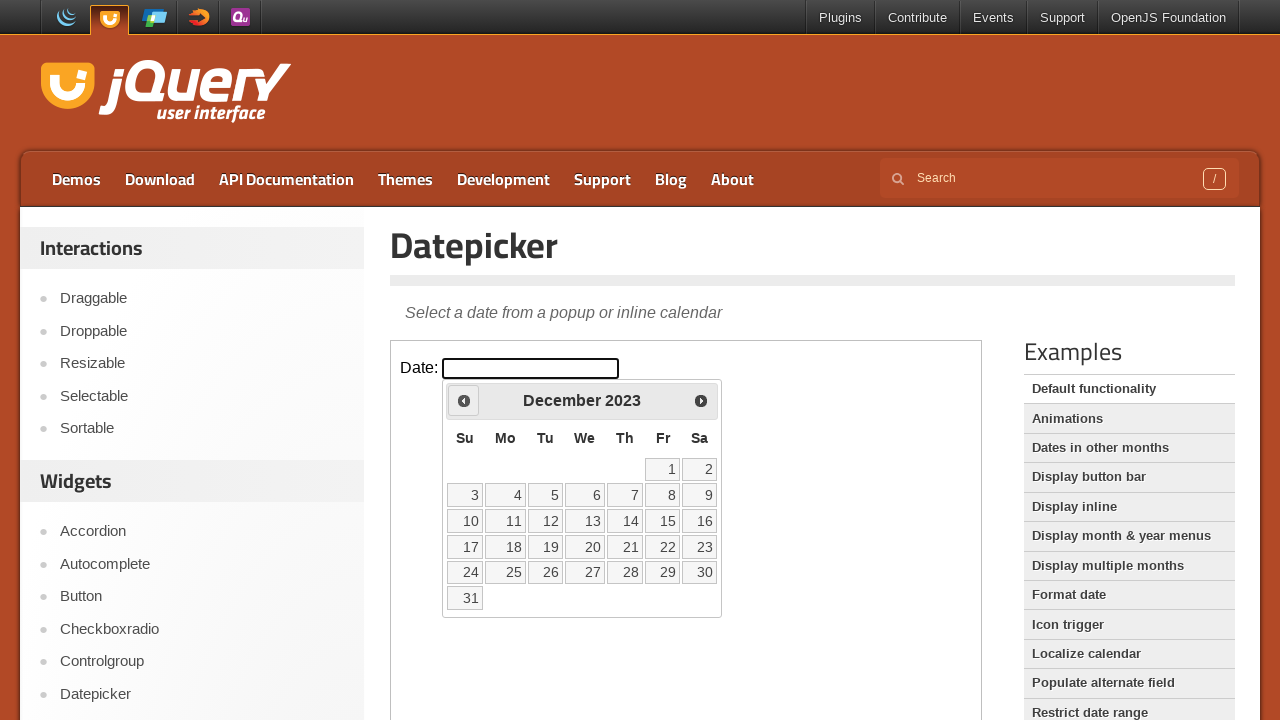

Waited for calendar to update
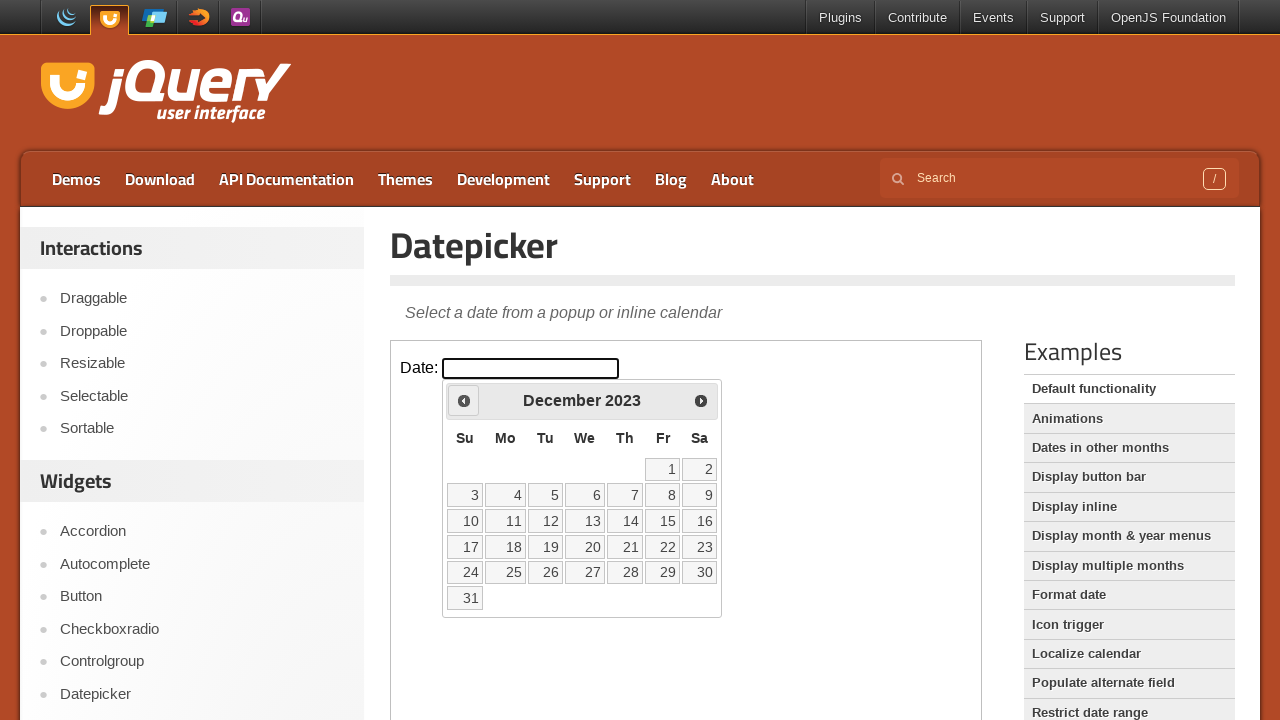

Retrieved current month from datepicker
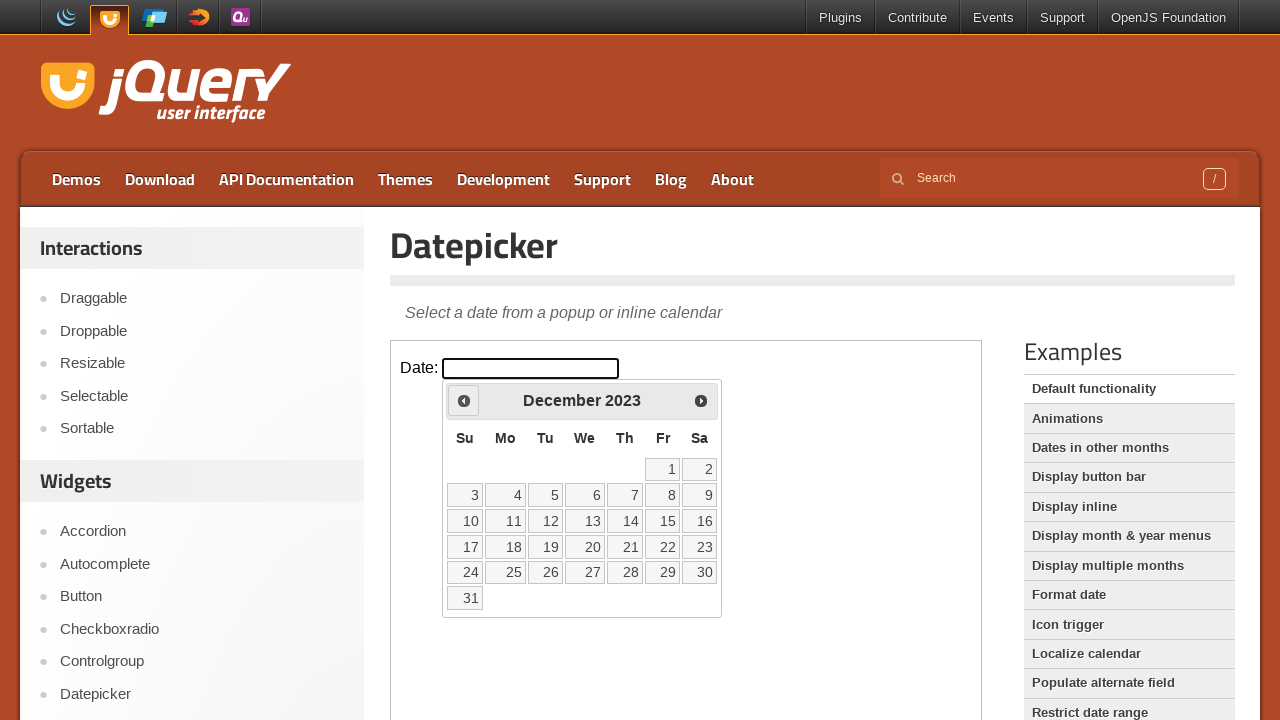

Retrieved current year from datepicker
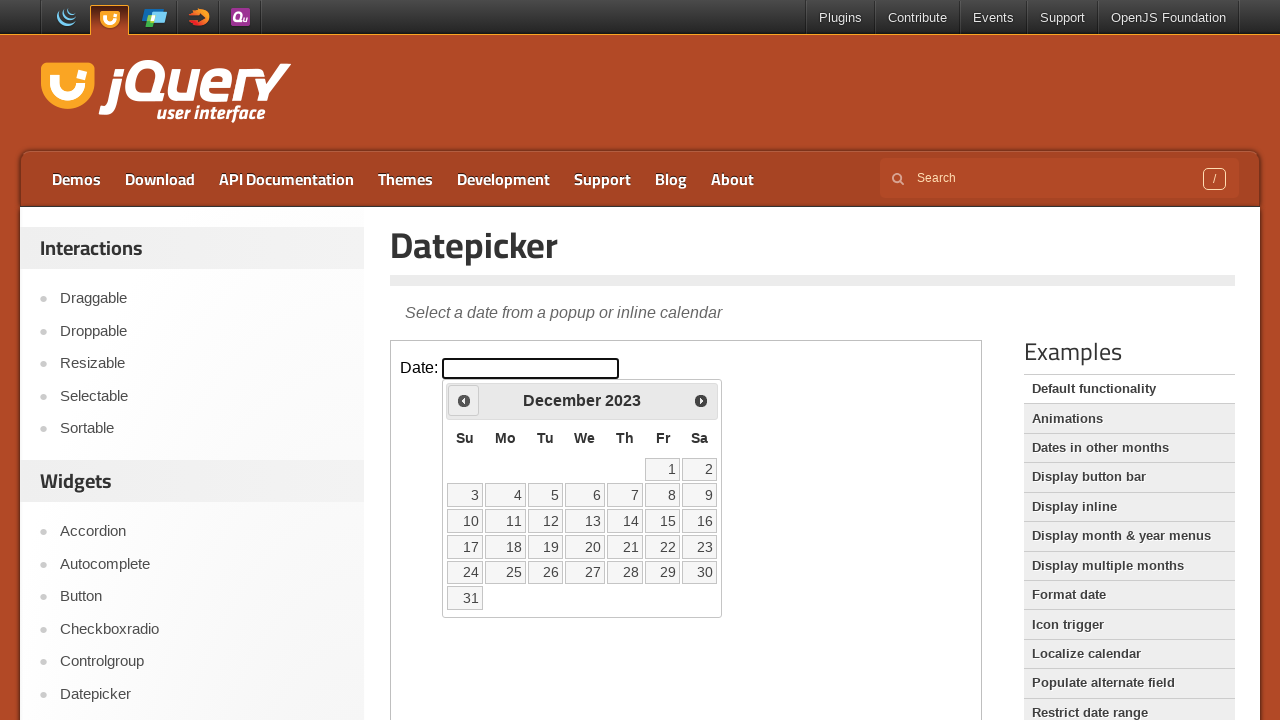

Clicked previous month button to navigate to May 2020 (currently viewing December 2023) at (464, 400) on iframe >> nth=0 >> internal:control=enter-frame >> span.ui-icon-circle-triangle-
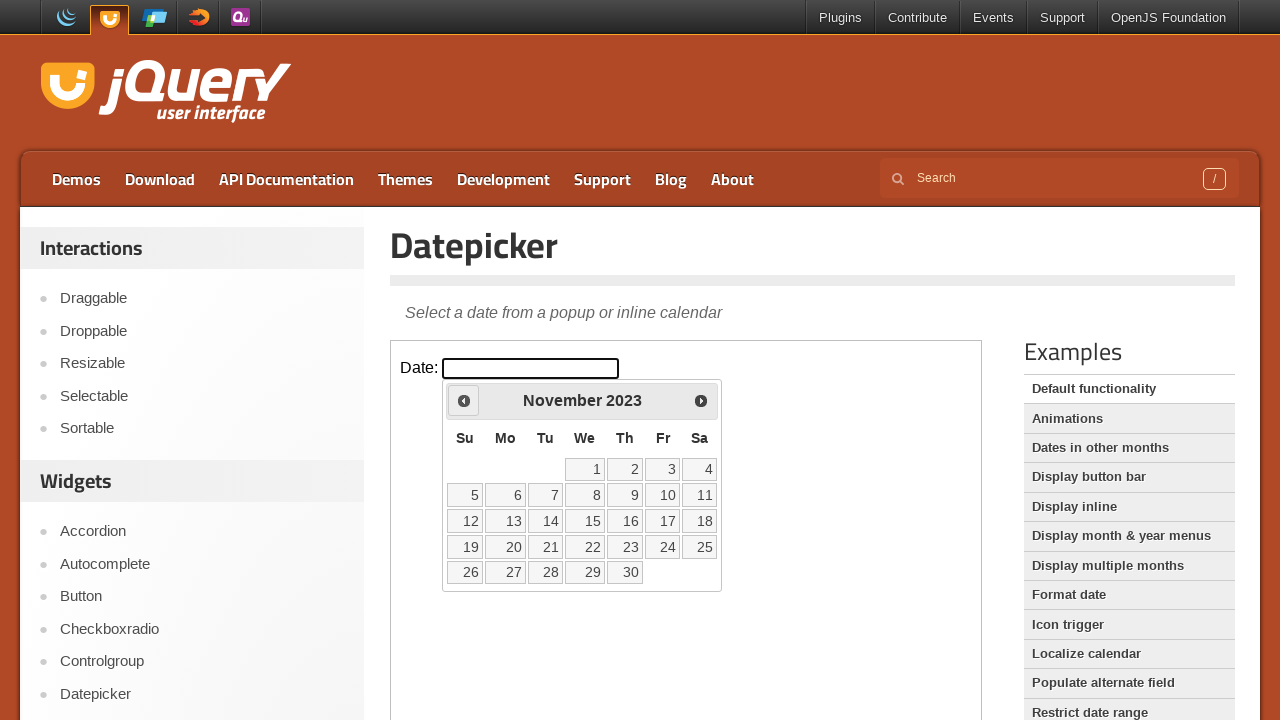

Waited for calendar to update
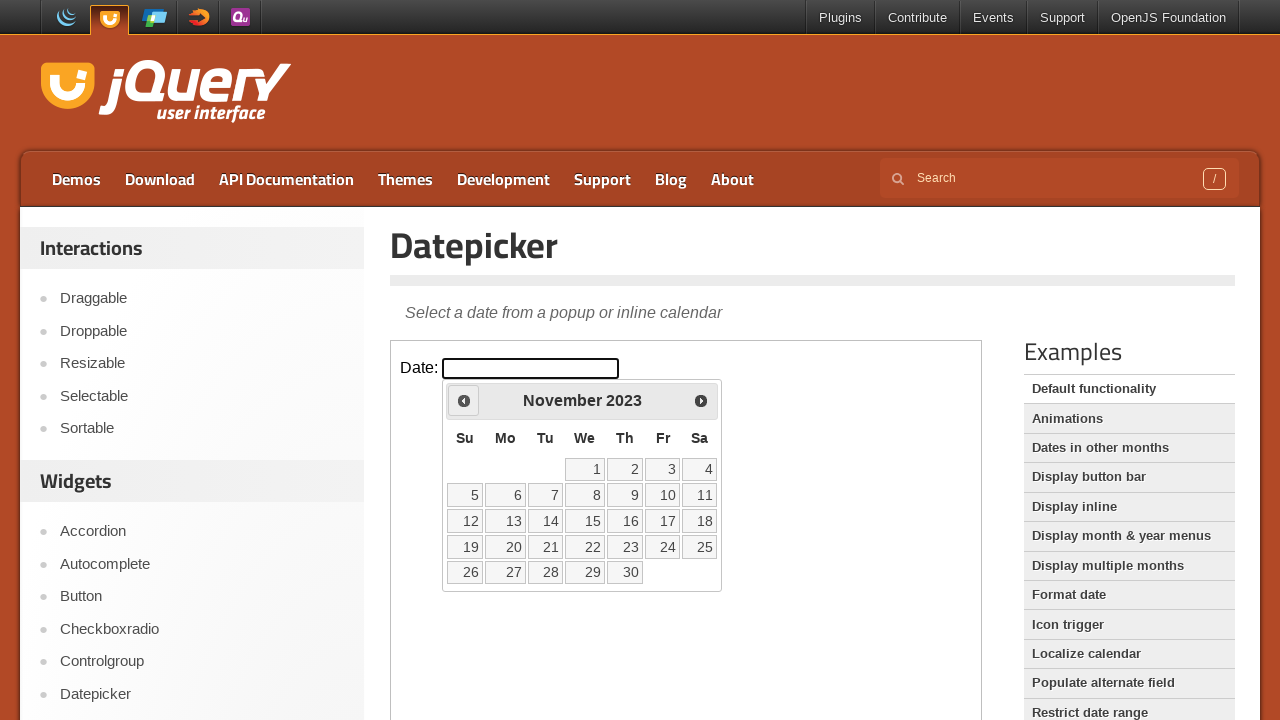

Retrieved current month from datepicker
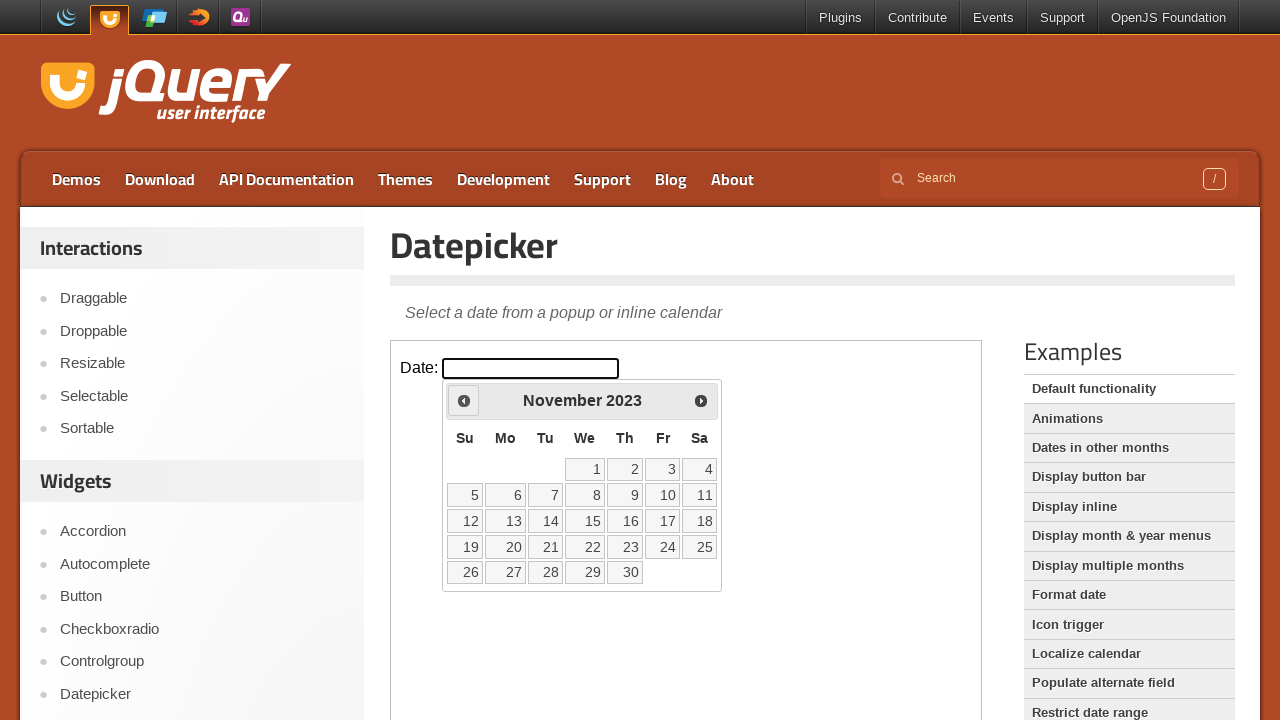

Retrieved current year from datepicker
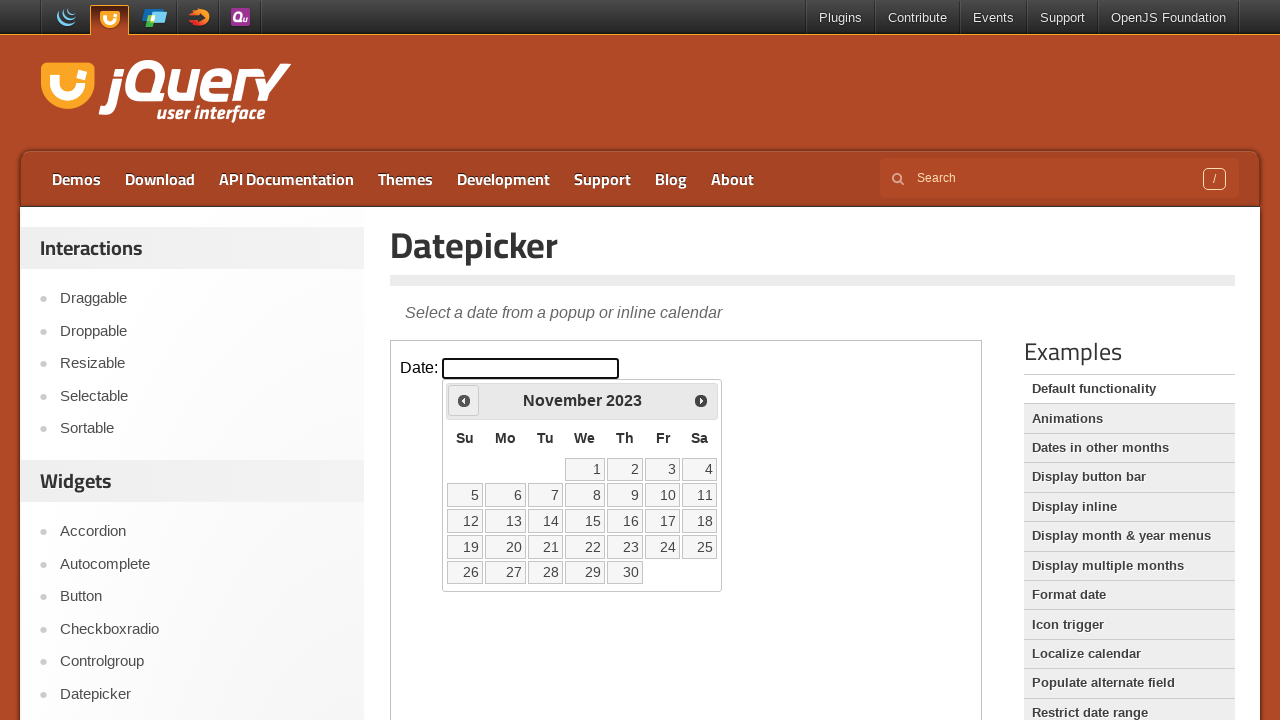

Clicked previous month button to navigate to May 2020 (currently viewing November 2023) at (464, 400) on iframe >> nth=0 >> internal:control=enter-frame >> span.ui-icon-circle-triangle-
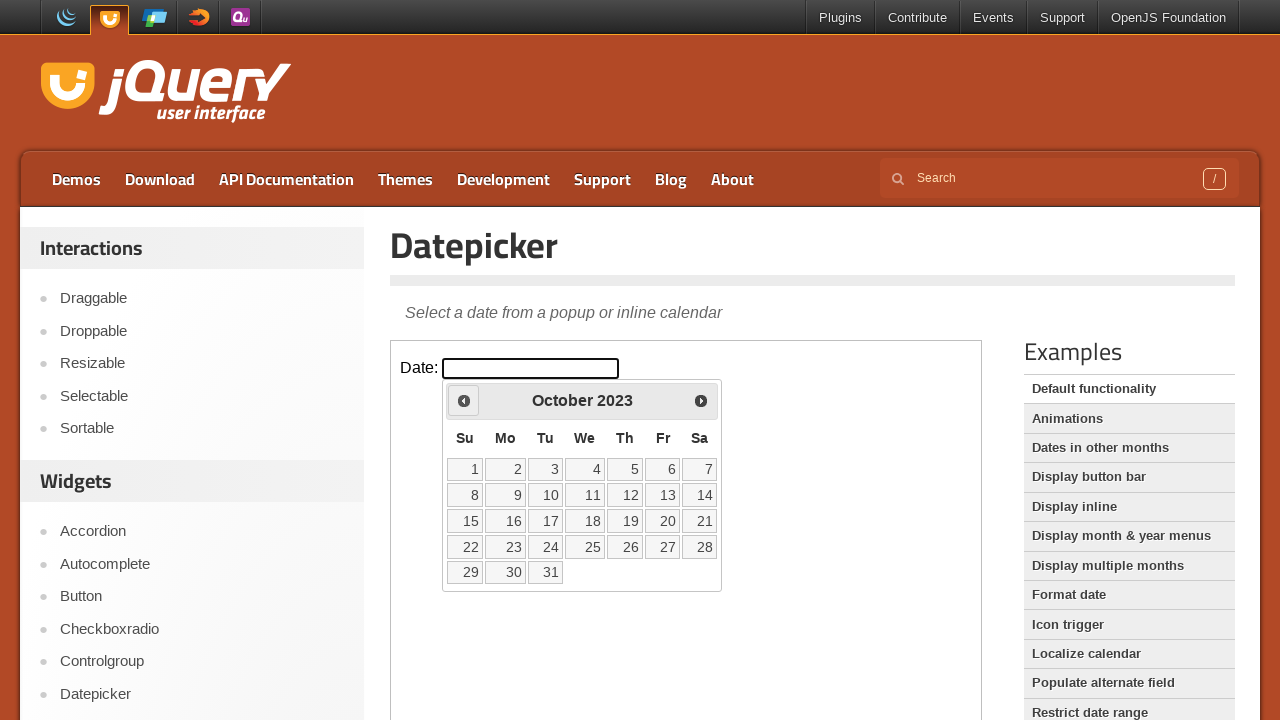

Waited for calendar to update
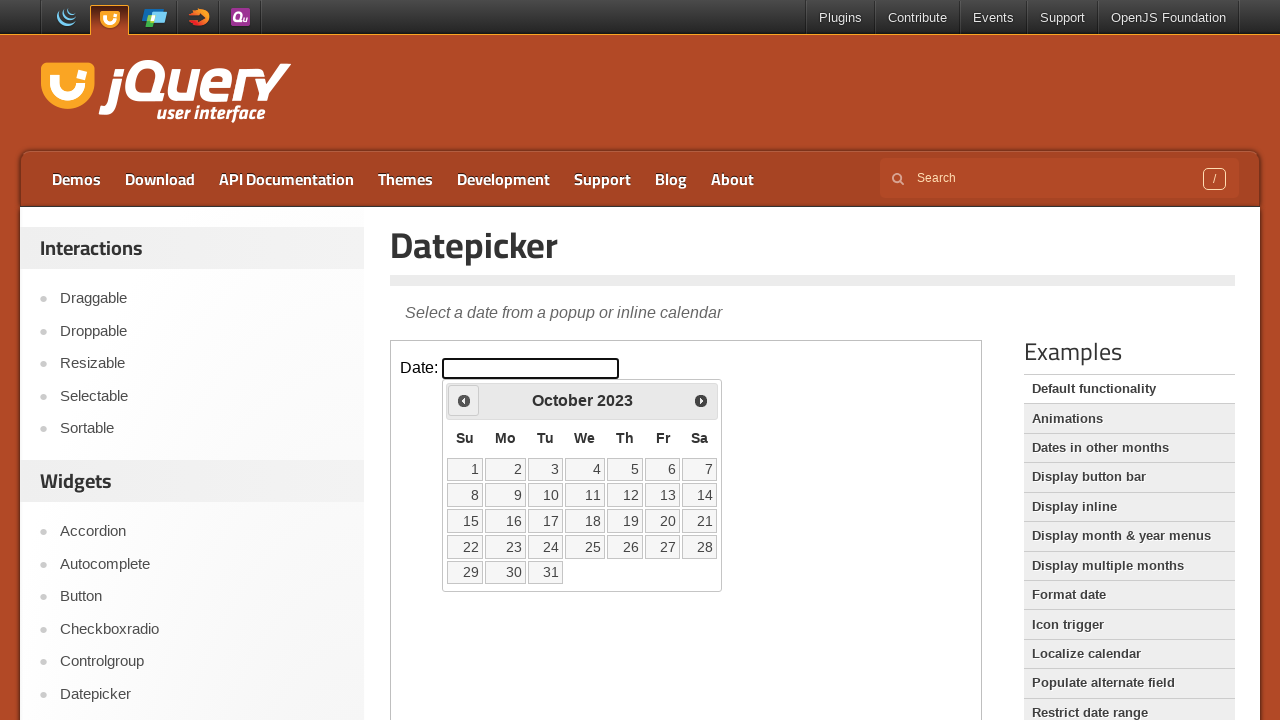

Retrieved current month from datepicker
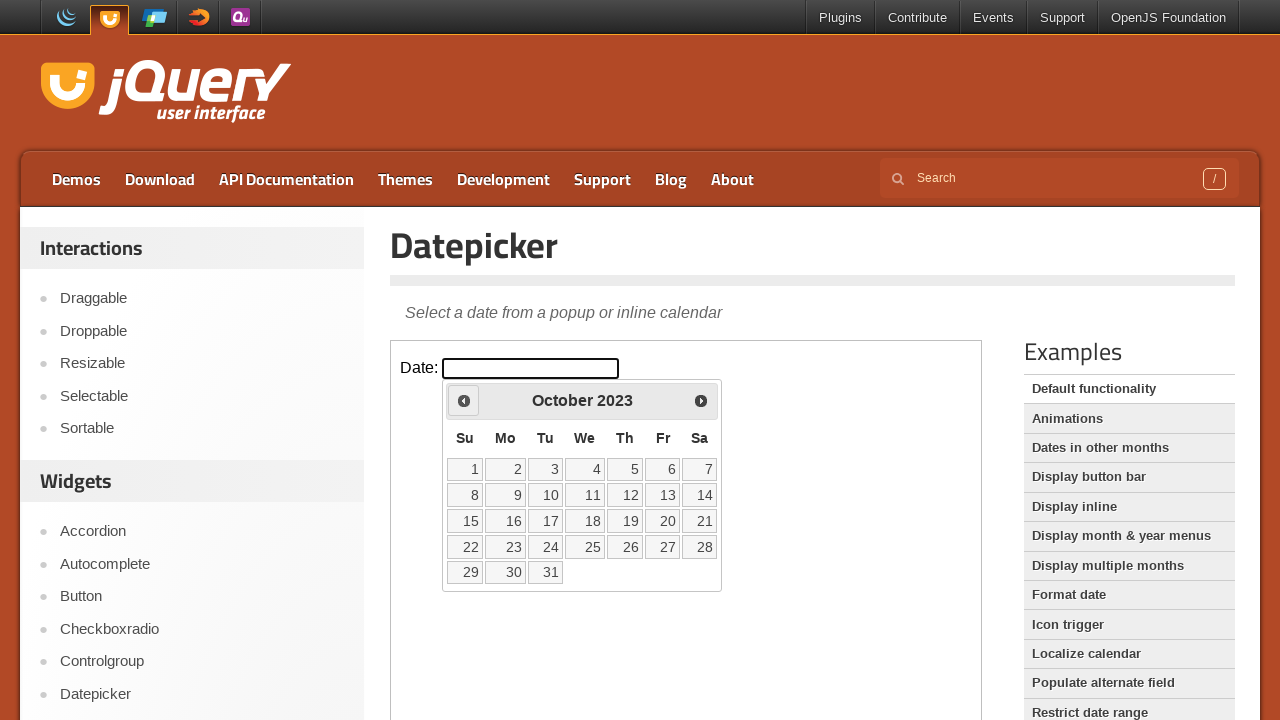

Retrieved current year from datepicker
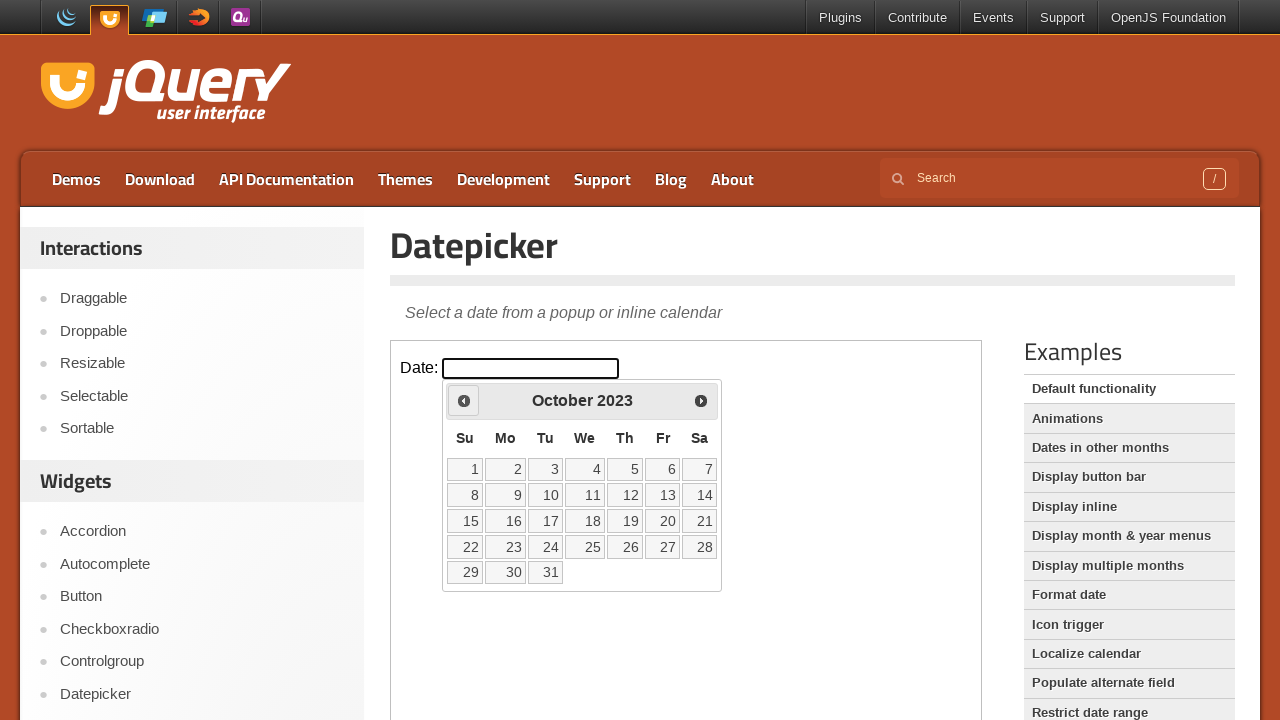

Clicked previous month button to navigate to May 2020 (currently viewing October 2023) at (464, 400) on iframe >> nth=0 >> internal:control=enter-frame >> span.ui-icon-circle-triangle-
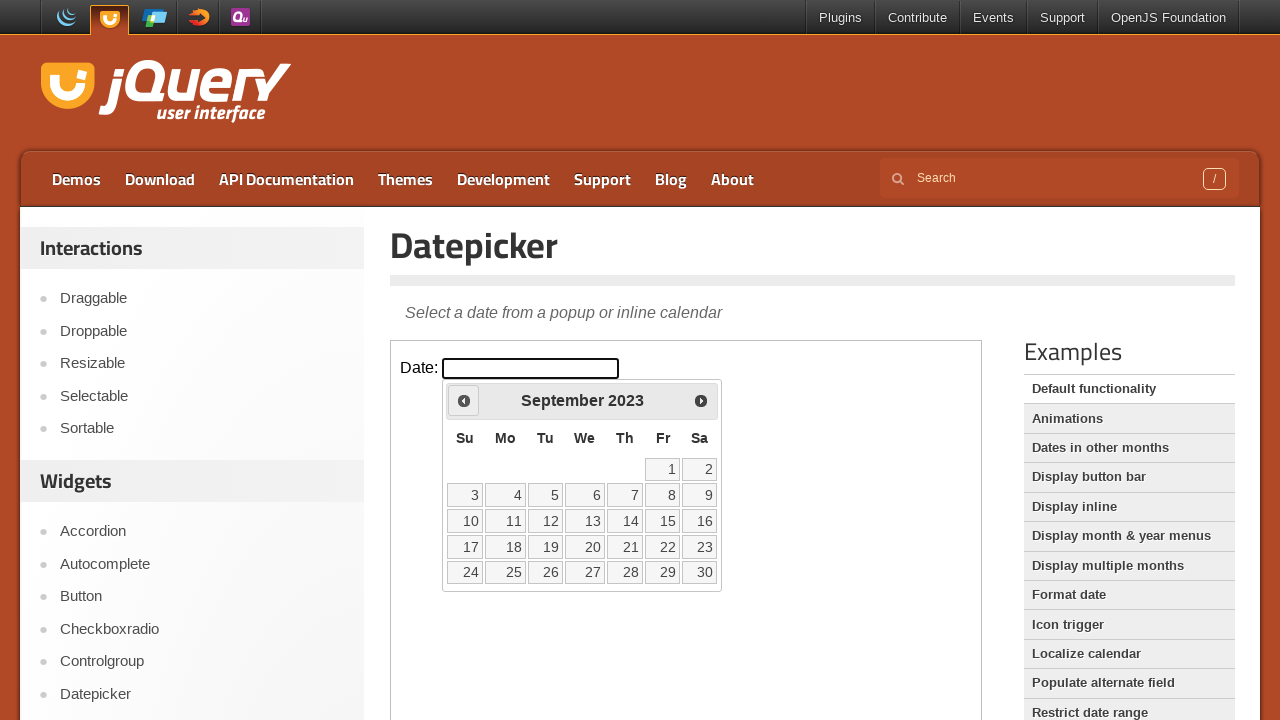

Waited for calendar to update
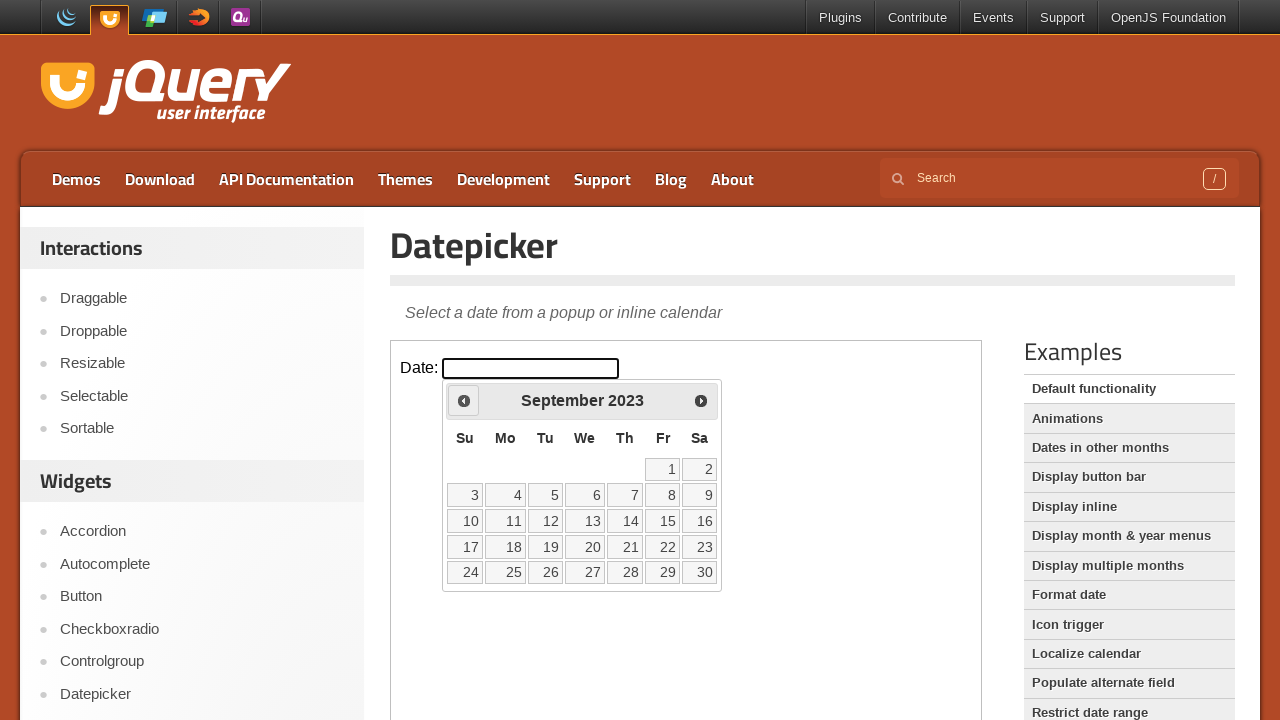

Retrieved current month from datepicker
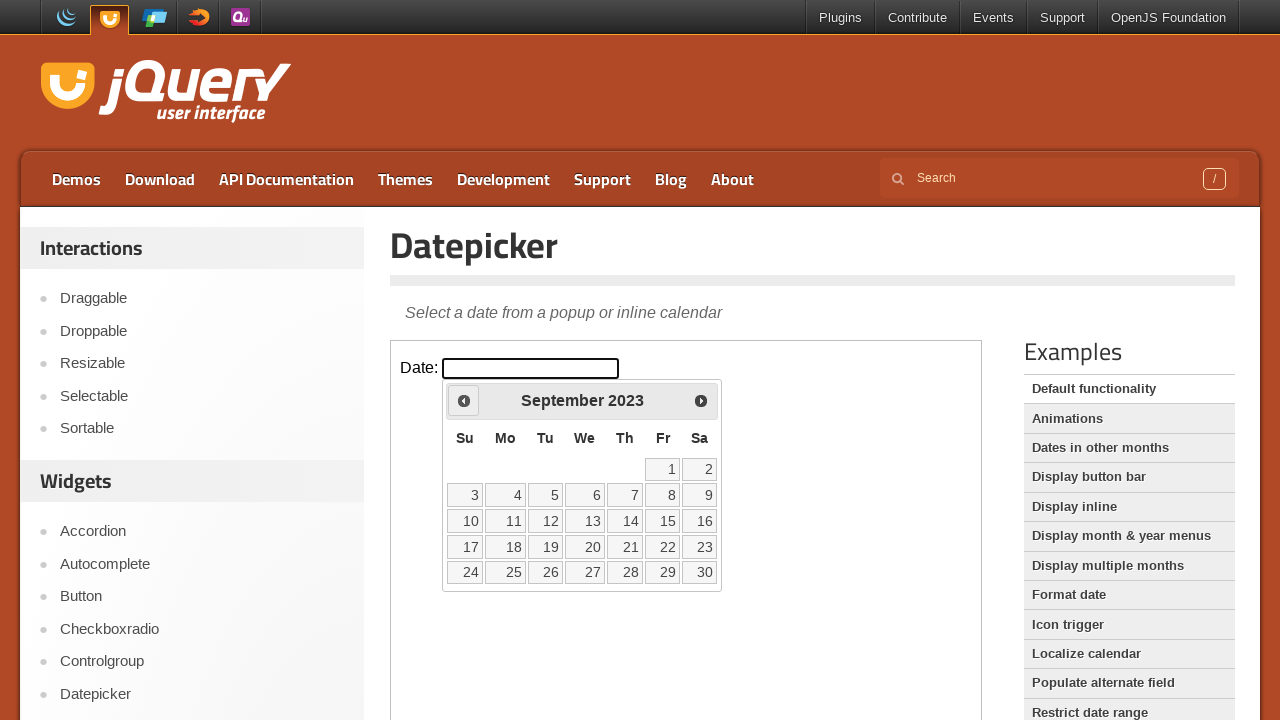

Retrieved current year from datepicker
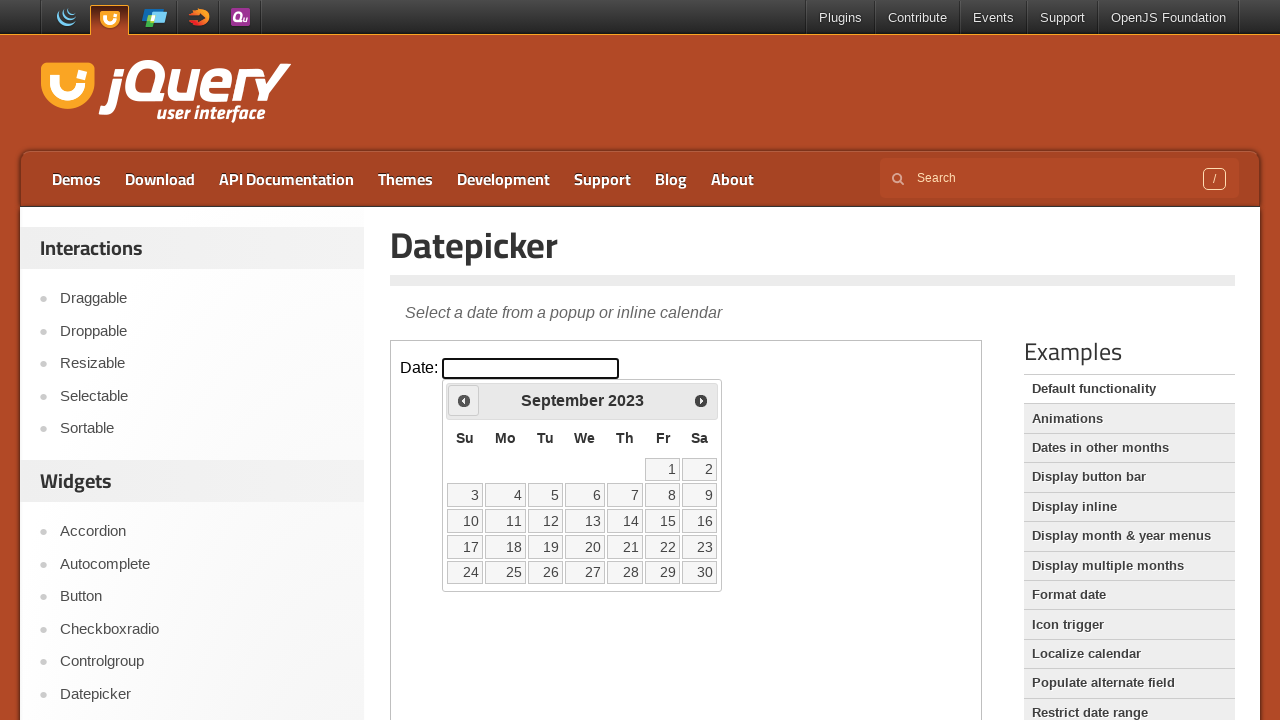

Clicked previous month button to navigate to May 2020 (currently viewing September 2023) at (464, 400) on iframe >> nth=0 >> internal:control=enter-frame >> span.ui-icon-circle-triangle-
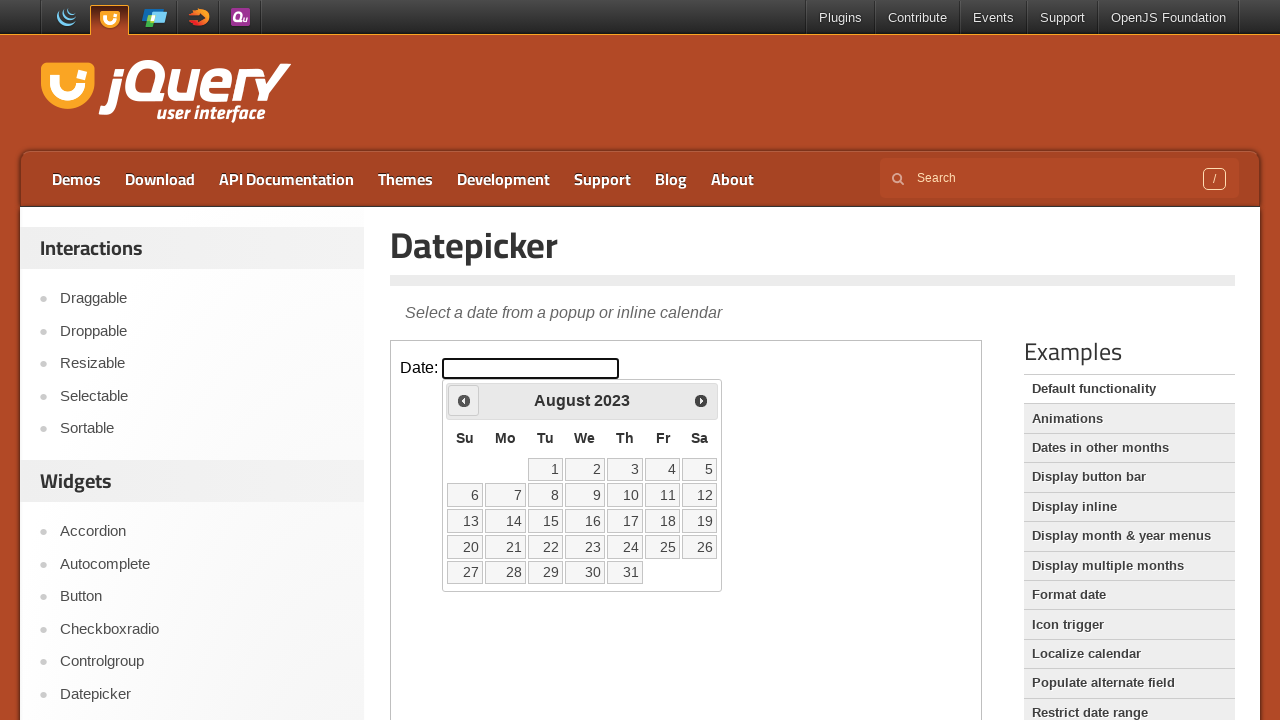

Waited for calendar to update
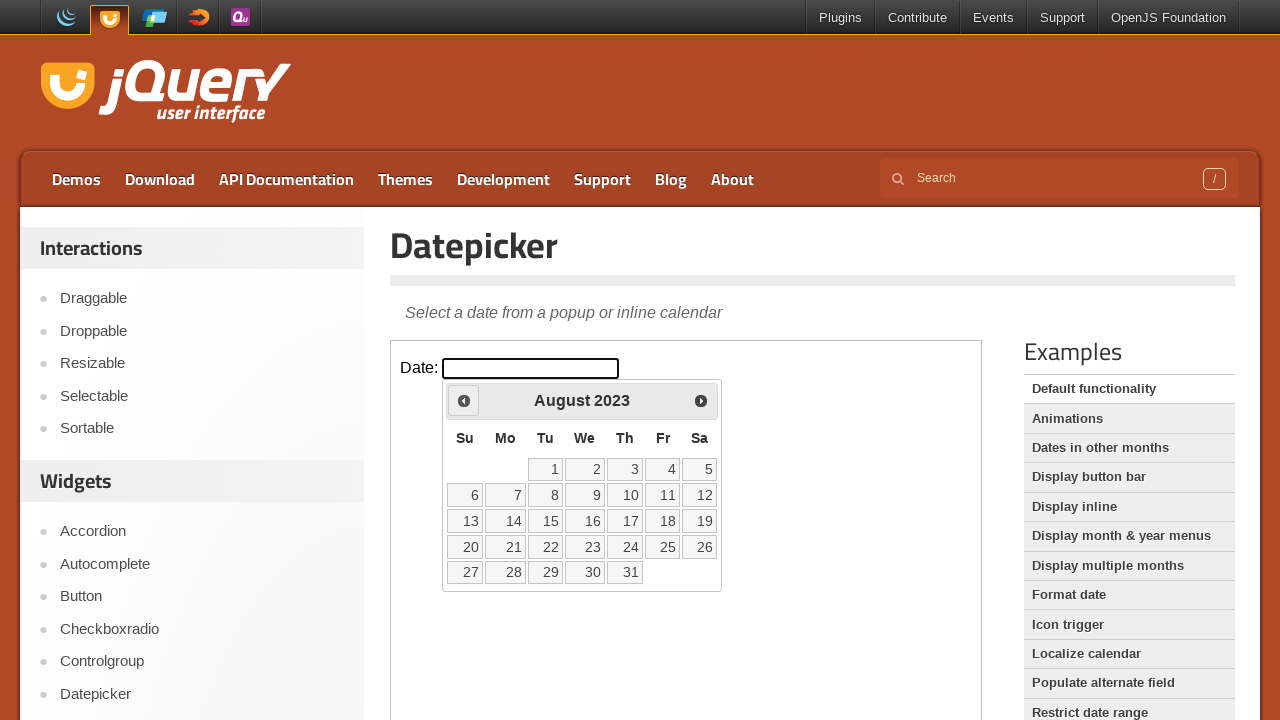

Retrieved current month from datepicker
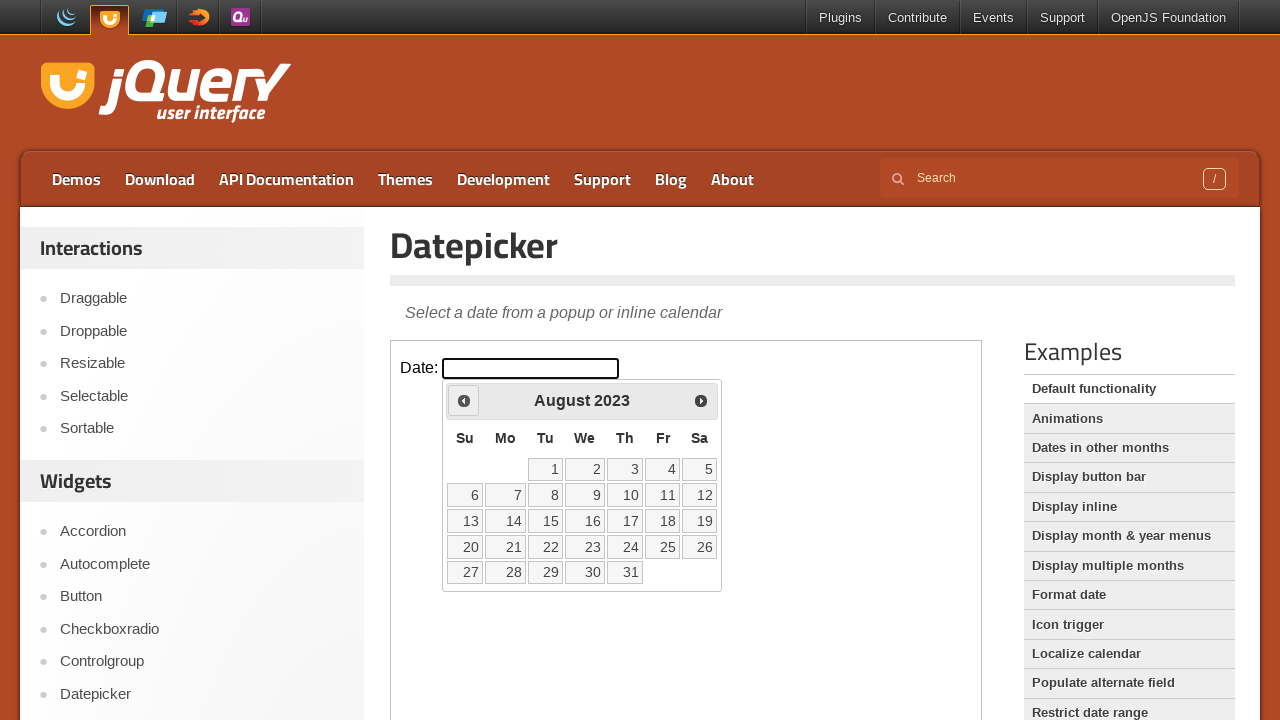

Retrieved current year from datepicker
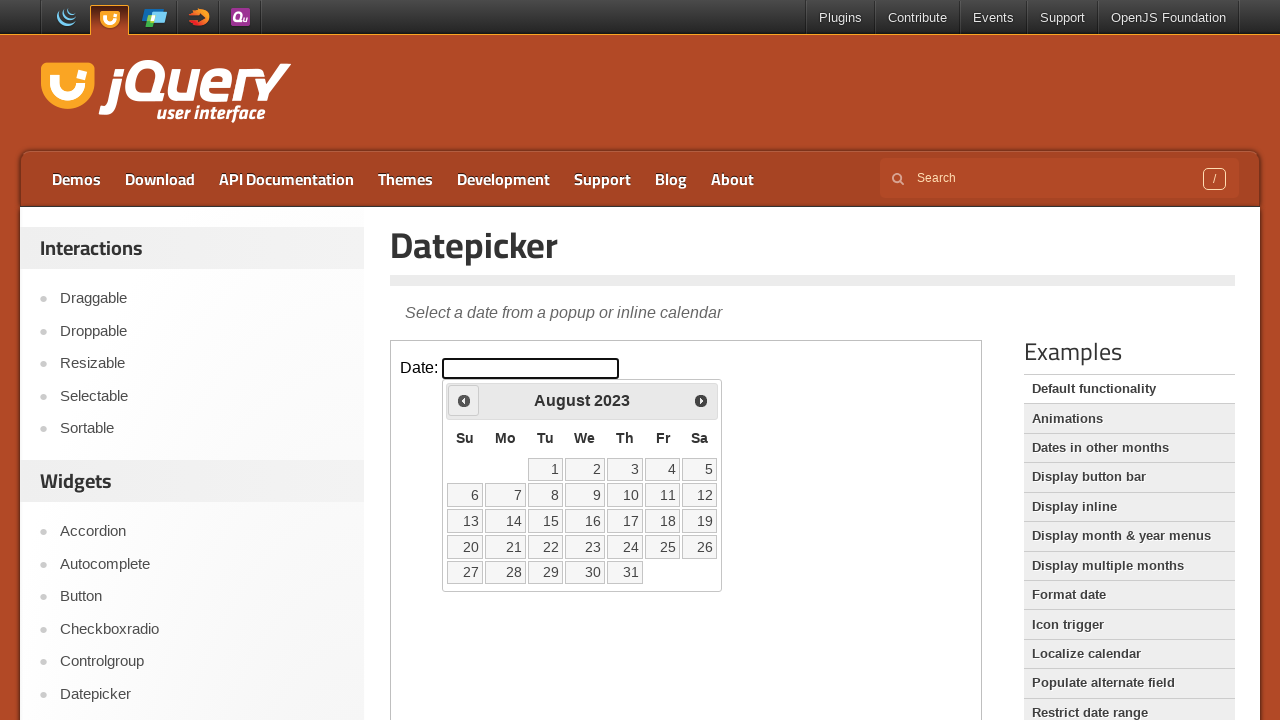

Clicked previous month button to navigate to May 2020 (currently viewing August 2023) at (464, 400) on iframe >> nth=0 >> internal:control=enter-frame >> span.ui-icon-circle-triangle-
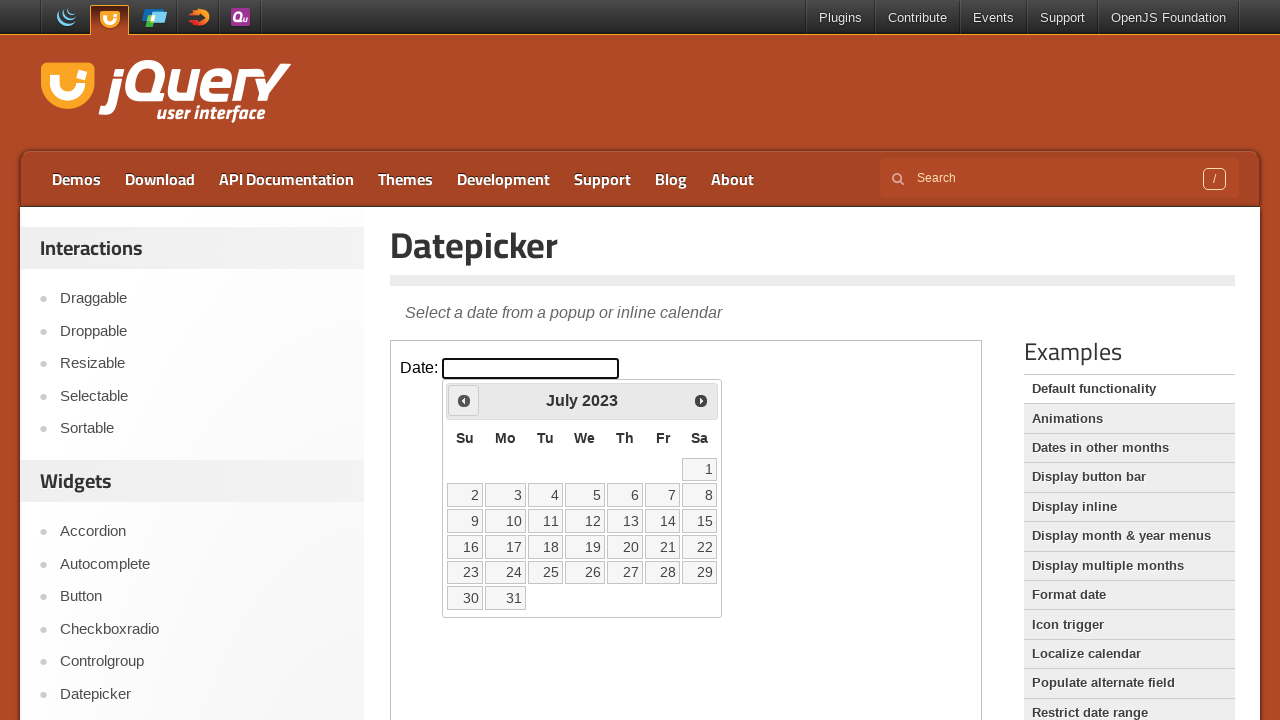

Waited for calendar to update
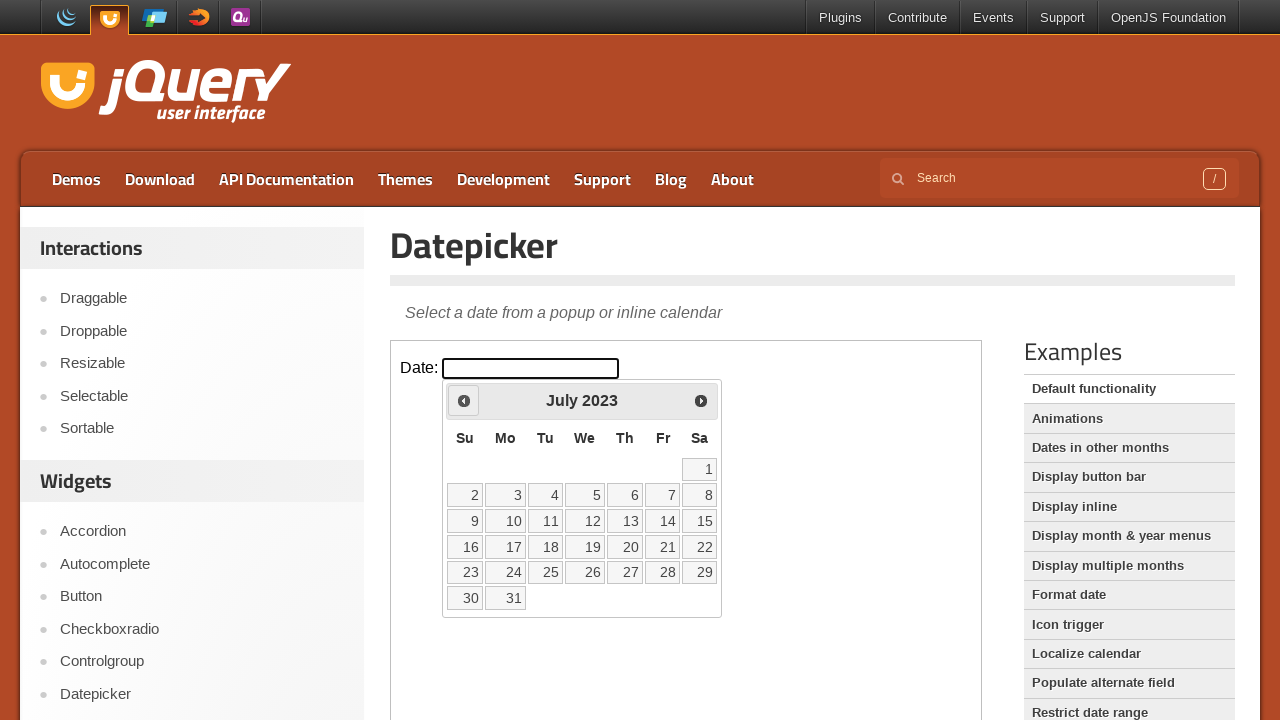

Retrieved current month from datepicker
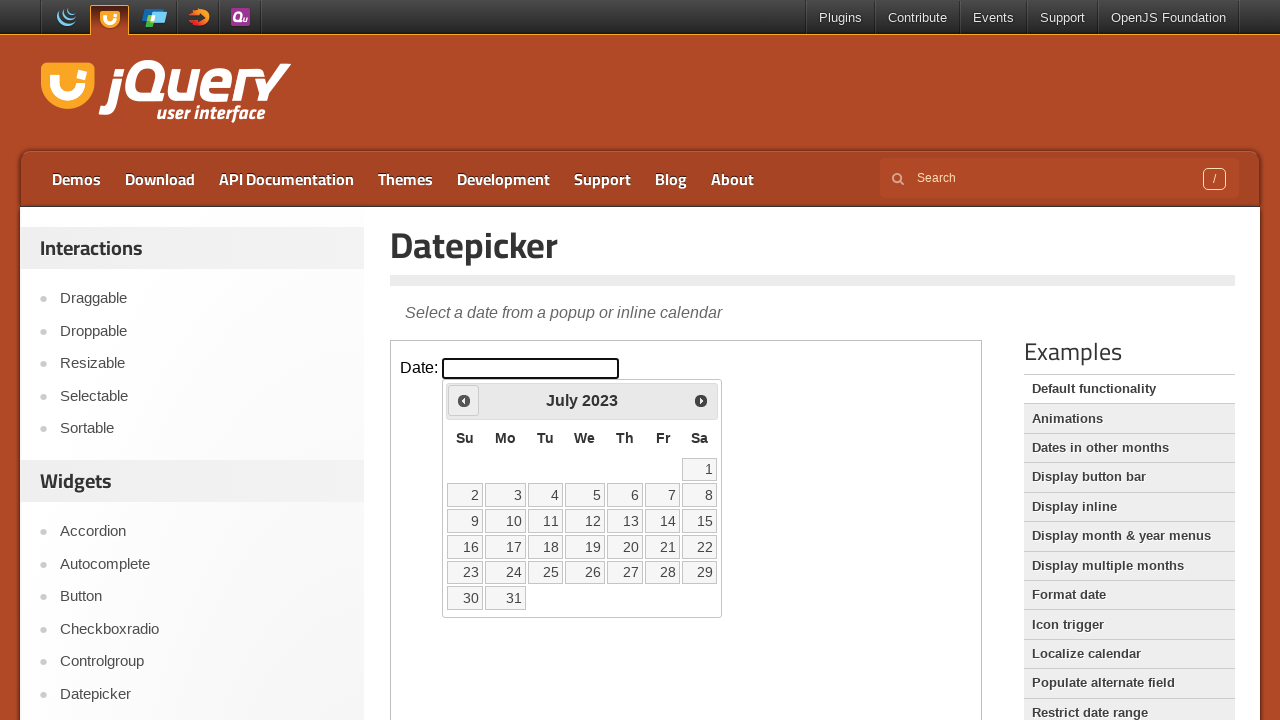

Retrieved current year from datepicker
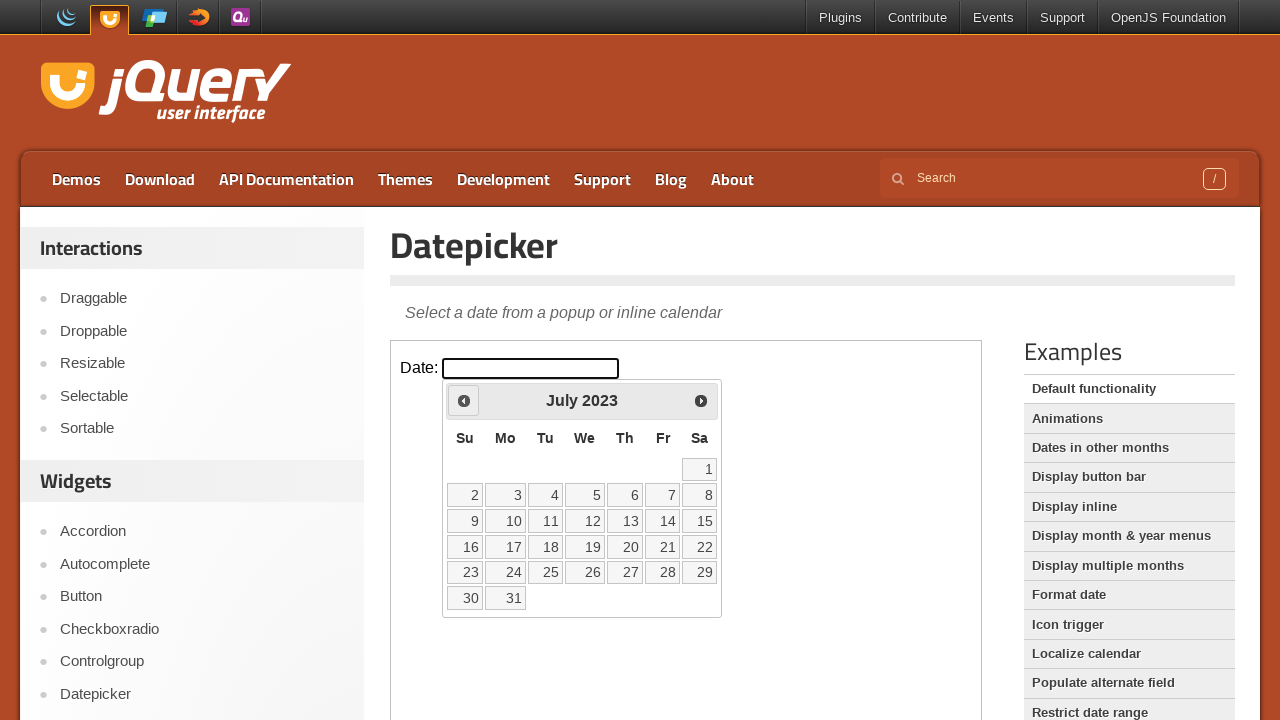

Clicked previous month button to navigate to May 2020 (currently viewing July 2023) at (464, 400) on iframe >> nth=0 >> internal:control=enter-frame >> span.ui-icon-circle-triangle-
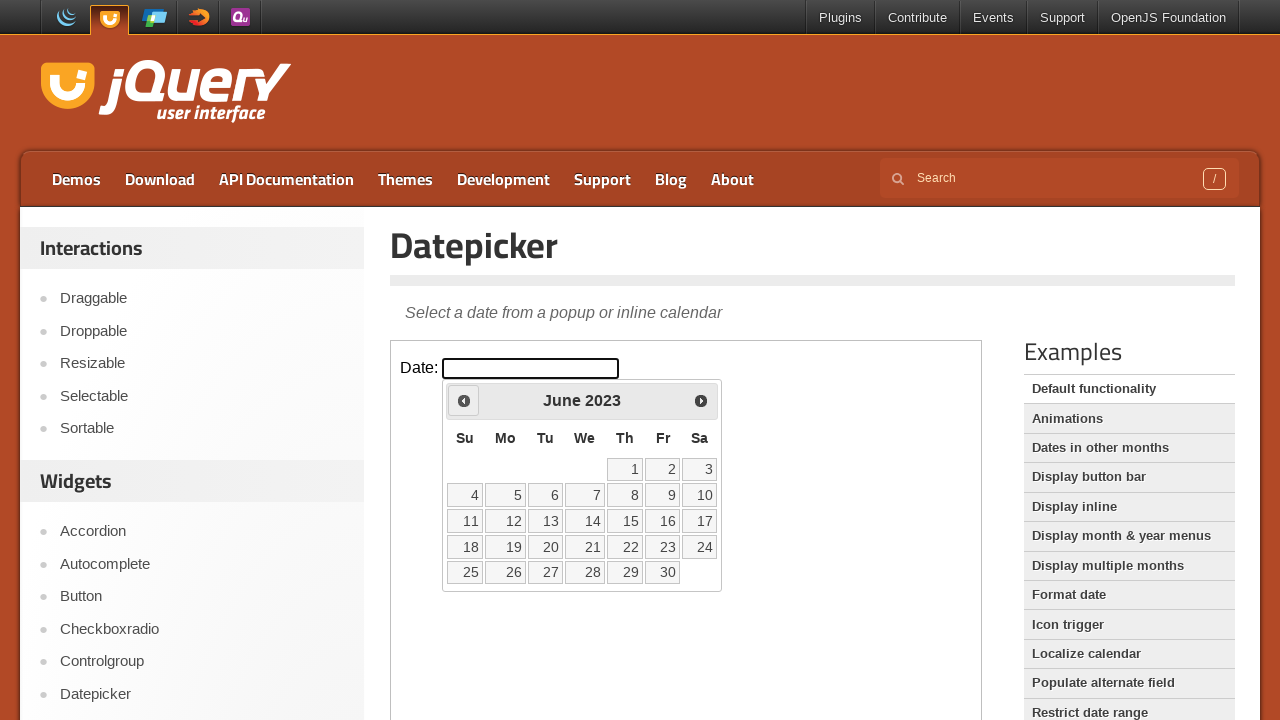

Waited for calendar to update
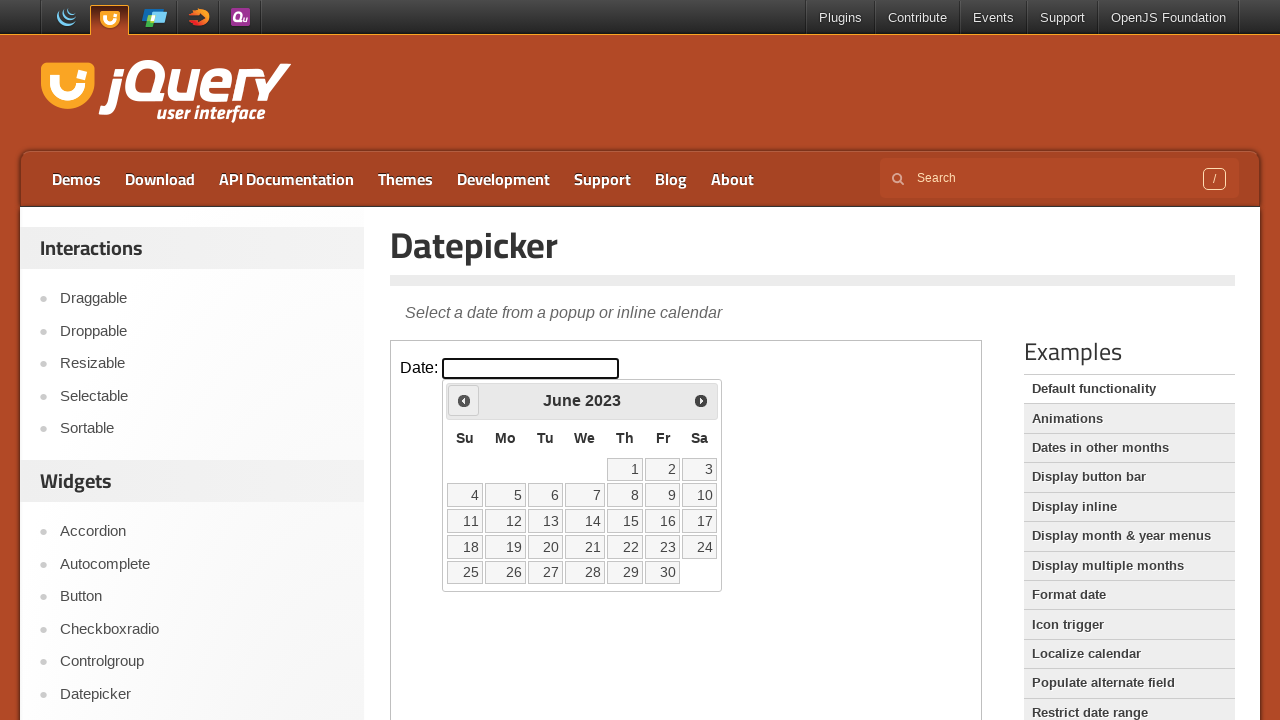

Retrieved current month from datepicker
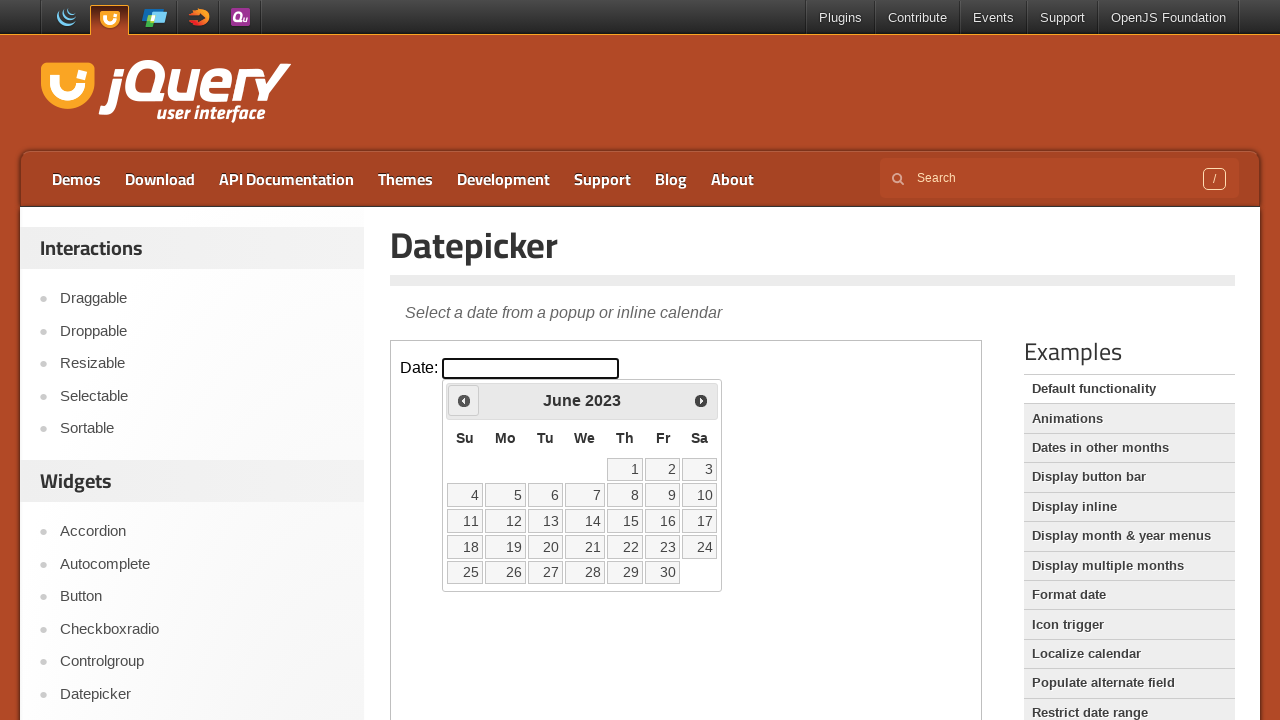

Retrieved current year from datepicker
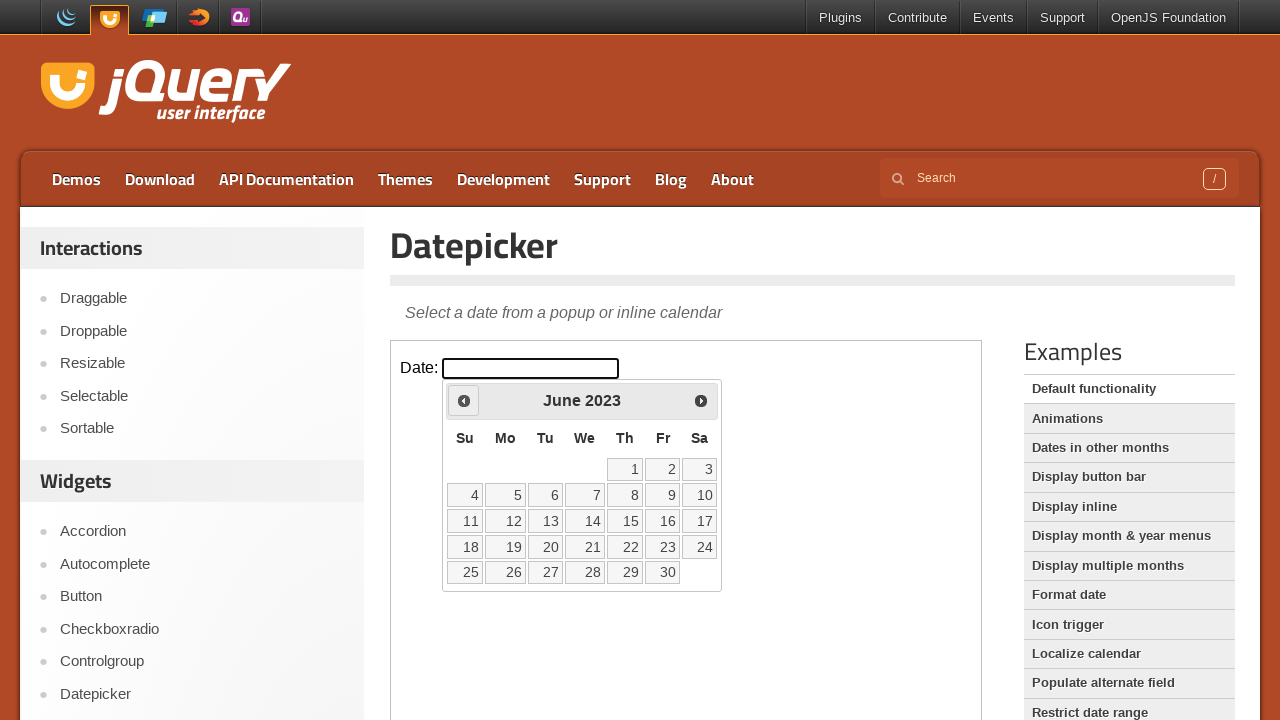

Clicked previous month button to navigate to May 2020 (currently viewing June 2023) at (464, 400) on iframe >> nth=0 >> internal:control=enter-frame >> span.ui-icon-circle-triangle-
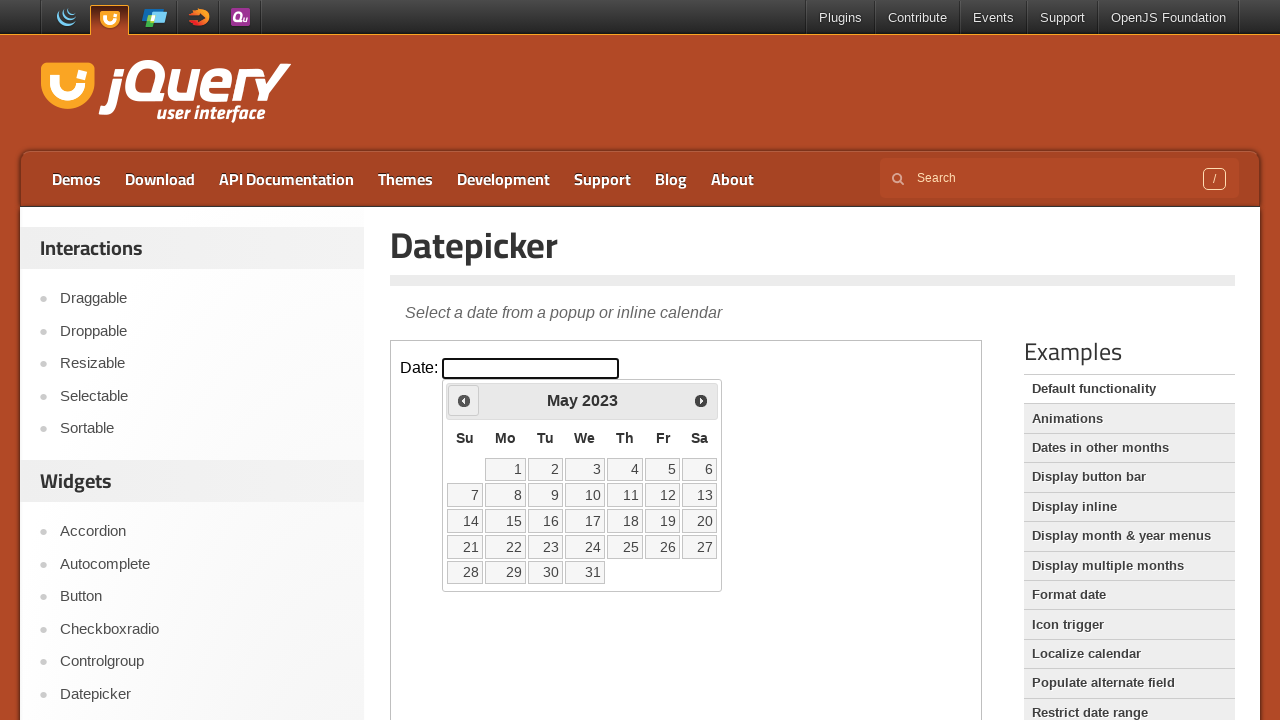

Waited for calendar to update
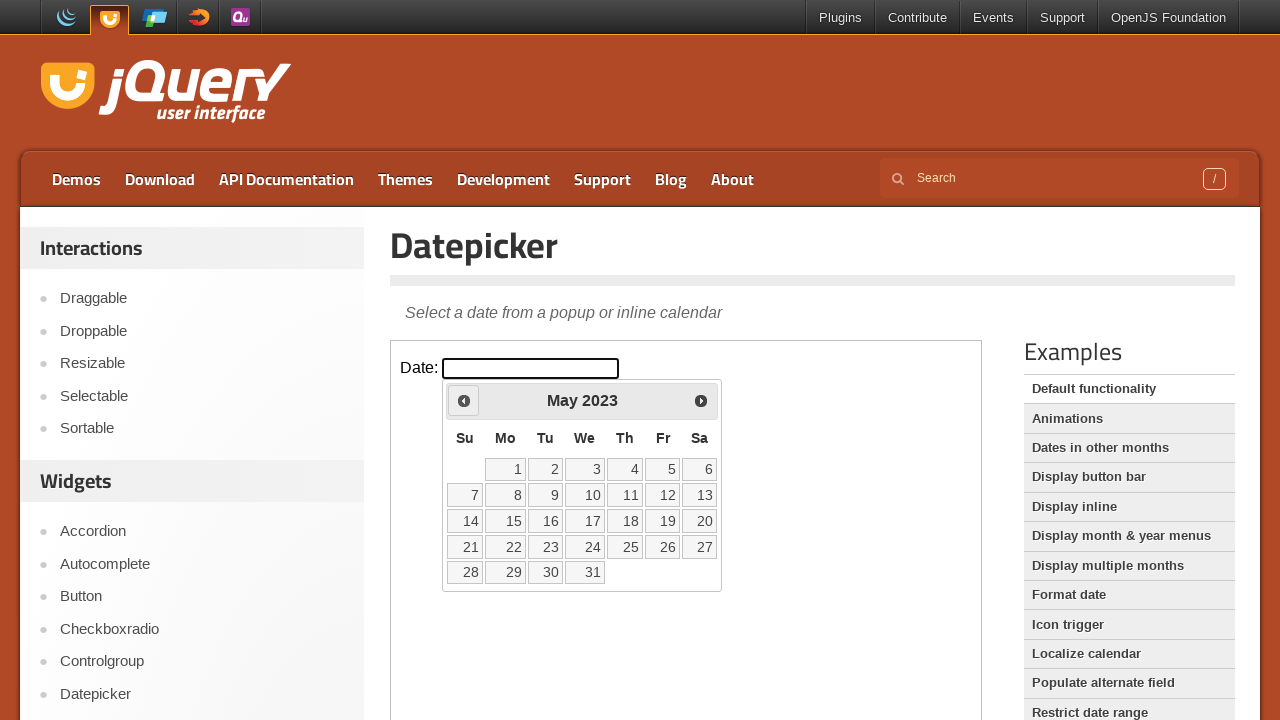

Retrieved current month from datepicker
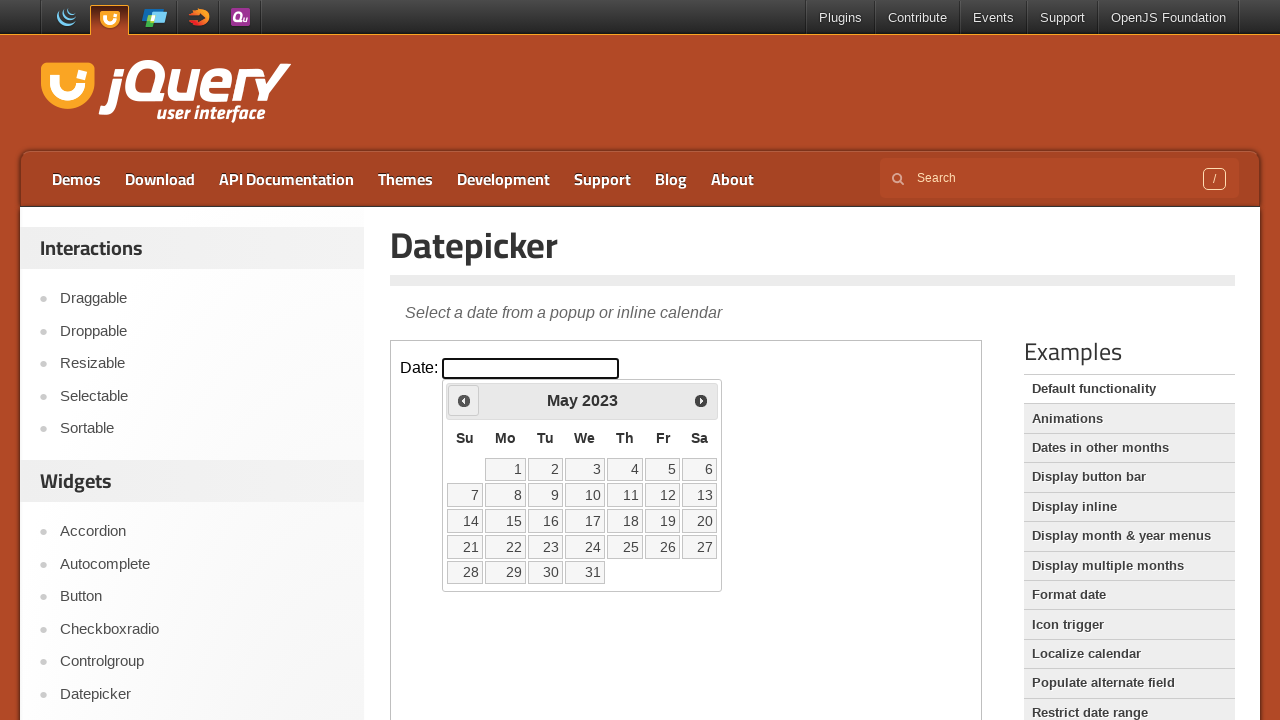

Retrieved current year from datepicker
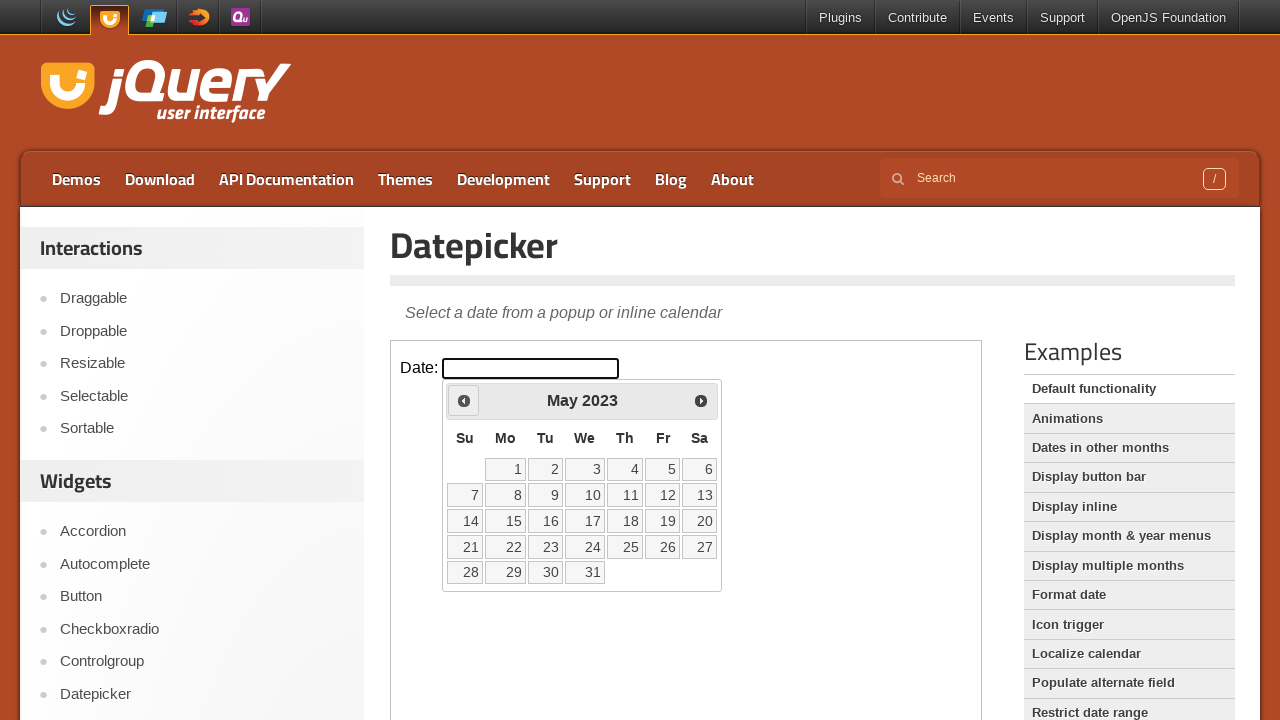

Clicked previous month button to navigate to May 2020 (currently viewing May 2023) at (464, 400) on iframe >> nth=0 >> internal:control=enter-frame >> span.ui-icon-circle-triangle-
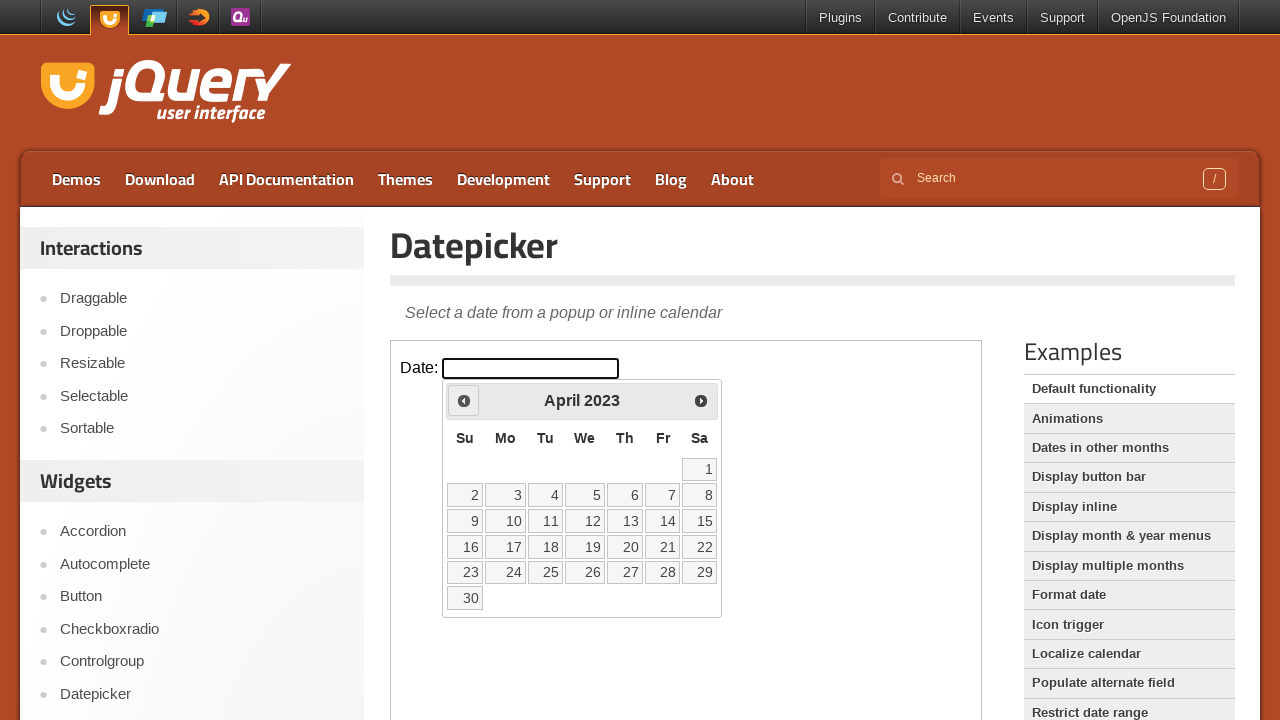

Waited for calendar to update
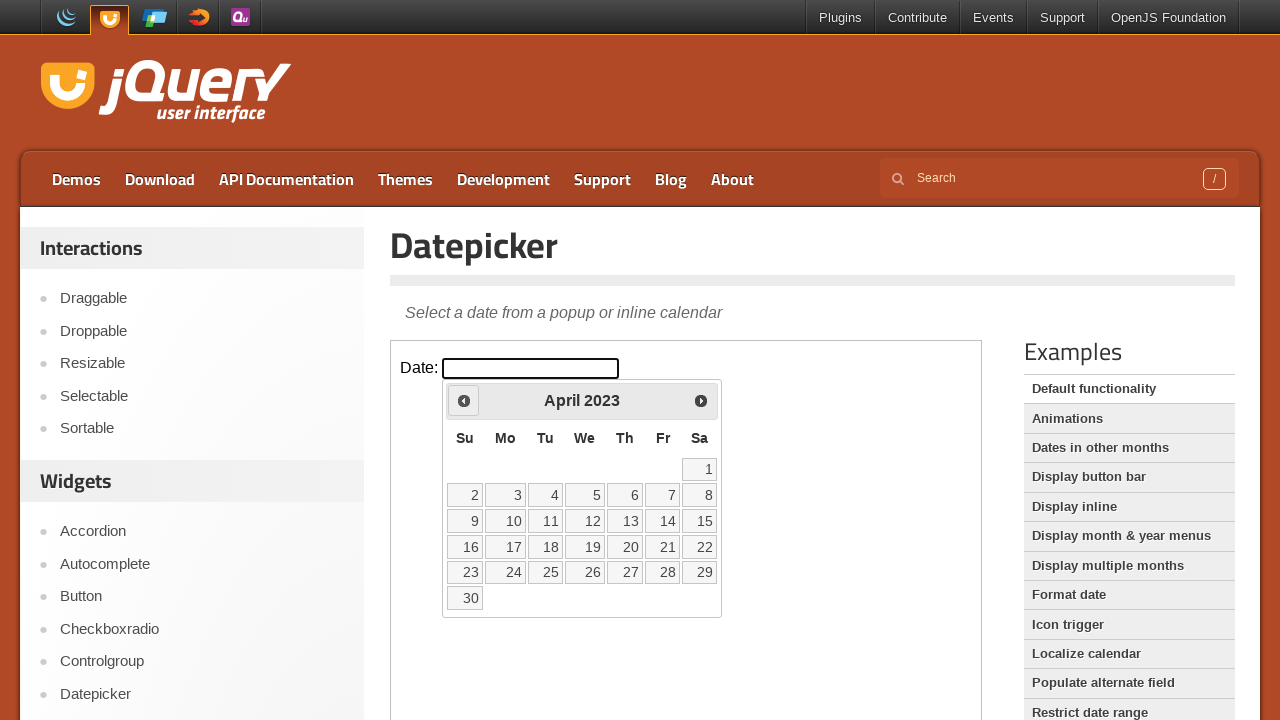

Retrieved current month from datepicker
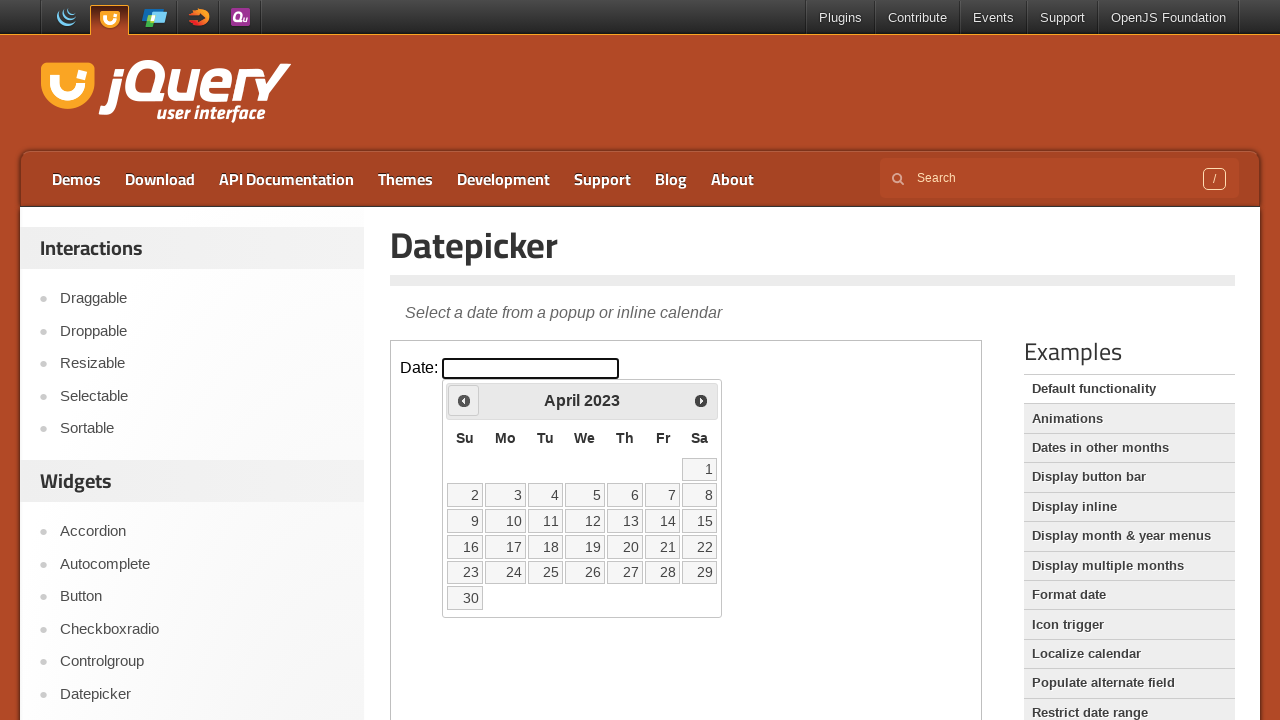

Retrieved current year from datepicker
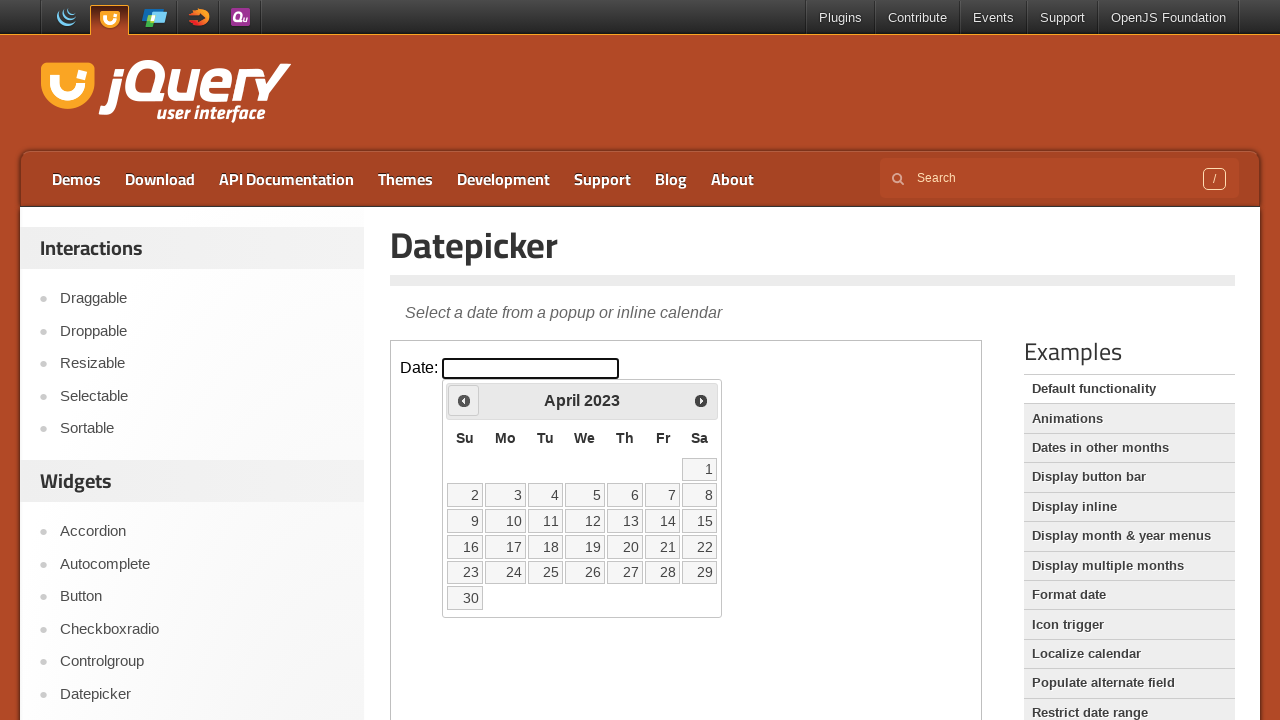

Clicked previous month button to navigate to May 2020 (currently viewing April 2023) at (464, 400) on iframe >> nth=0 >> internal:control=enter-frame >> span.ui-icon-circle-triangle-
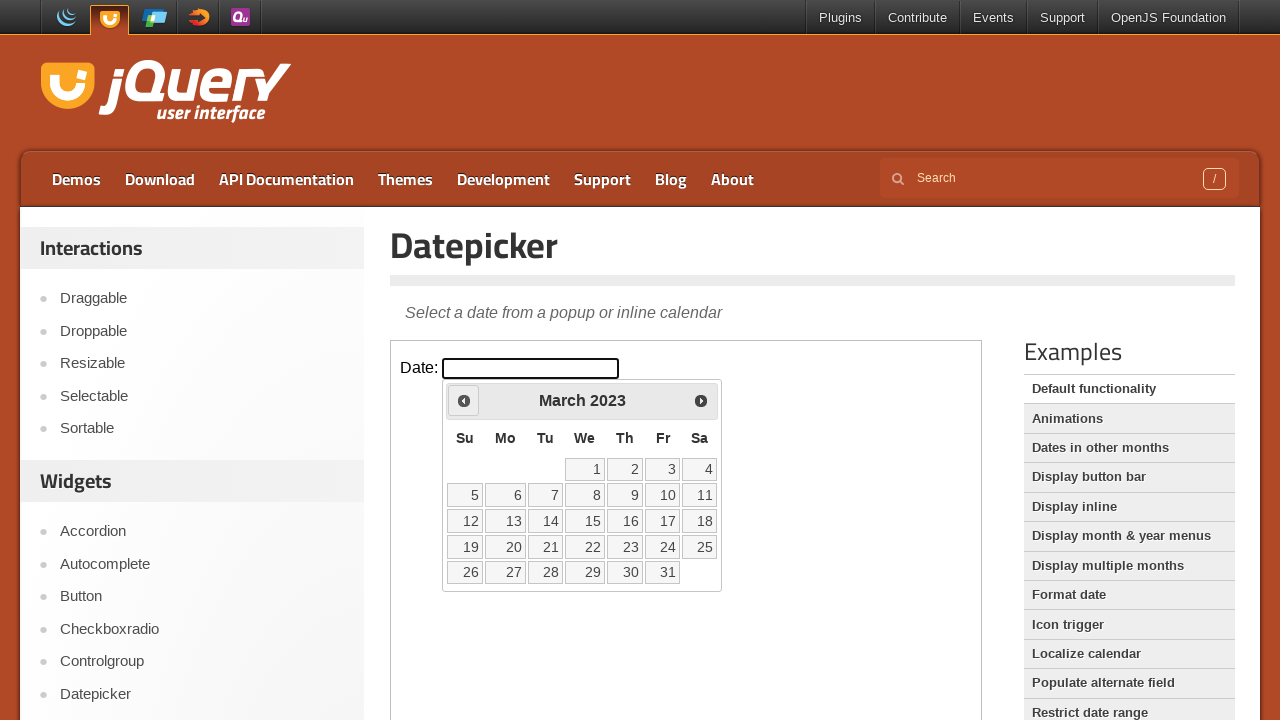

Waited for calendar to update
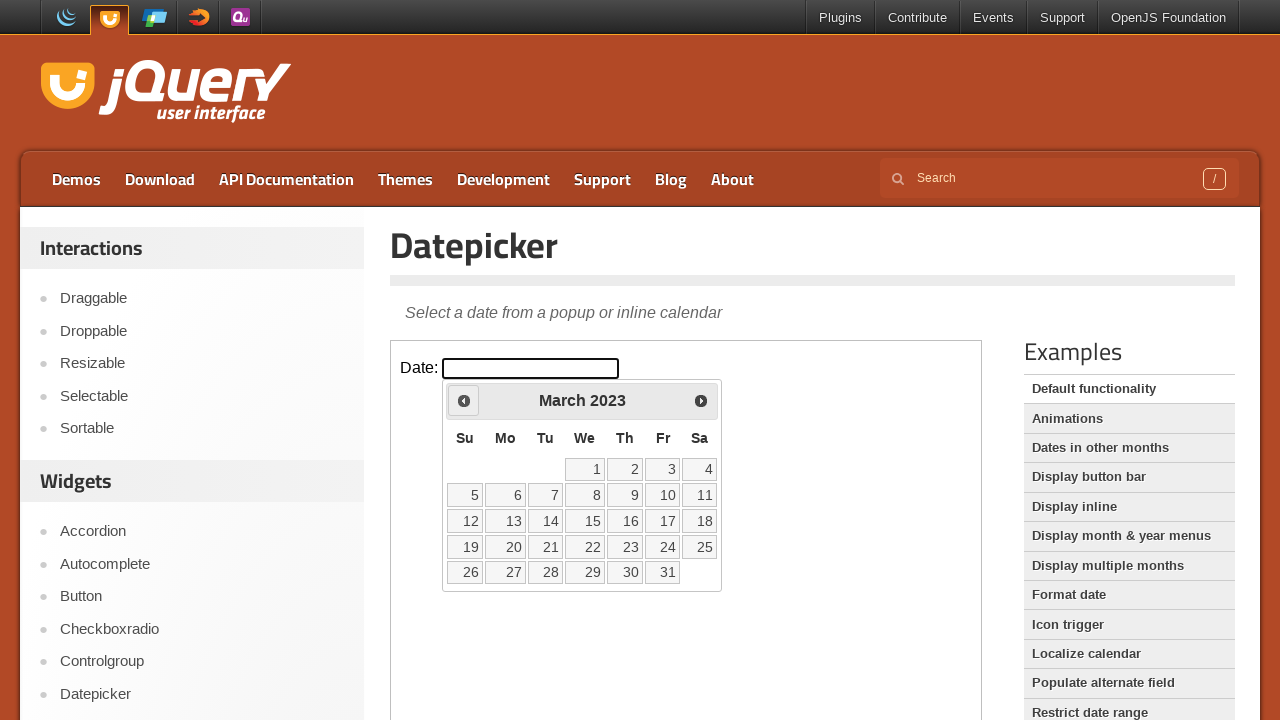

Retrieved current month from datepicker
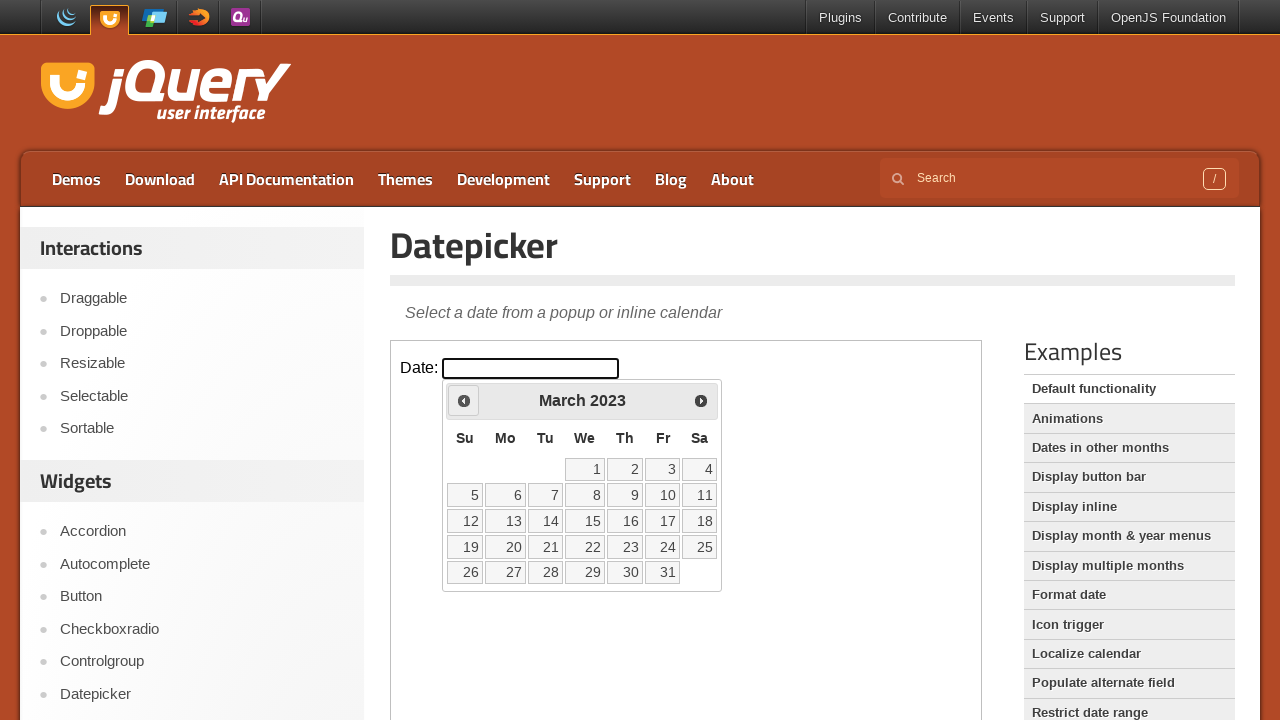

Retrieved current year from datepicker
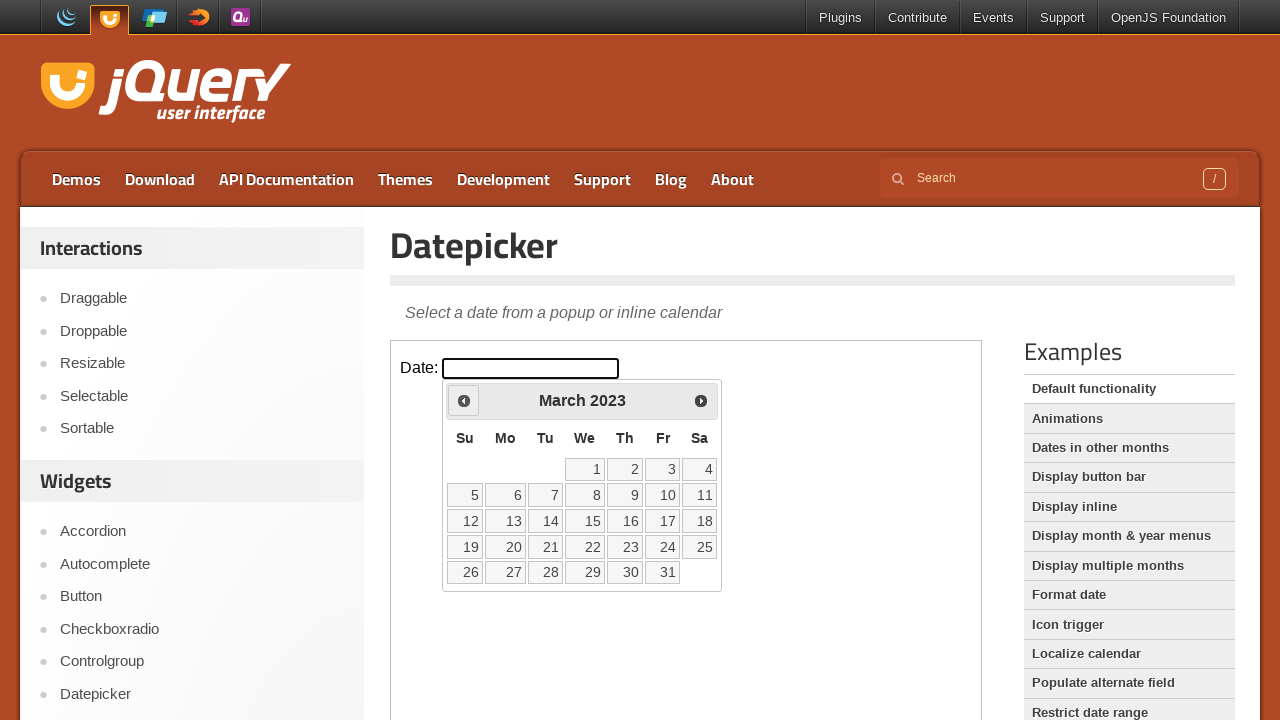

Clicked previous month button to navigate to May 2020 (currently viewing March 2023) at (464, 400) on iframe >> nth=0 >> internal:control=enter-frame >> span.ui-icon-circle-triangle-
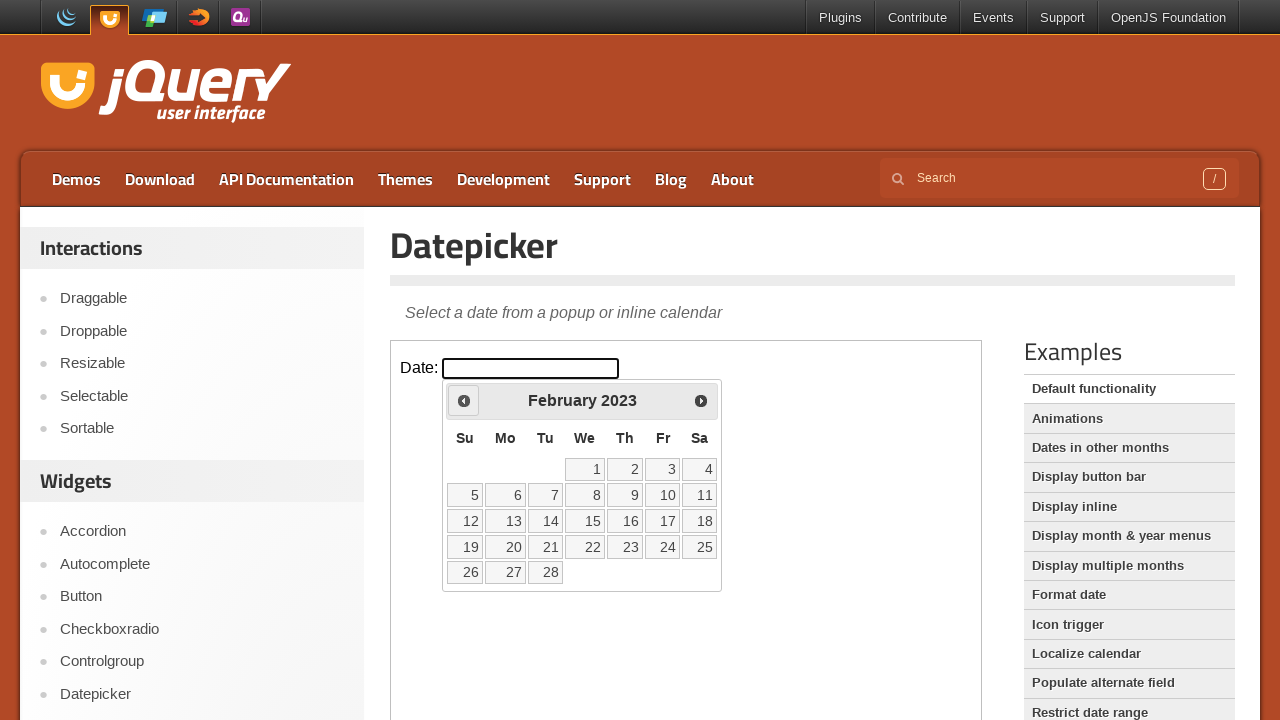

Waited for calendar to update
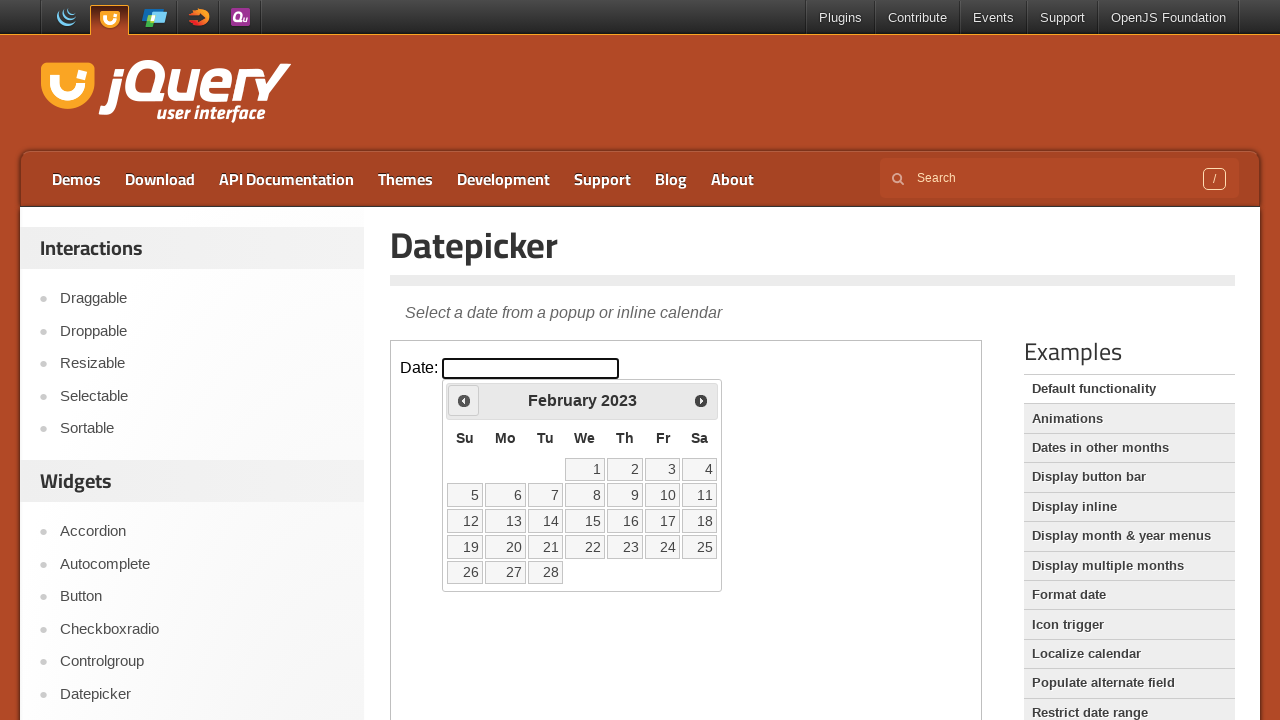

Retrieved current month from datepicker
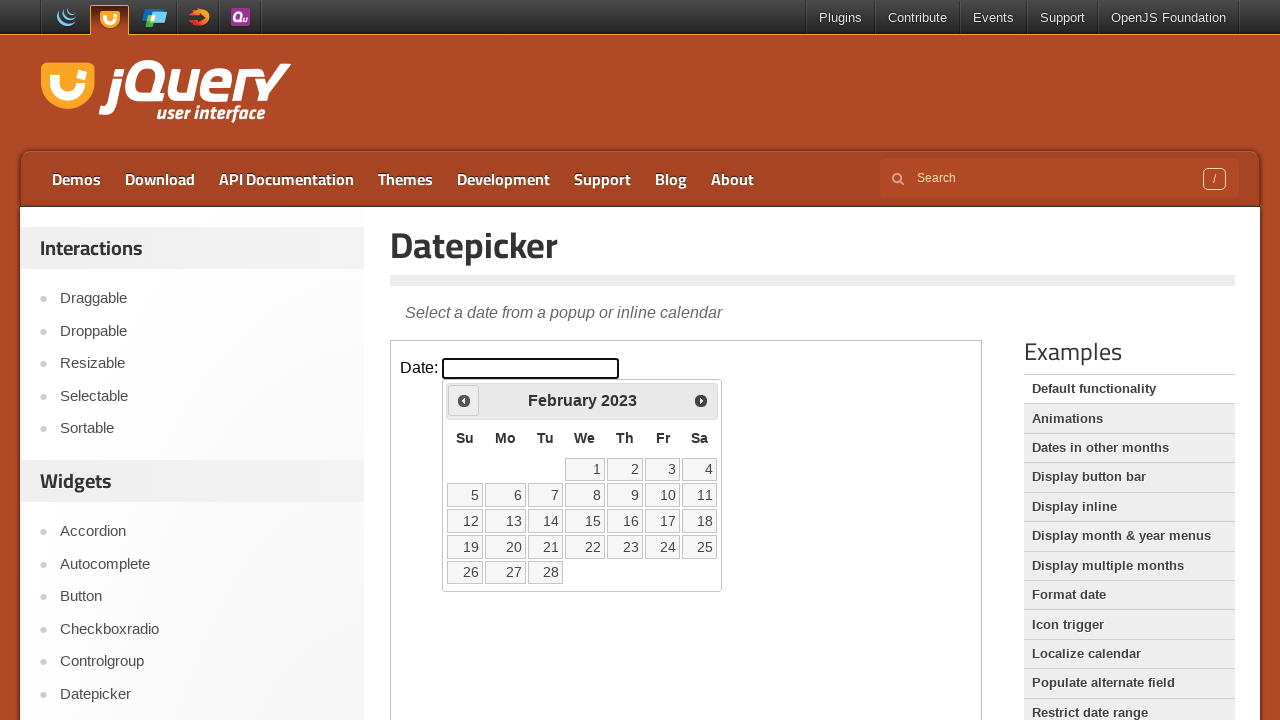

Retrieved current year from datepicker
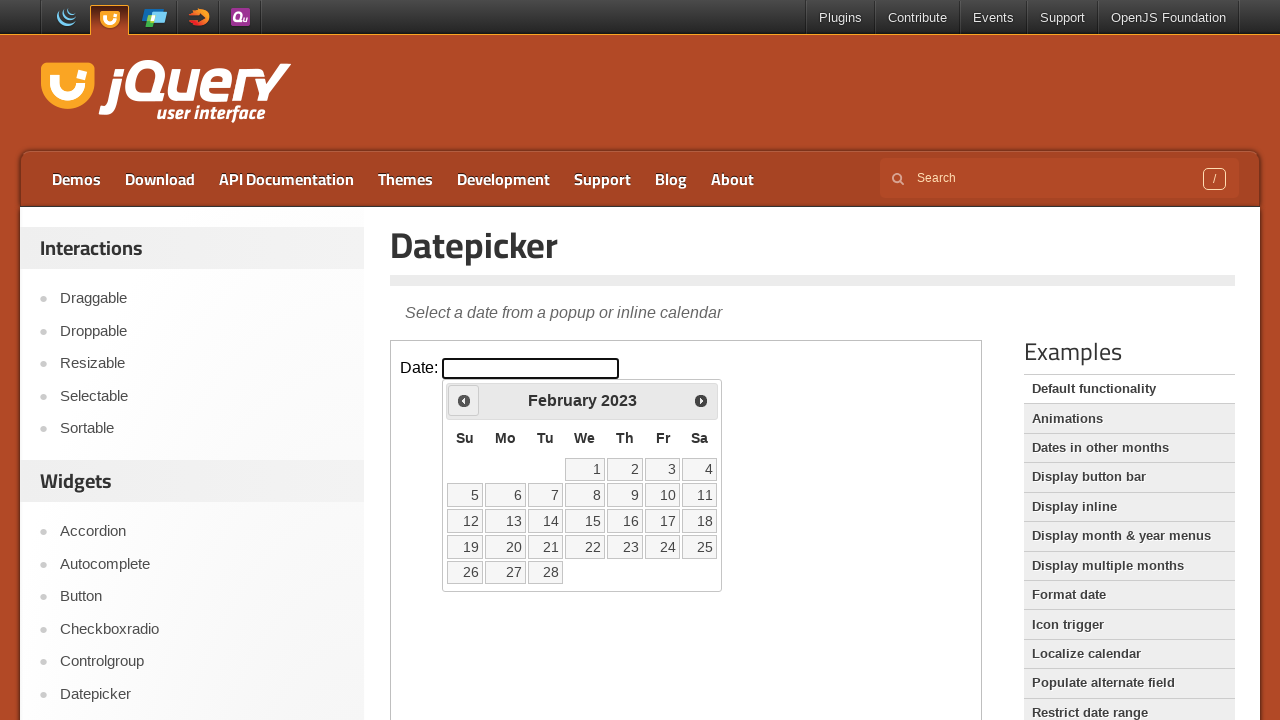

Clicked previous month button to navigate to May 2020 (currently viewing February 2023) at (464, 400) on iframe >> nth=0 >> internal:control=enter-frame >> span.ui-icon-circle-triangle-
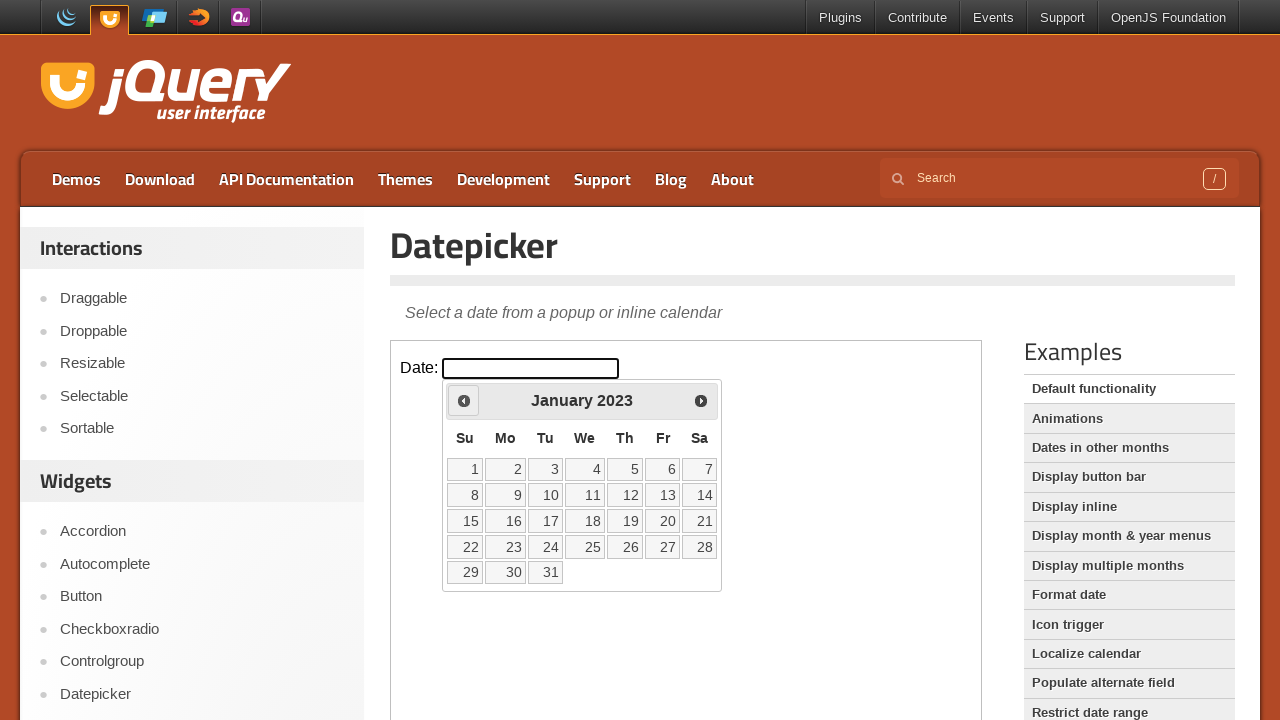

Waited for calendar to update
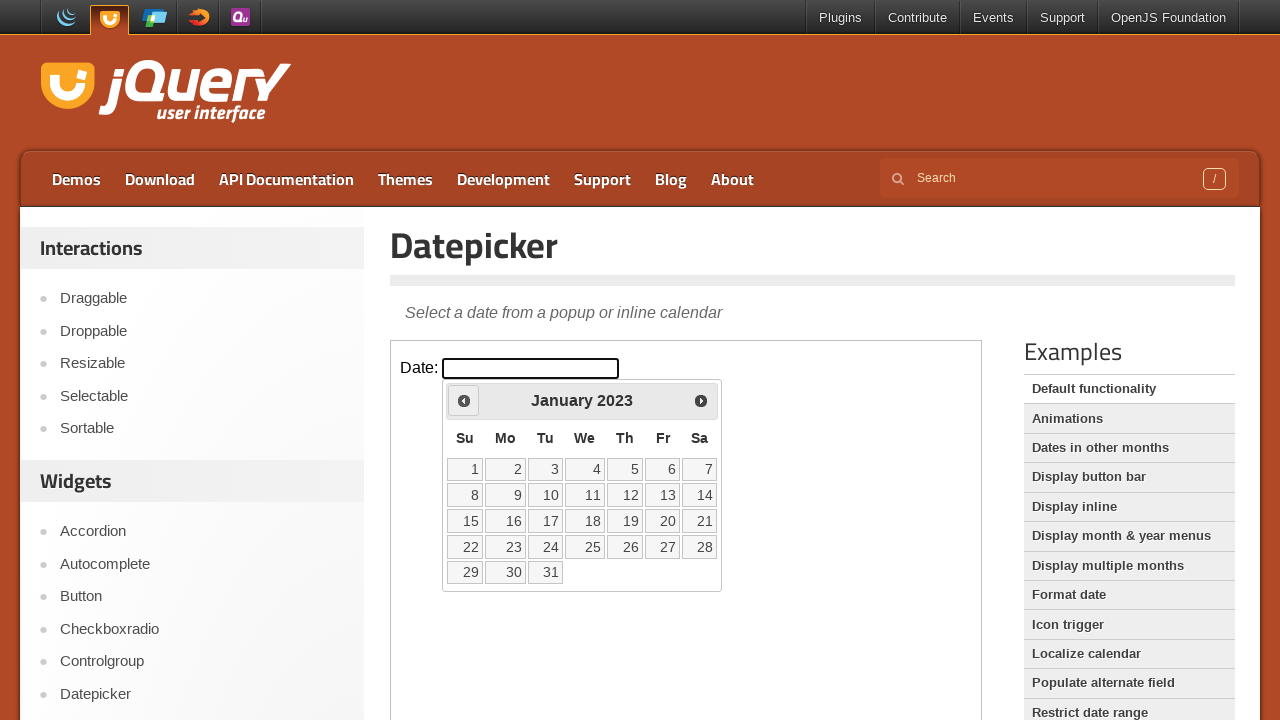

Retrieved current month from datepicker
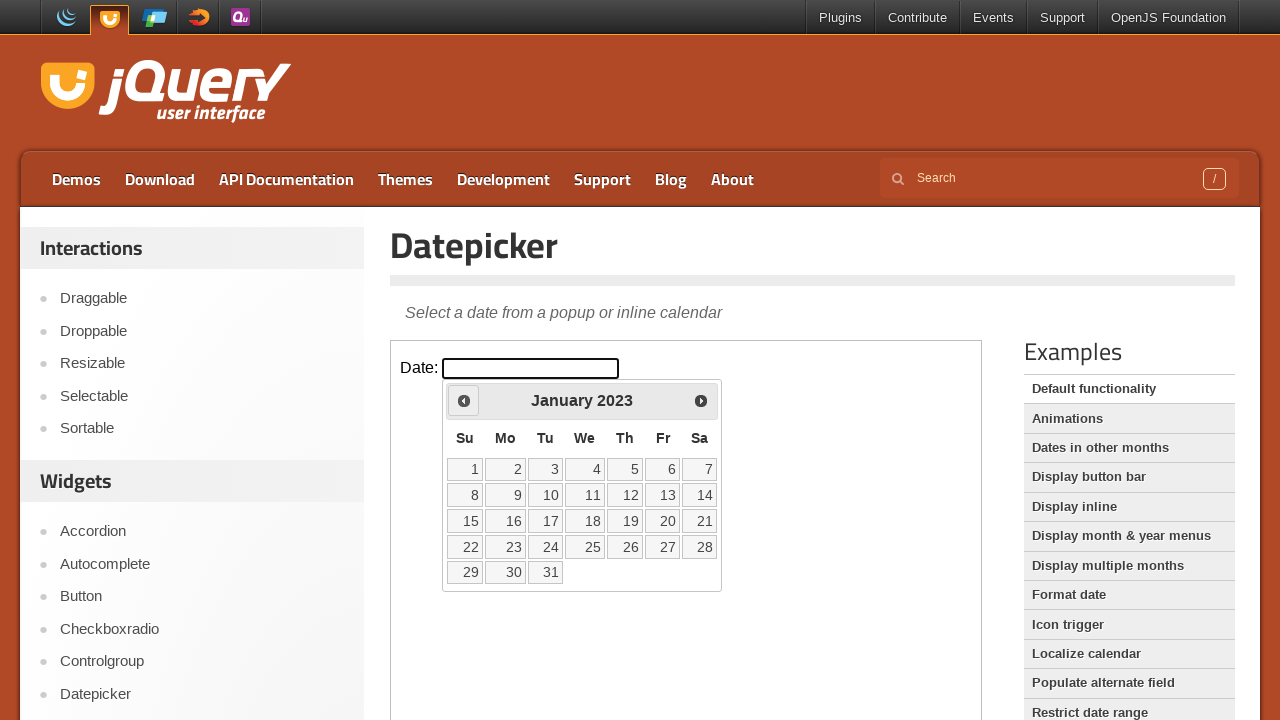

Retrieved current year from datepicker
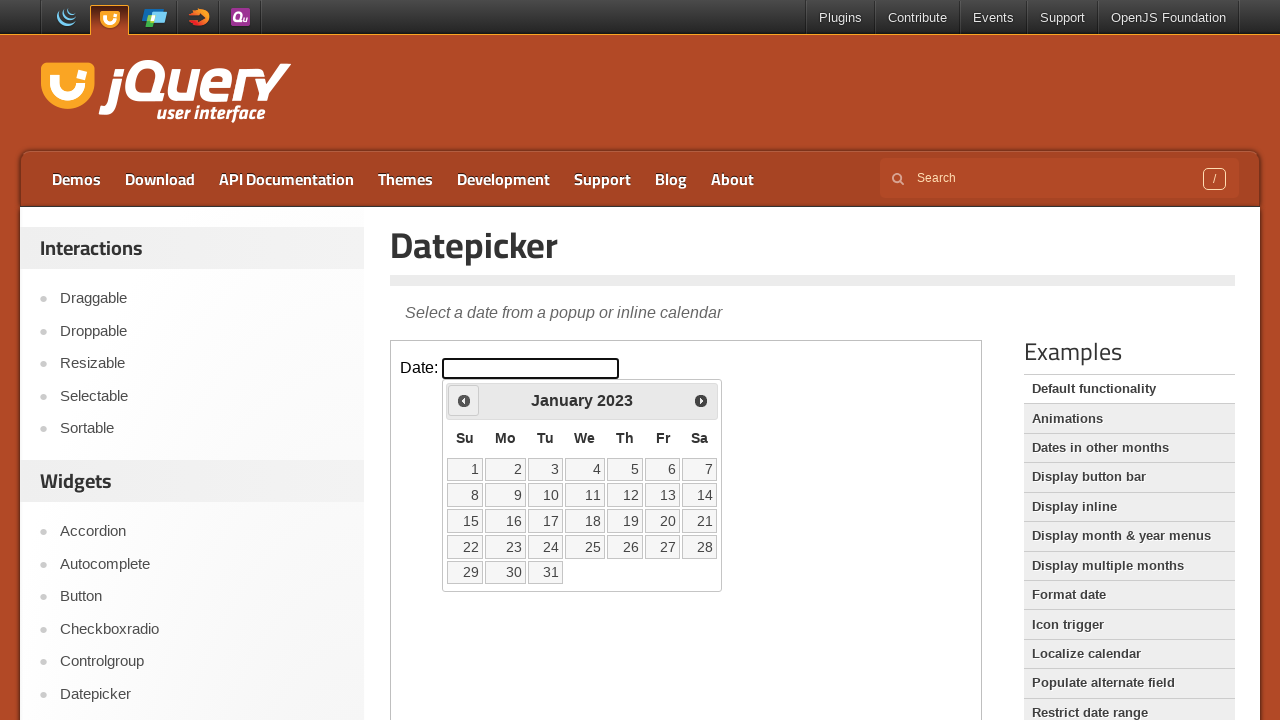

Clicked previous month button to navigate to May 2020 (currently viewing January 2023) at (464, 400) on iframe >> nth=0 >> internal:control=enter-frame >> span.ui-icon-circle-triangle-
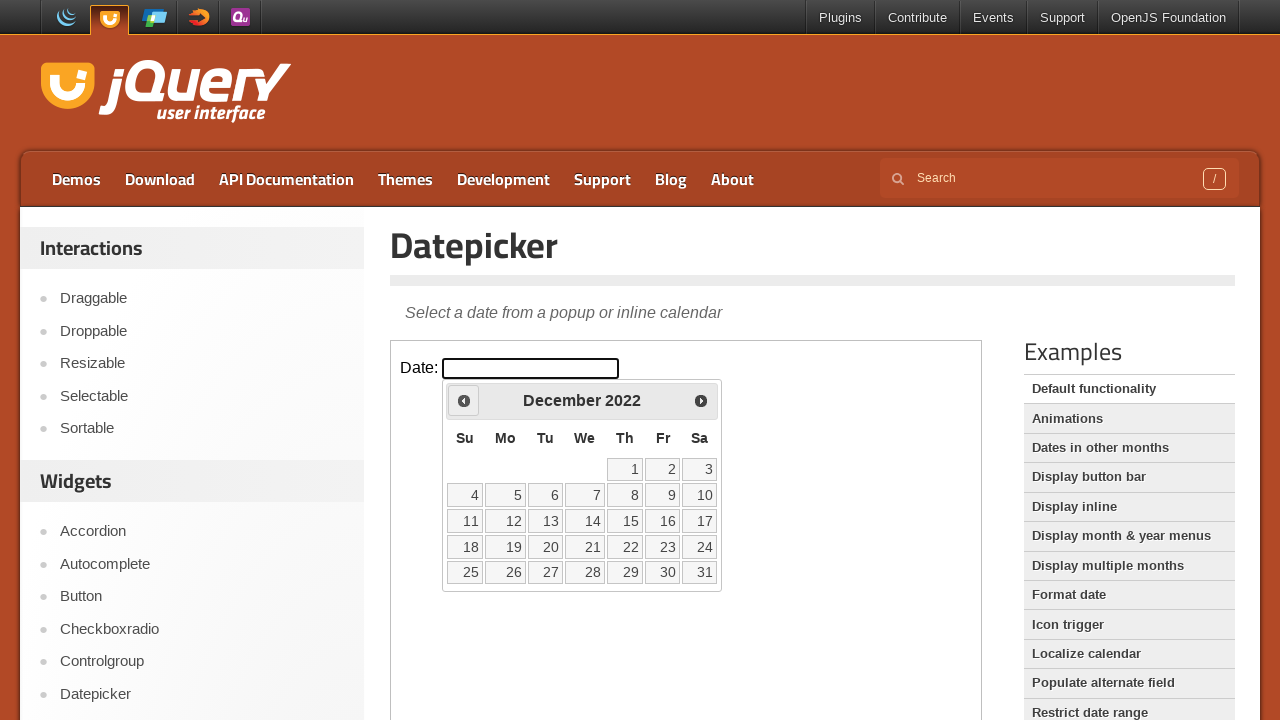

Waited for calendar to update
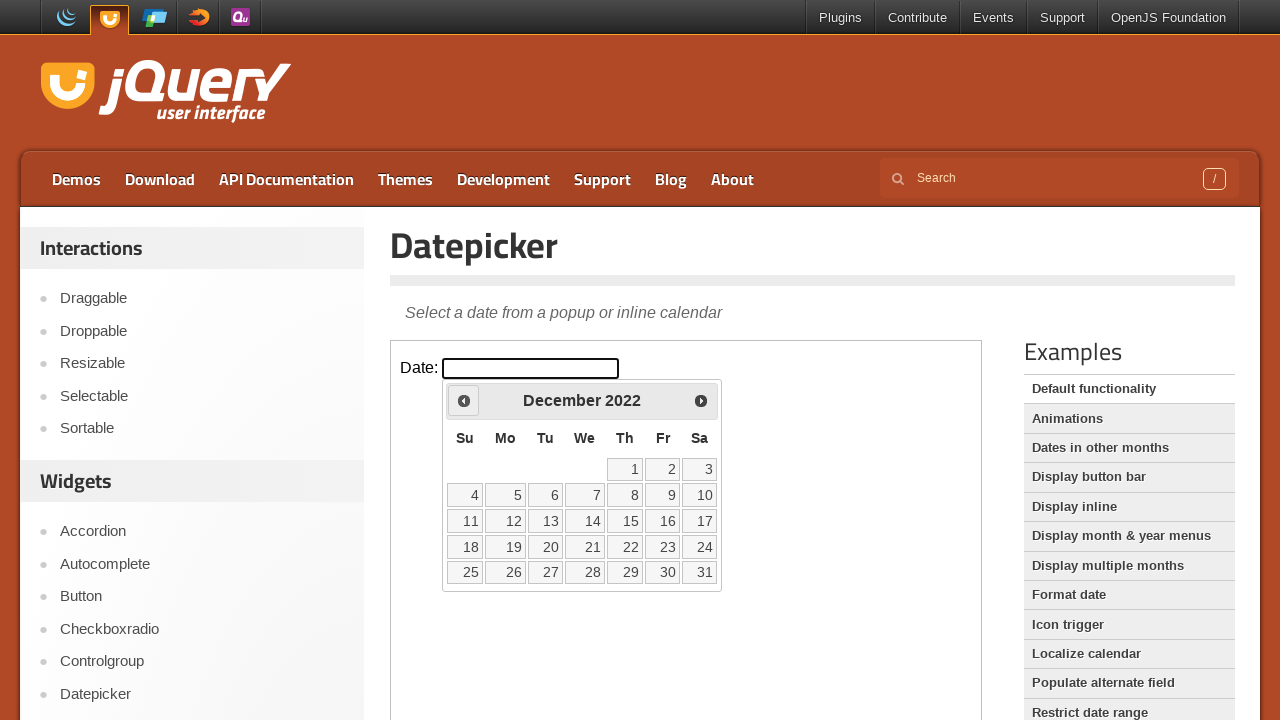

Retrieved current month from datepicker
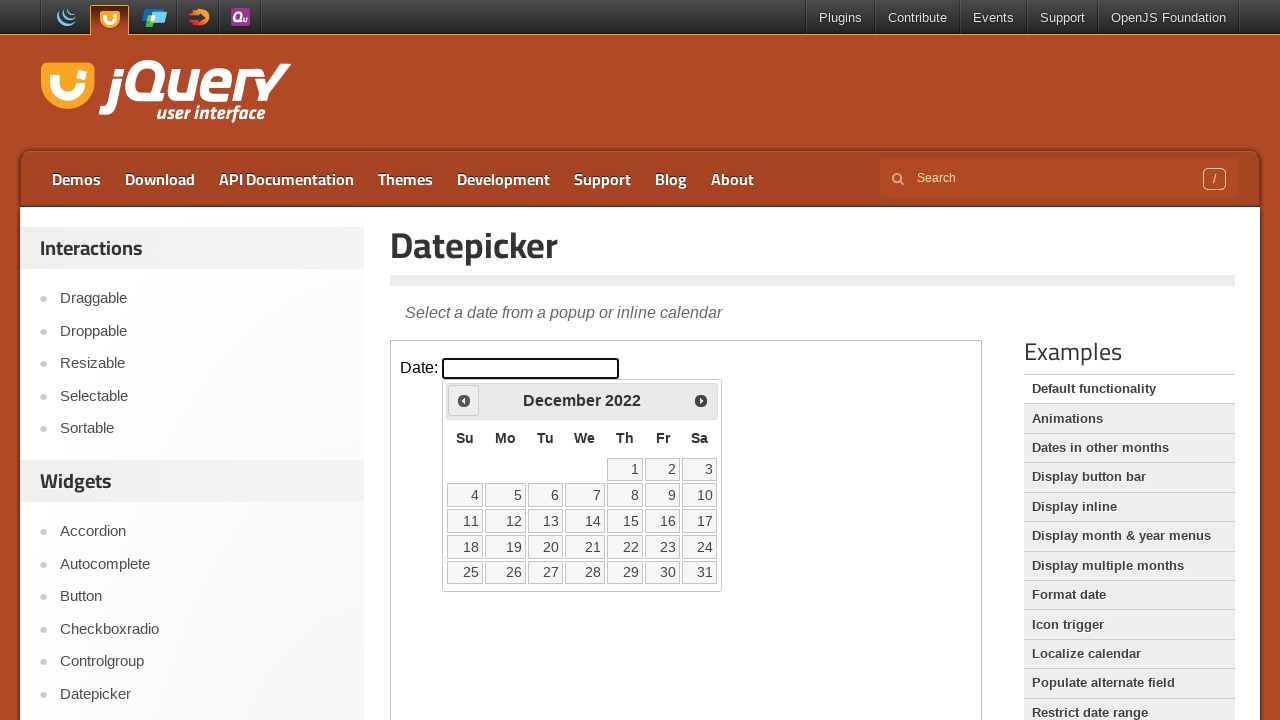

Retrieved current year from datepicker
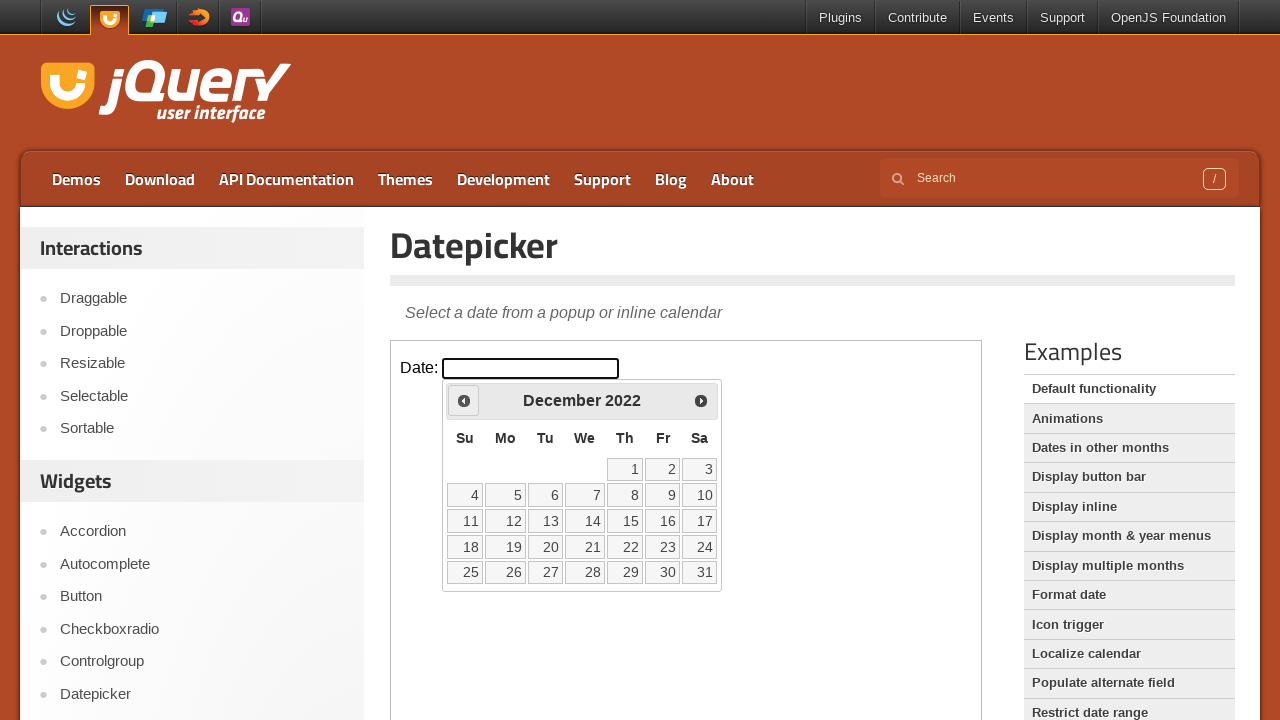

Clicked previous month button to navigate to May 2020 (currently viewing December 2022) at (464, 400) on iframe >> nth=0 >> internal:control=enter-frame >> span.ui-icon-circle-triangle-
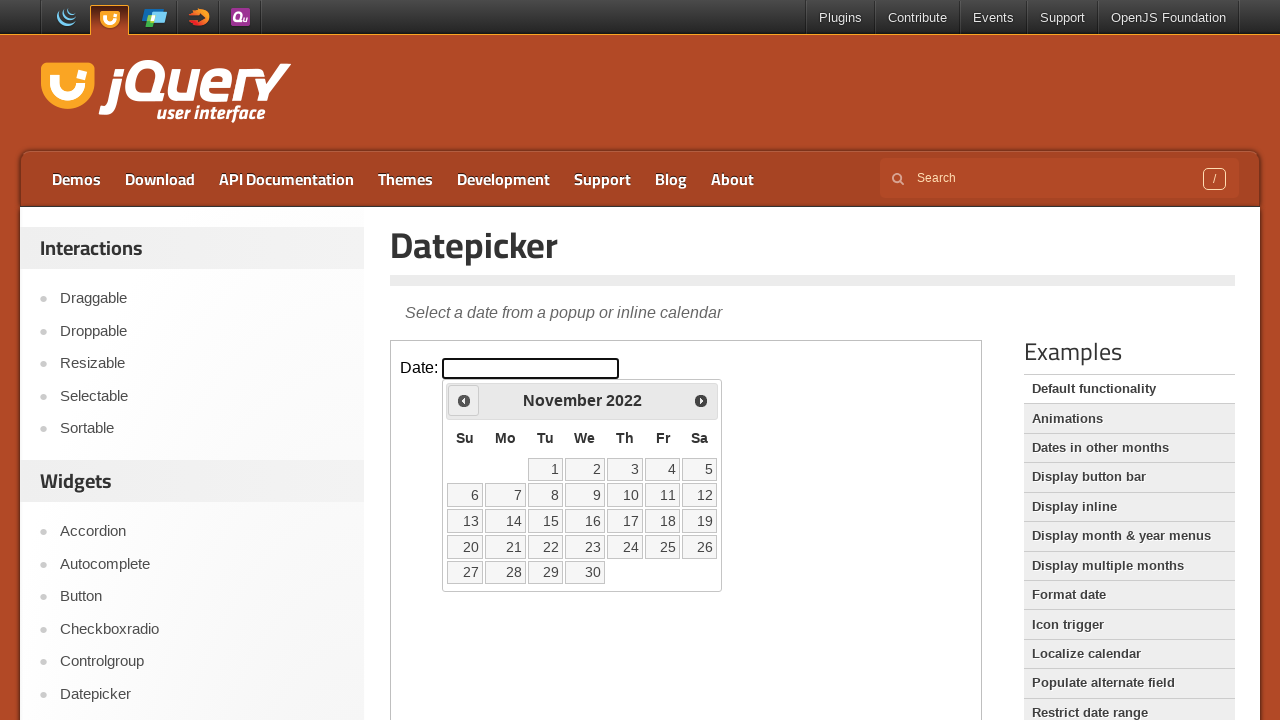

Waited for calendar to update
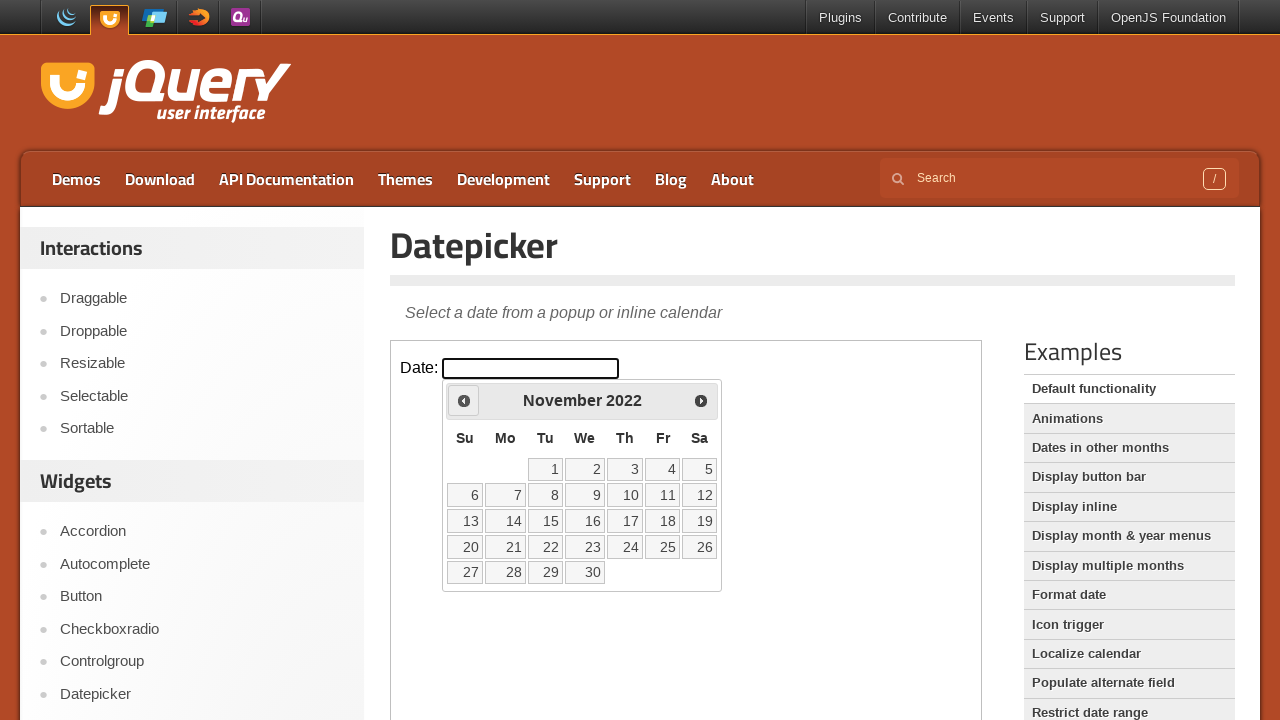

Retrieved current month from datepicker
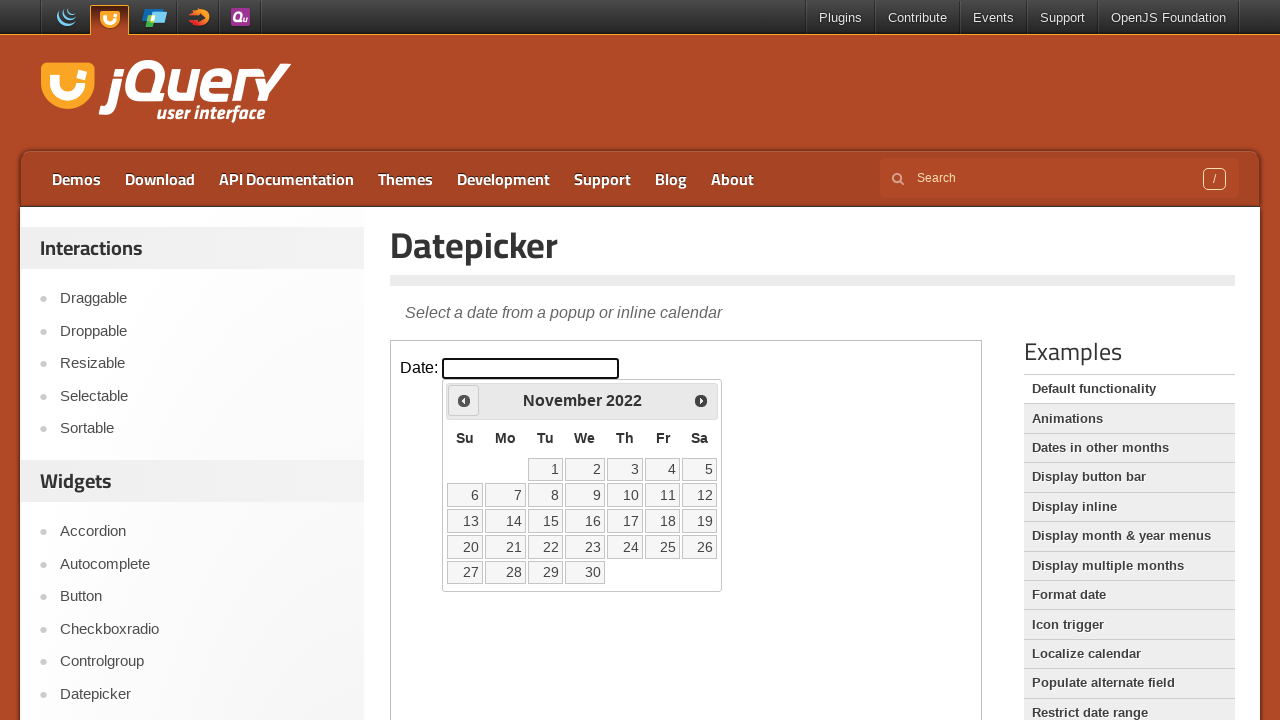

Retrieved current year from datepicker
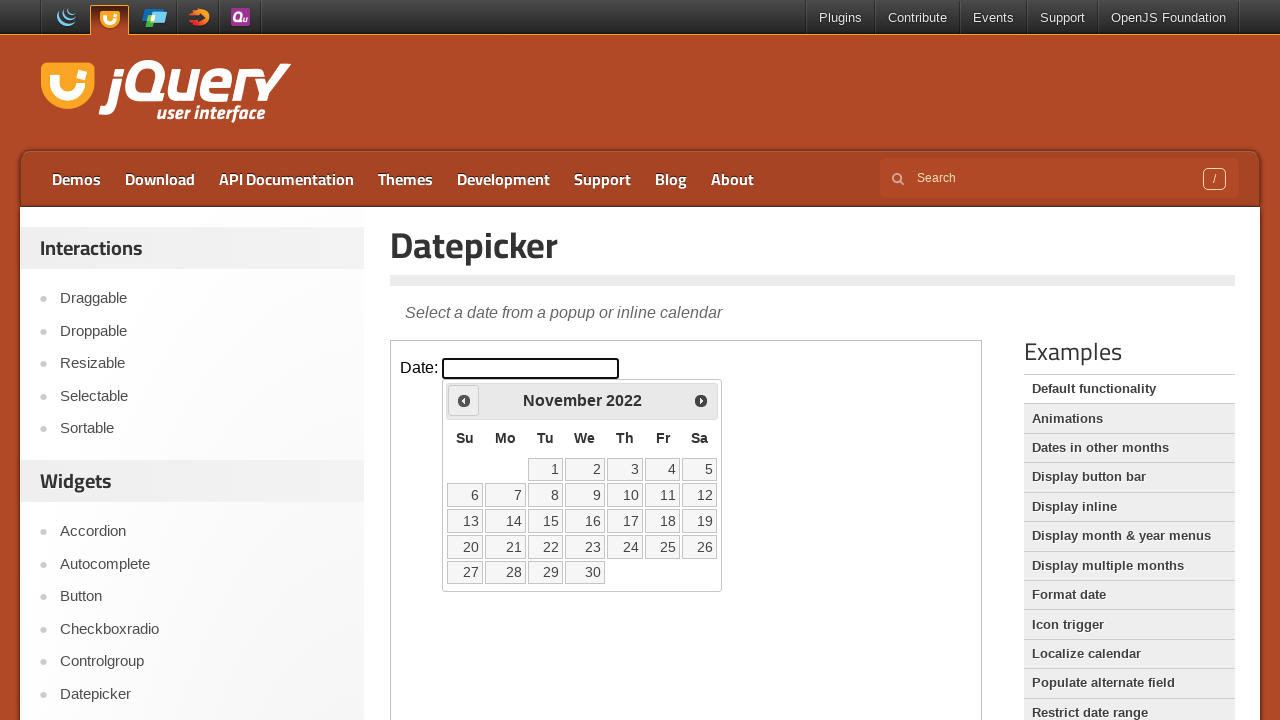

Clicked previous month button to navigate to May 2020 (currently viewing November 2022) at (464, 400) on iframe >> nth=0 >> internal:control=enter-frame >> span.ui-icon-circle-triangle-
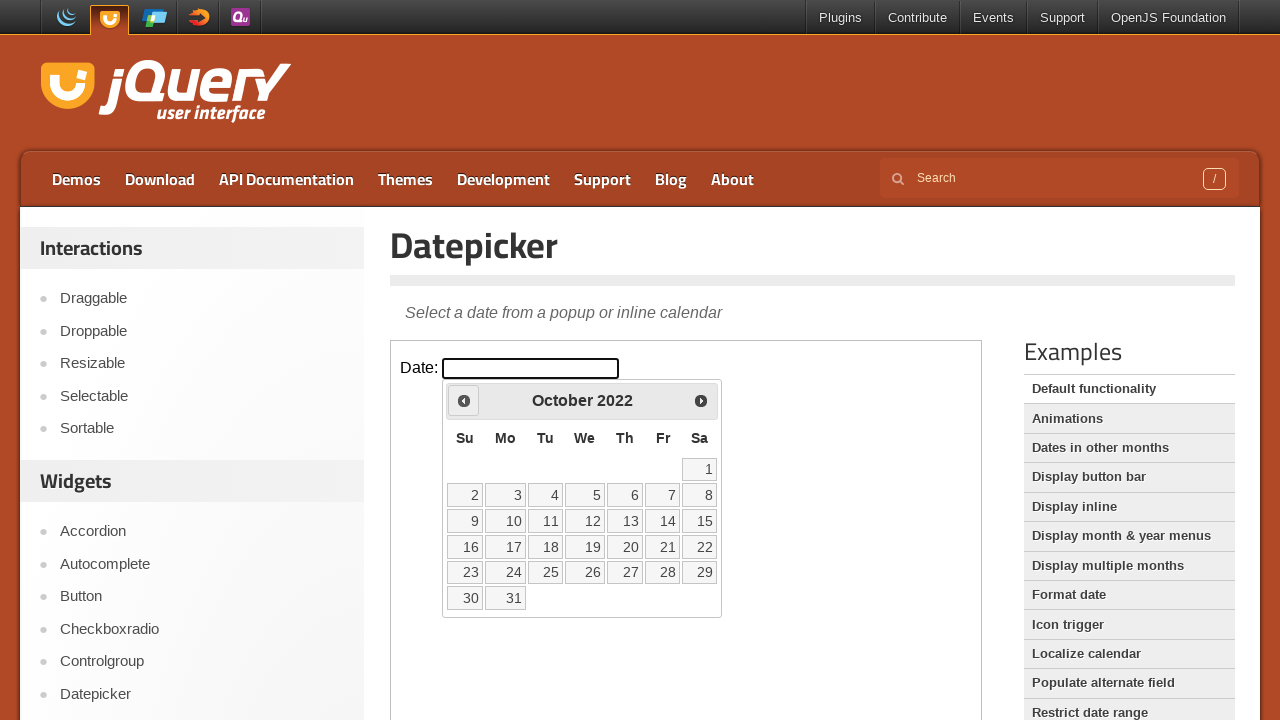

Waited for calendar to update
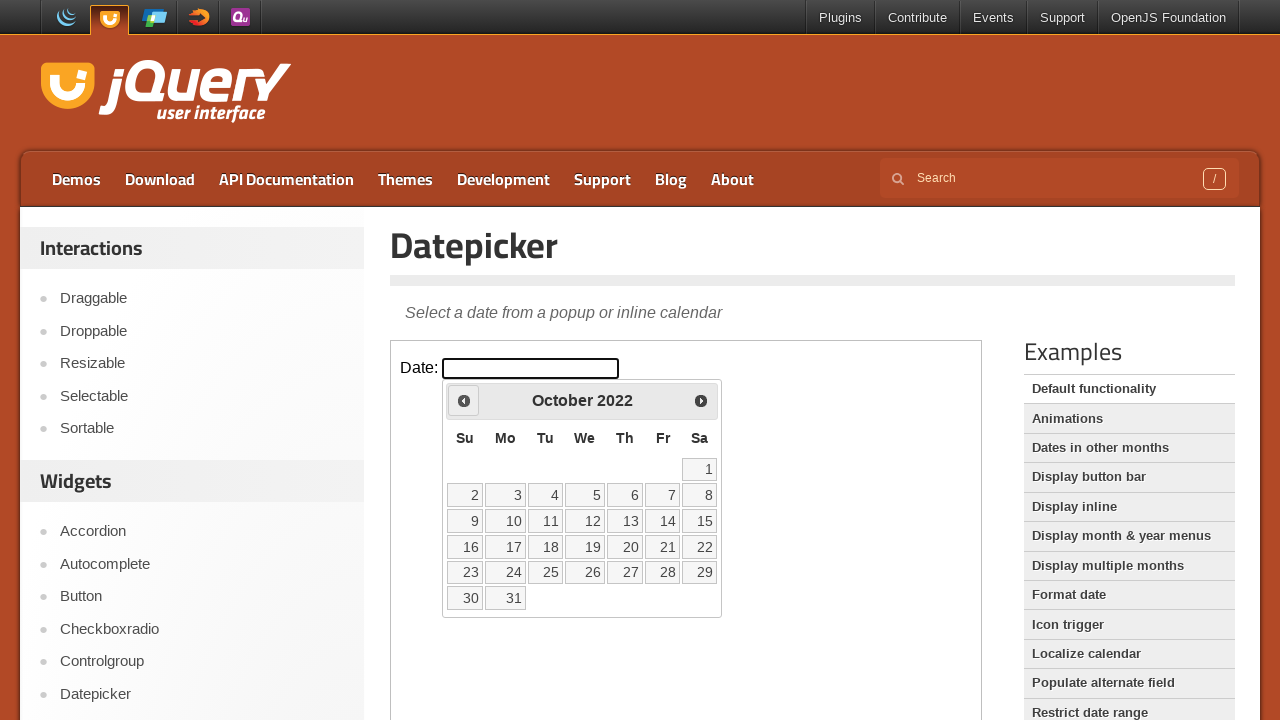

Retrieved current month from datepicker
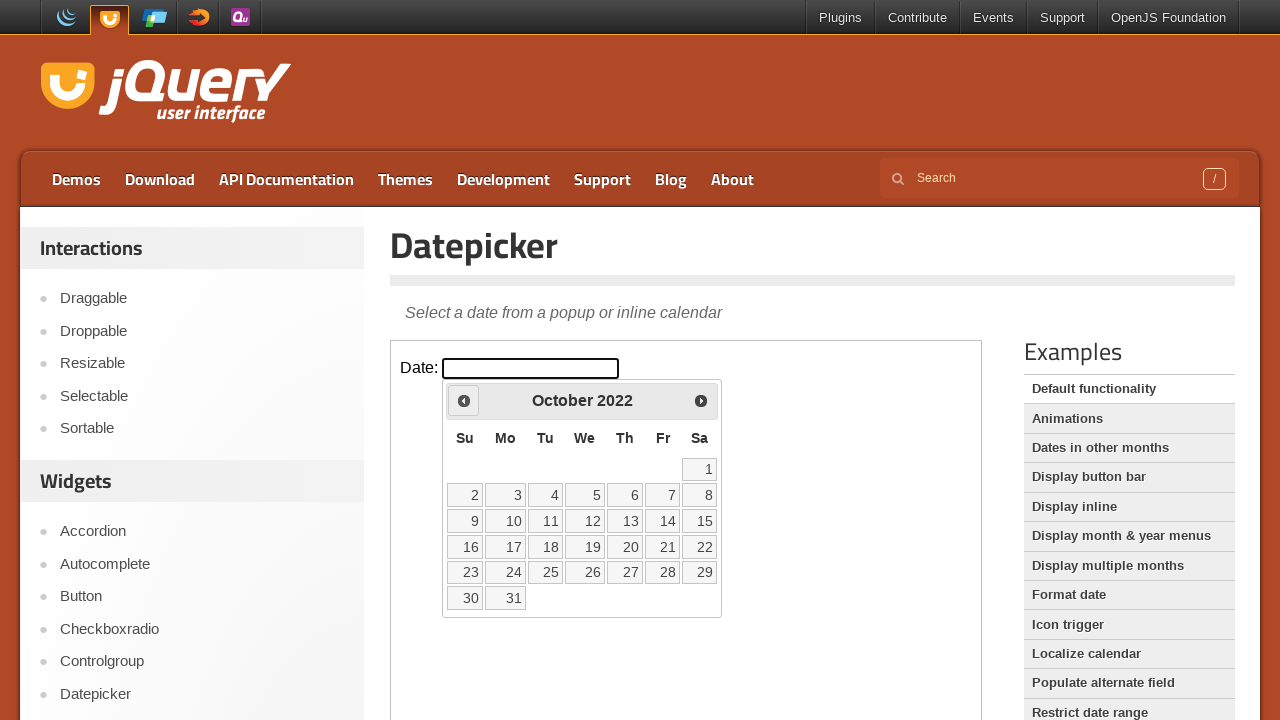

Retrieved current year from datepicker
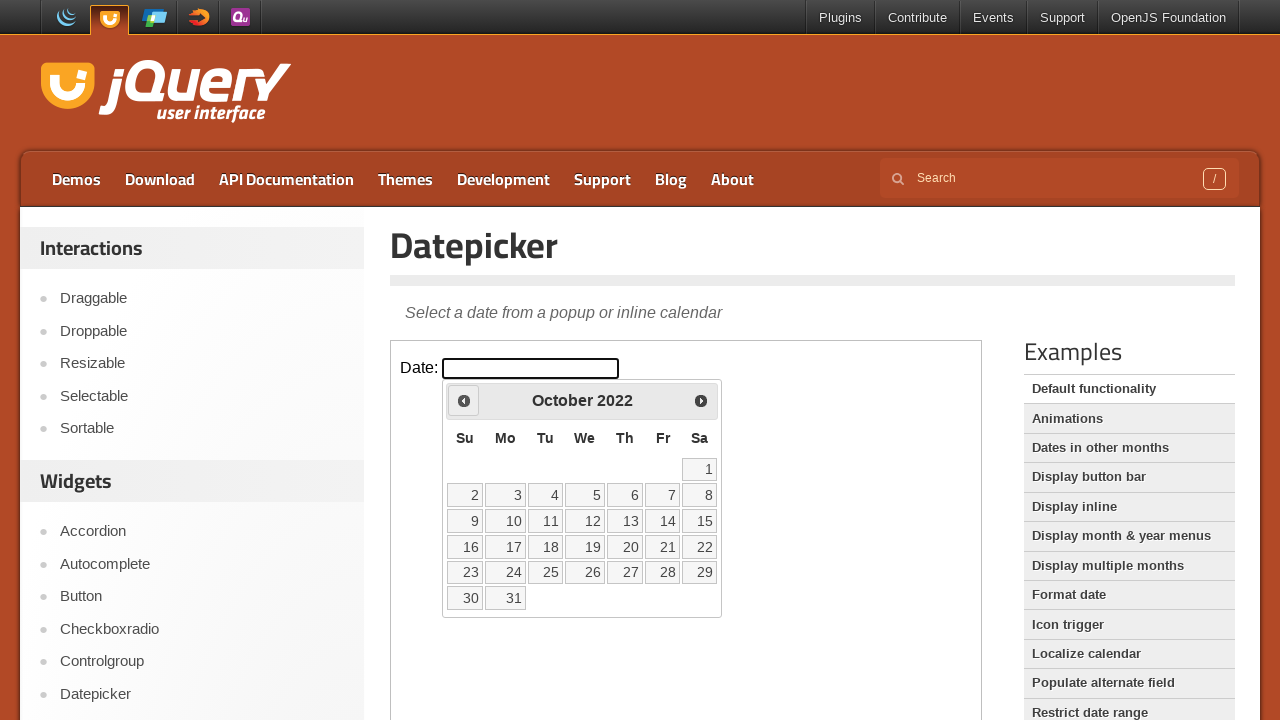

Clicked previous month button to navigate to May 2020 (currently viewing October 2022) at (464, 400) on iframe >> nth=0 >> internal:control=enter-frame >> span.ui-icon-circle-triangle-
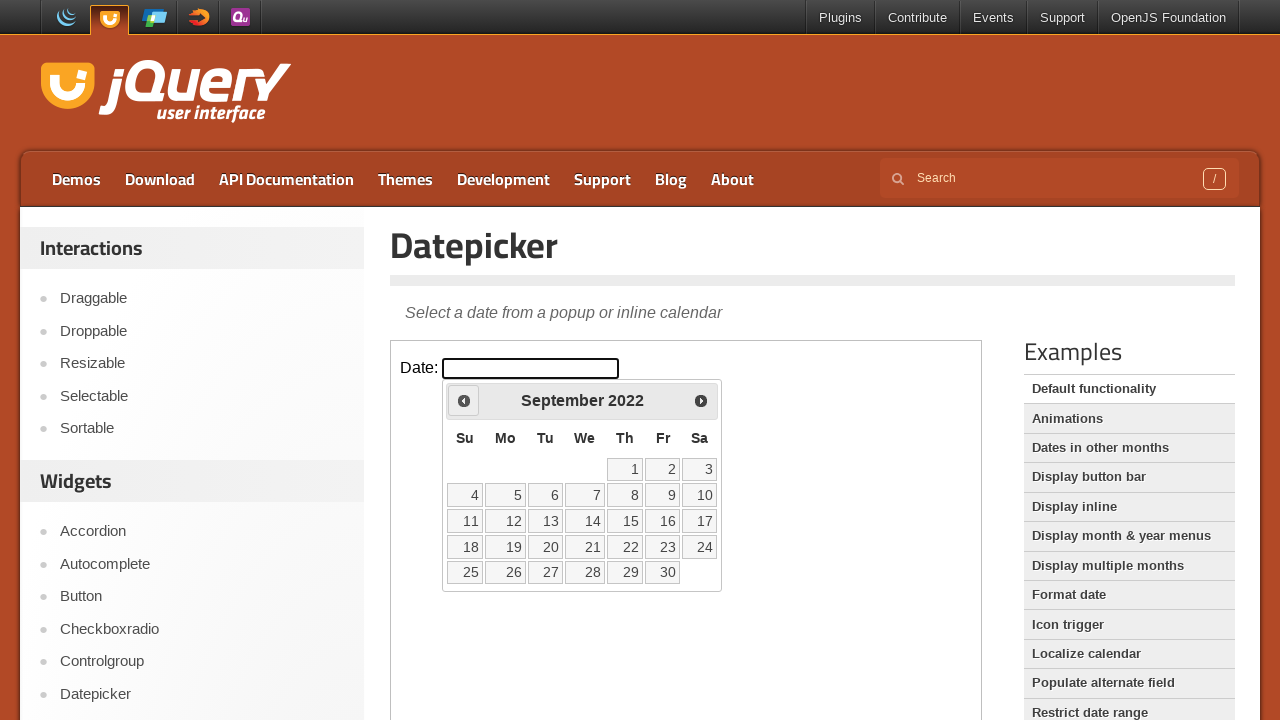

Waited for calendar to update
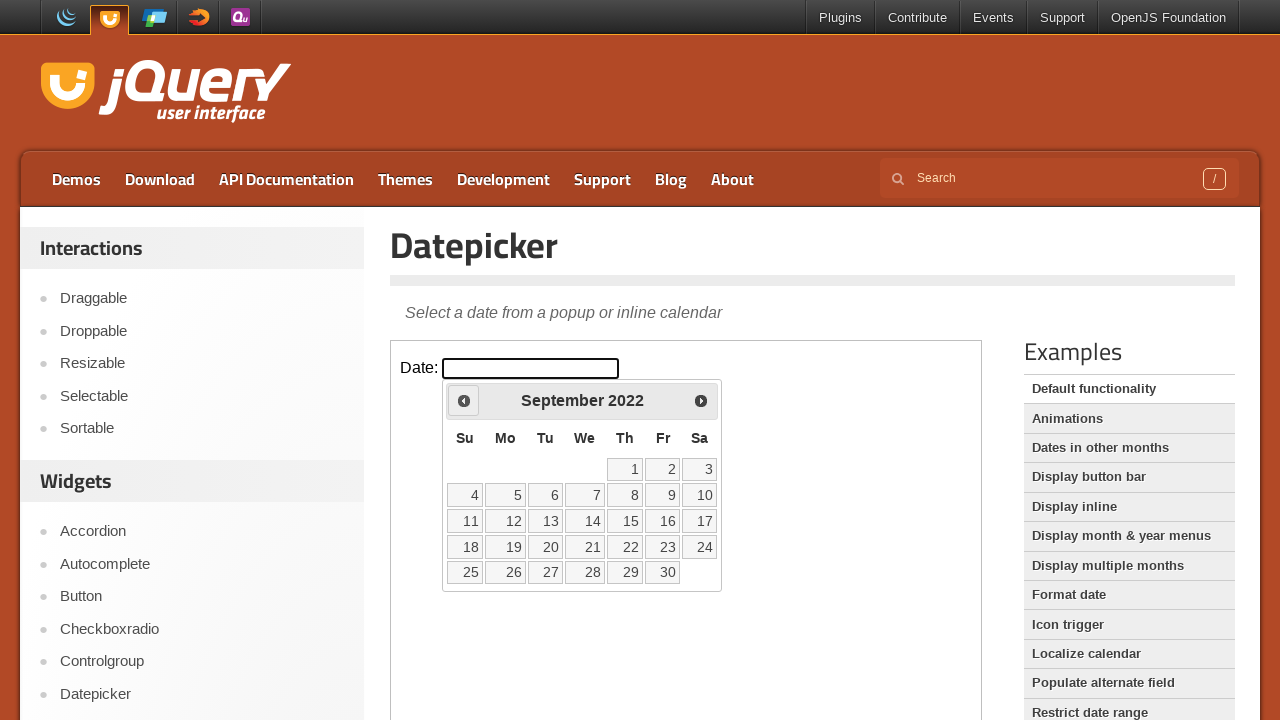

Retrieved current month from datepicker
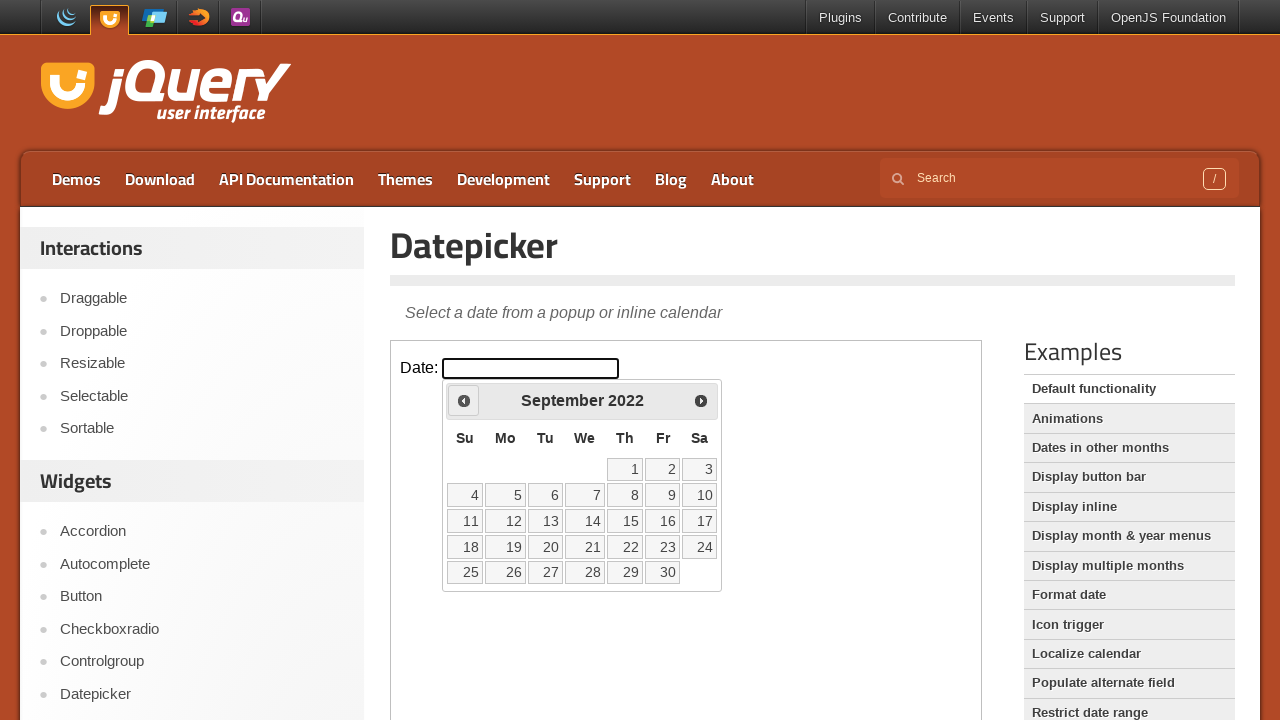

Retrieved current year from datepicker
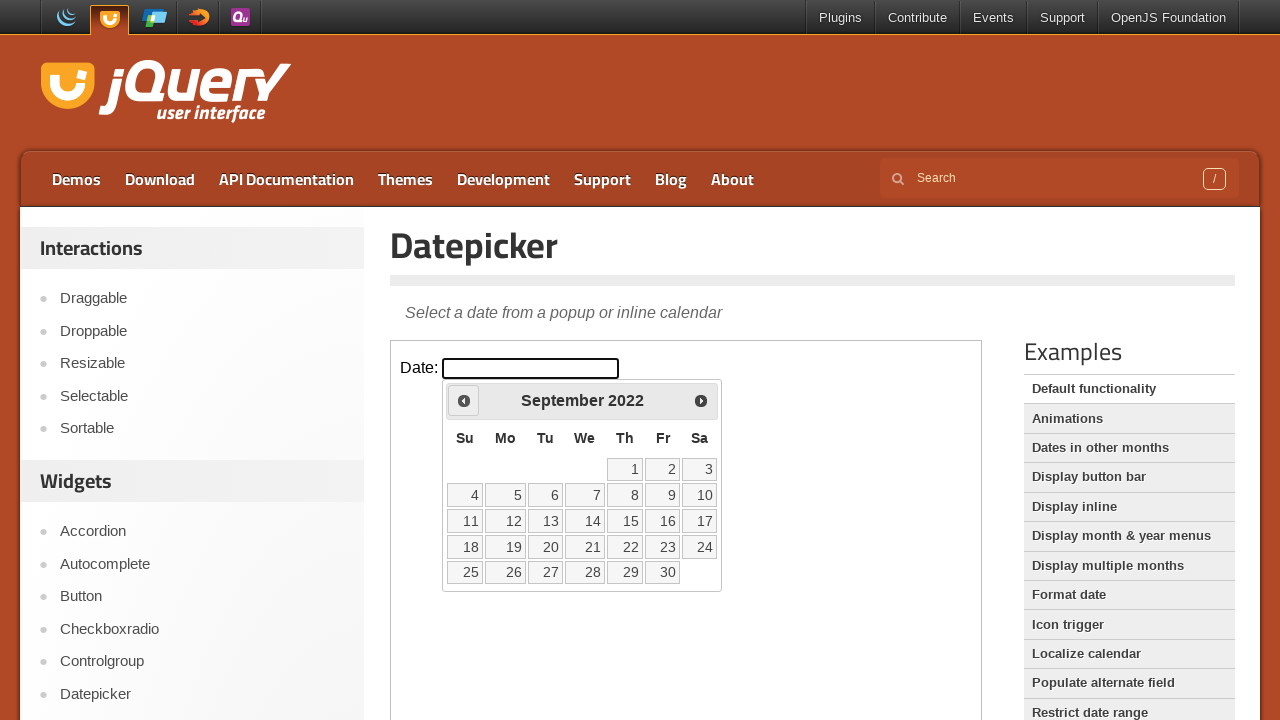

Clicked previous month button to navigate to May 2020 (currently viewing September 2022) at (464, 400) on iframe >> nth=0 >> internal:control=enter-frame >> span.ui-icon-circle-triangle-
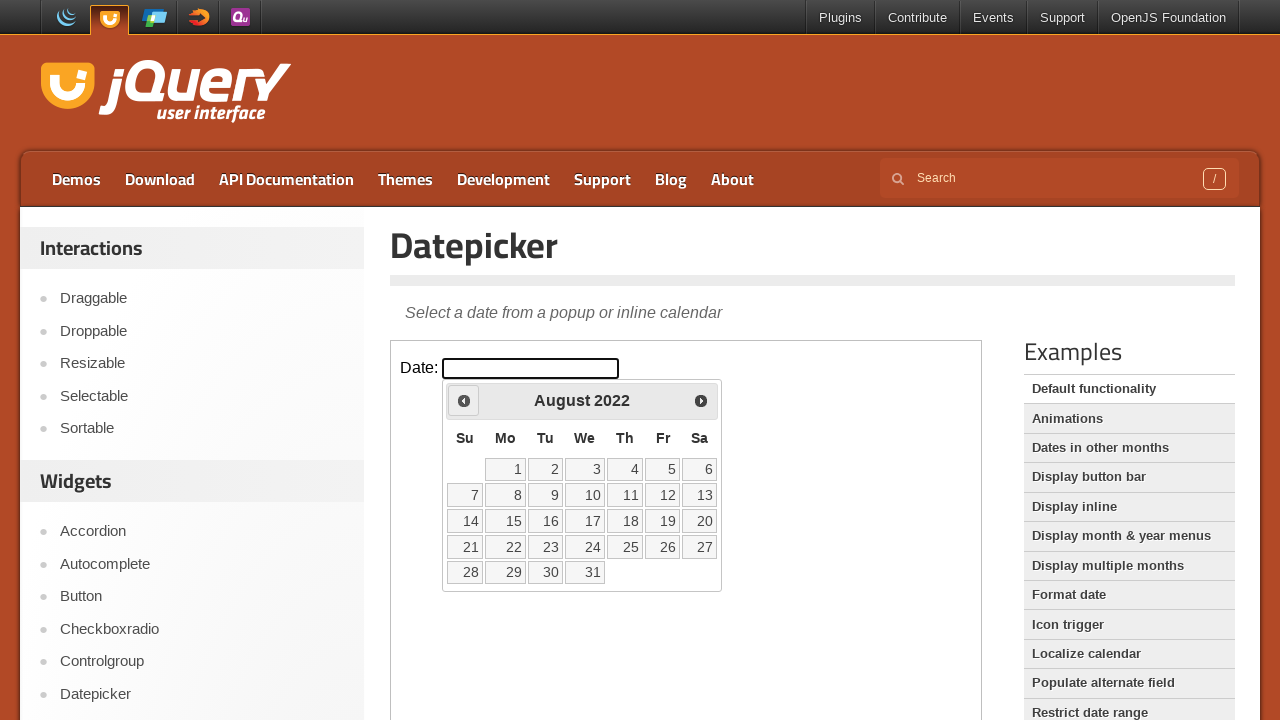

Waited for calendar to update
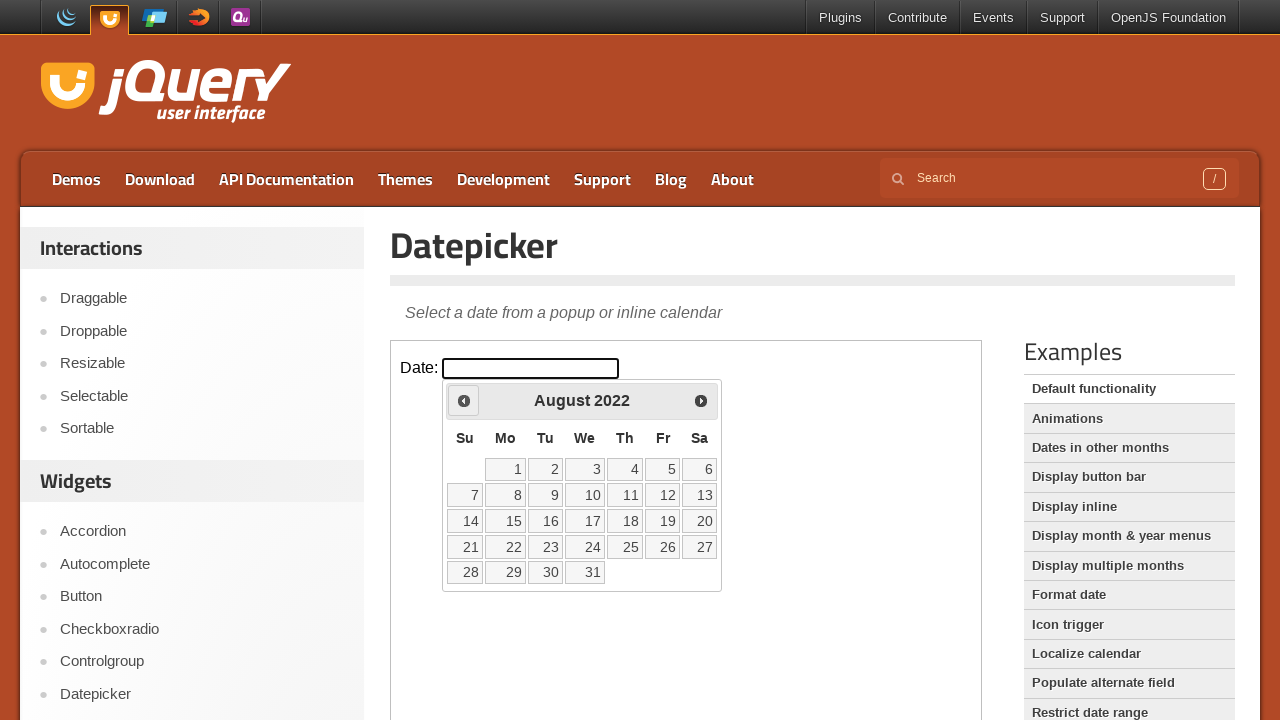

Retrieved current month from datepicker
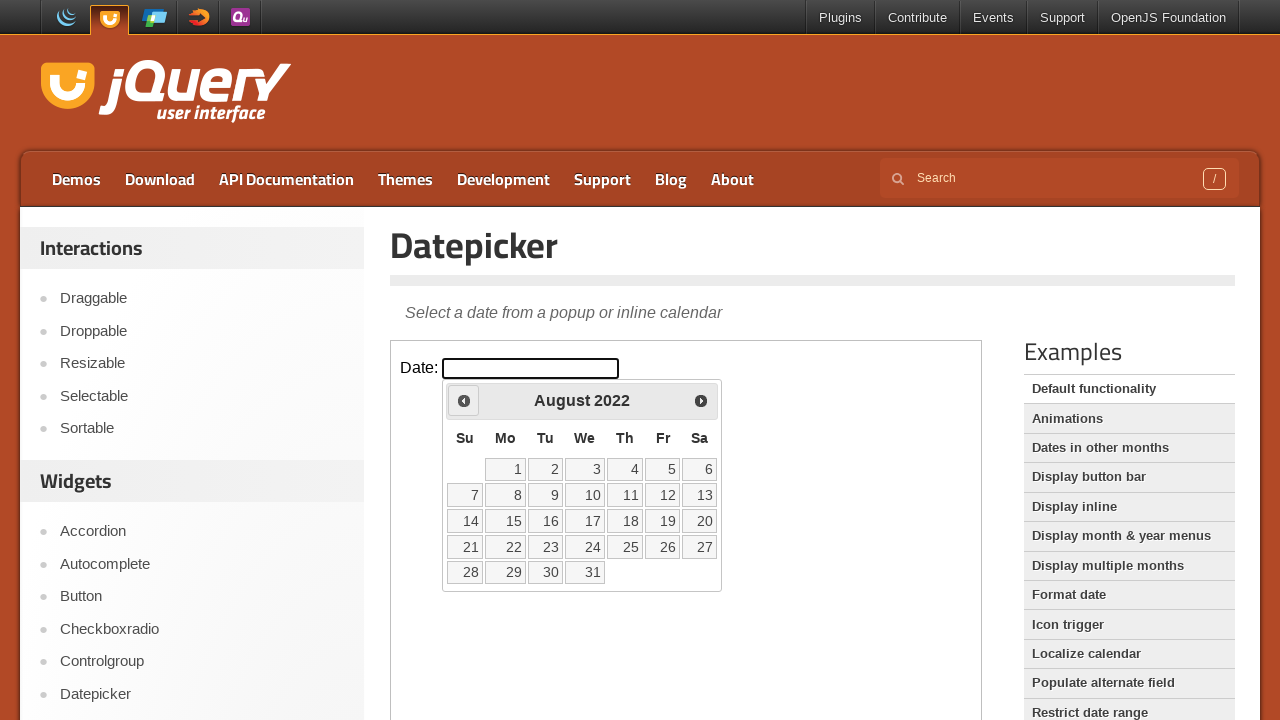

Retrieved current year from datepicker
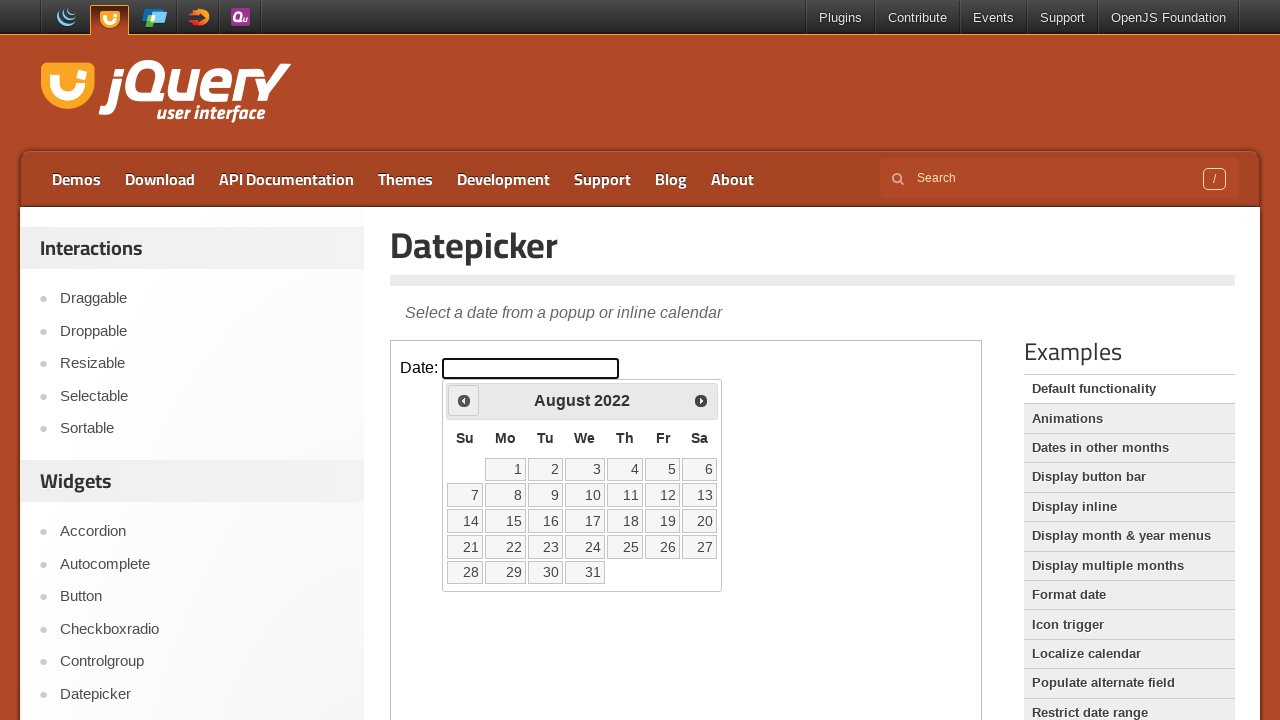

Clicked previous month button to navigate to May 2020 (currently viewing August 2022) at (464, 400) on iframe >> nth=0 >> internal:control=enter-frame >> span.ui-icon-circle-triangle-
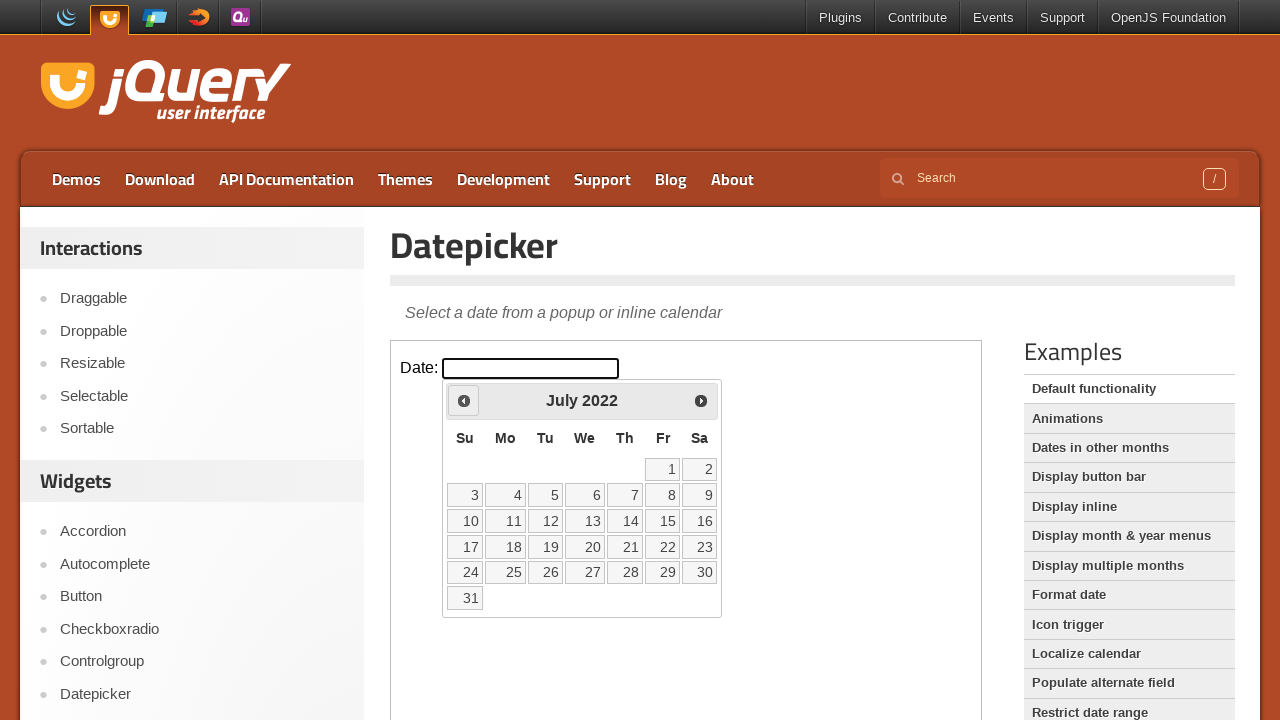

Waited for calendar to update
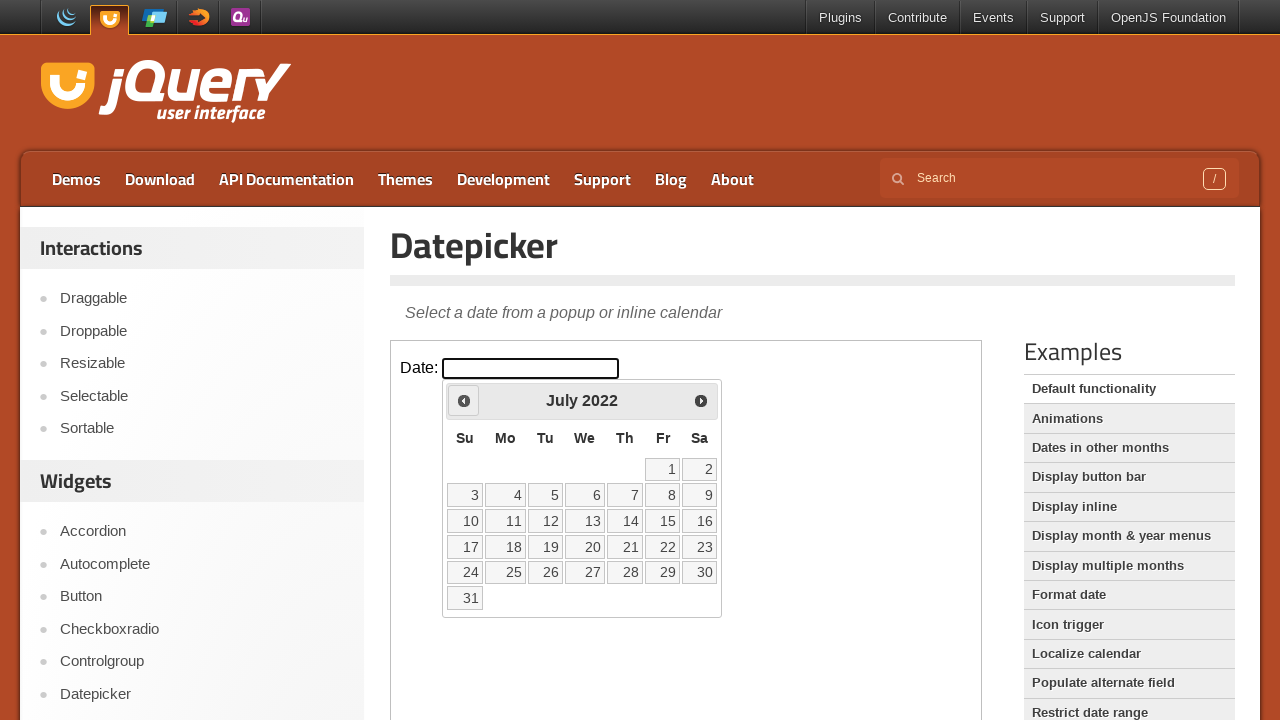

Retrieved current month from datepicker
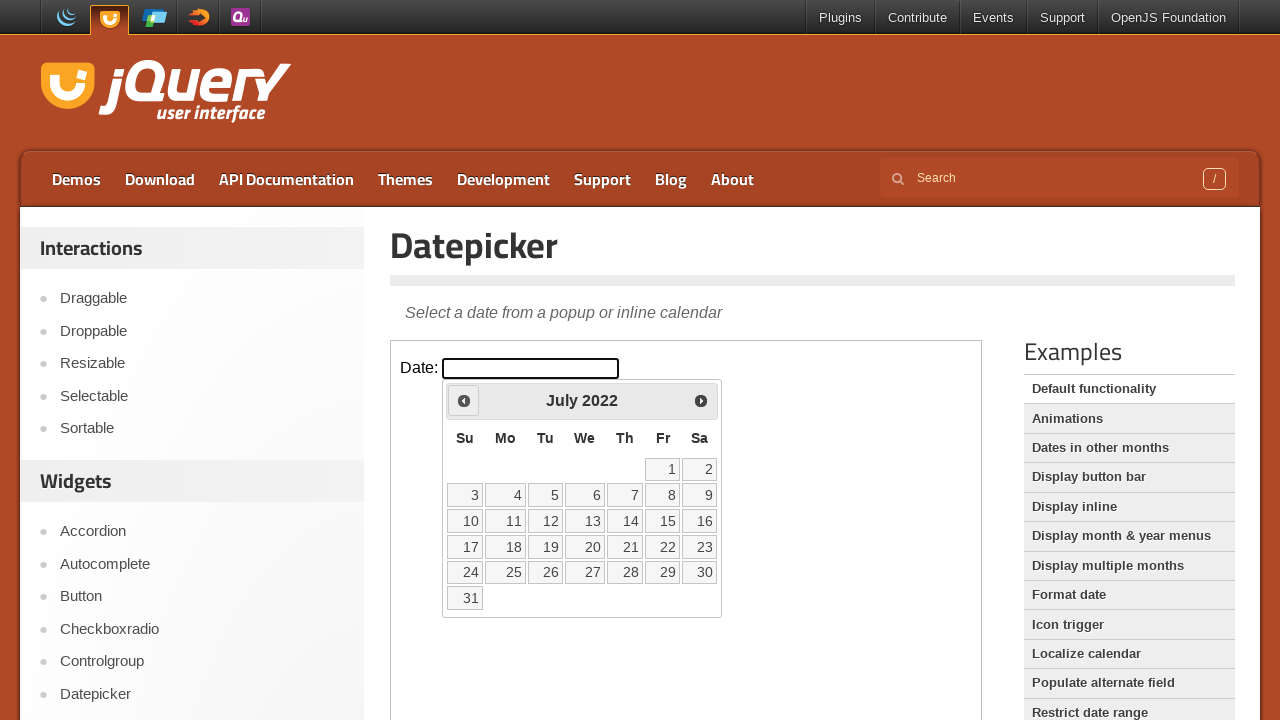

Retrieved current year from datepicker
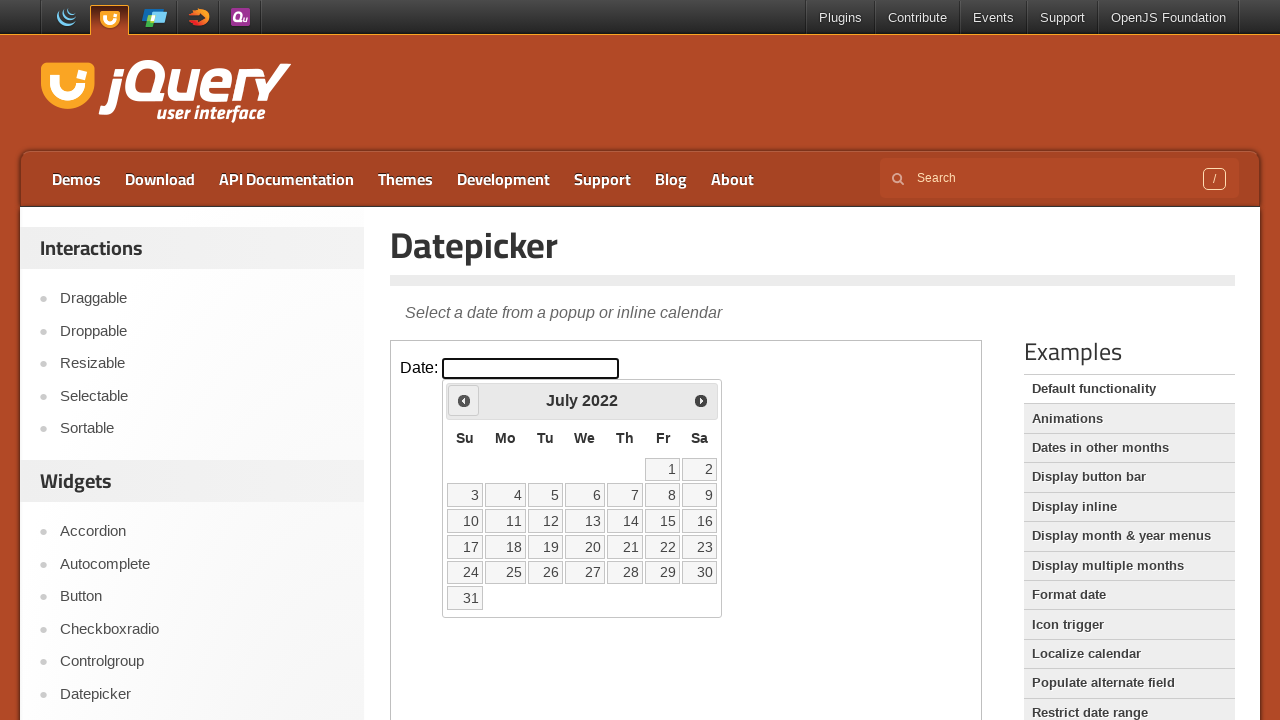

Clicked previous month button to navigate to May 2020 (currently viewing July 2022) at (464, 400) on iframe >> nth=0 >> internal:control=enter-frame >> span.ui-icon-circle-triangle-
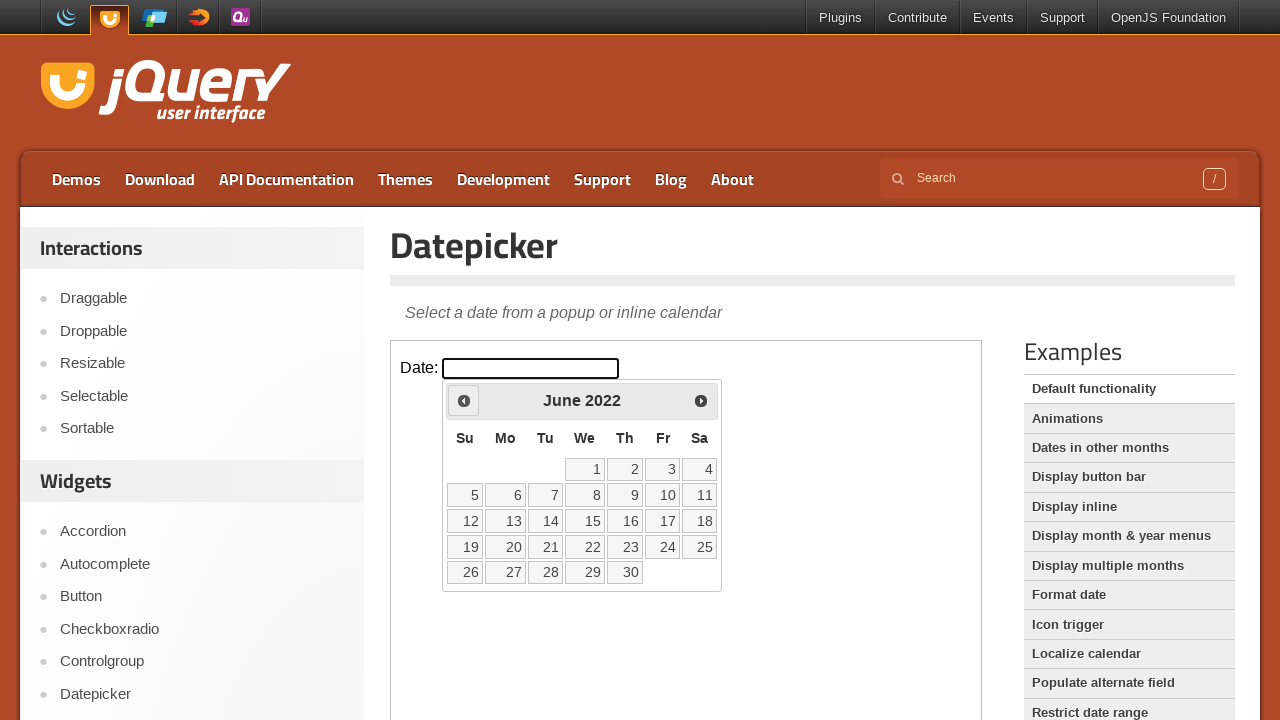

Waited for calendar to update
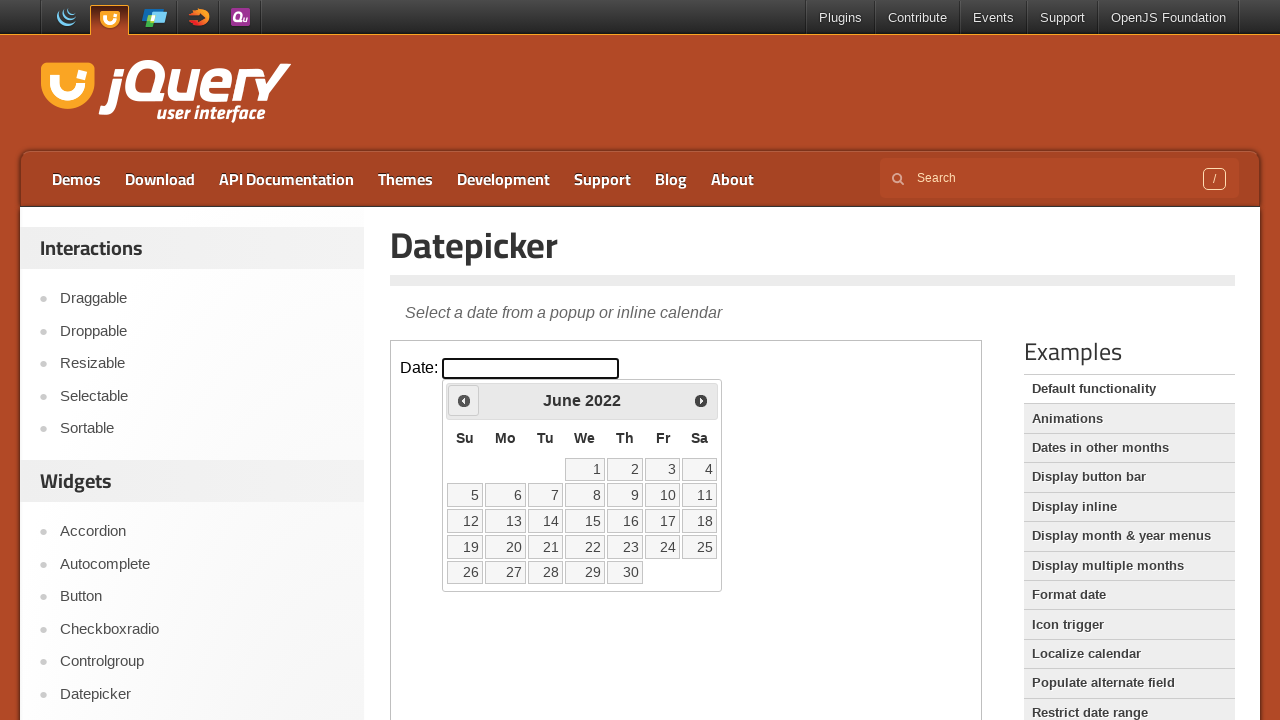

Retrieved current month from datepicker
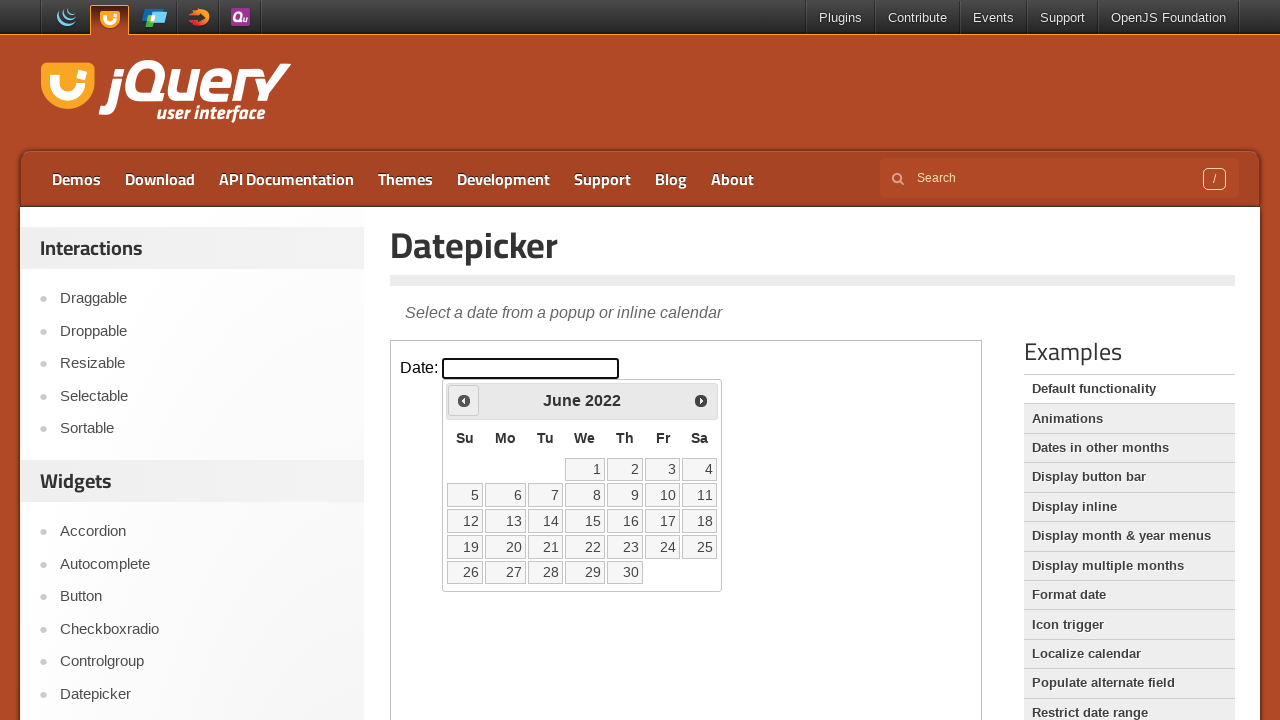

Retrieved current year from datepicker
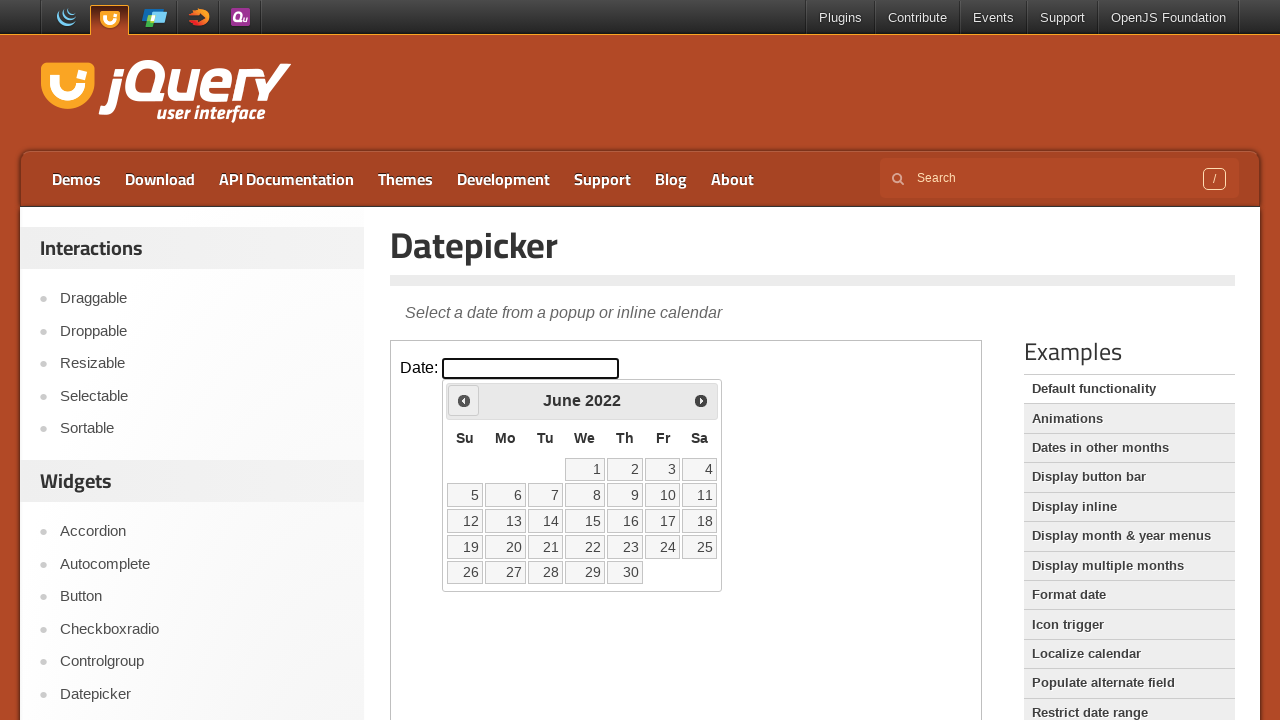

Clicked previous month button to navigate to May 2020 (currently viewing June 2022) at (464, 400) on iframe >> nth=0 >> internal:control=enter-frame >> span.ui-icon-circle-triangle-
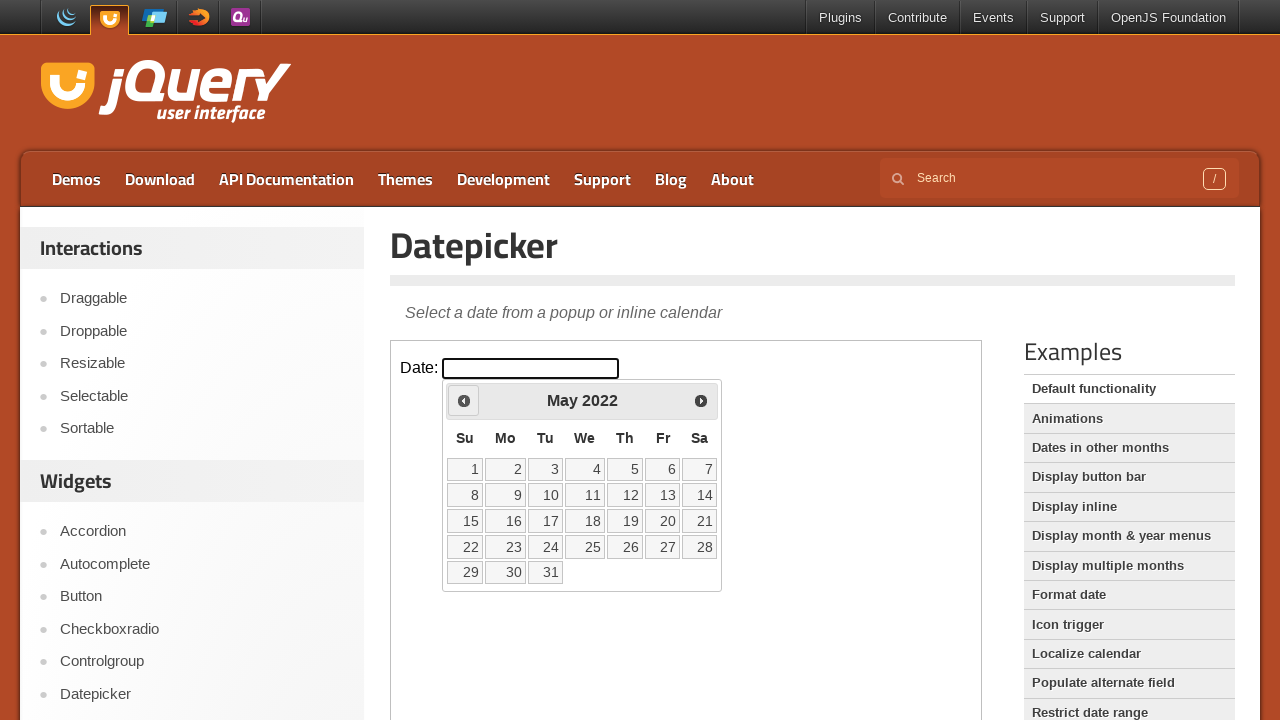

Waited for calendar to update
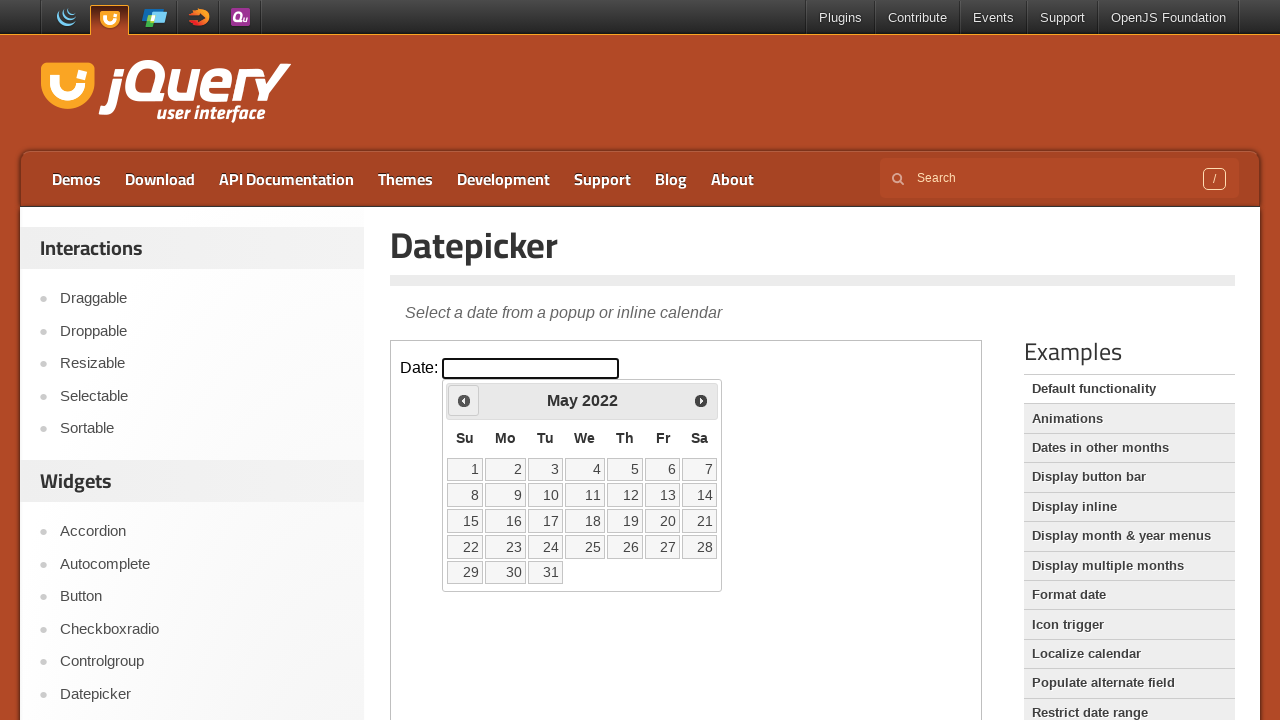

Retrieved current month from datepicker
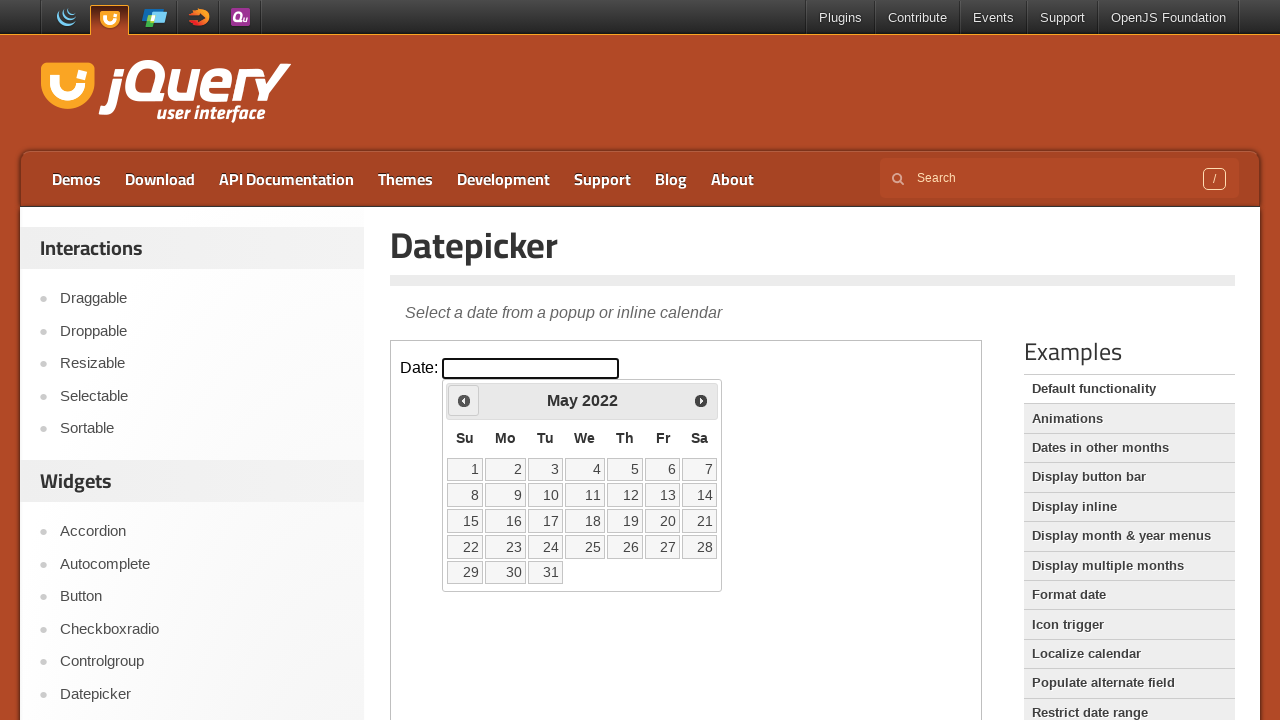

Retrieved current year from datepicker
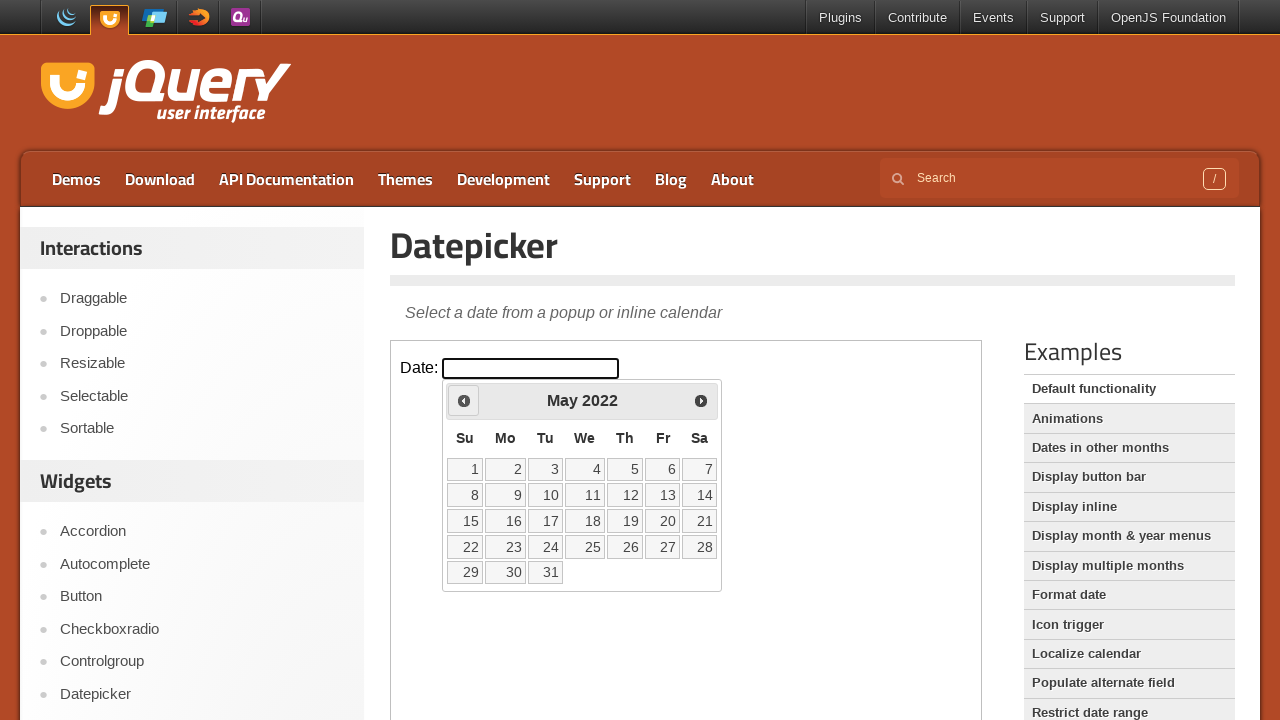

Clicked previous month button to navigate to May 2020 (currently viewing May 2022) at (464, 400) on iframe >> nth=0 >> internal:control=enter-frame >> span.ui-icon-circle-triangle-
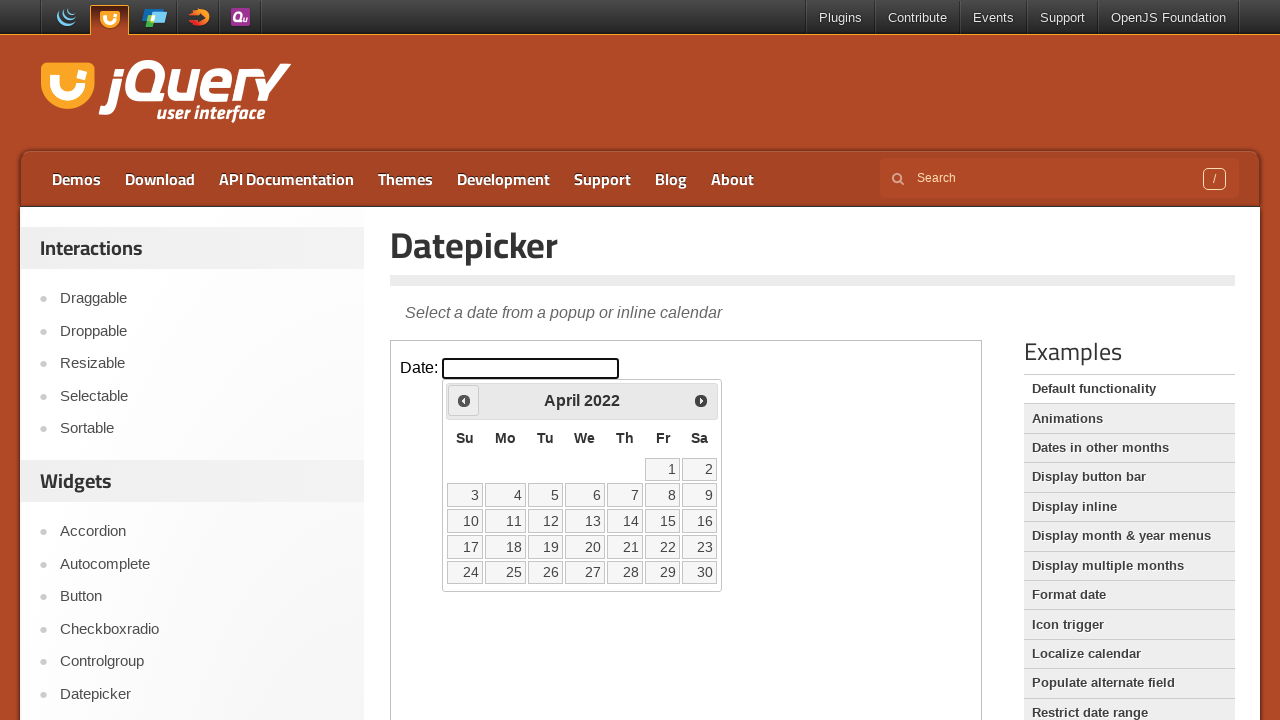

Waited for calendar to update
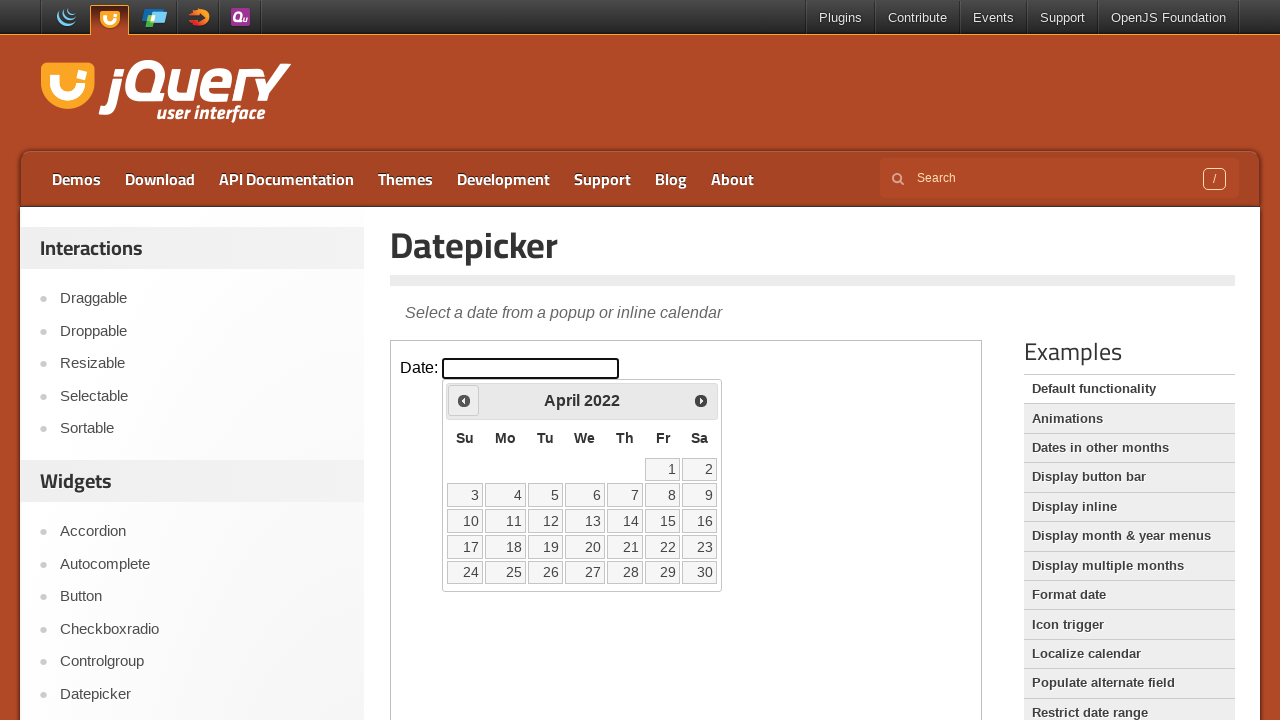

Retrieved current month from datepicker
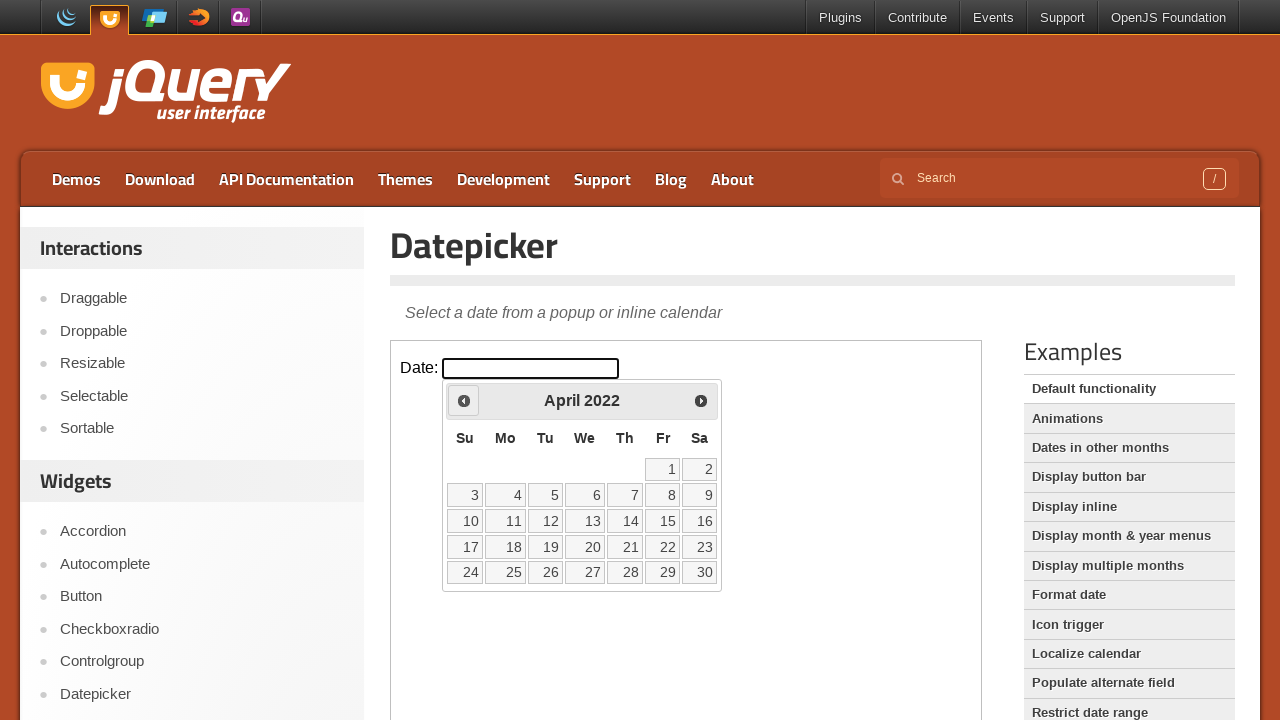

Retrieved current year from datepicker
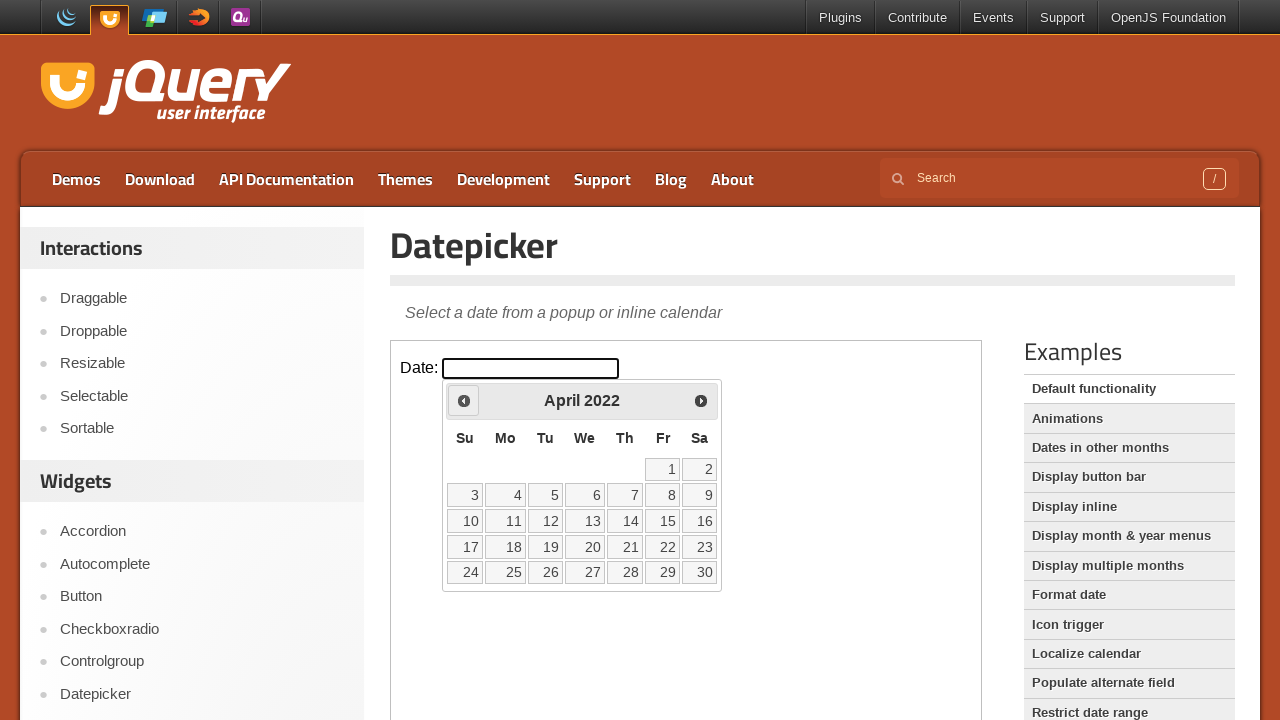

Clicked previous month button to navigate to May 2020 (currently viewing April 2022) at (464, 400) on iframe >> nth=0 >> internal:control=enter-frame >> span.ui-icon-circle-triangle-
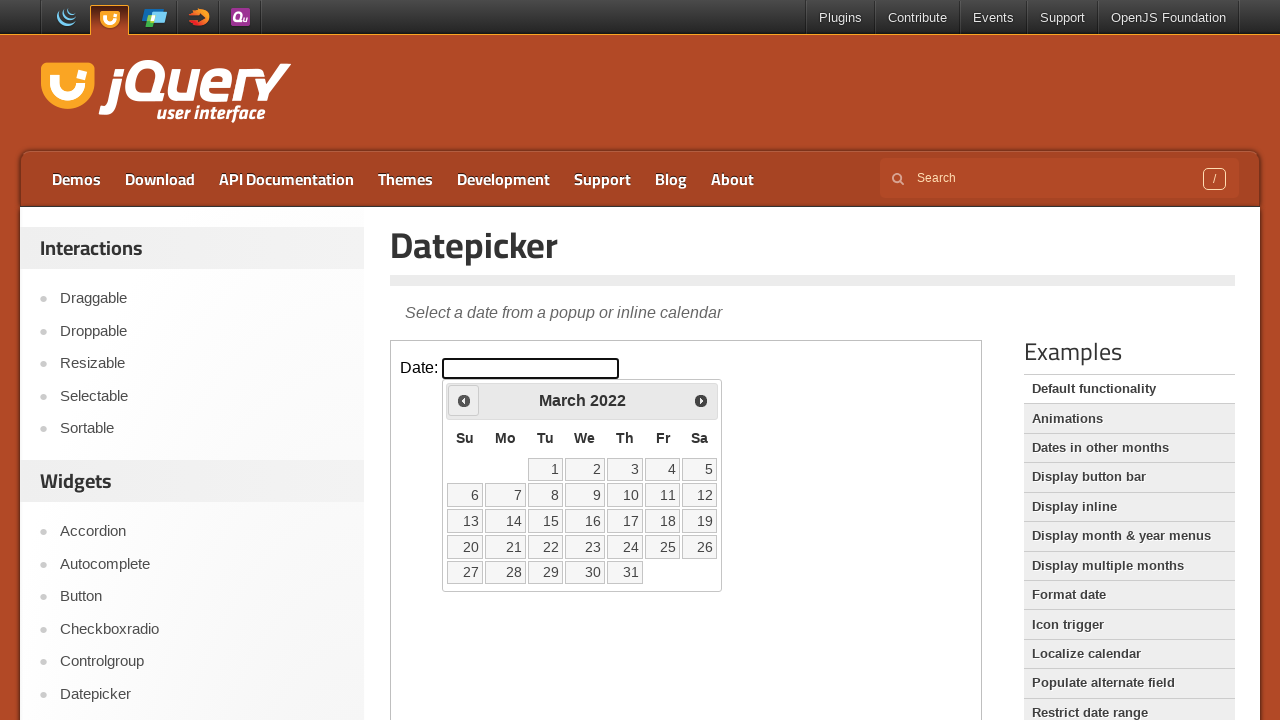

Waited for calendar to update
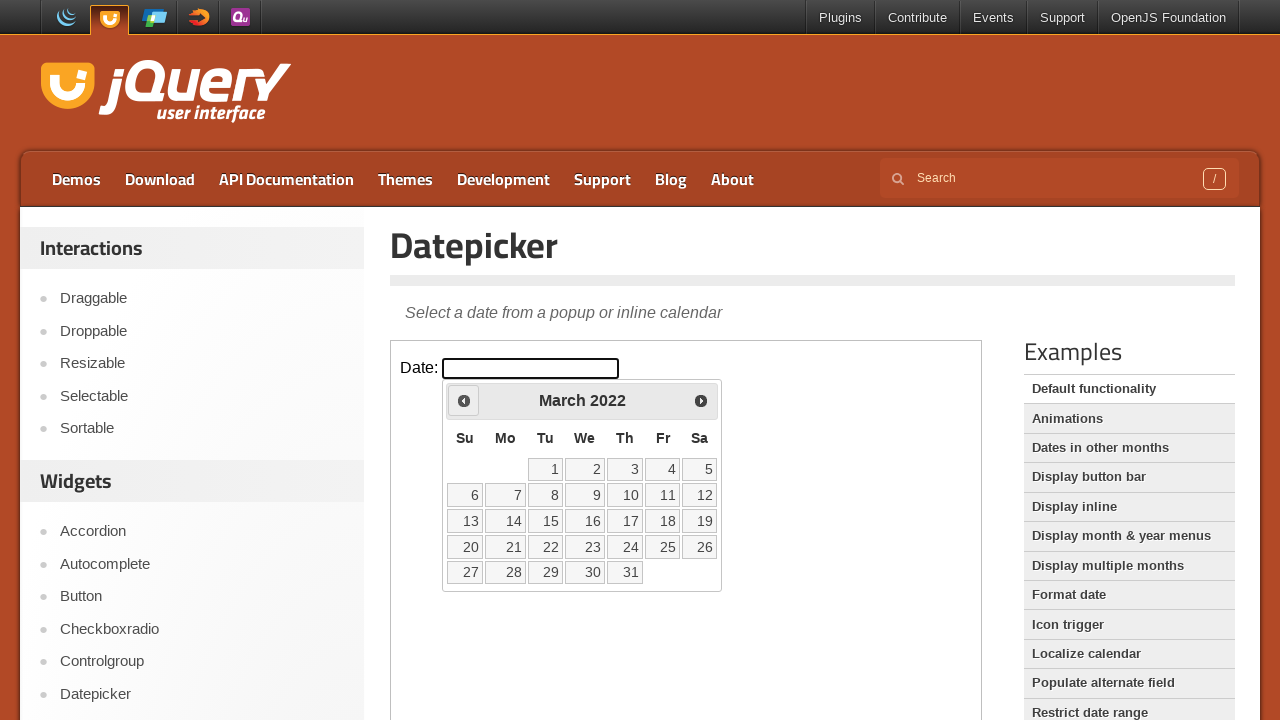

Retrieved current month from datepicker
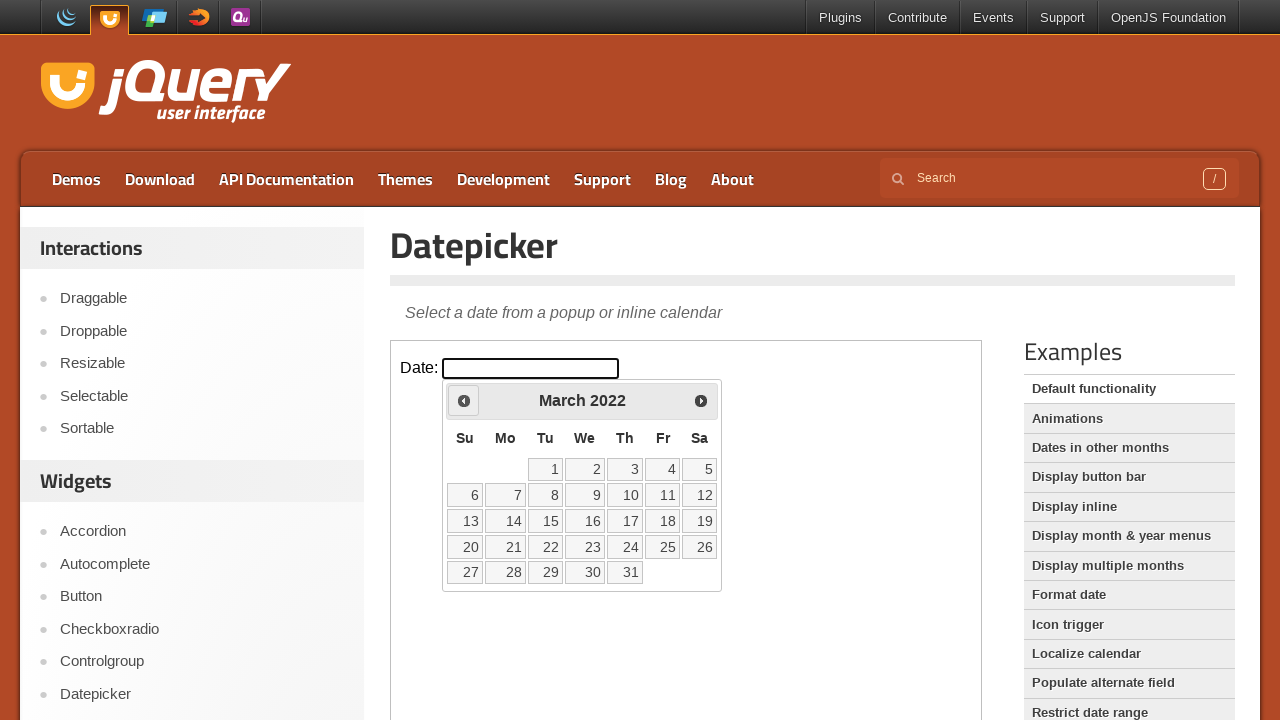

Retrieved current year from datepicker
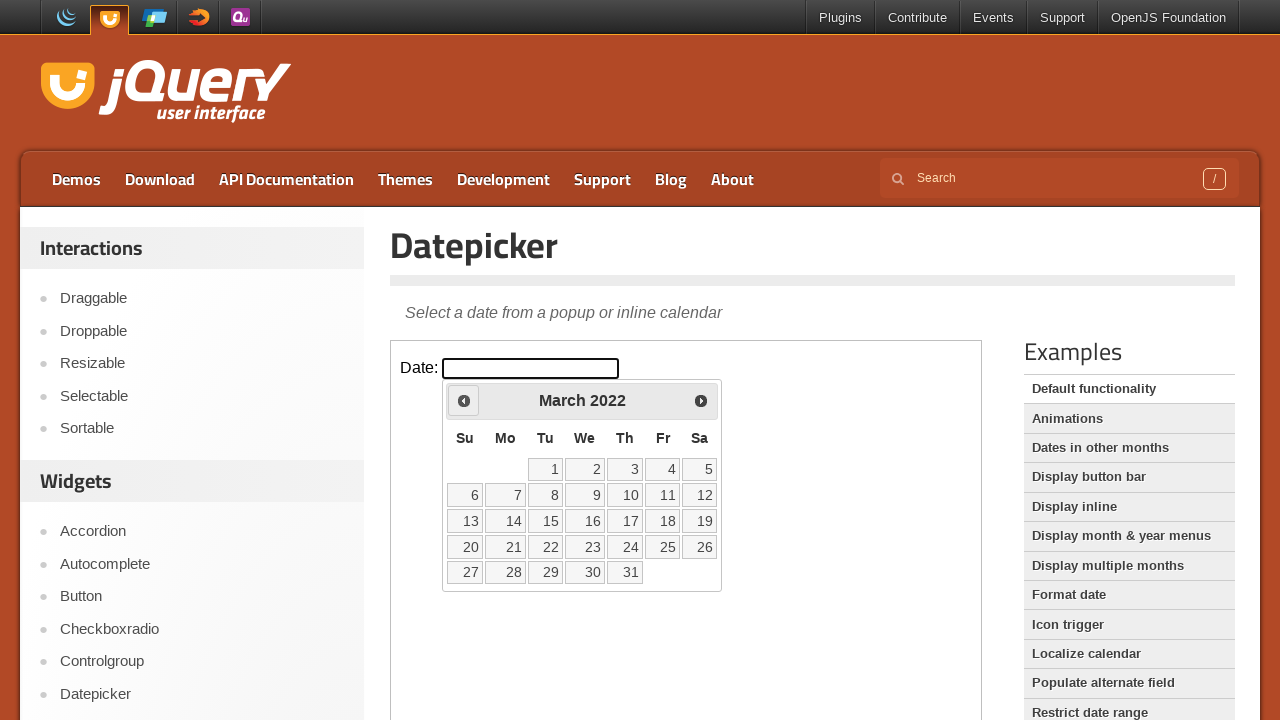

Clicked previous month button to navigate to May 2020 (currently viewing March 2022) at (464, 400) on iframe >> nth=0 >> internal:control=enter-frame >> span.ui-icon-circle-triangle-
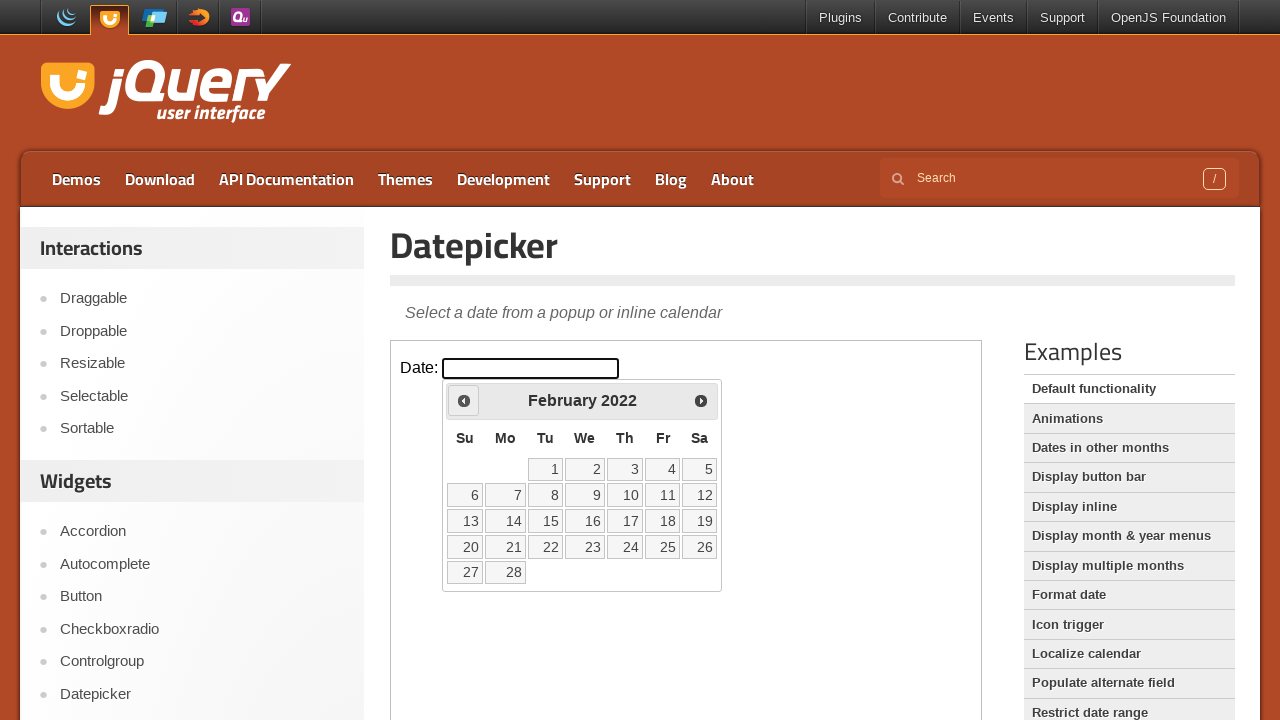

Waited for calendar to update
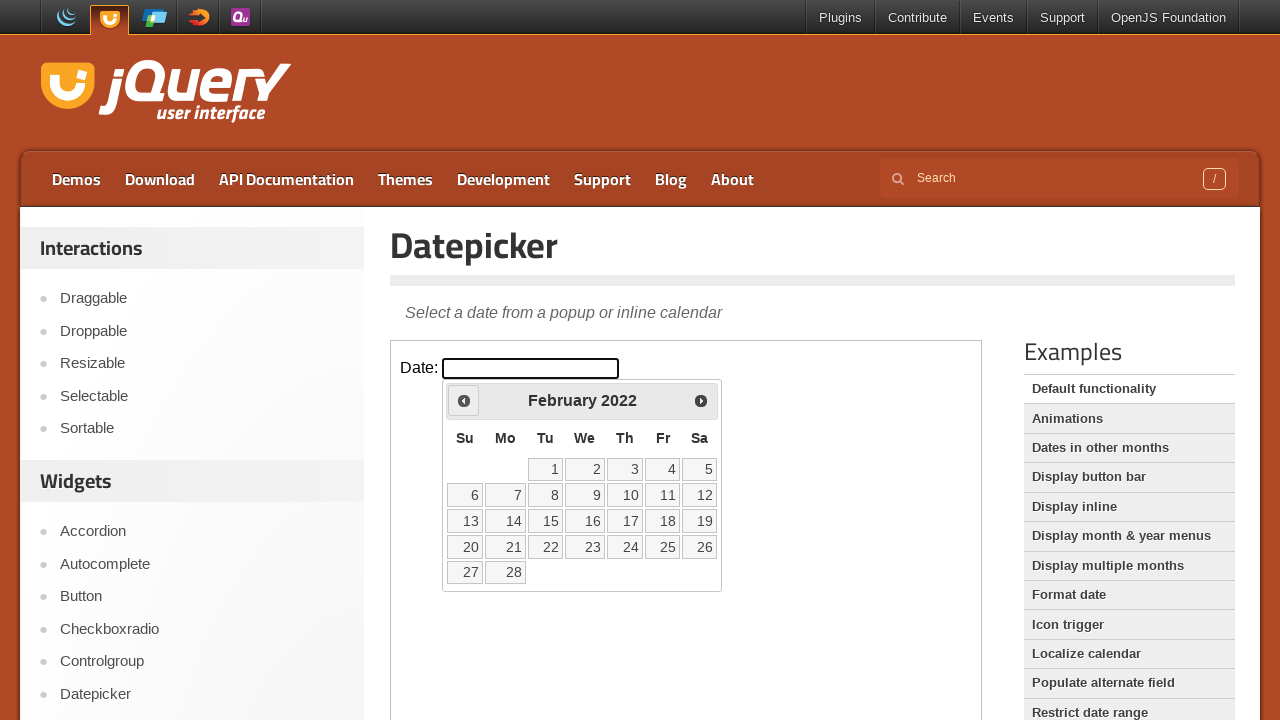

Retrieved current month from datepicker
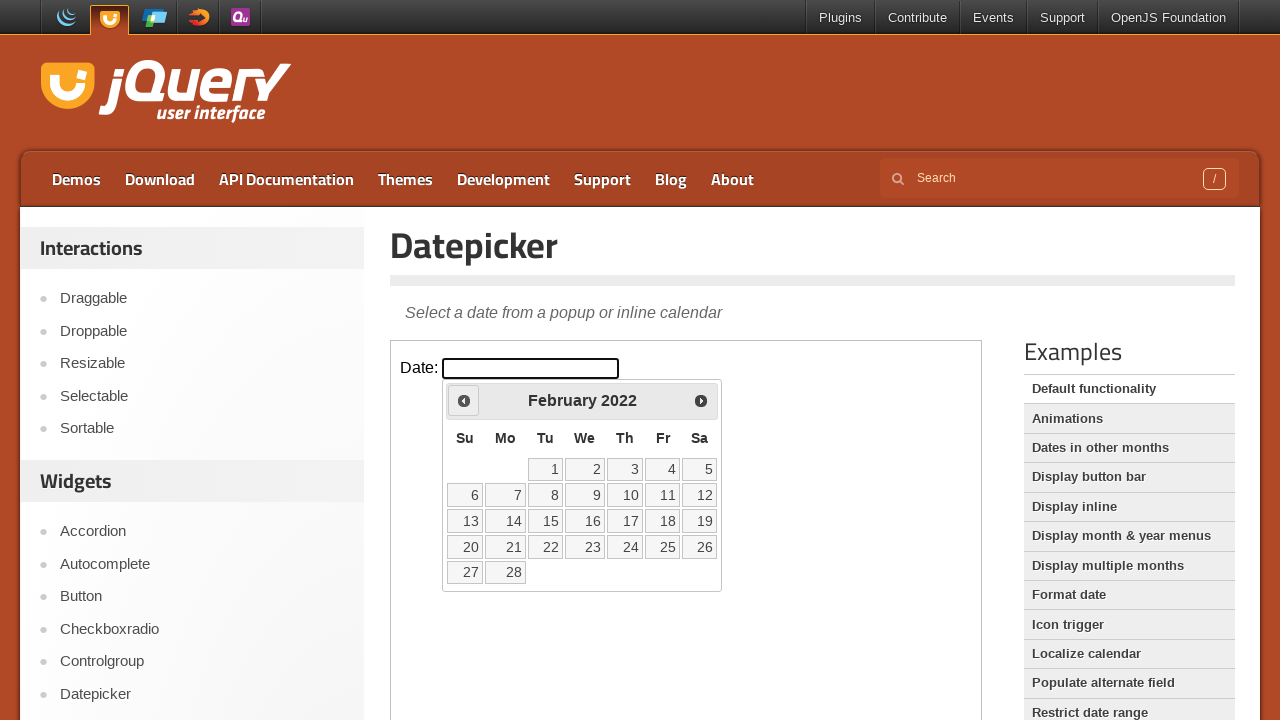

Retrieved current year from datepicker
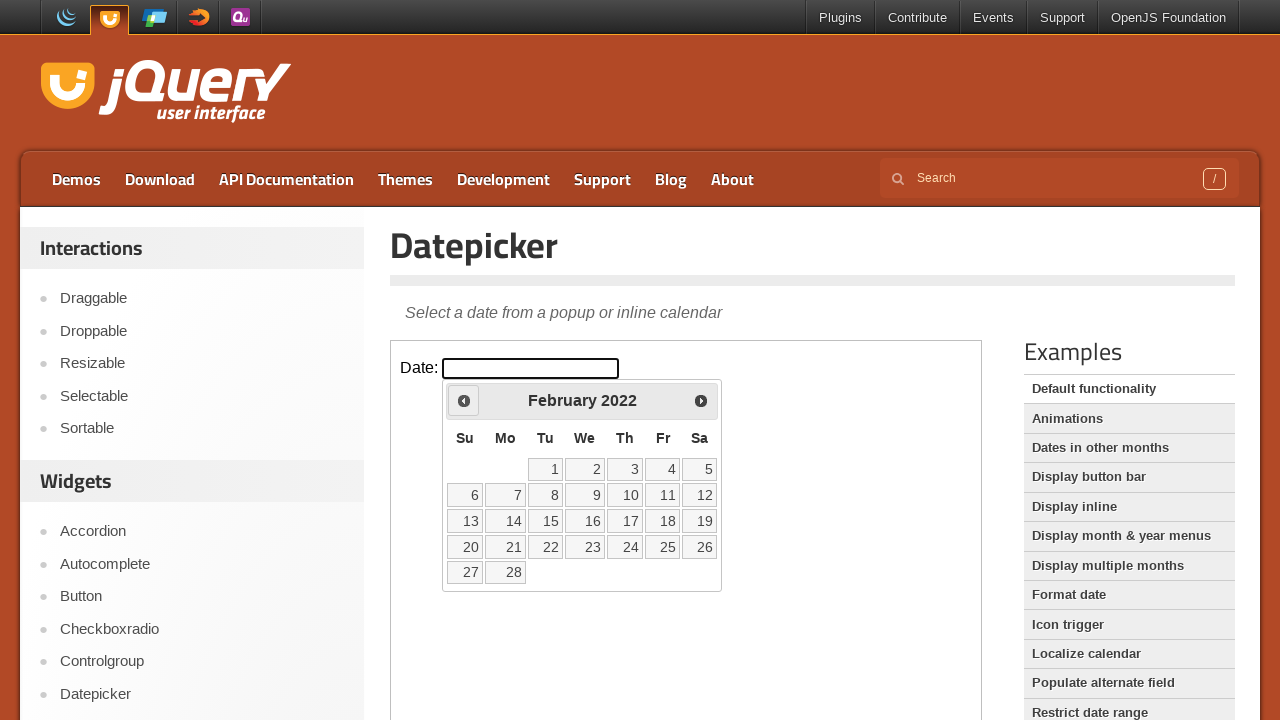

Clicked previous month button to navigate to May 2020 (currently viewing February 2022) at (464, 400) on iframe >> nth=0 >> internal:control=enter-frame >> span.ui-icon-circle-triangle-
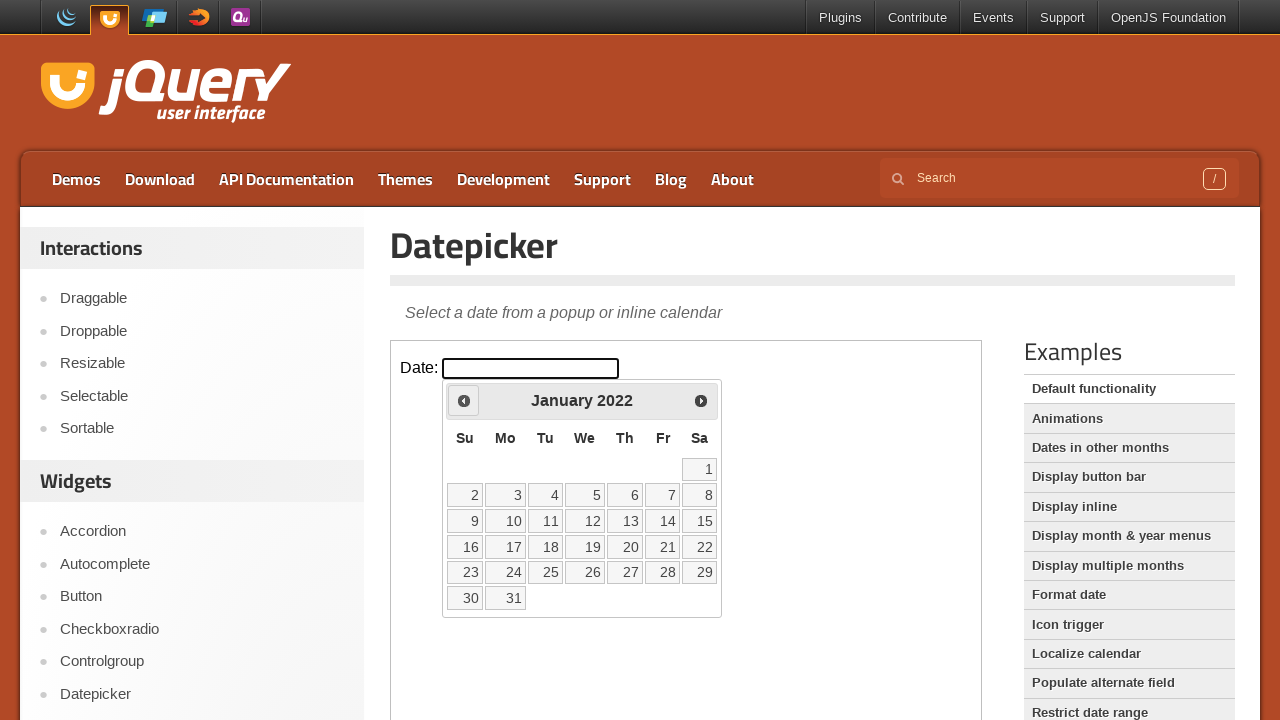

Waited for calendar to update
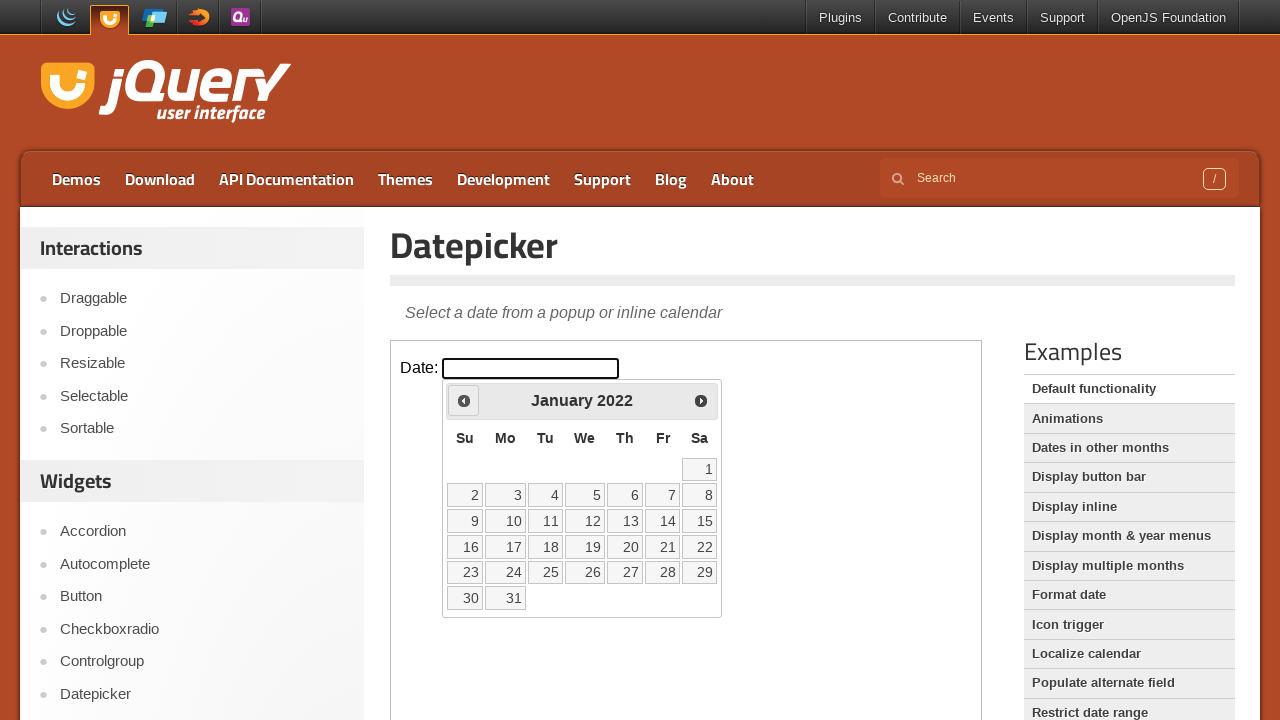

Retrieved current month from datepicker
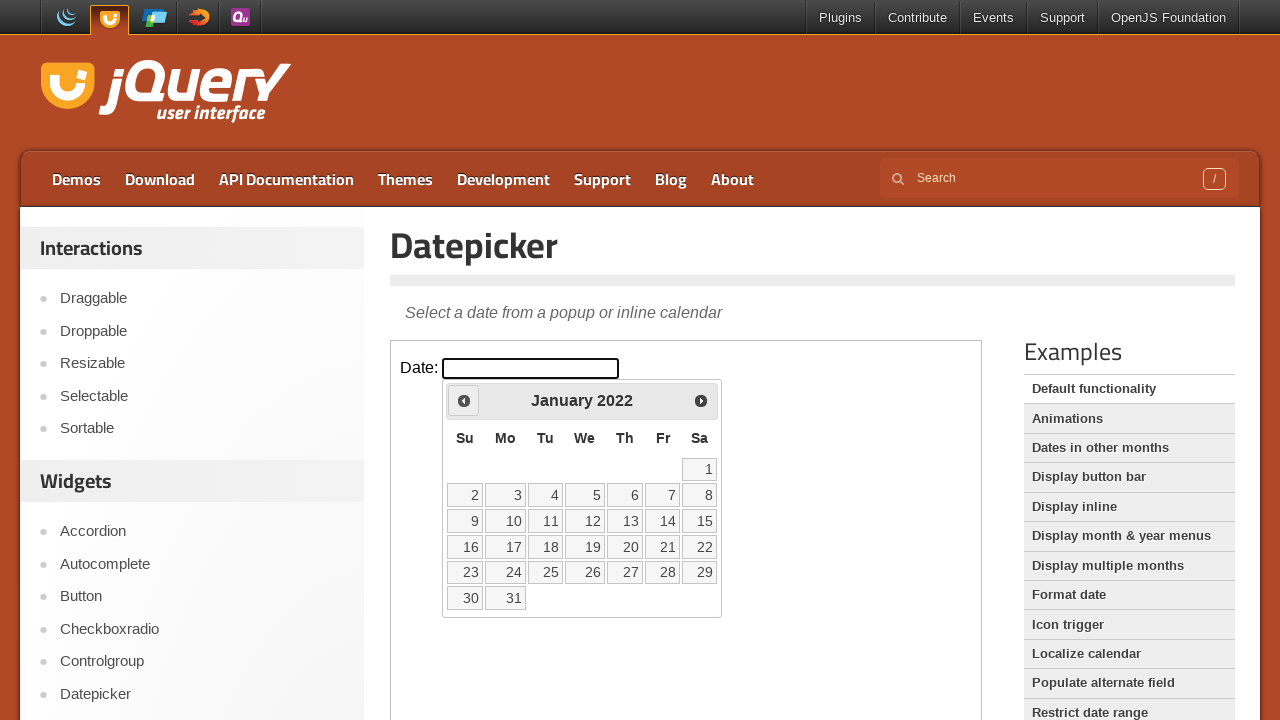

Retrieved current year from datepicker
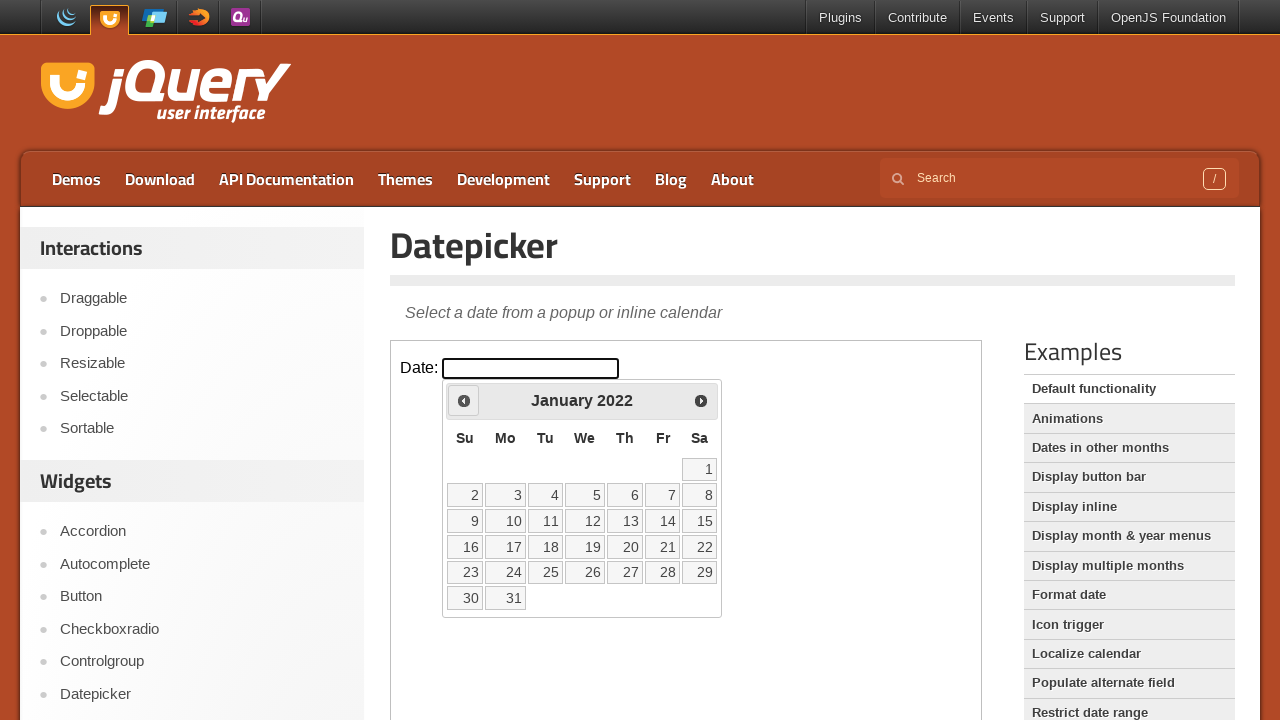

Clicked previous month button to navigate to May 2020 (currently viewing January 2022) at (464, 400) on iframe >> nth=0 >> internal:control=enter-frame >> span.ui-icon-circle-triangle-
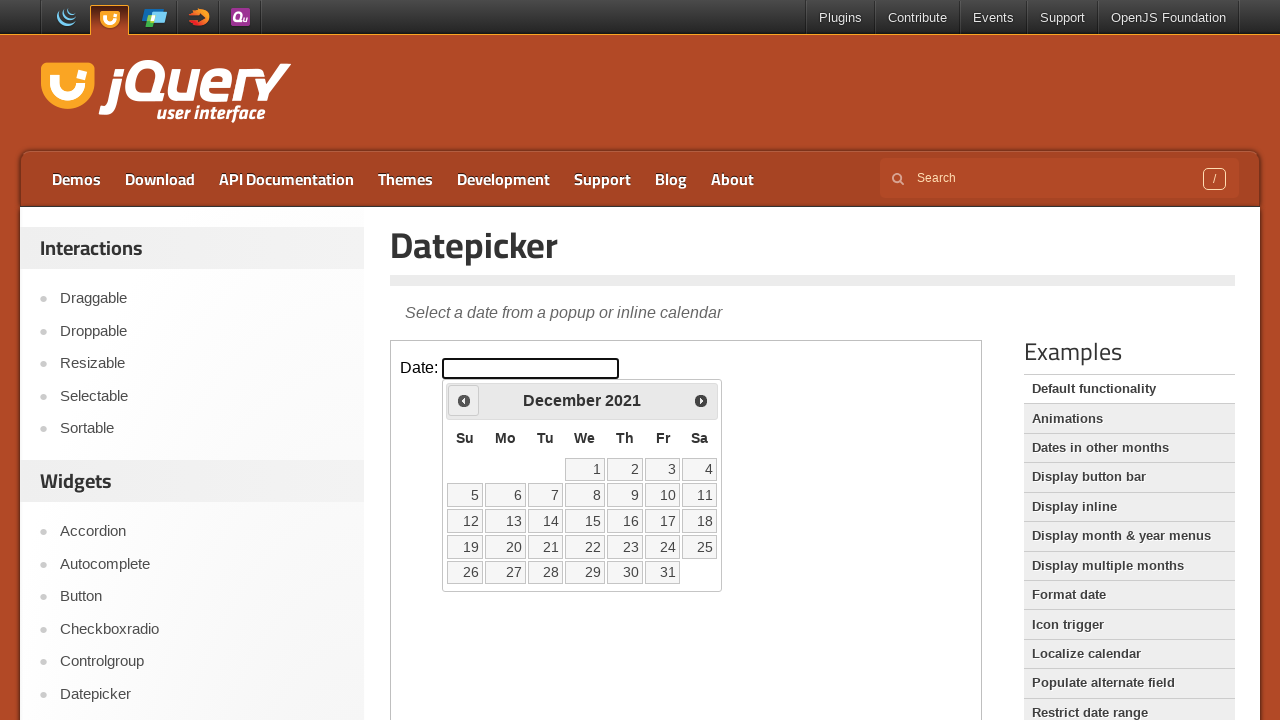

Waited for calendar to update
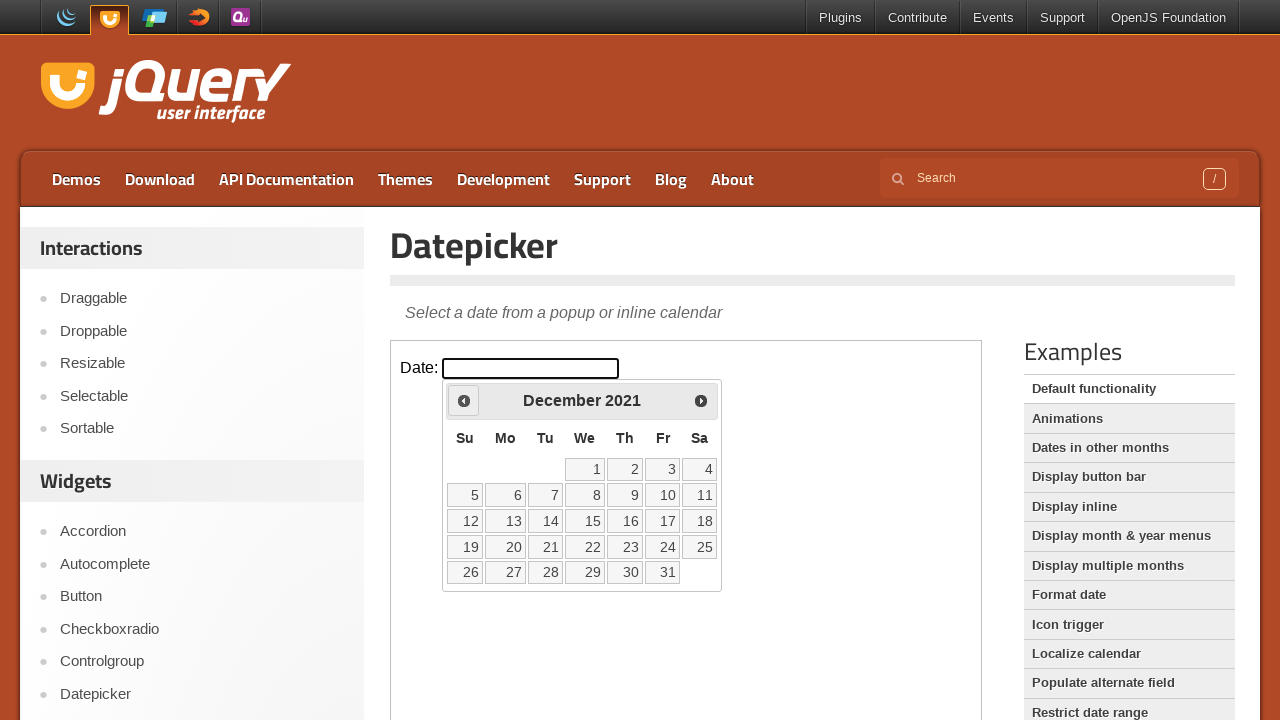

Retrieved current month from datepicker
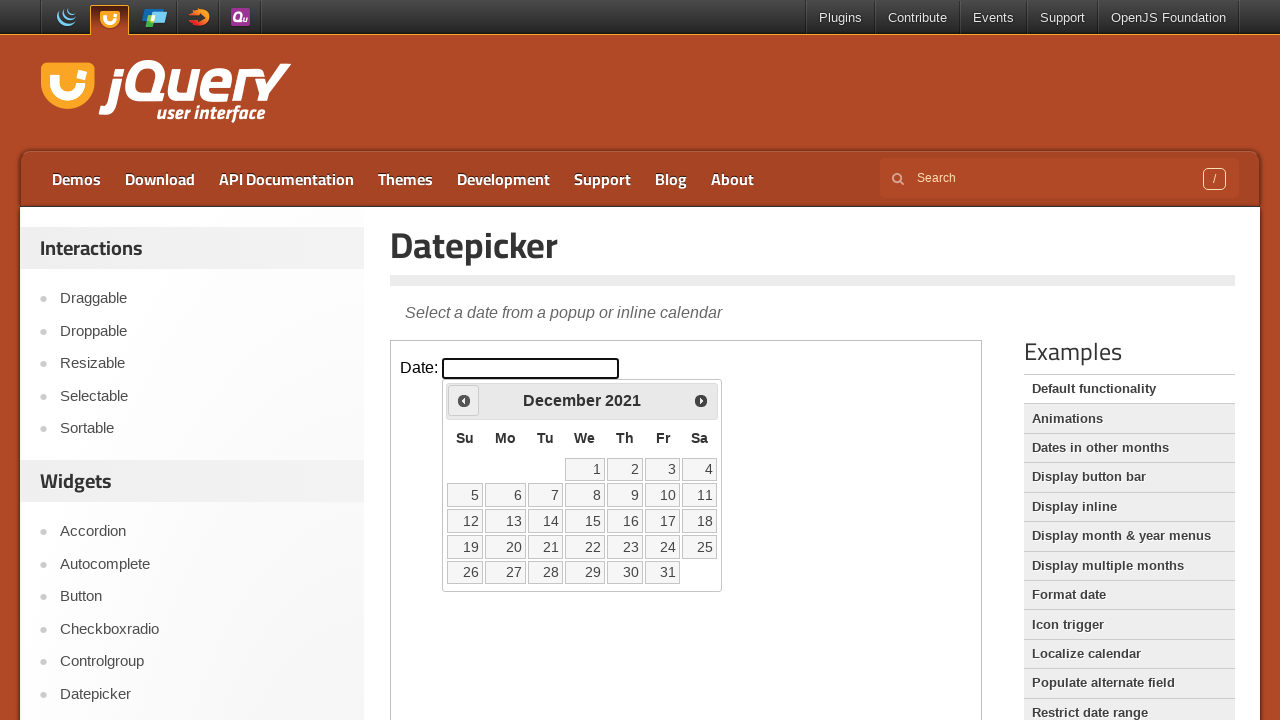

Retrieved current year from datepicker
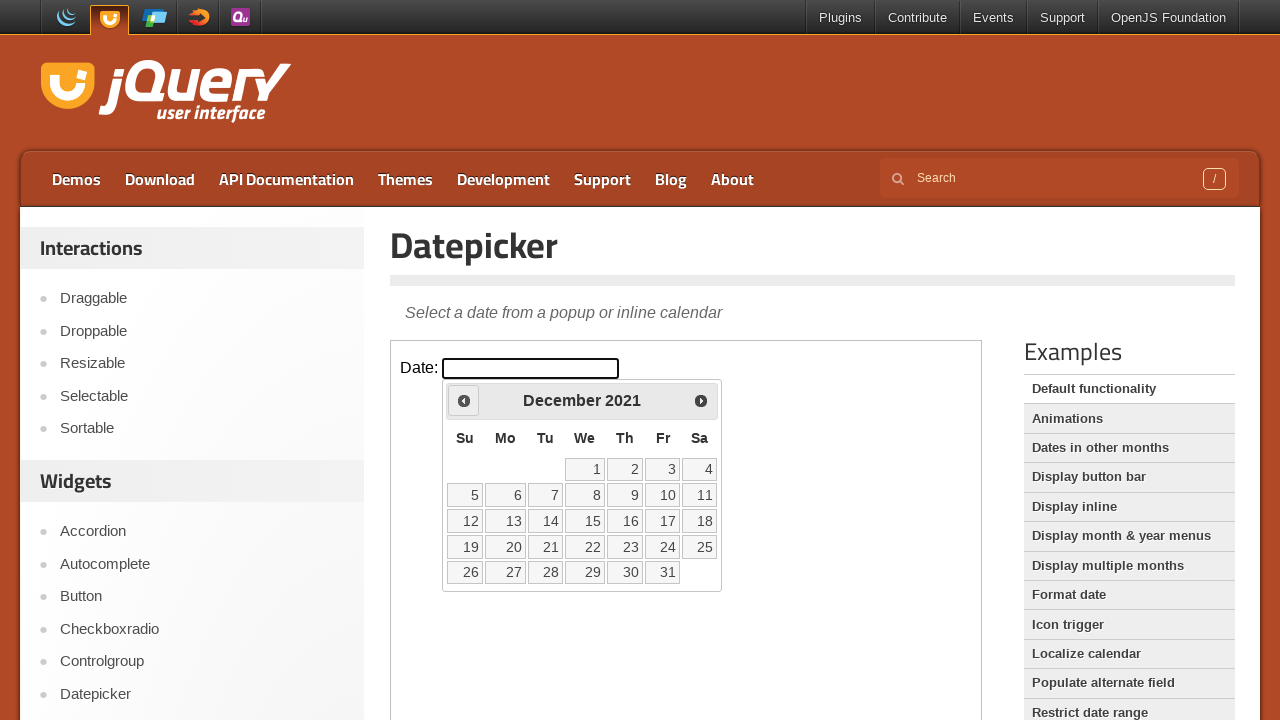

Clicked previous month button to navigate to May 2020 (currently viewing December 2021) at (464, 400) on iframe >> nth=0 >> internal:control=enter-frame >> span.ui-icon-circle-triangle-
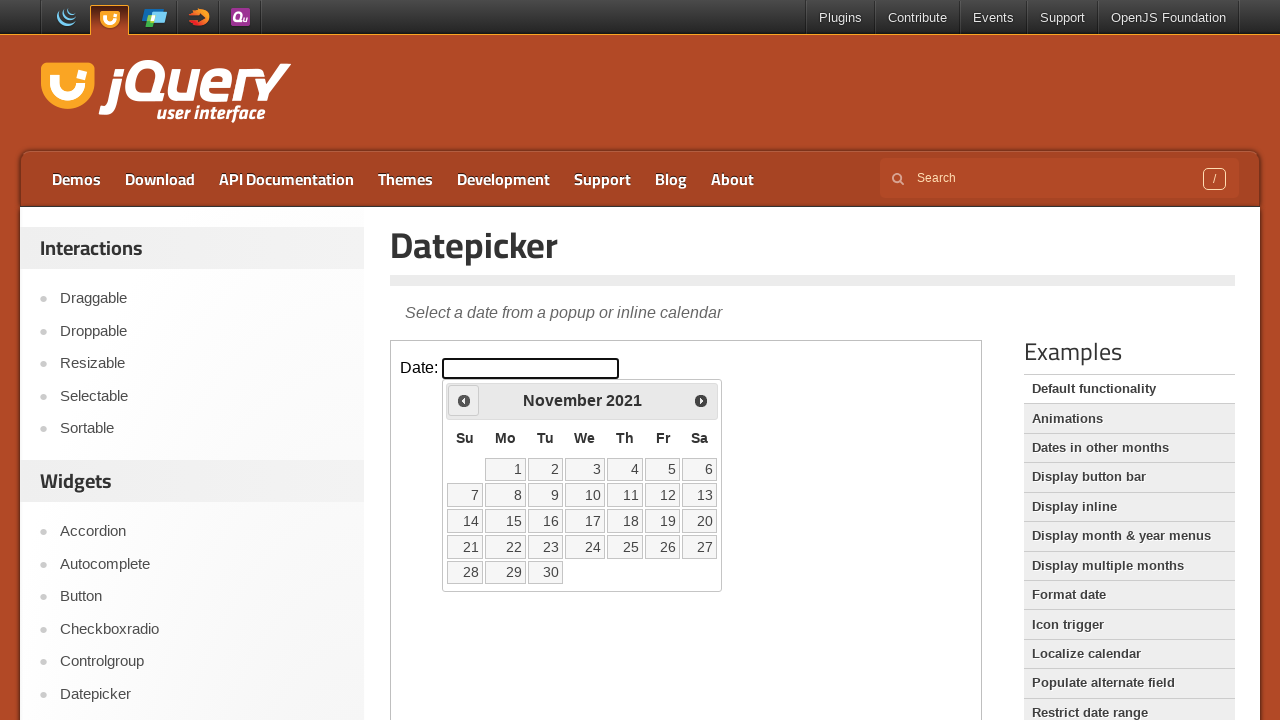

Waited for calendar to update
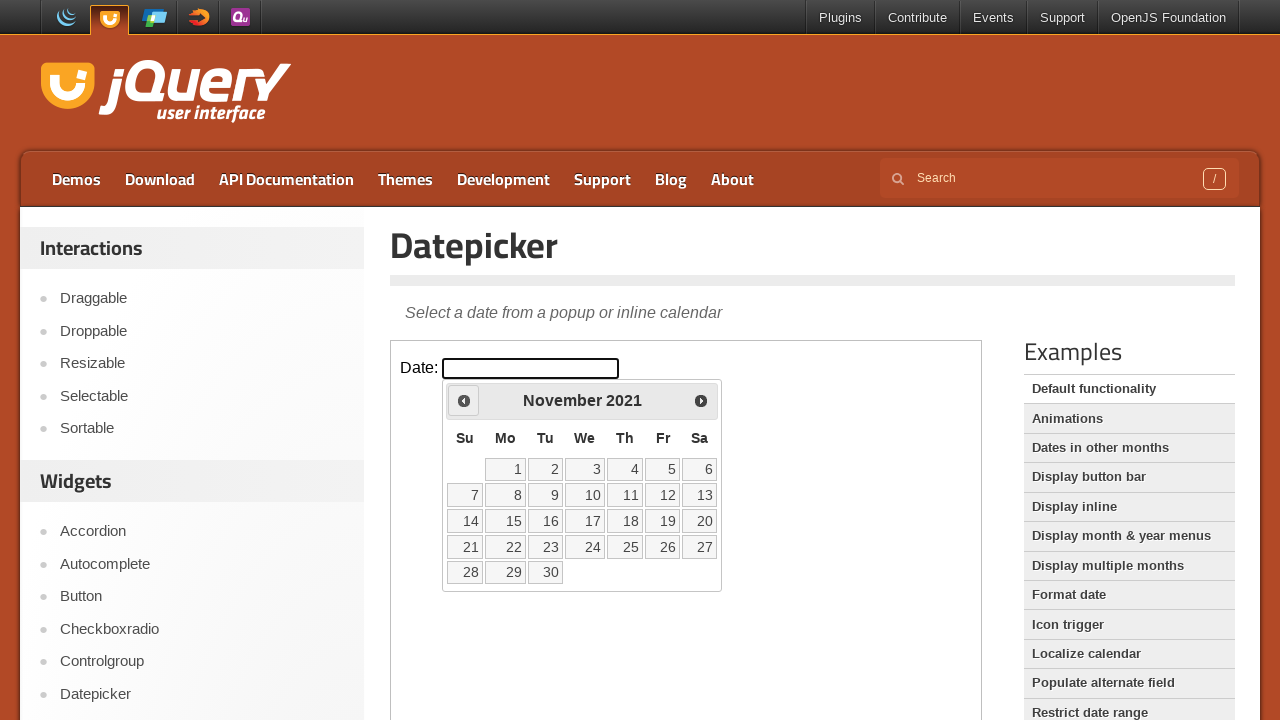

Retrieved current month from datepicker
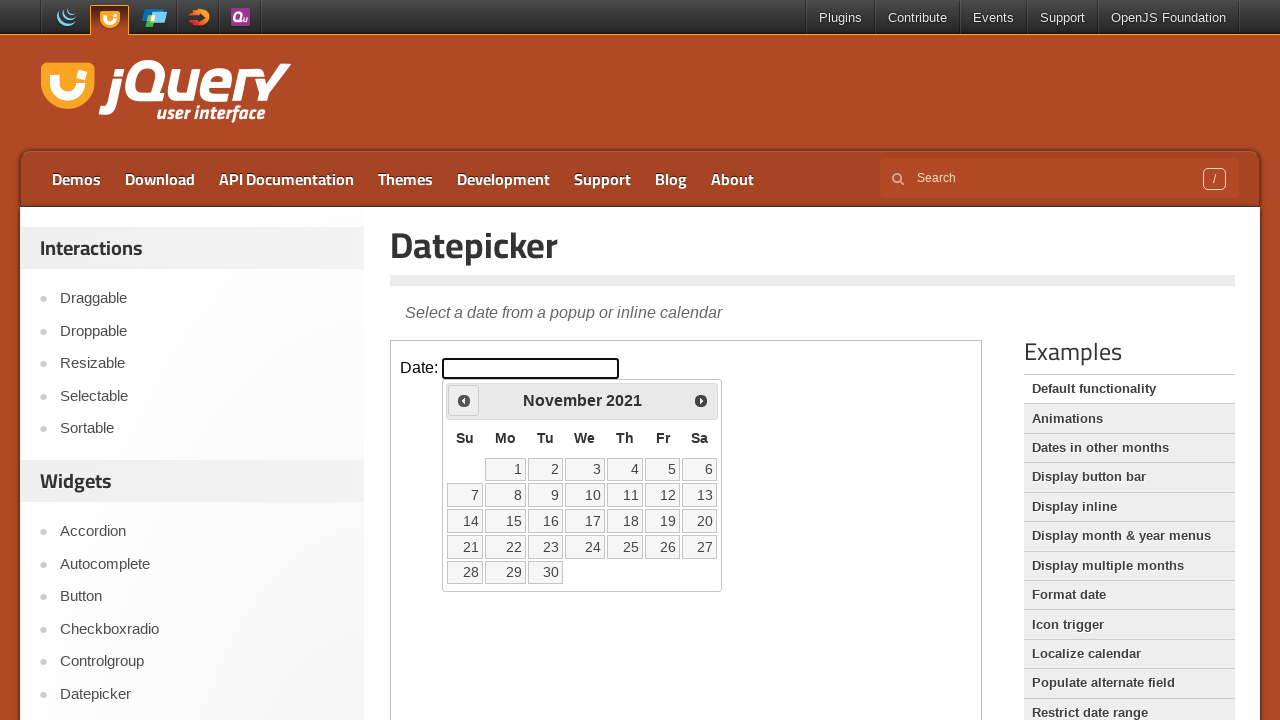

Retrieved current year from datepicker
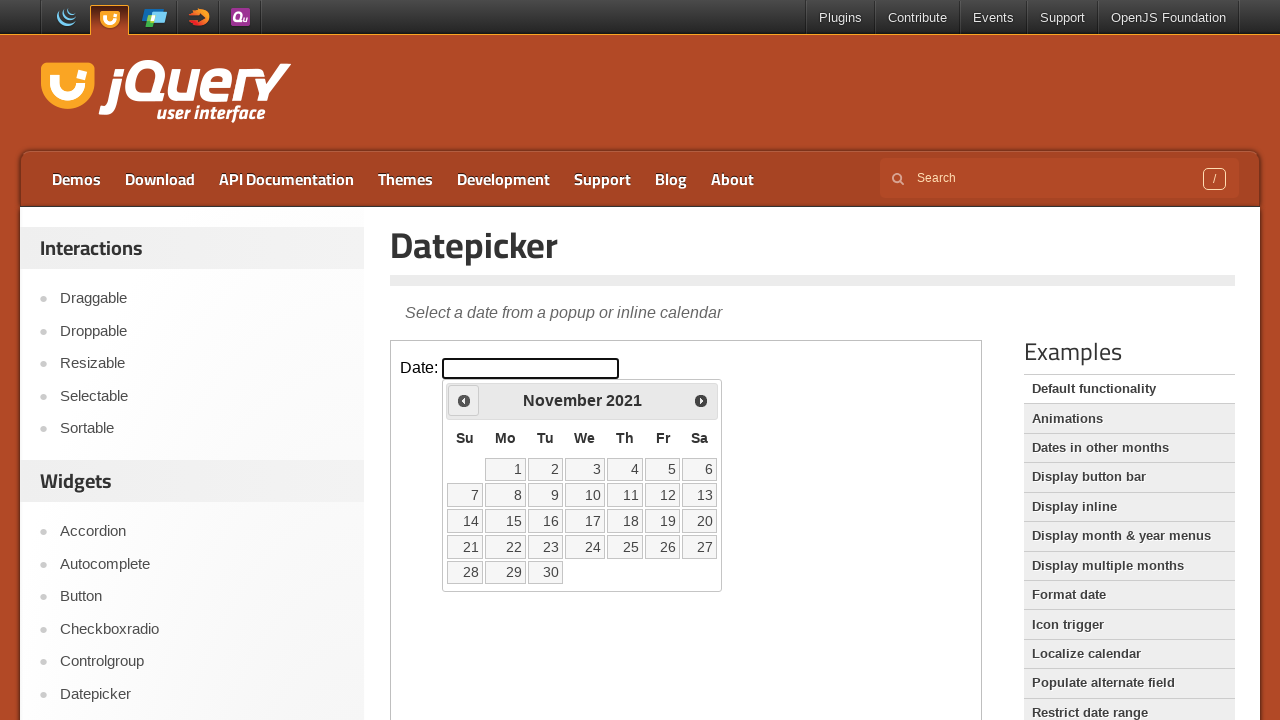

Clicked previous month button to navigate to May 2020 (currently viewing November 2021) at (464, 400) on iframe >> nth=0 >> internal:control=enter-frame >> span.ui-icon-circle-triangle-
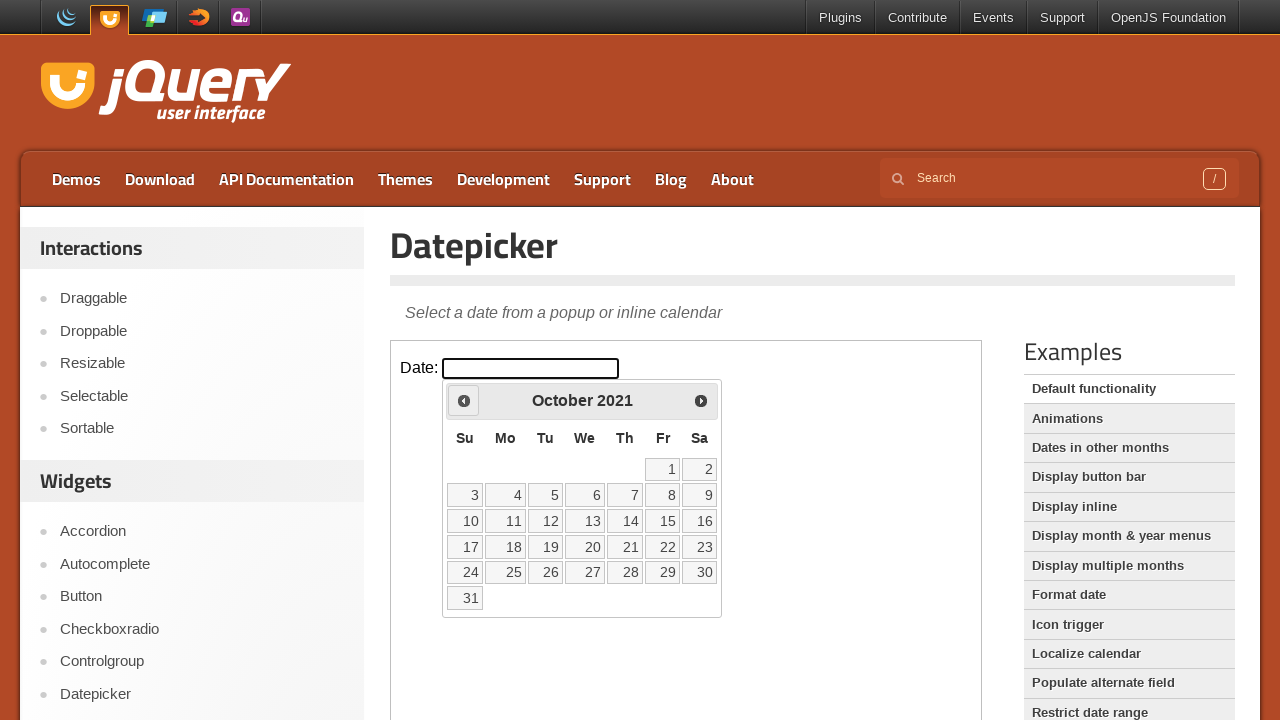

Waited for calendar to update
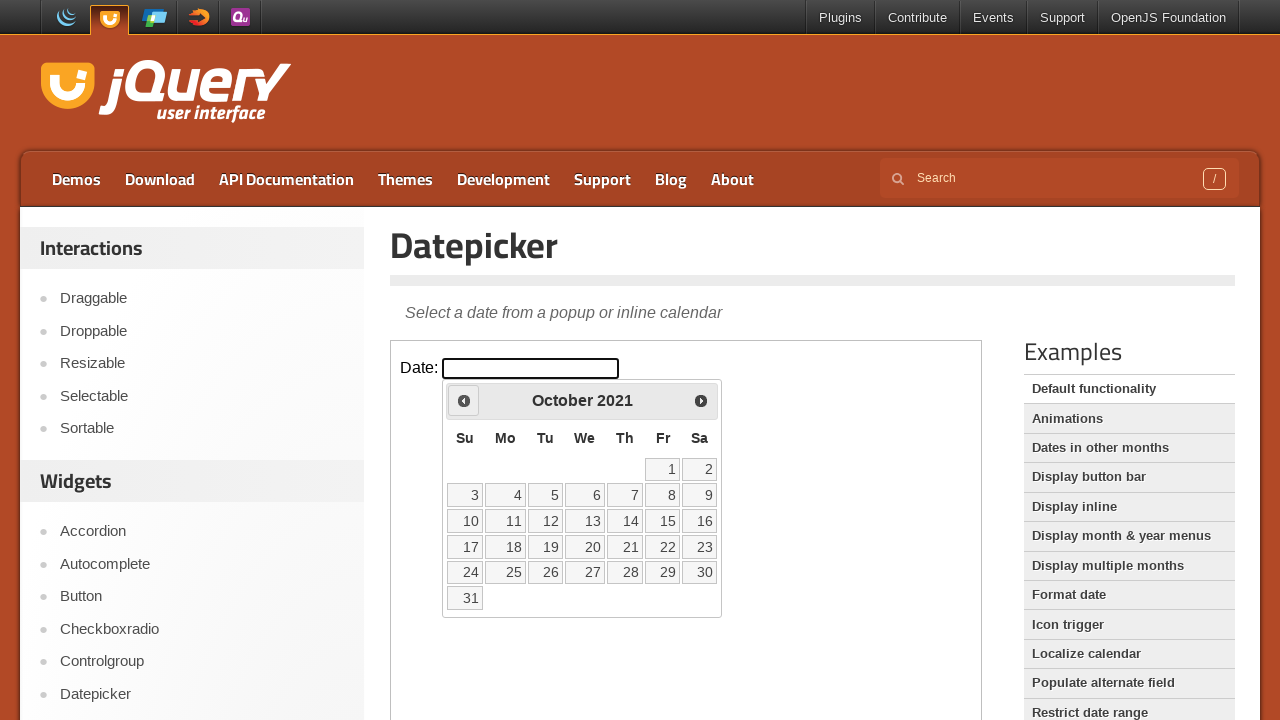

Retrieved current month from datepicker
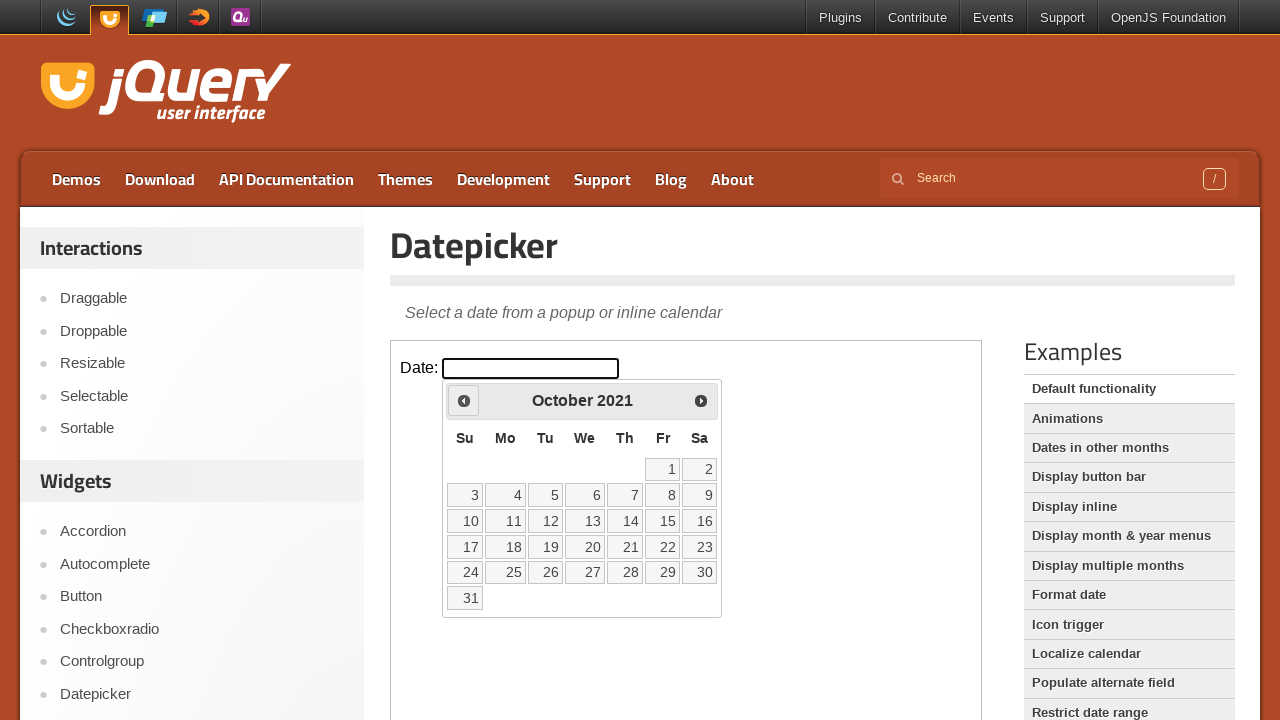

Retrieved current year from datepicker
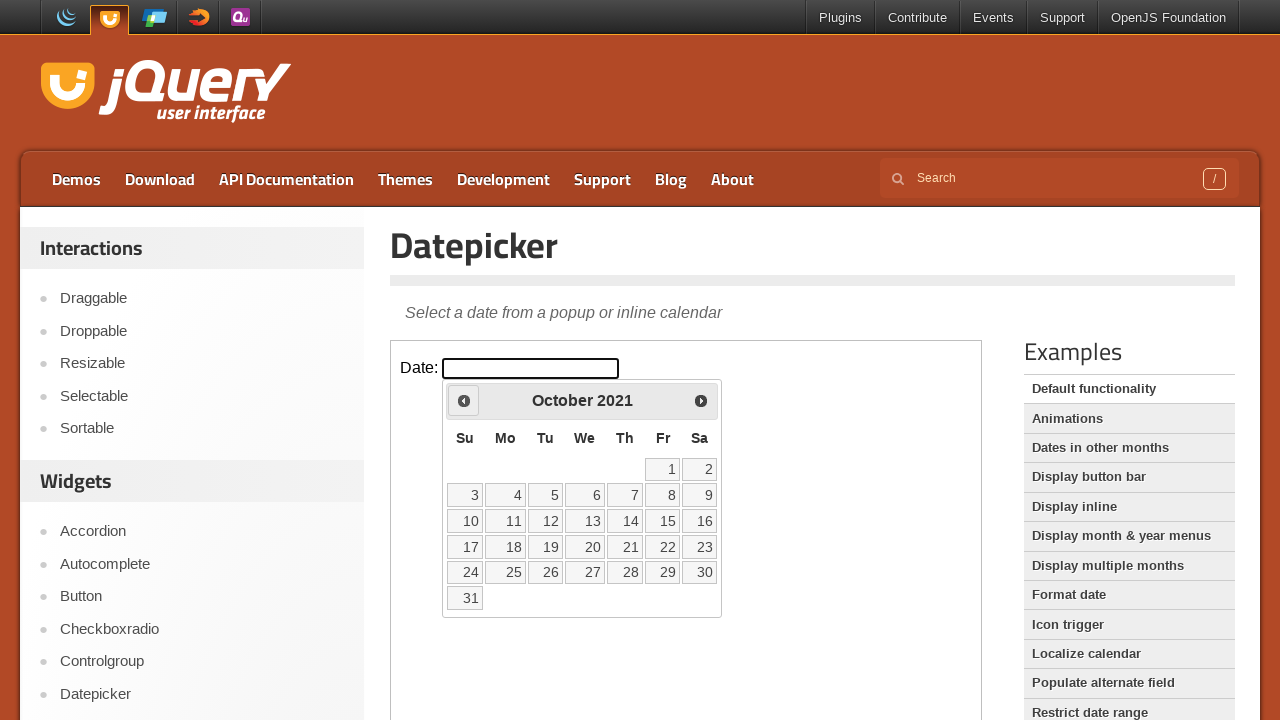

Clicked previous month button to navigate to May 2020 (currently viewing October 2021) at (464, 400) on iframe >> nth=0 >> internal:control=enter-frame >> span.ui-icon-circle-triangle-
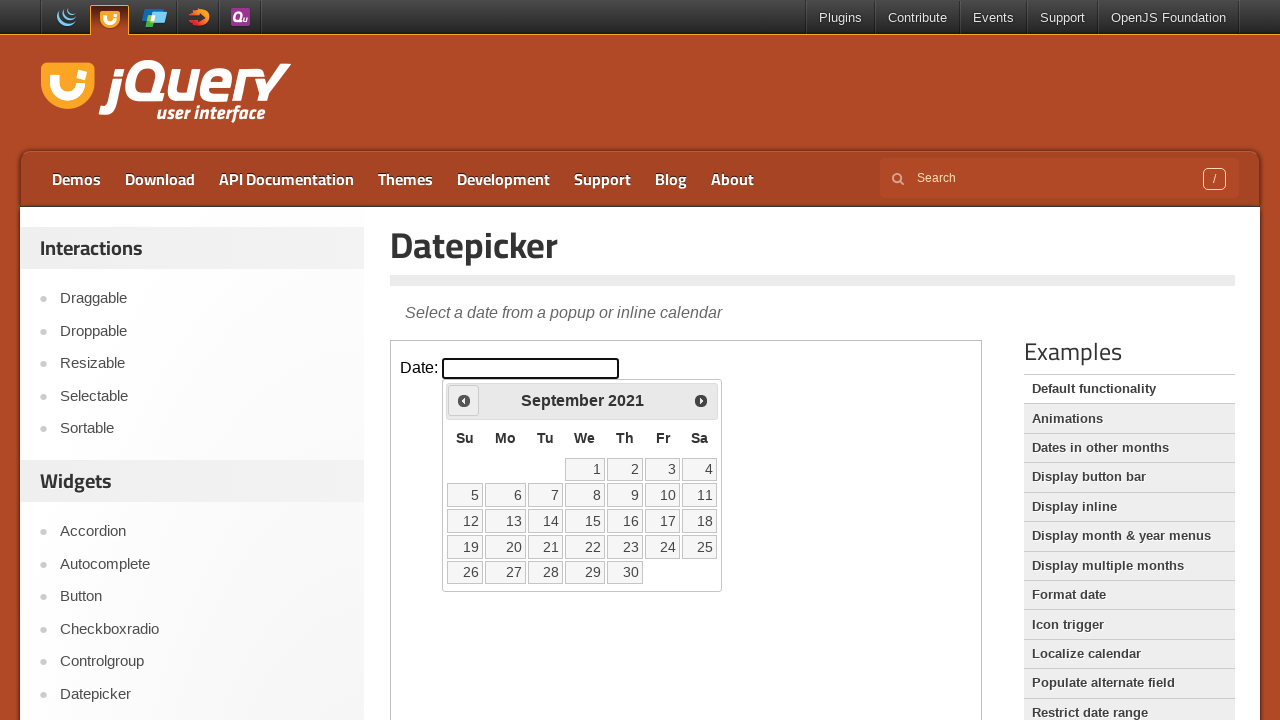

Waited for calendar to update
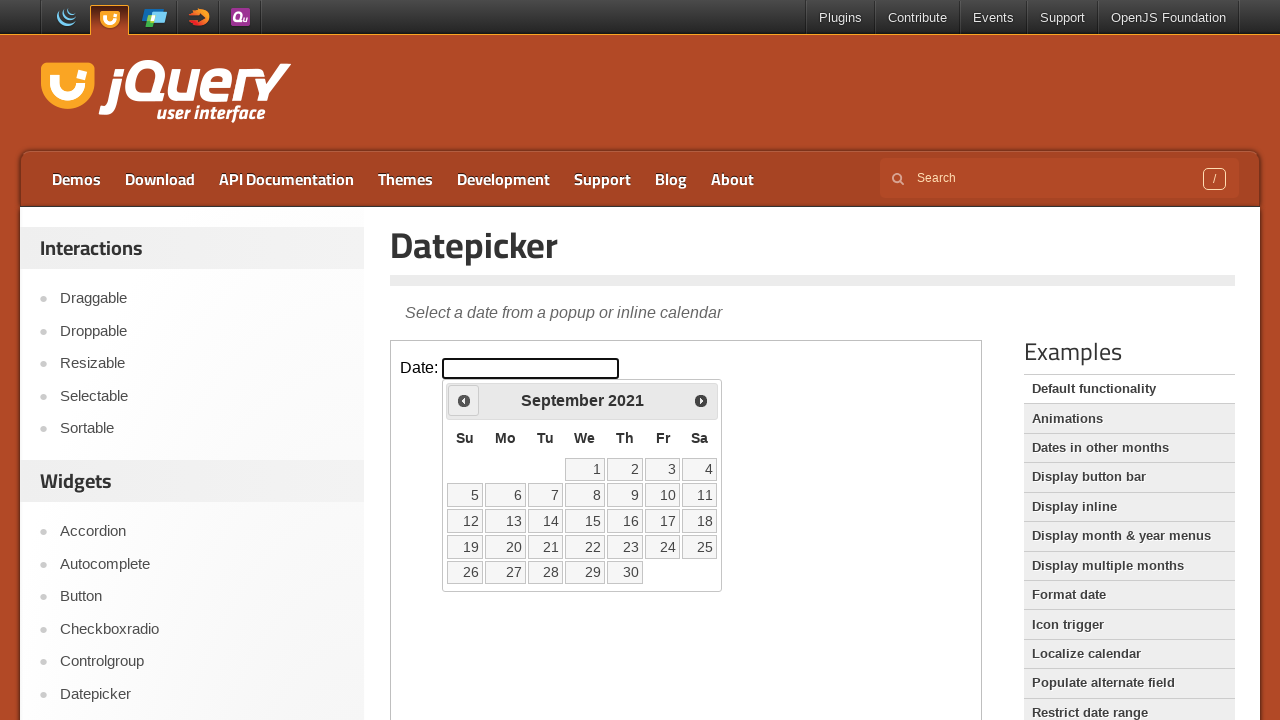

Retrieved current month from datepicker
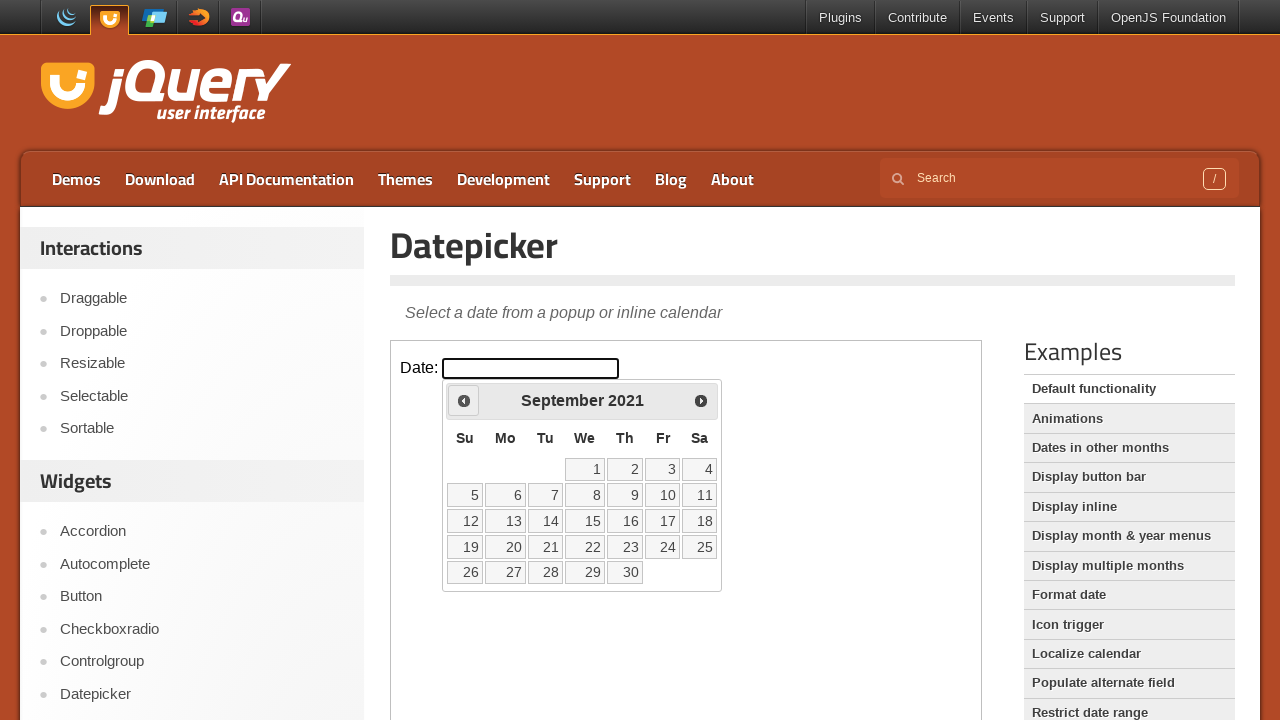

Retrieved current year from datepicker
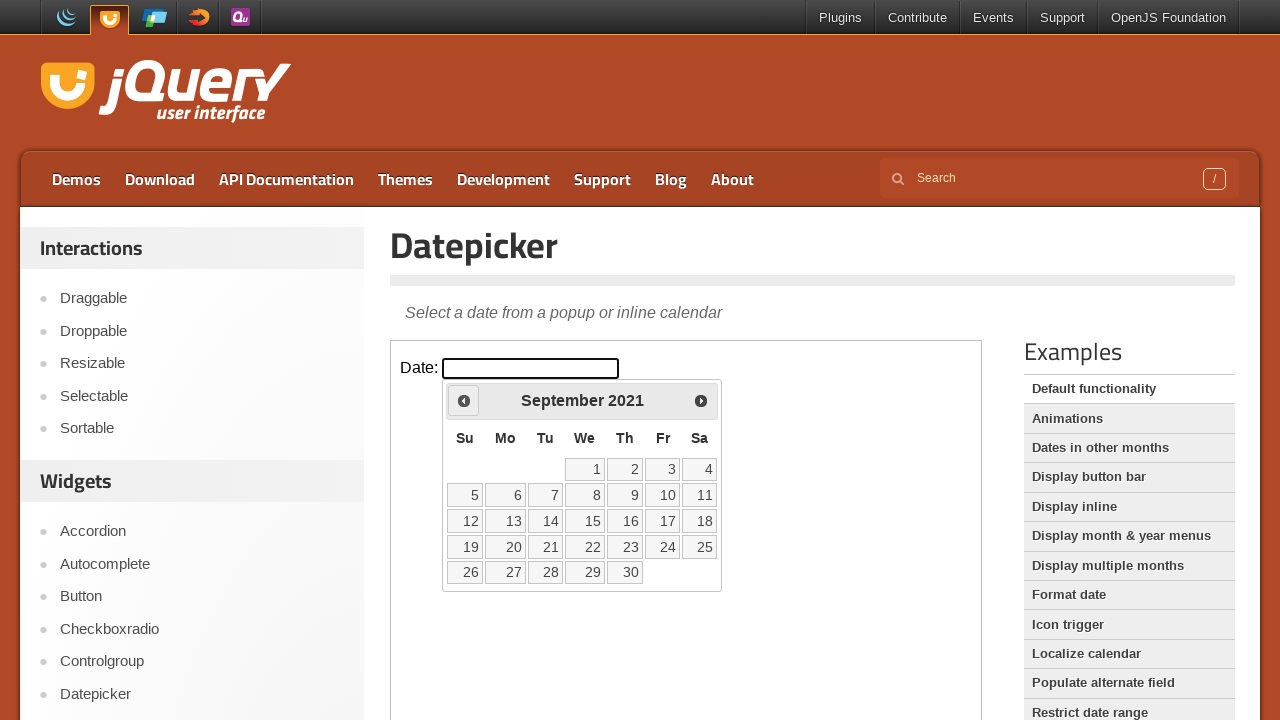

Clicked previous month button to navigate to May 2020 (currently viewing September 2021) at (464, 400) on iframe >> nth=0 >> internal:control=enter-frame >> span.ui-icon-circle-triangle-
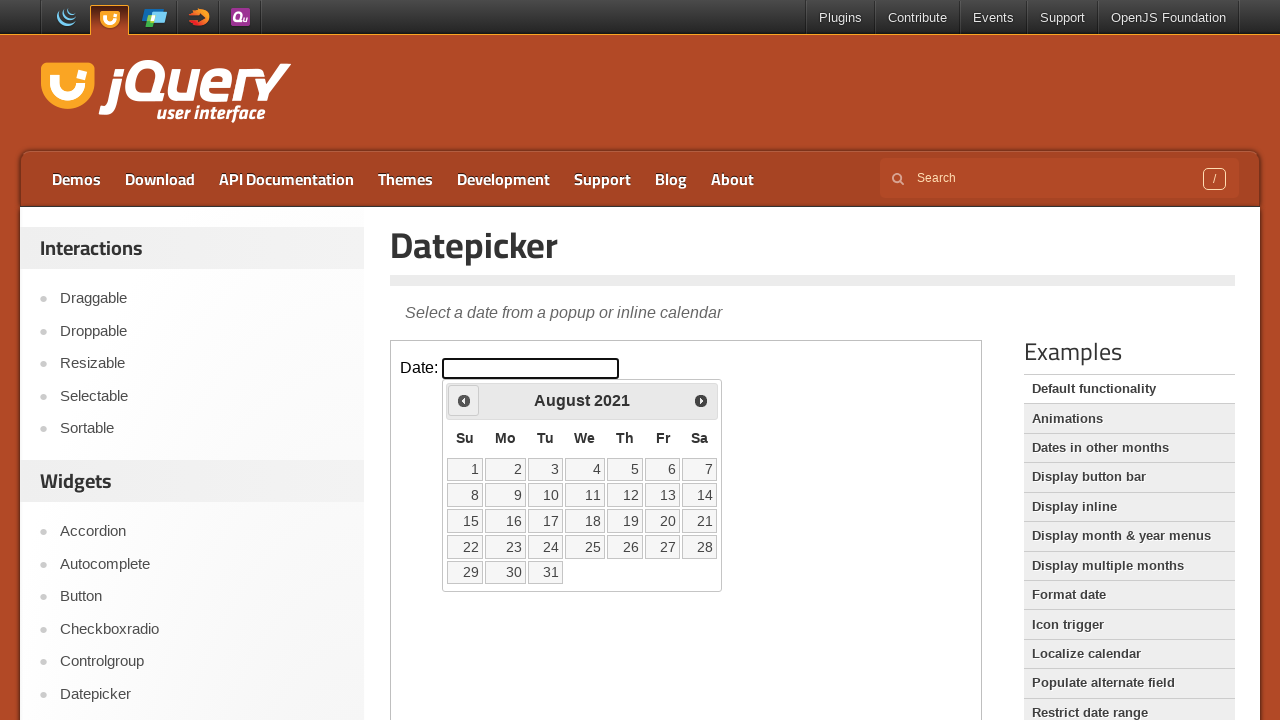

Waited for calendar to update
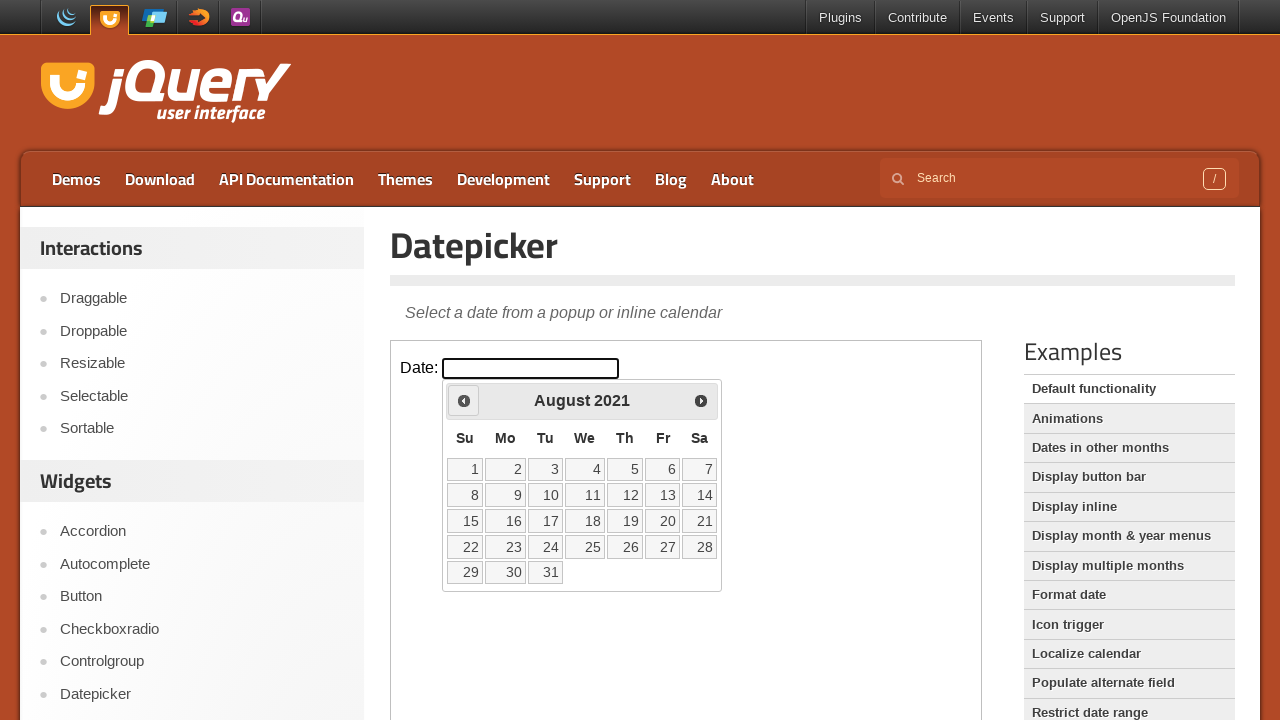

Retrieved current month from datepicker
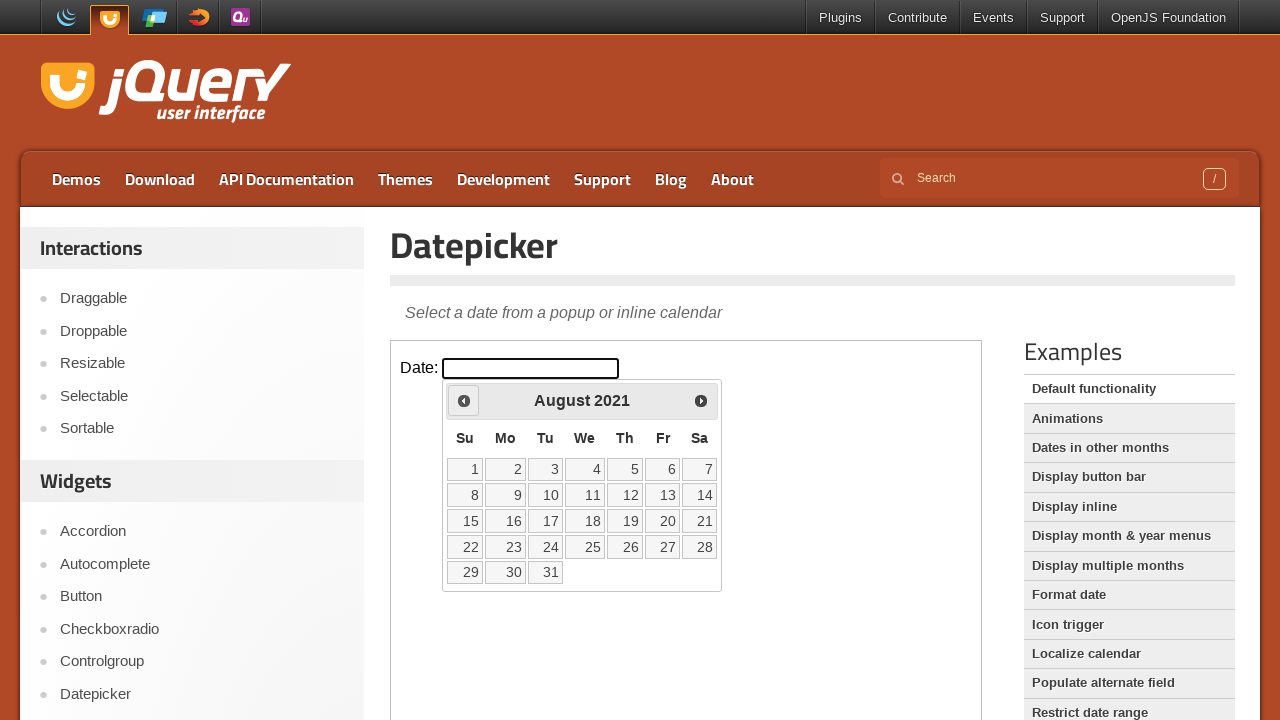

Retrieved current year from datepicker
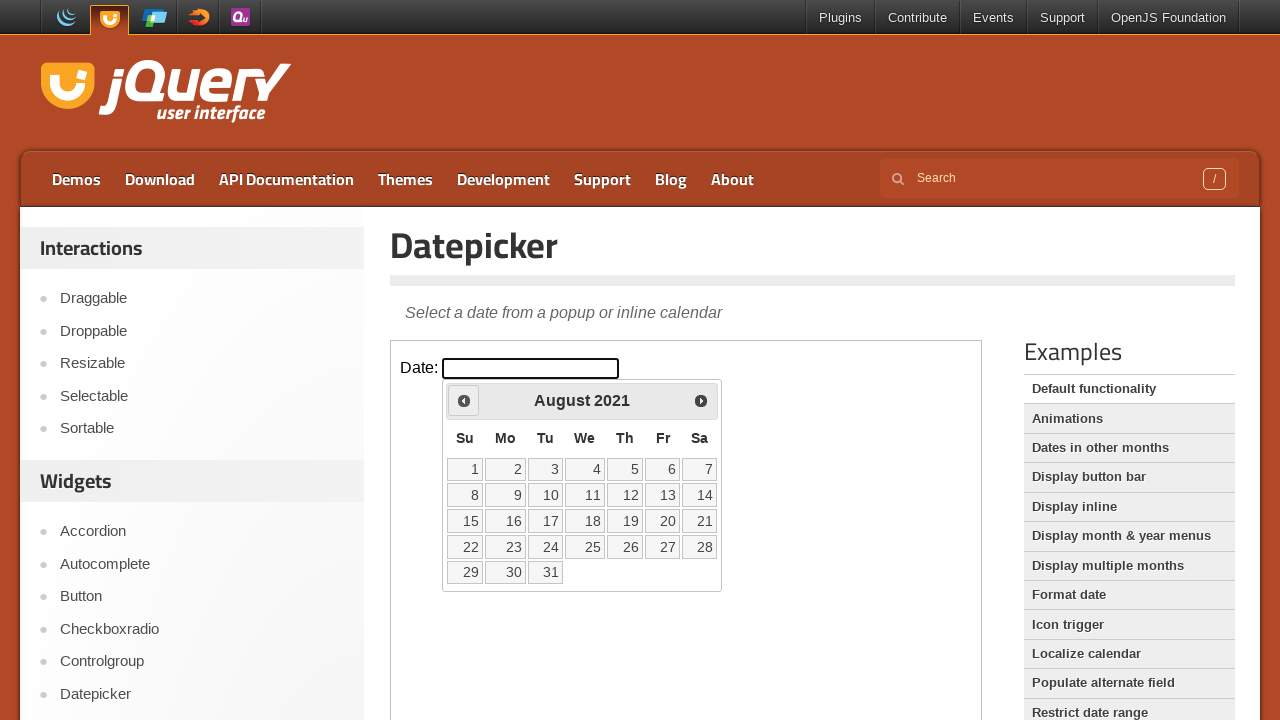

Clicked previous month button to navigate to May 2020 (currently viewing August 2021) at (464, 400) on iframe >> nth=0 >> internal:control=enter-frame >> span.ui-icon-circle-triangle-
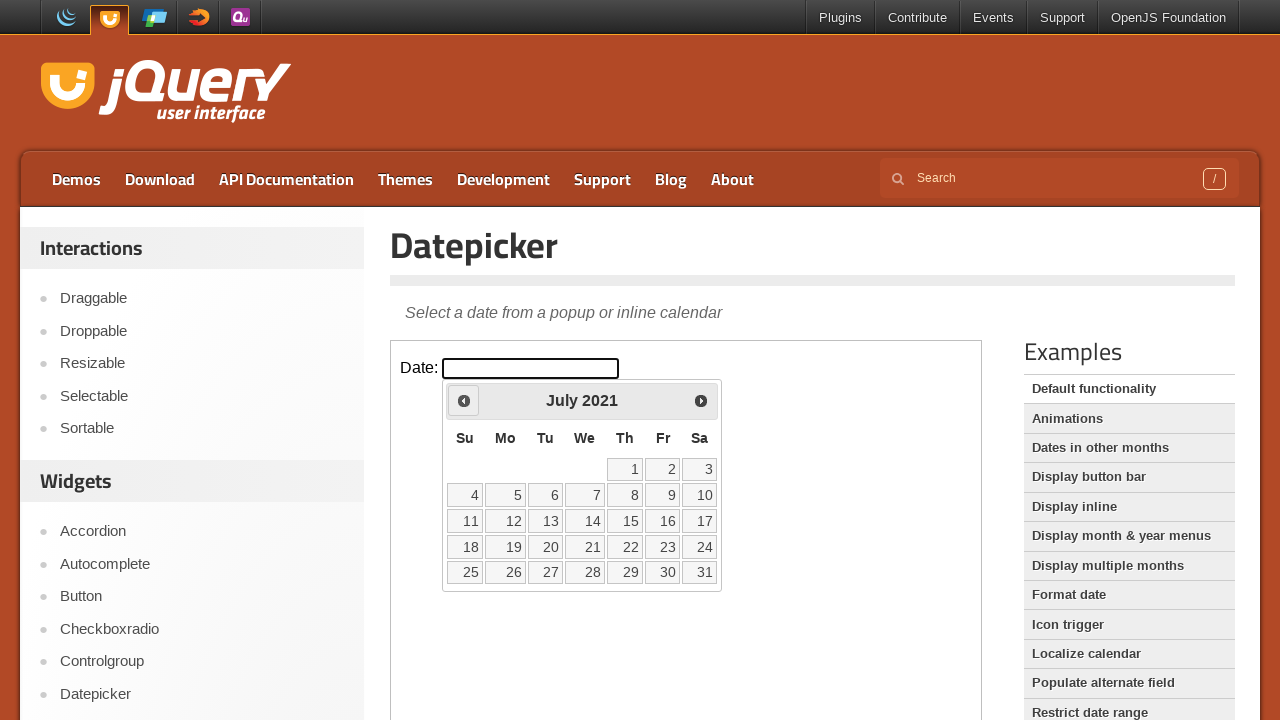

Waited for calendar to update
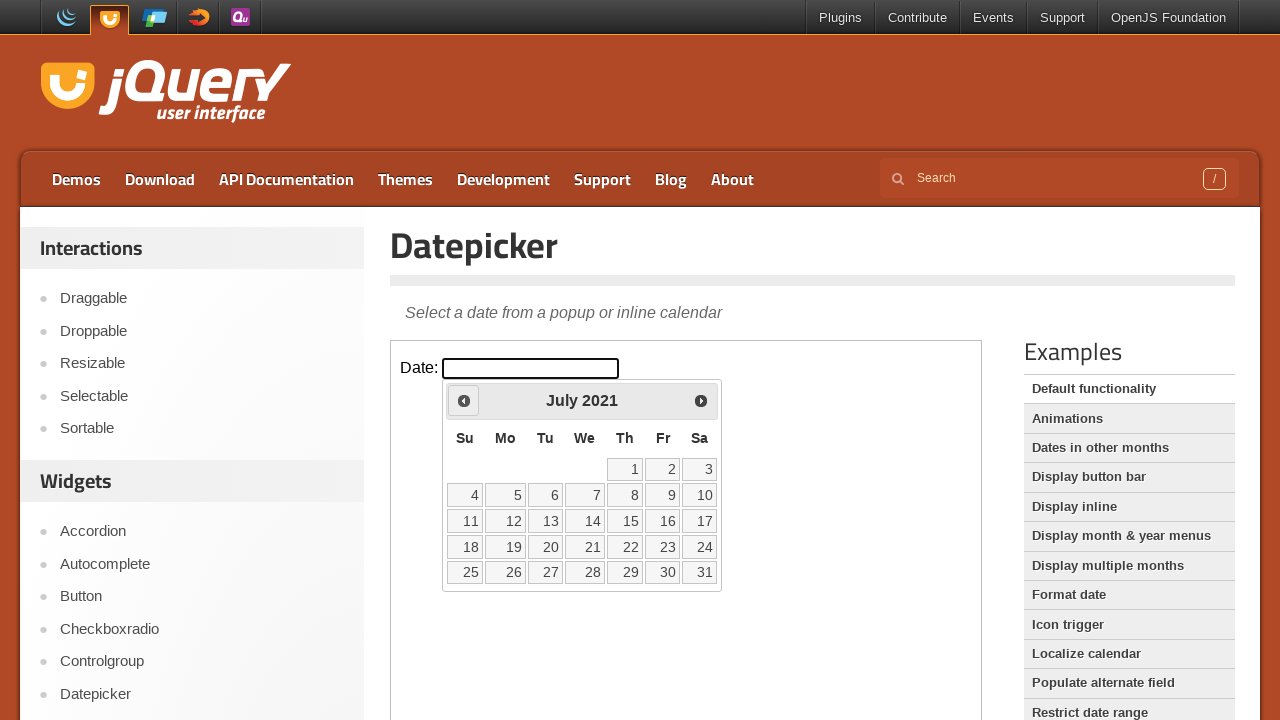

Retrieved current month from datepicker
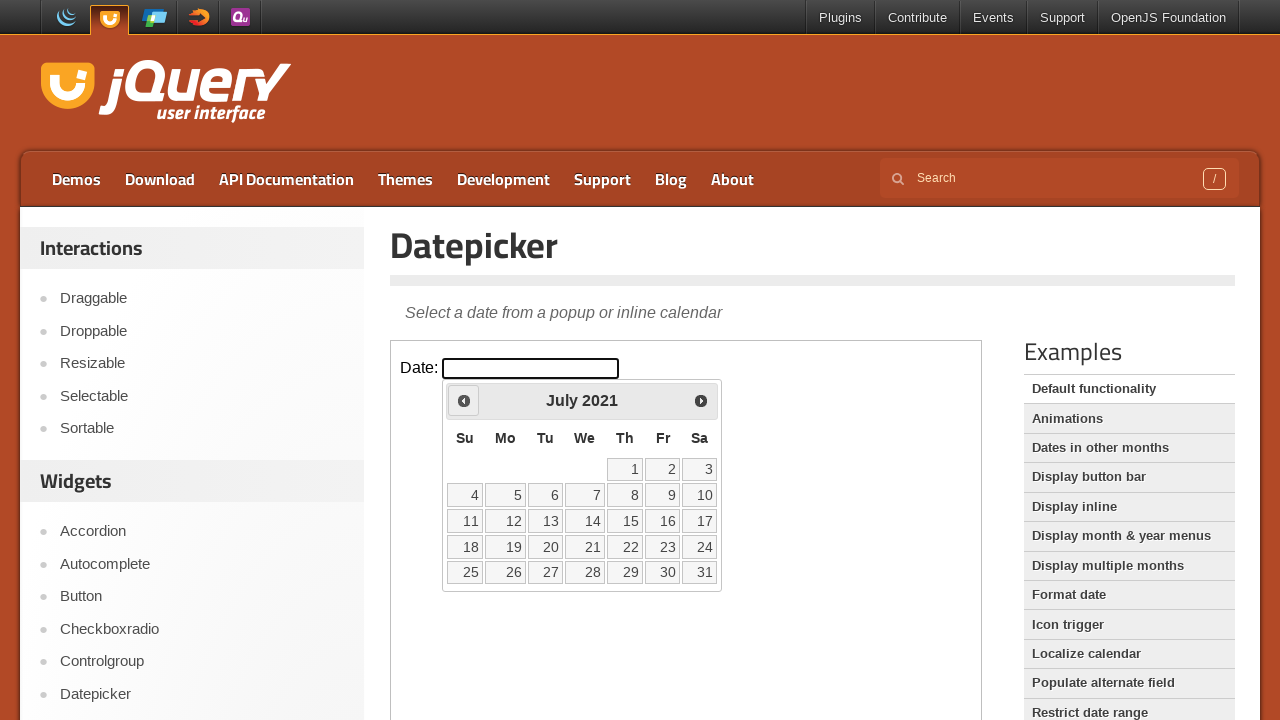

Retrieved current year from datepicker
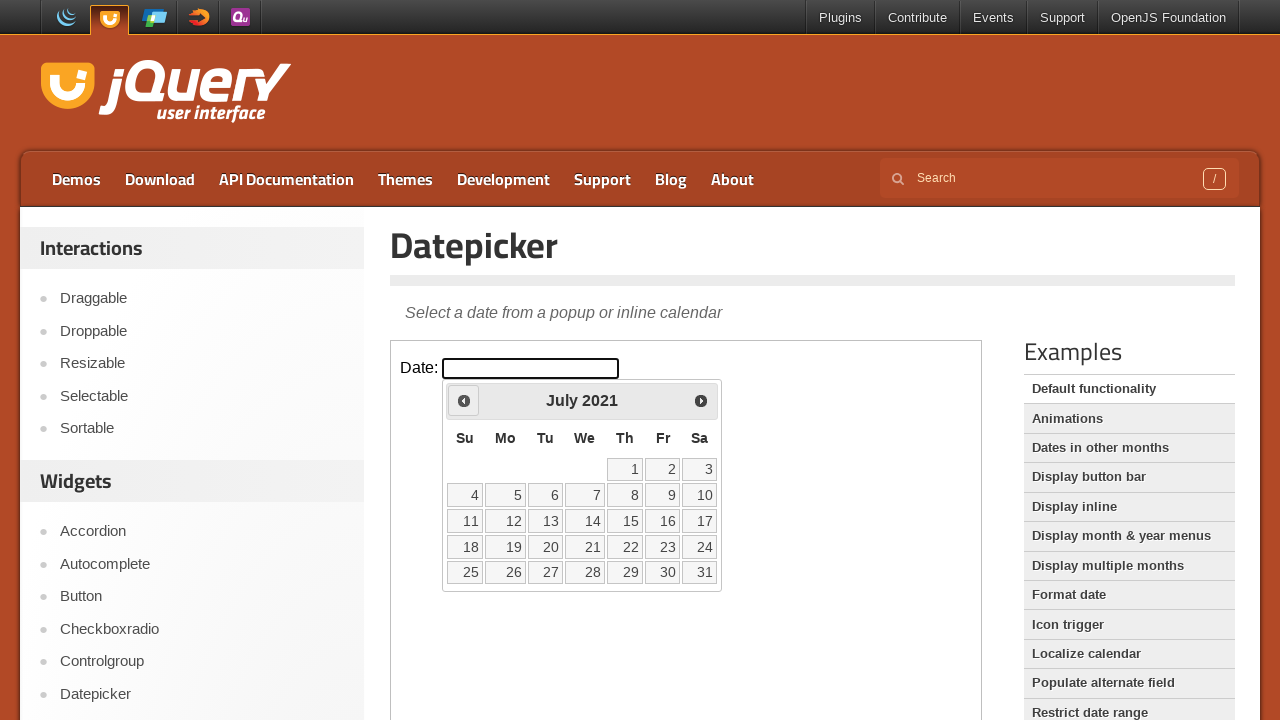

Clicked previous month button to navigate to May 2020 (currently viewing July 2021) at (464, 400) on iframe >> nth=0 >> internal:control=enter-frame >> span.ui-icon-circle-triangle-
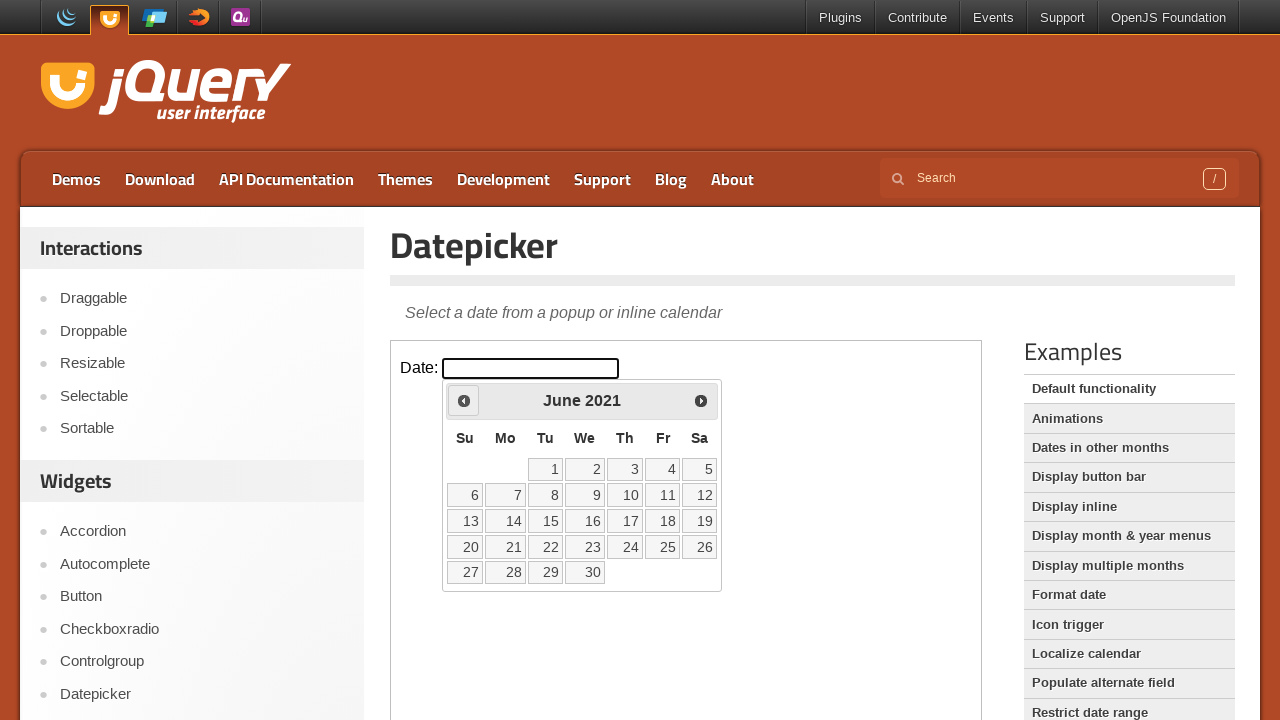

Waited for calendar to update
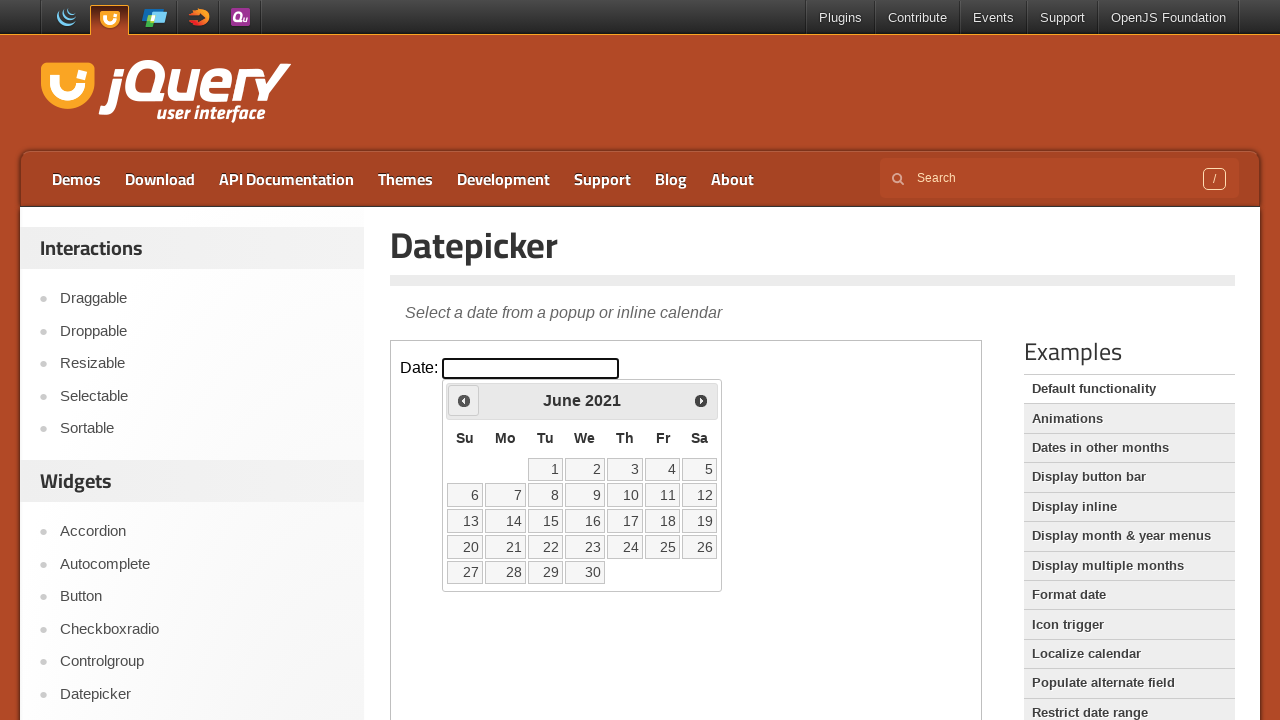

Retrieved current month from datepicker
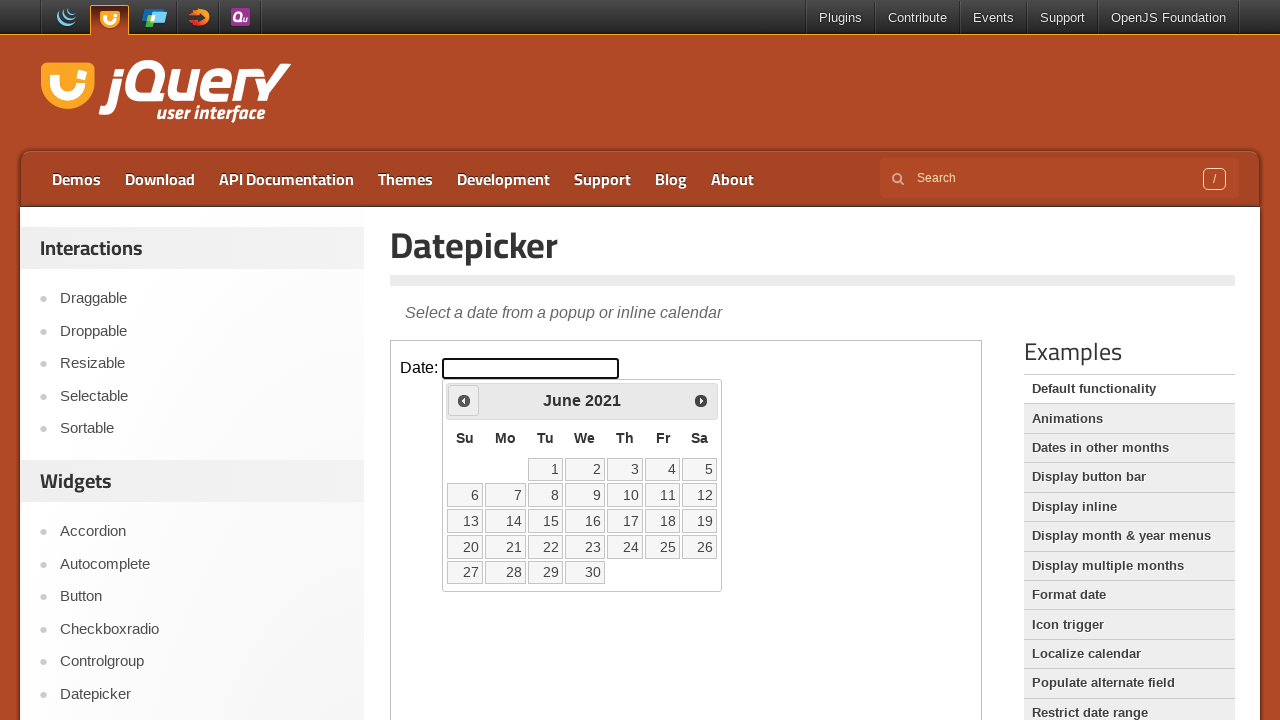

Retrieved current year from datepicker
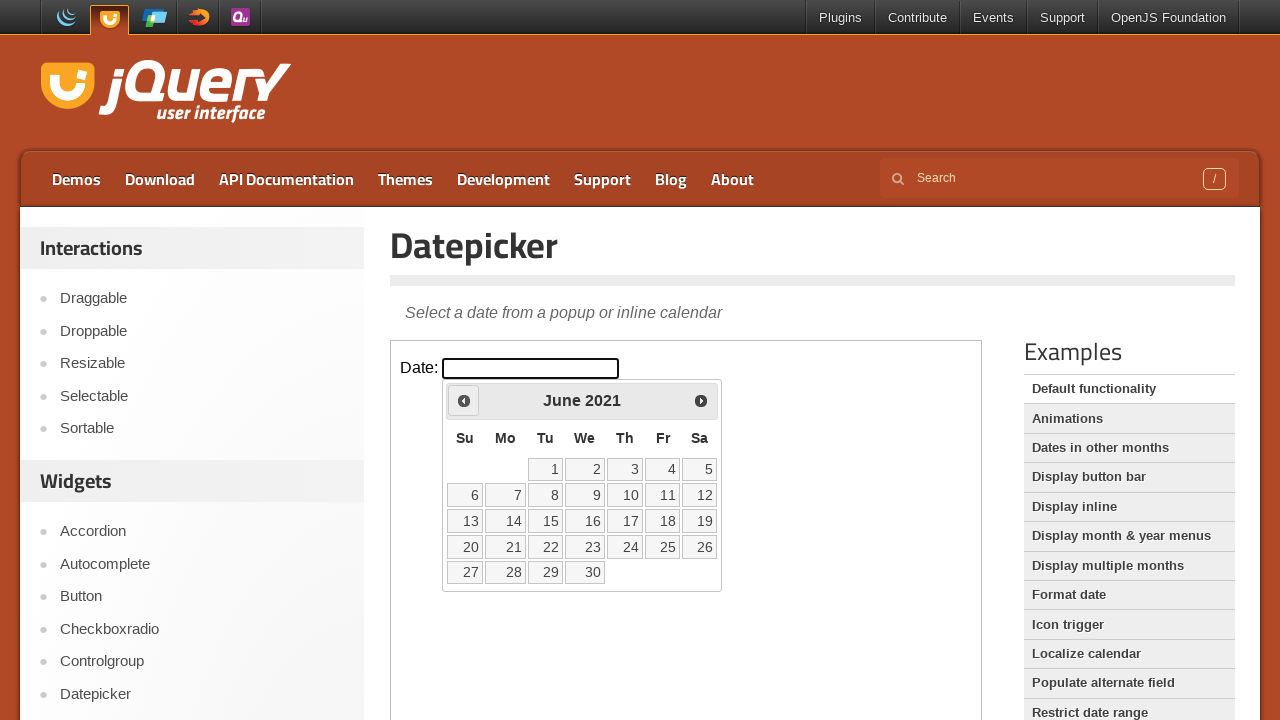

Clicked previous month button to navigate to May 2020 (currently viewing June 2021) at (464, 400) on iframe >> nth=0 >> internal:control=enter-frame >> span.ui-icon-circle-triangle-
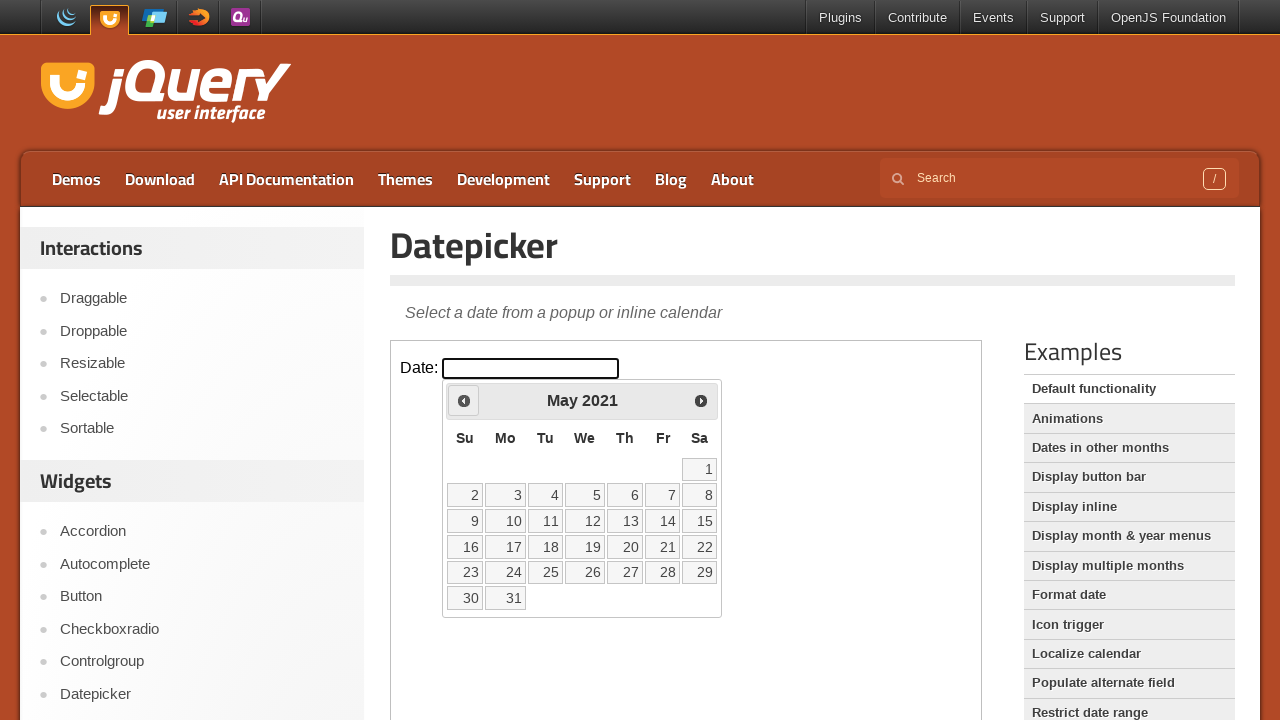

Waited for calendar to update
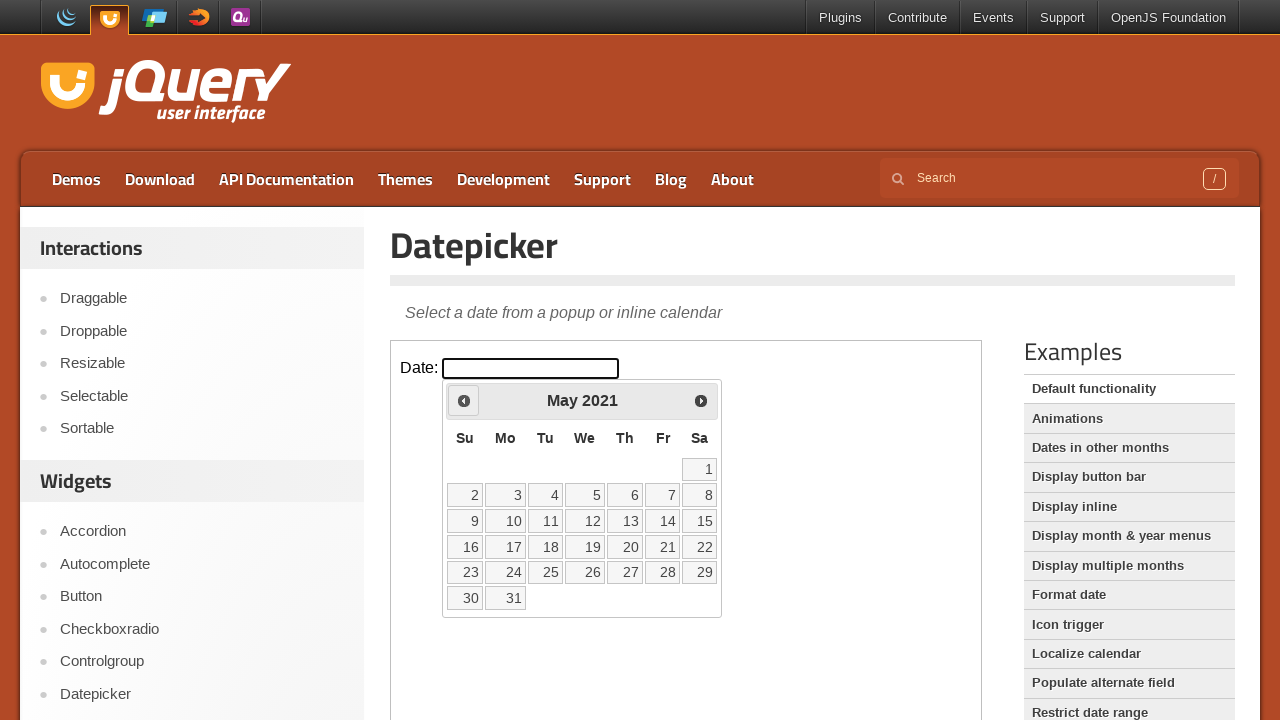

Retrieved current month from datepicker
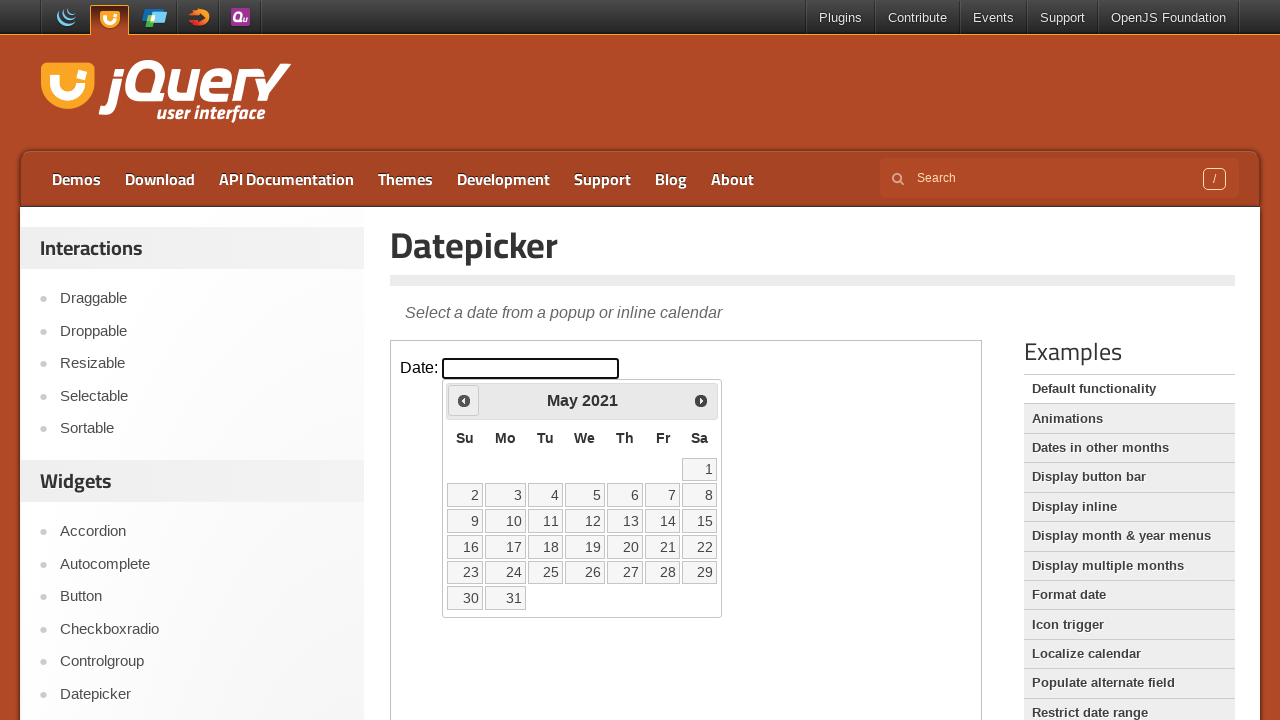

Retrieved current year from datepicker
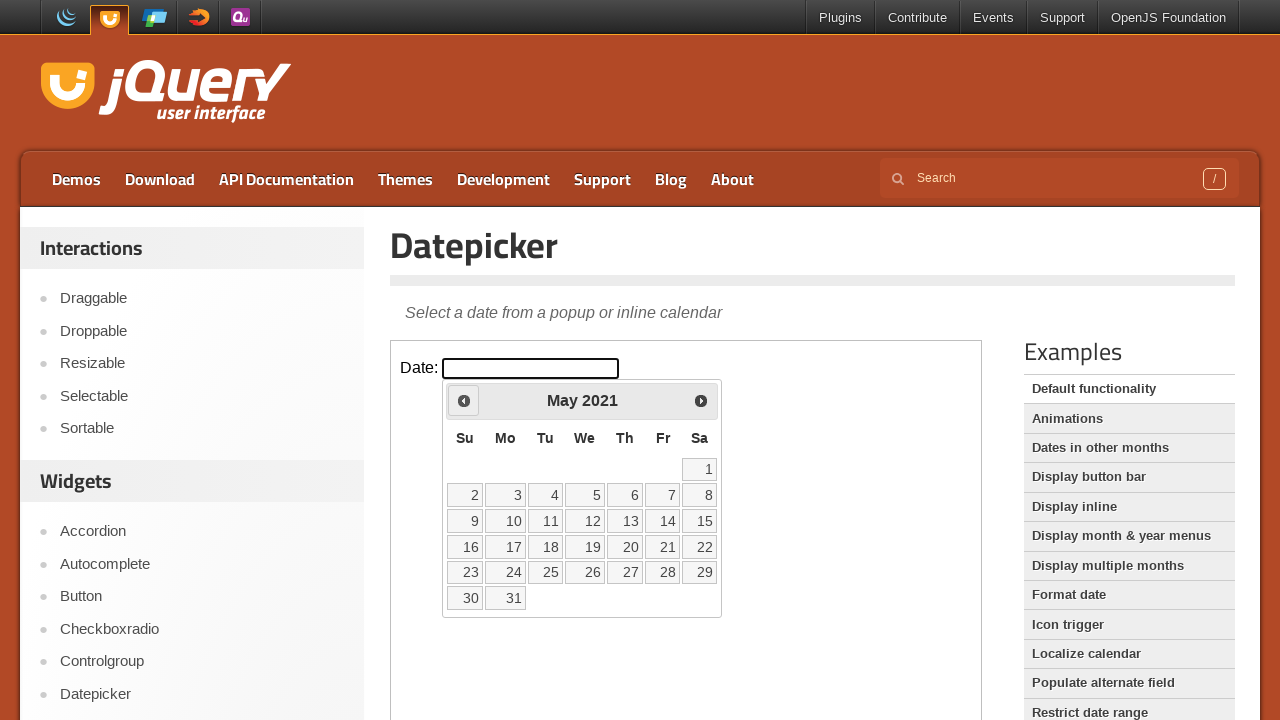

Clicked previous month button to navigate to May 2020 (currently viewing May 2021) at (464, 400) on iframe >> nth=0 >> internal:control=enter-frame >> span.ui-icon-circle-triangle-
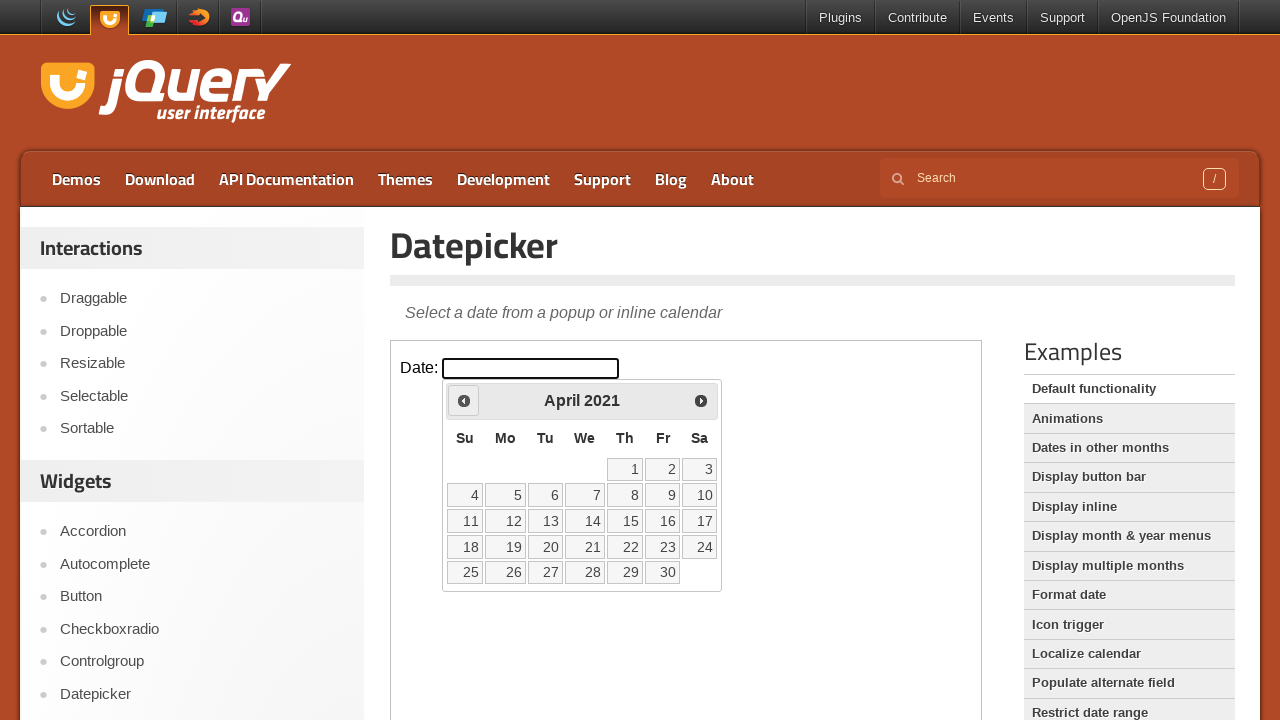

Waited for calendar to update
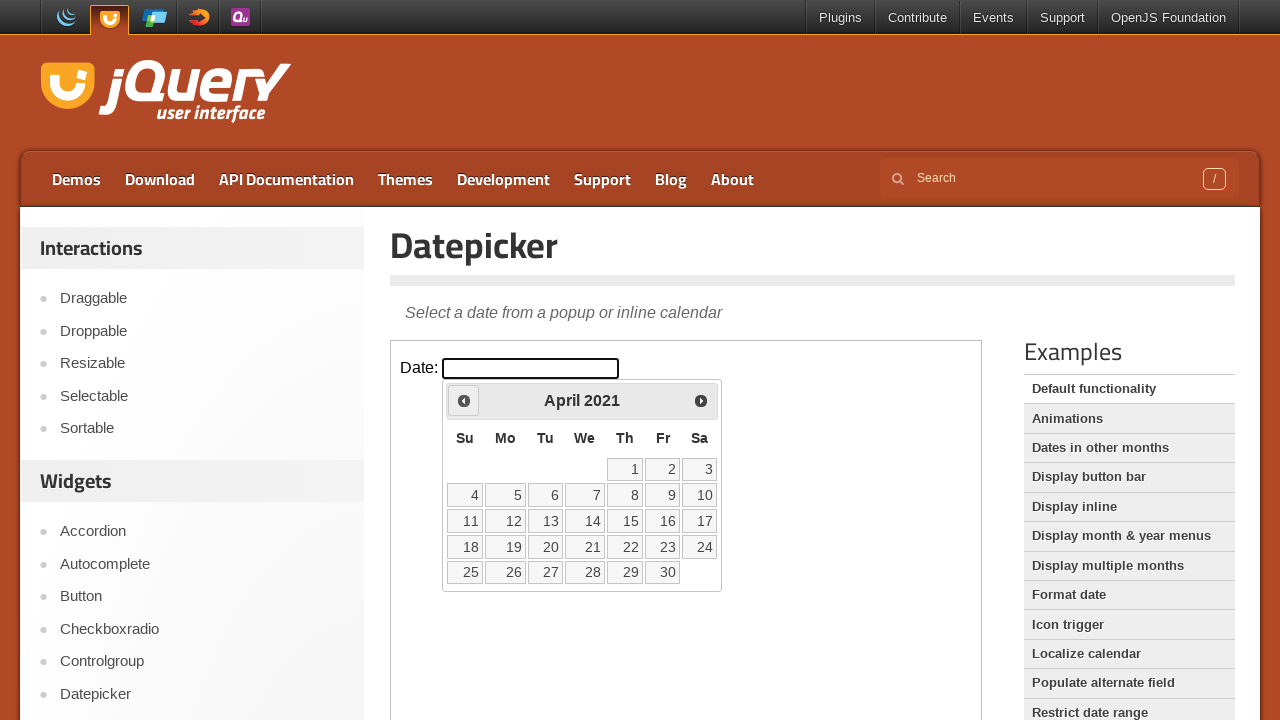

Retrieved current month from datepicker
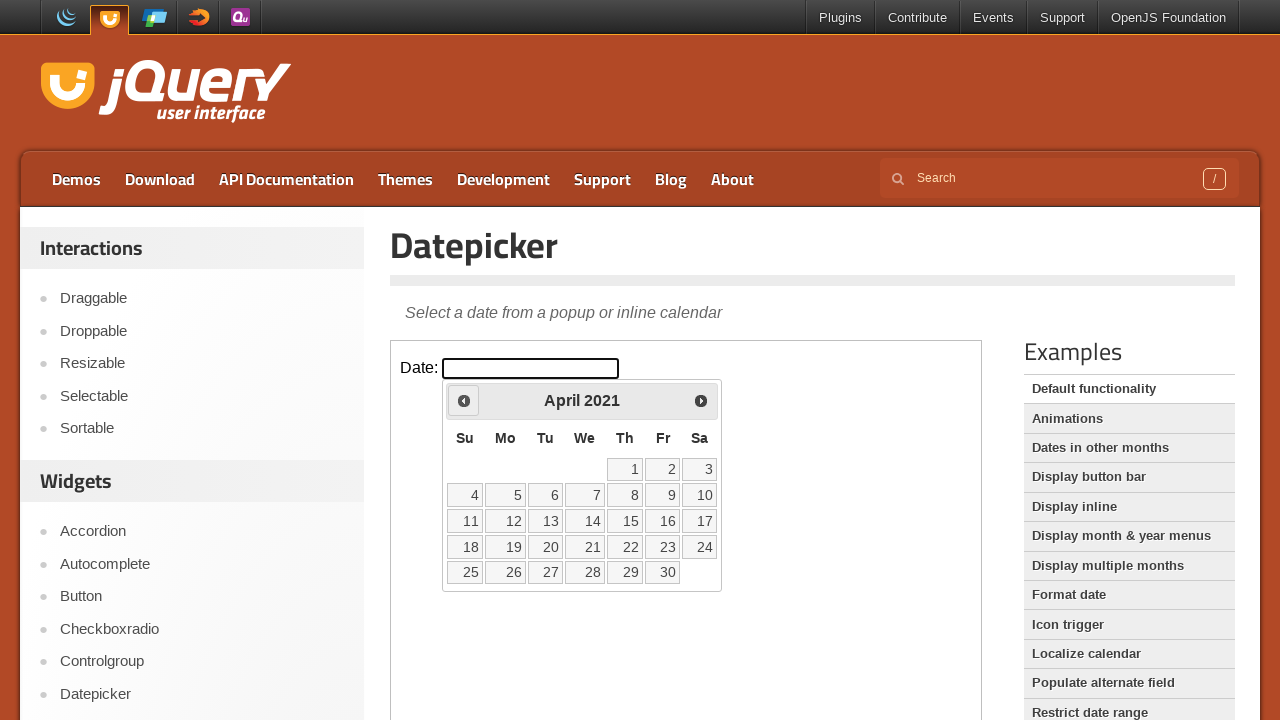

Retrieved current year from datepicker
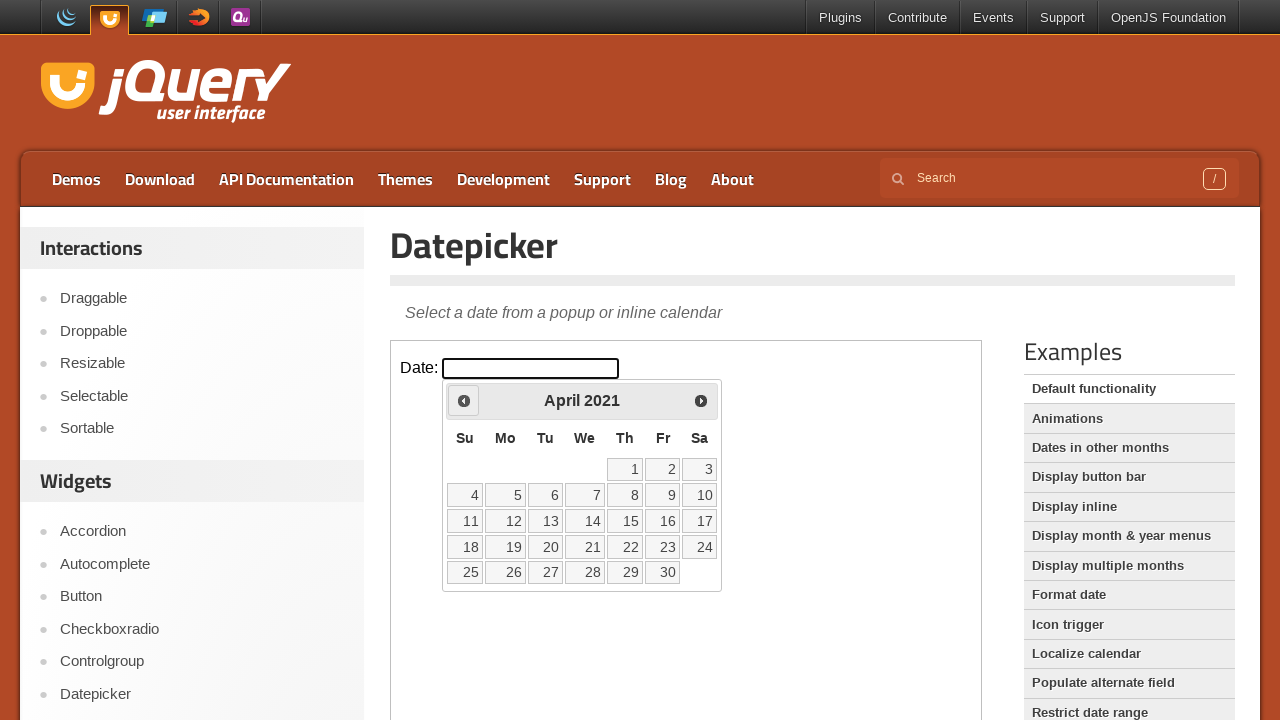

Clicked previous month button to navigate to May 2020 (currently viewing April 2021) at (464, 400) on iframe >> nth=0 >> internal:control=enter-frame >> span.ui-icon-circle-triangle-
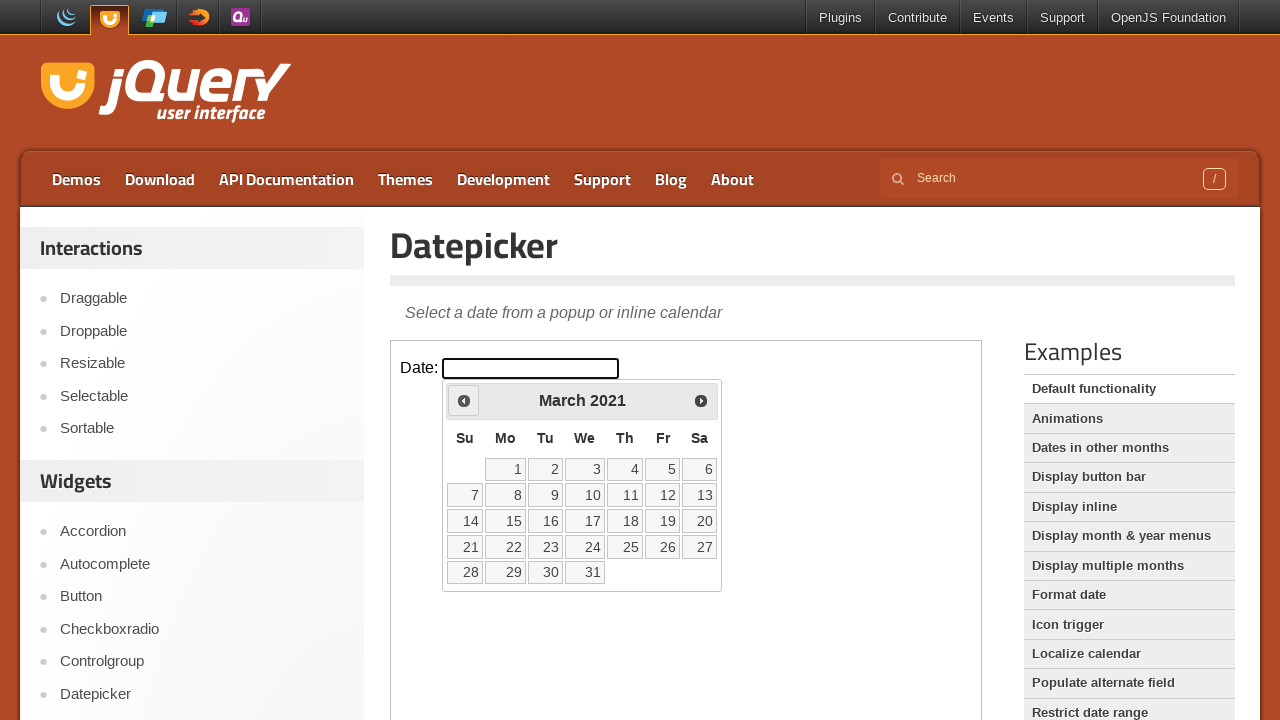

Waited for calendar to update
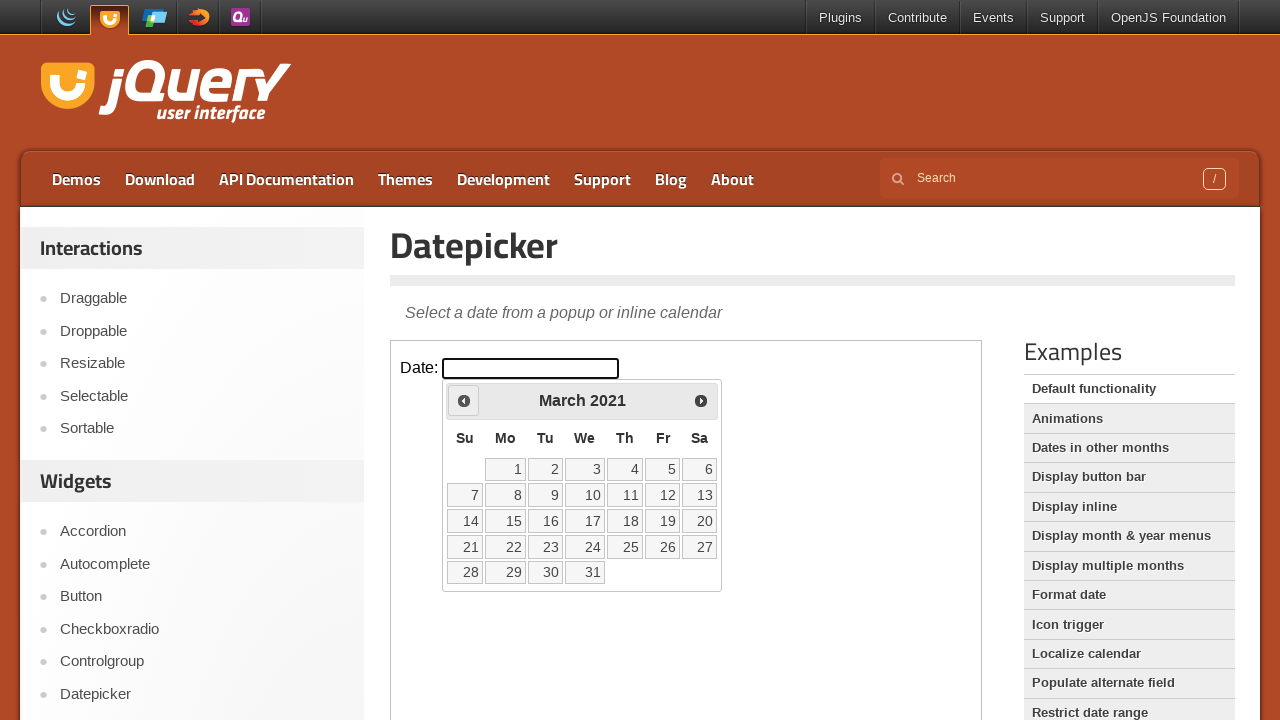

Retrieved current month from datepicker
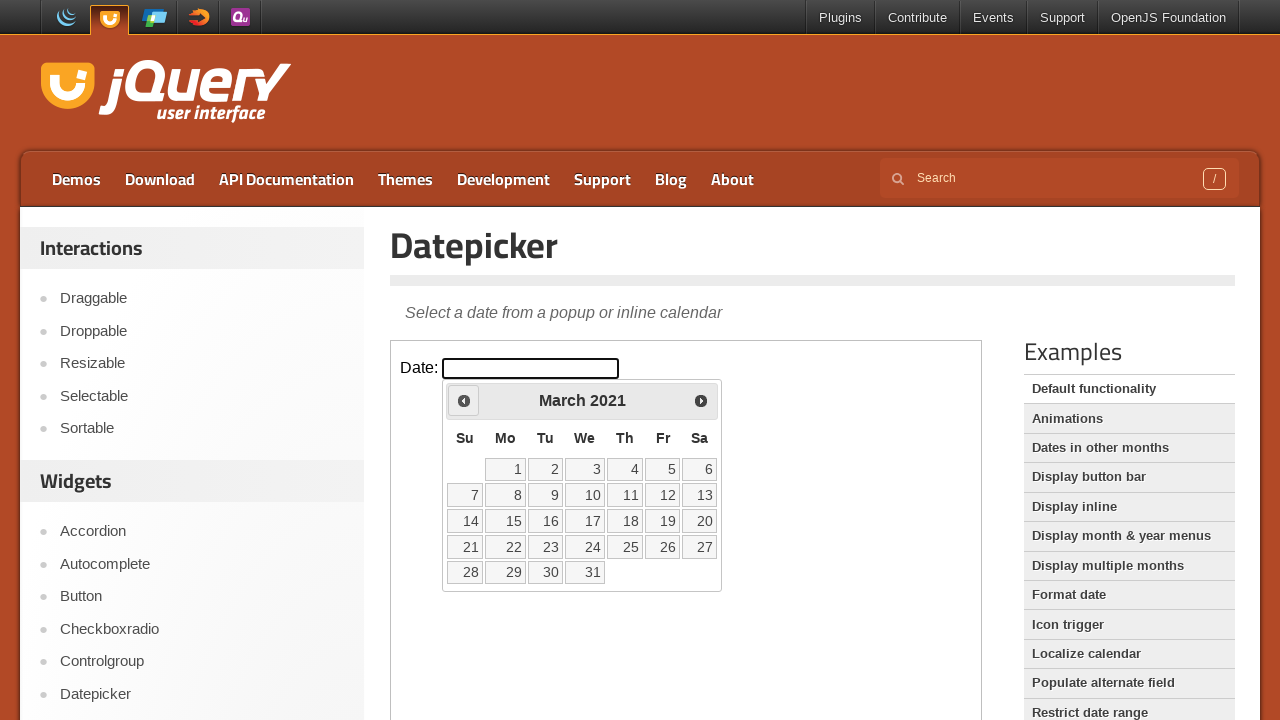

Retrieved current year from datepicker
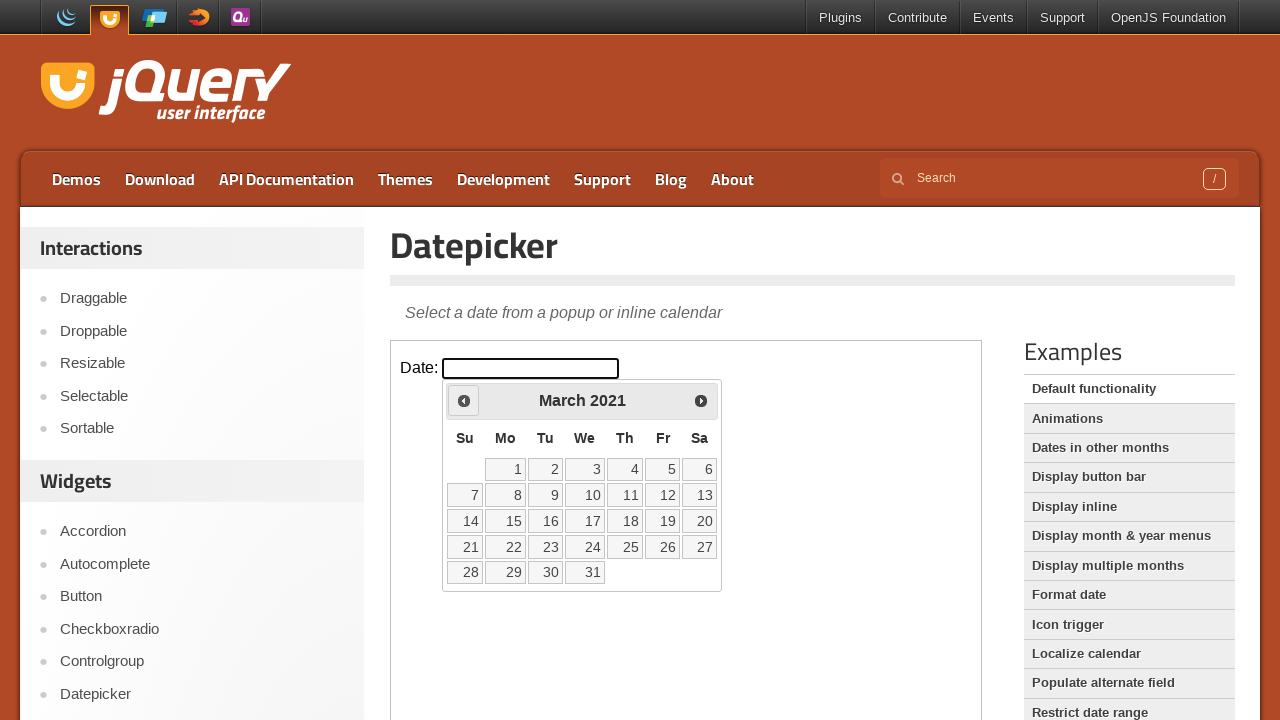

Clicked previous month button to navigate to May 2020 (currently viewing March 2021) at (464, 400) on iframe >> nth=0 >> internal:control=enter-frame >> span.ui-icon-circle-triangle-
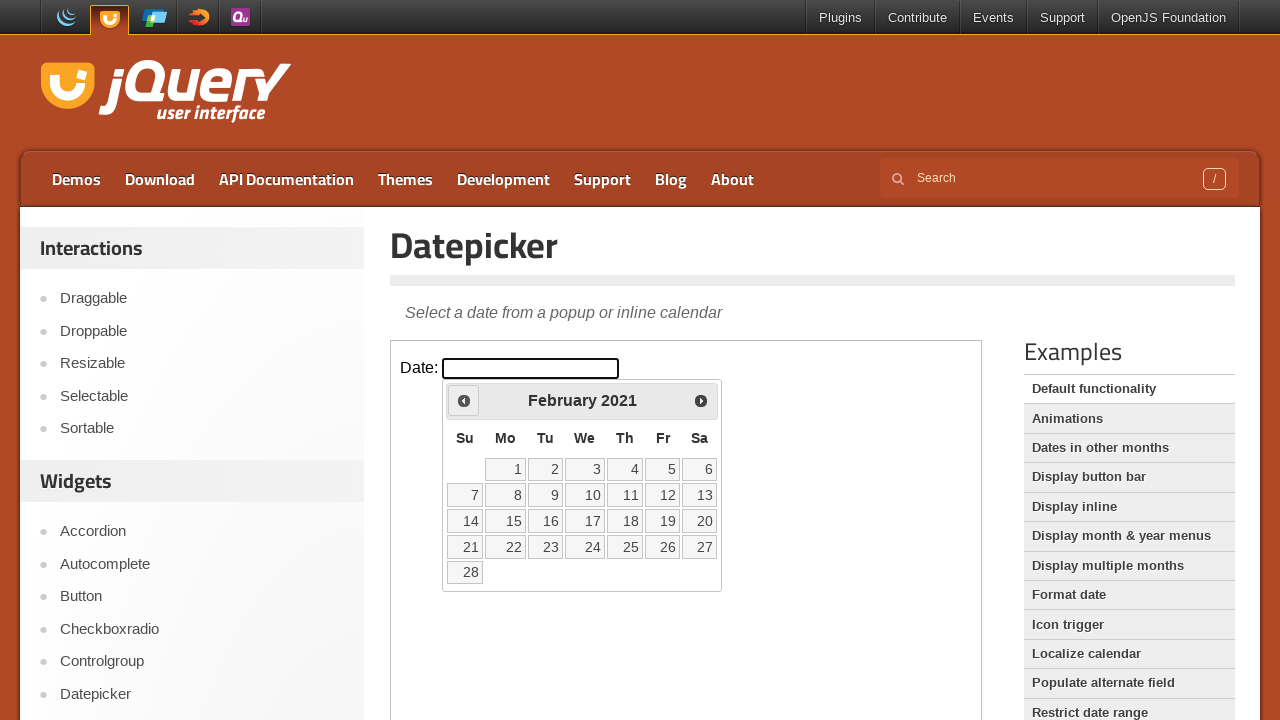

Waited for calendar to update
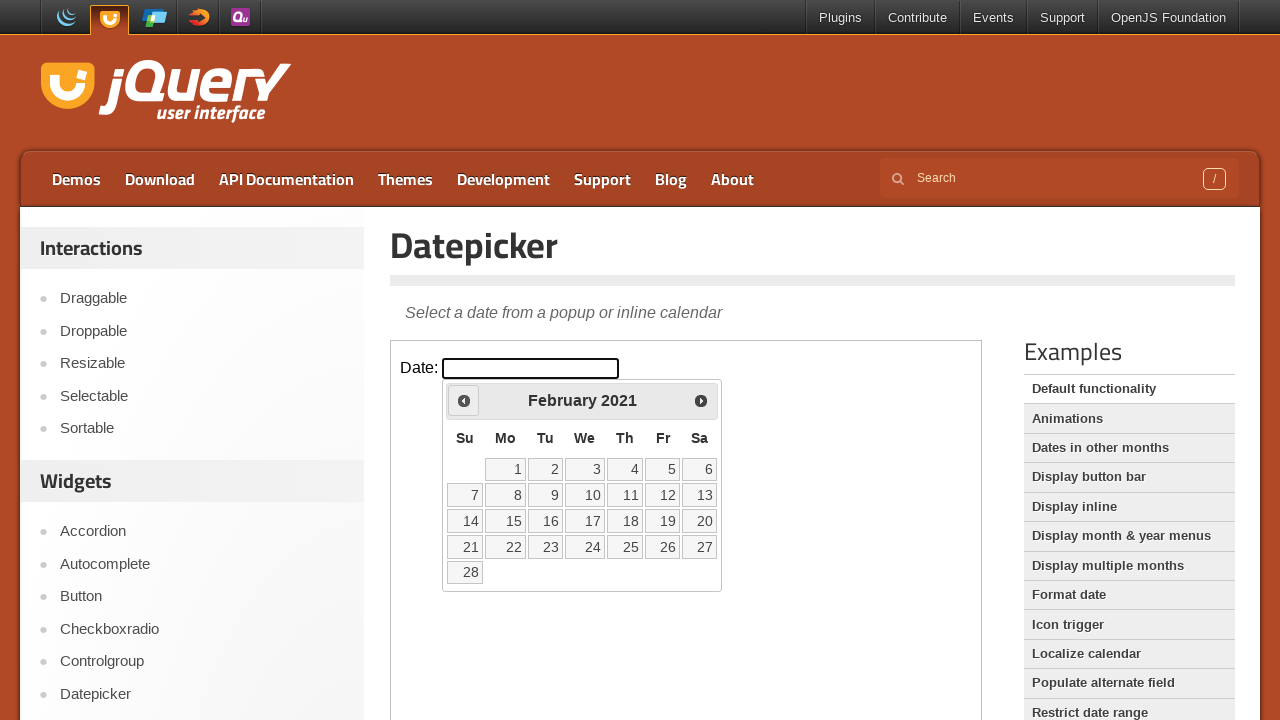

Retrieved current month from datepicker
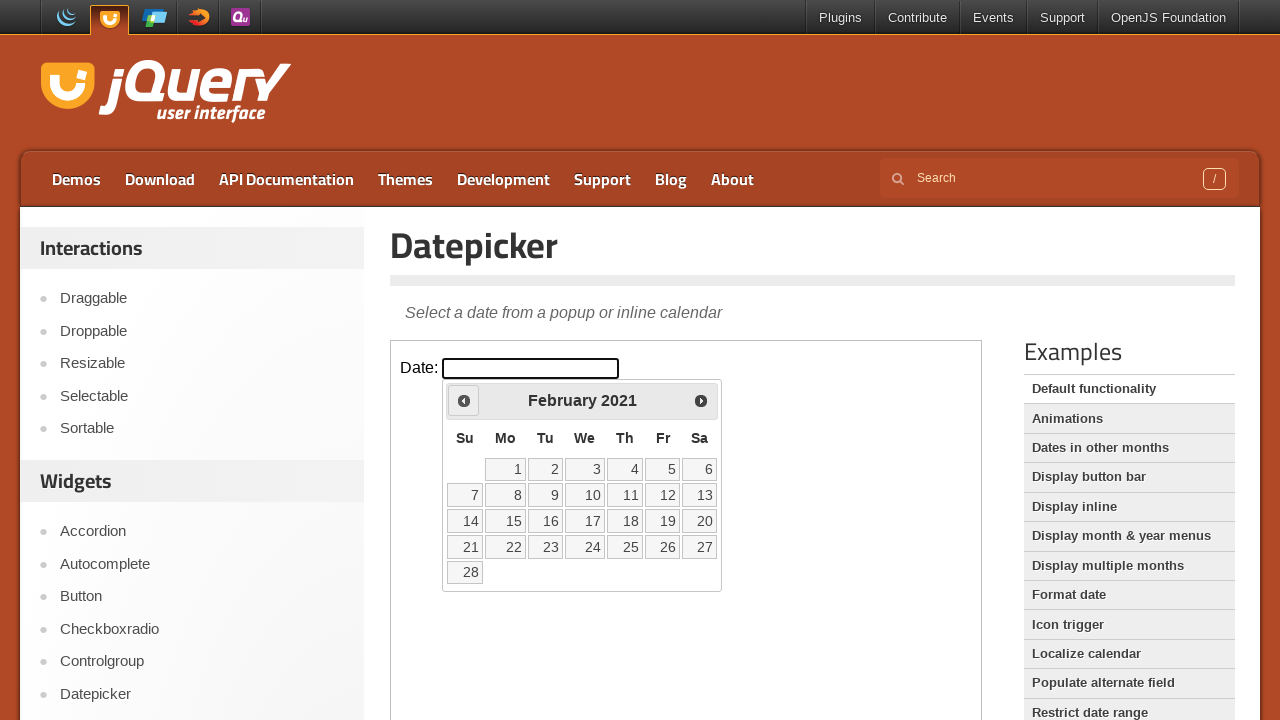

Retrieved current year from datepicker
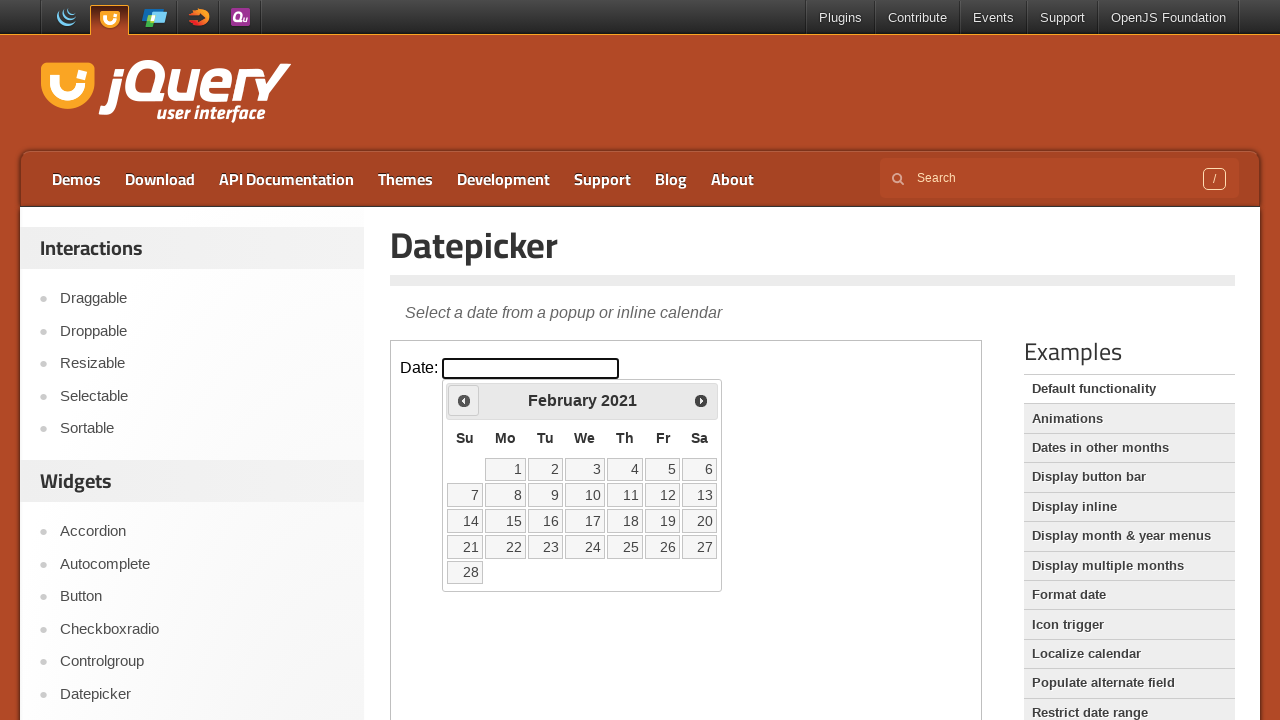

Clicked previous month button to navigate to May 2020 (currently viewing February 2021) at (464, 400) on iframe >> nth=0 >> internal:control=enter-frame >> span.ui-icon-circle-triangle-
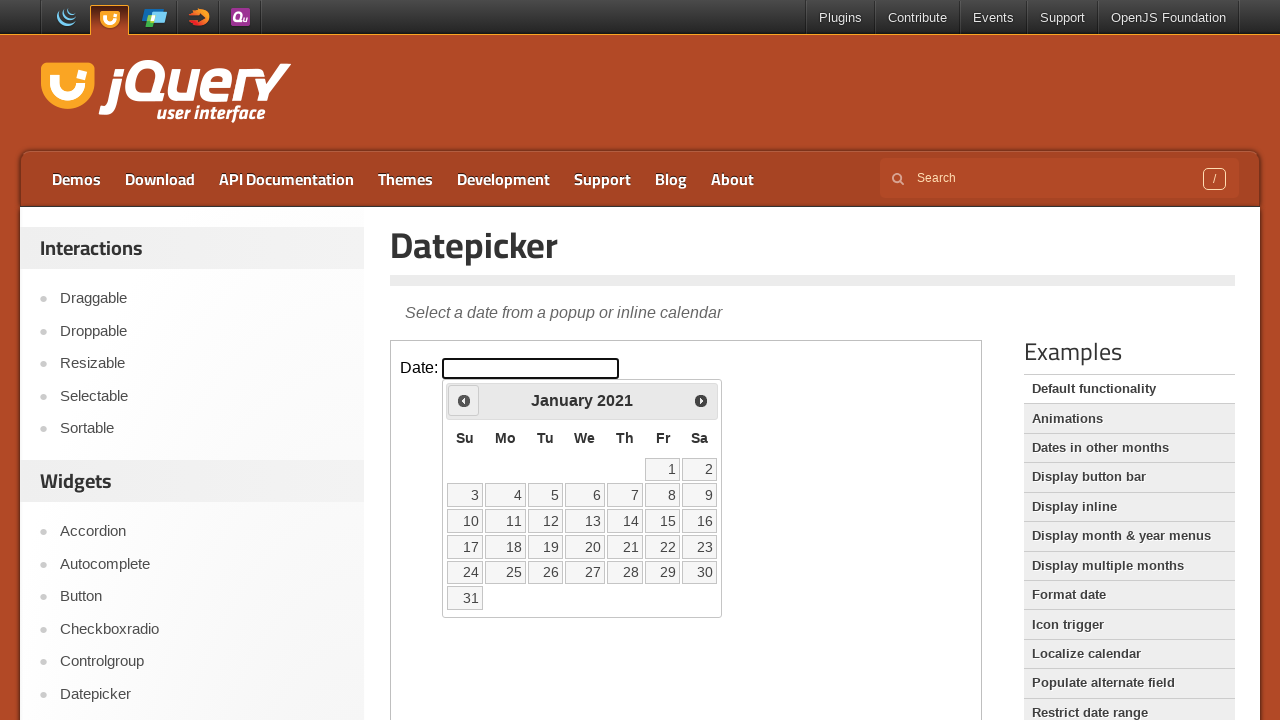

Waited for calendar to update
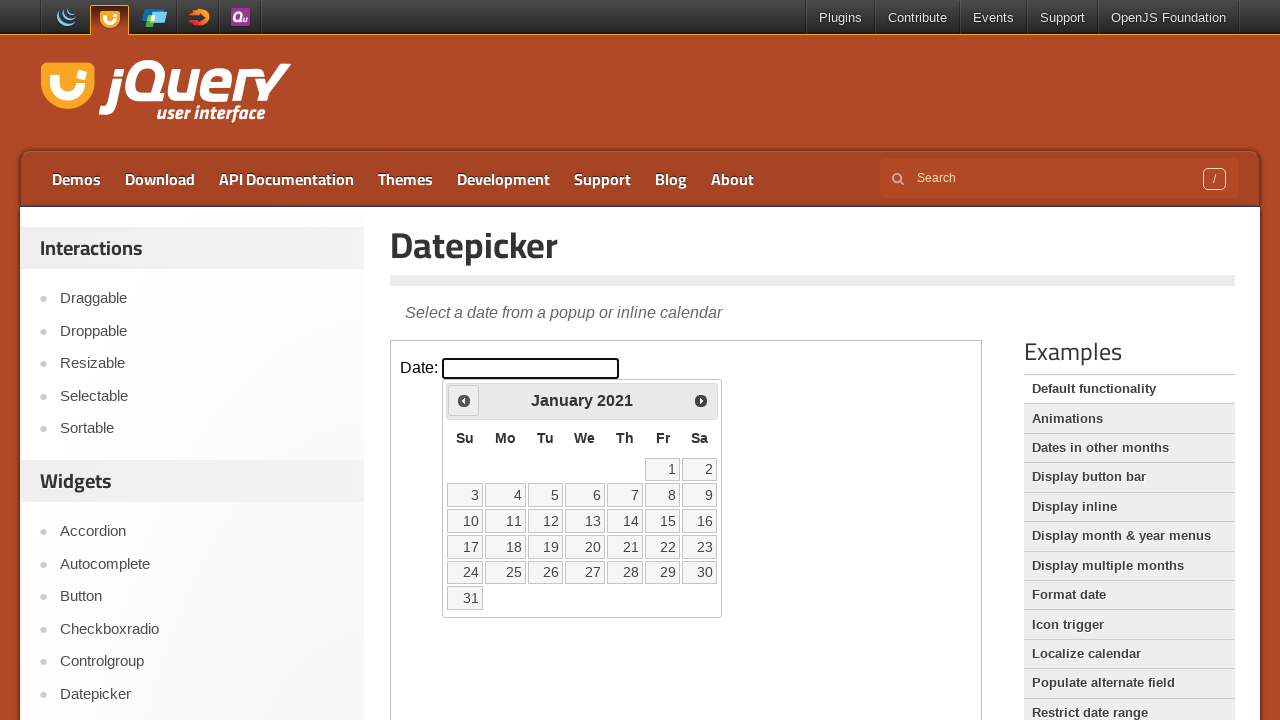

Retrieved current month from datepicker
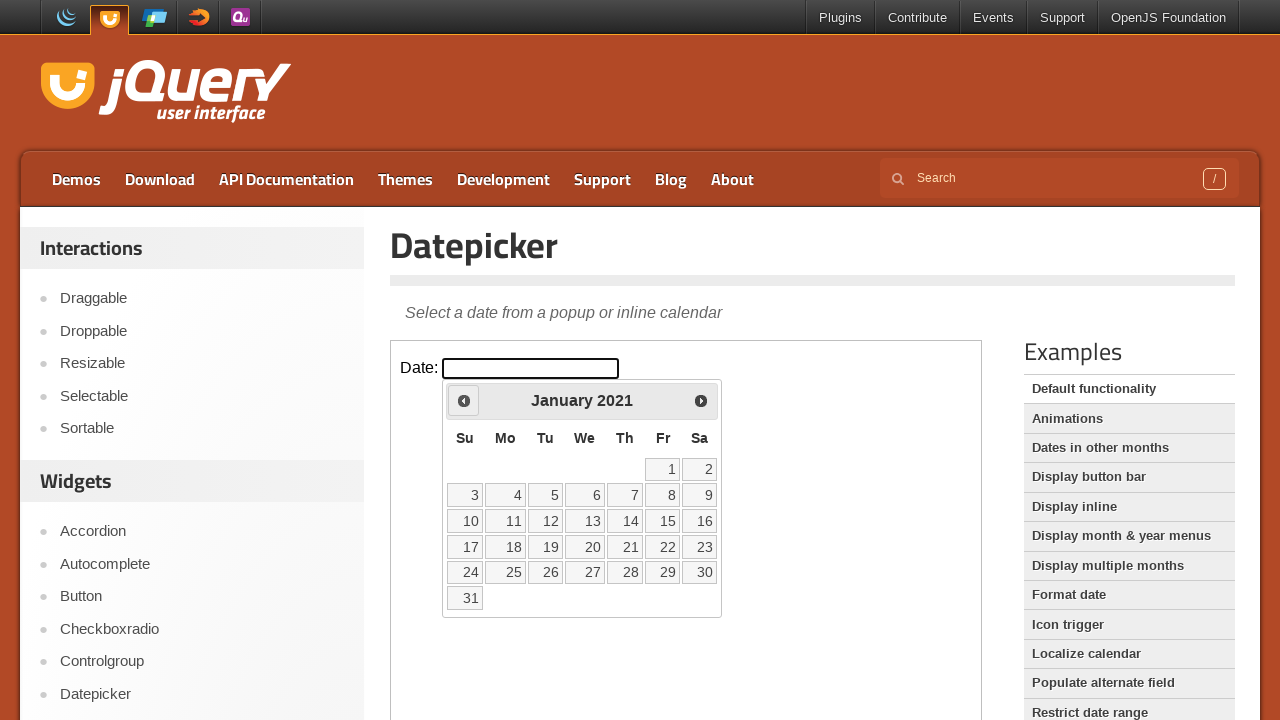

Retrieved current year from datepicker
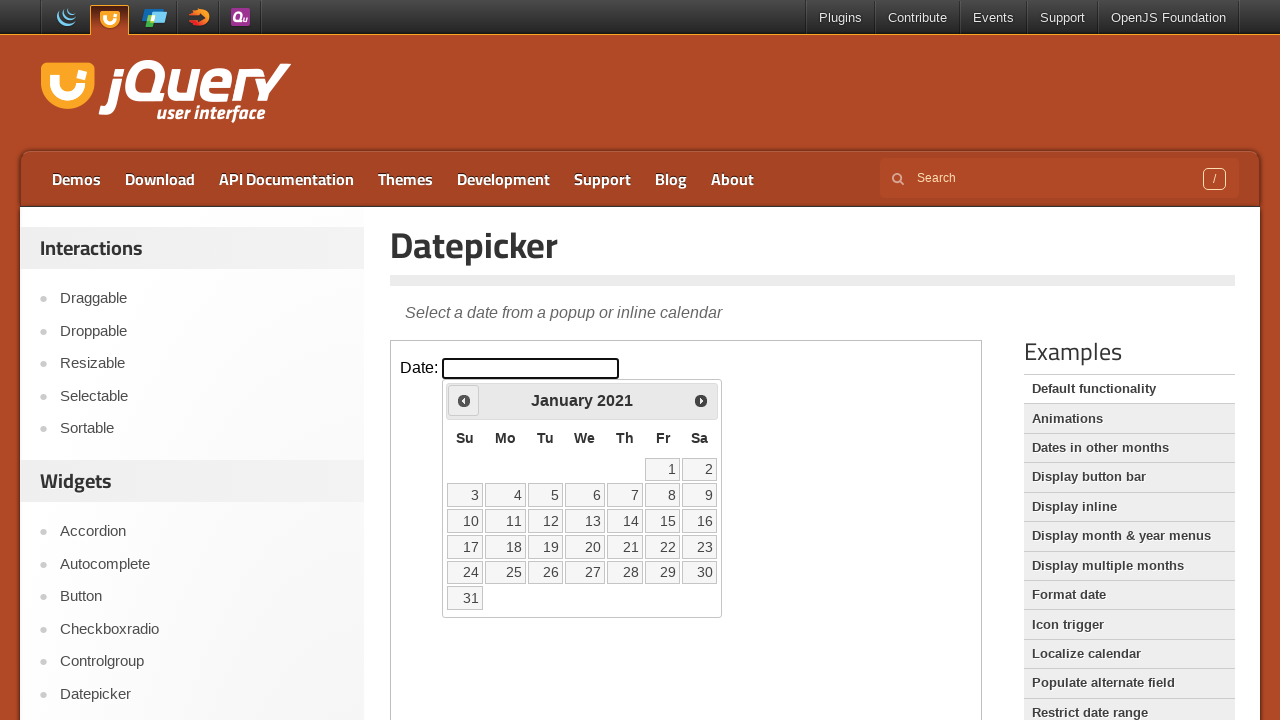

Clicked previous month button to navigate to May 2020 (currently viewing January 2021) at (464, 400) on iframe >> nth=0 >> internal:control=enter-frame >> span.ui-icon-circle-triangle-
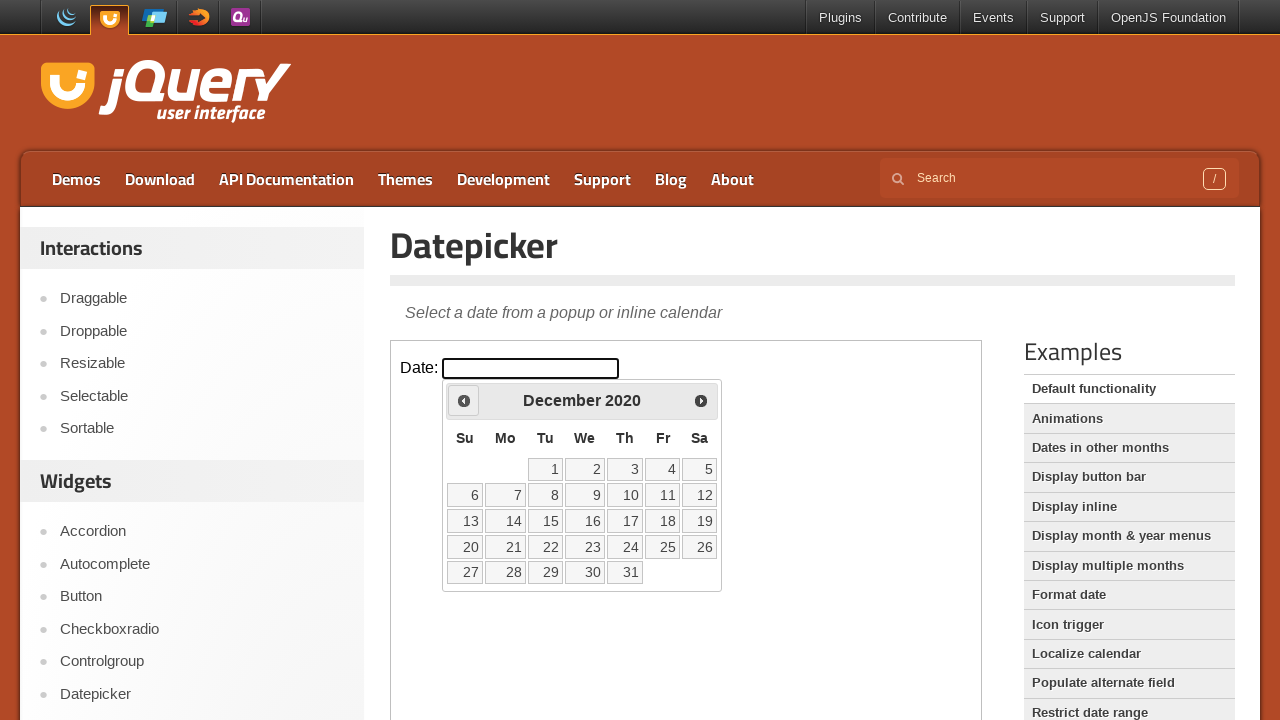

Waited for calendar to update
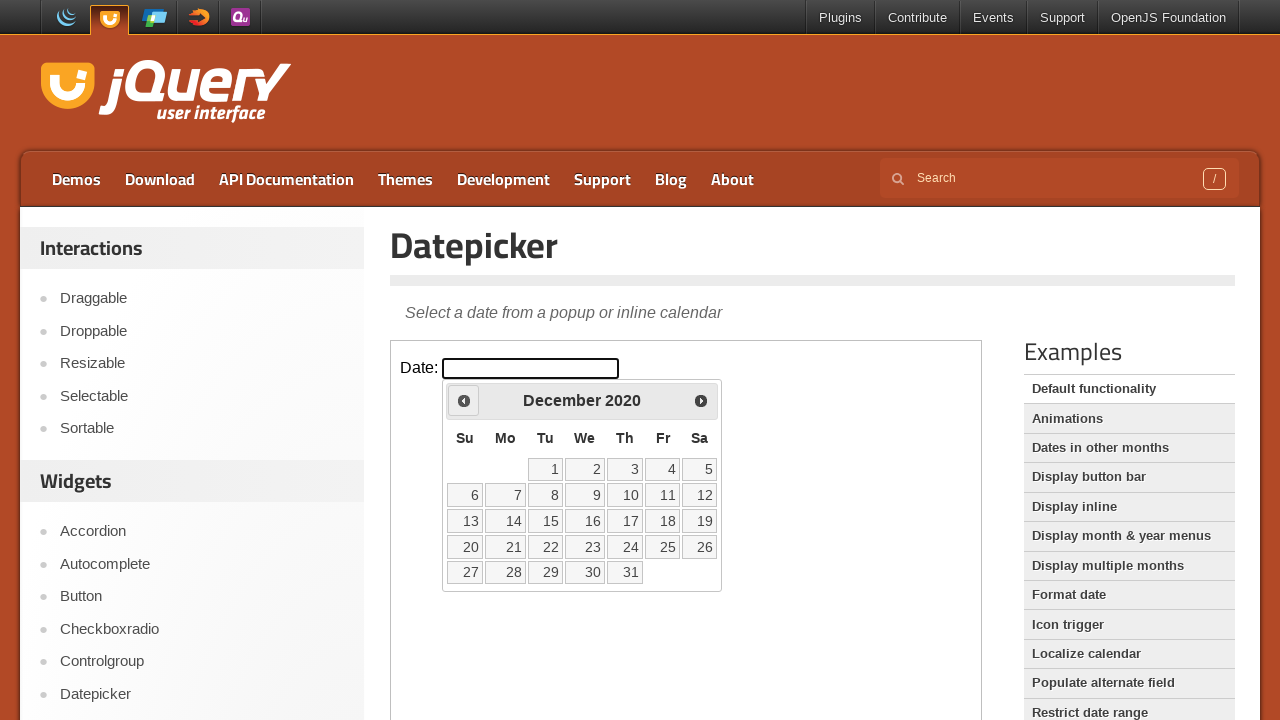

Retrieved current month from datepicker
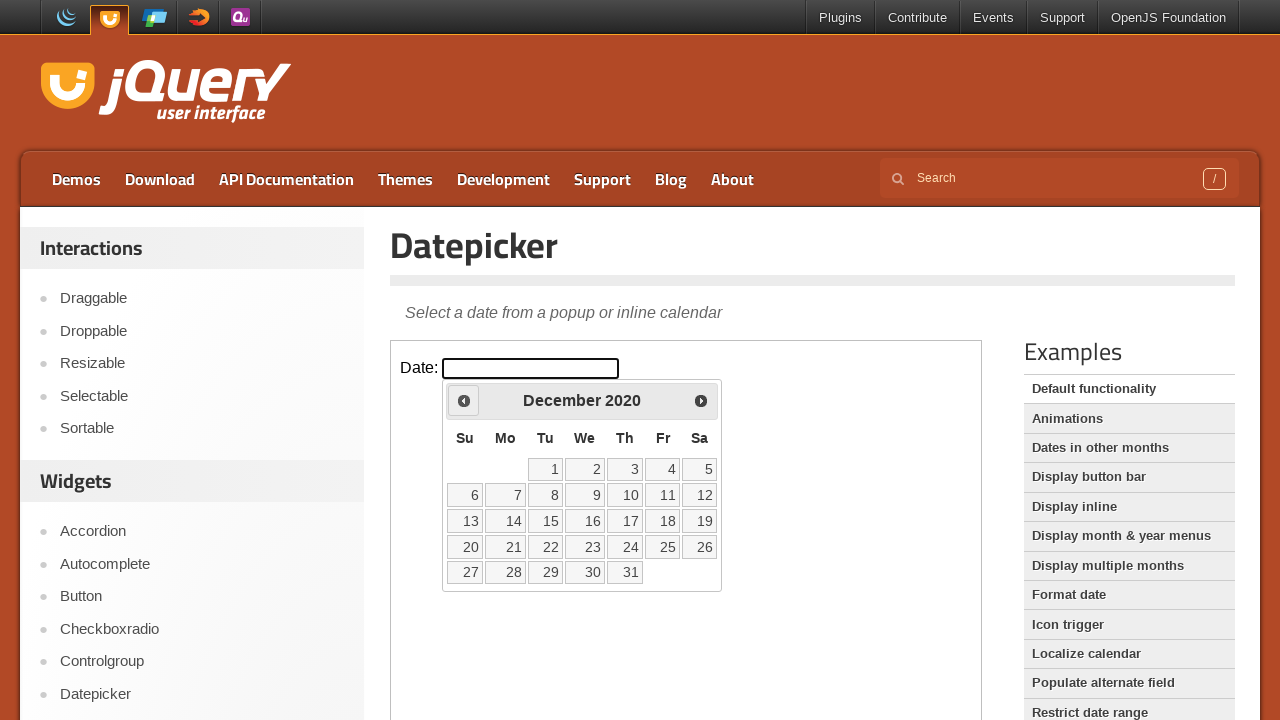

Retrieved current year from datepicker
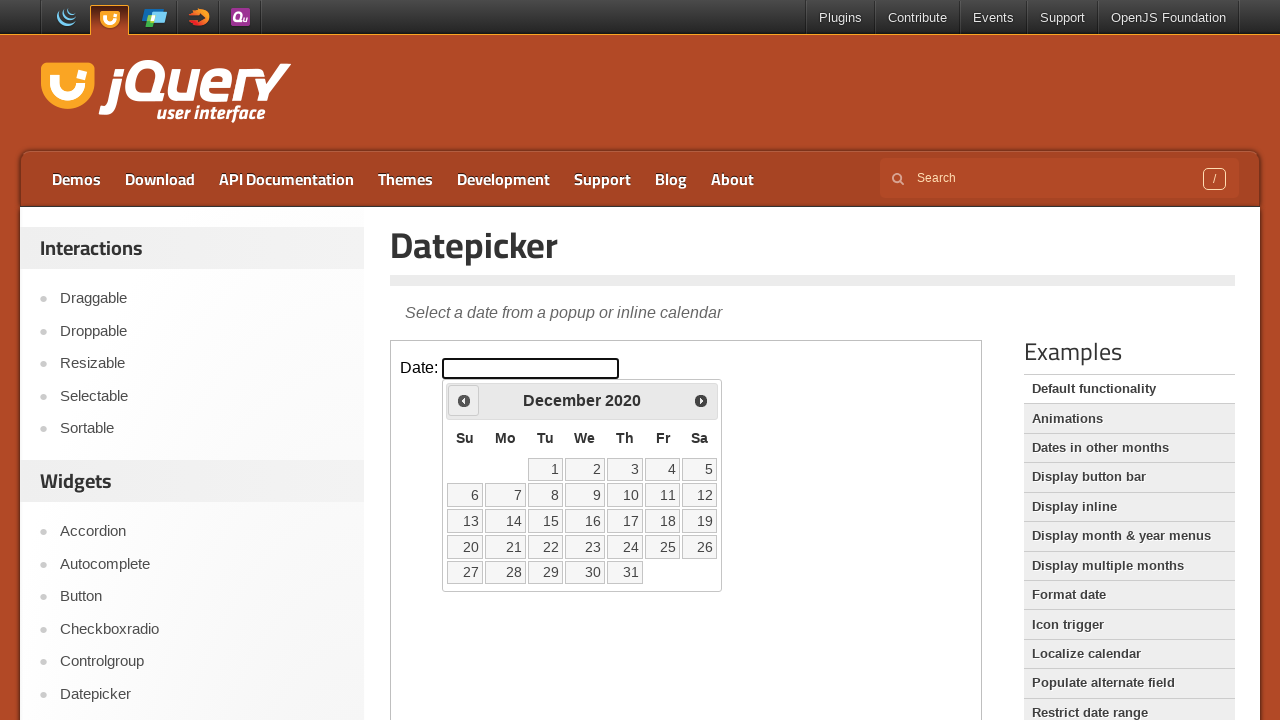

Clicked previous month button to navigate to May 2020 (currently viewing December 2020) at (464, 400) on iframe >> nth=0 >> internal:control=enter-frame >> span.ui-icon-circle-triangle-
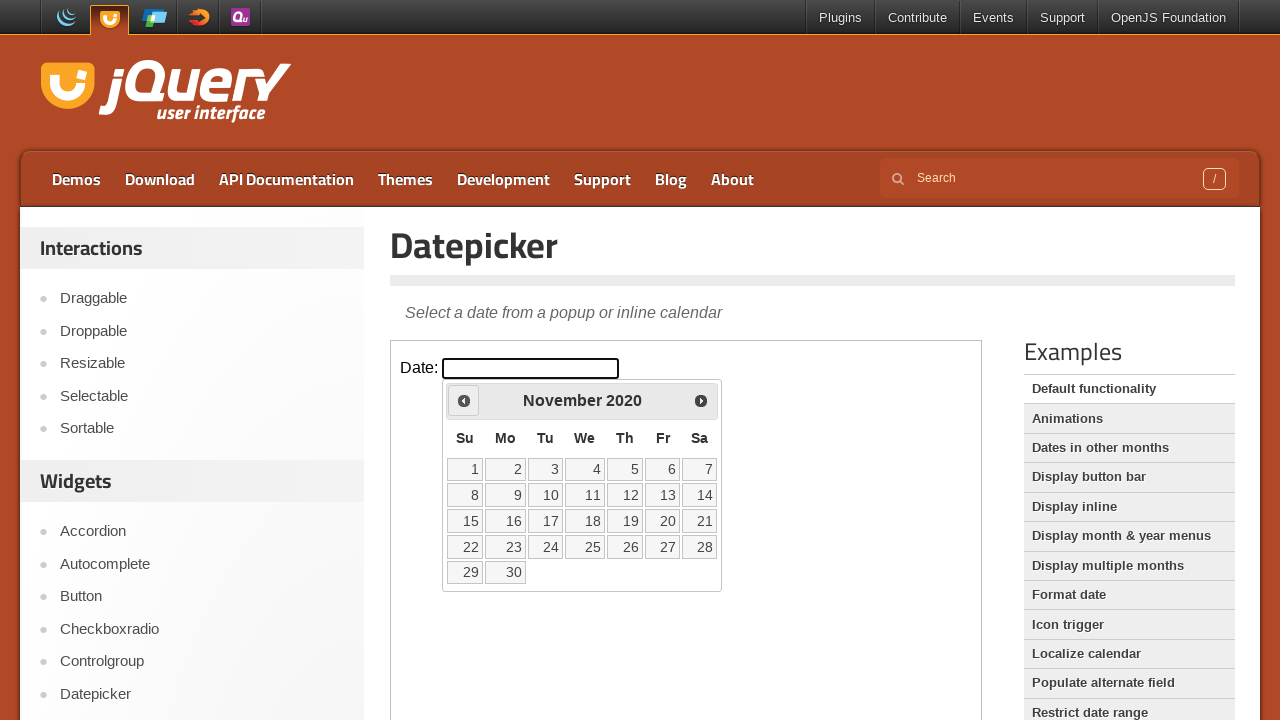

Waited for calendar to update
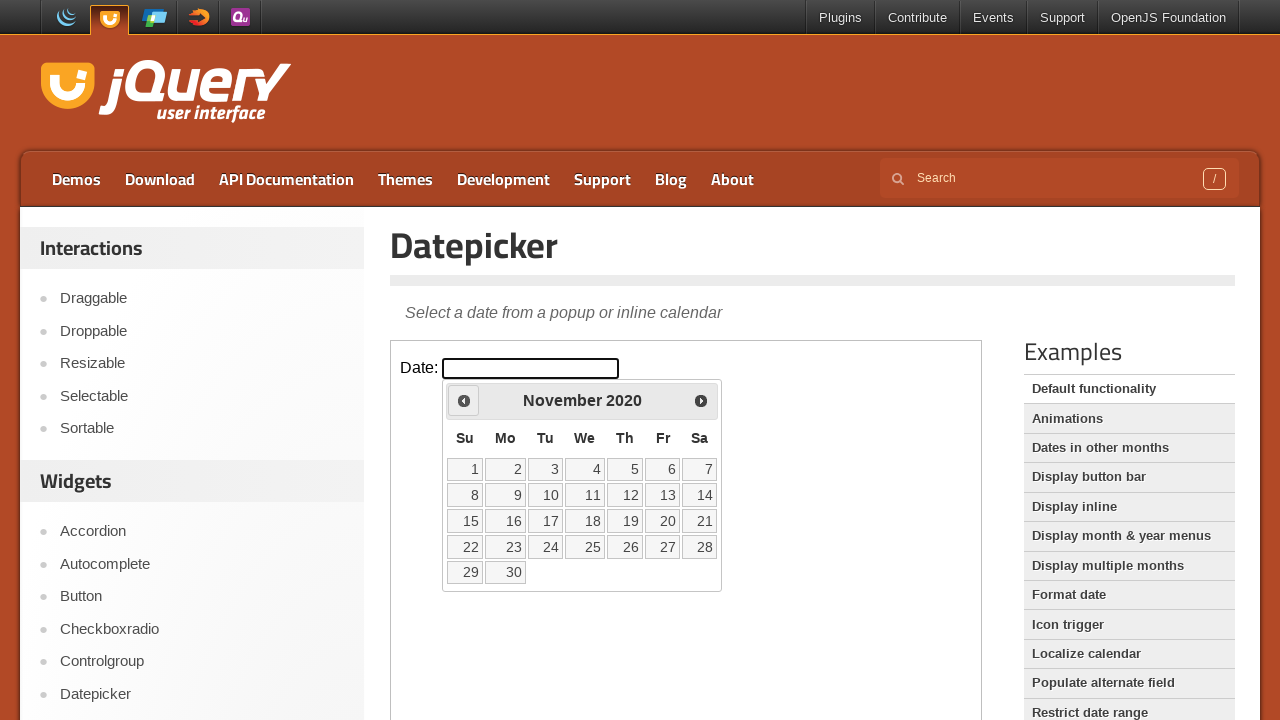

Retrieved current month from datepicker
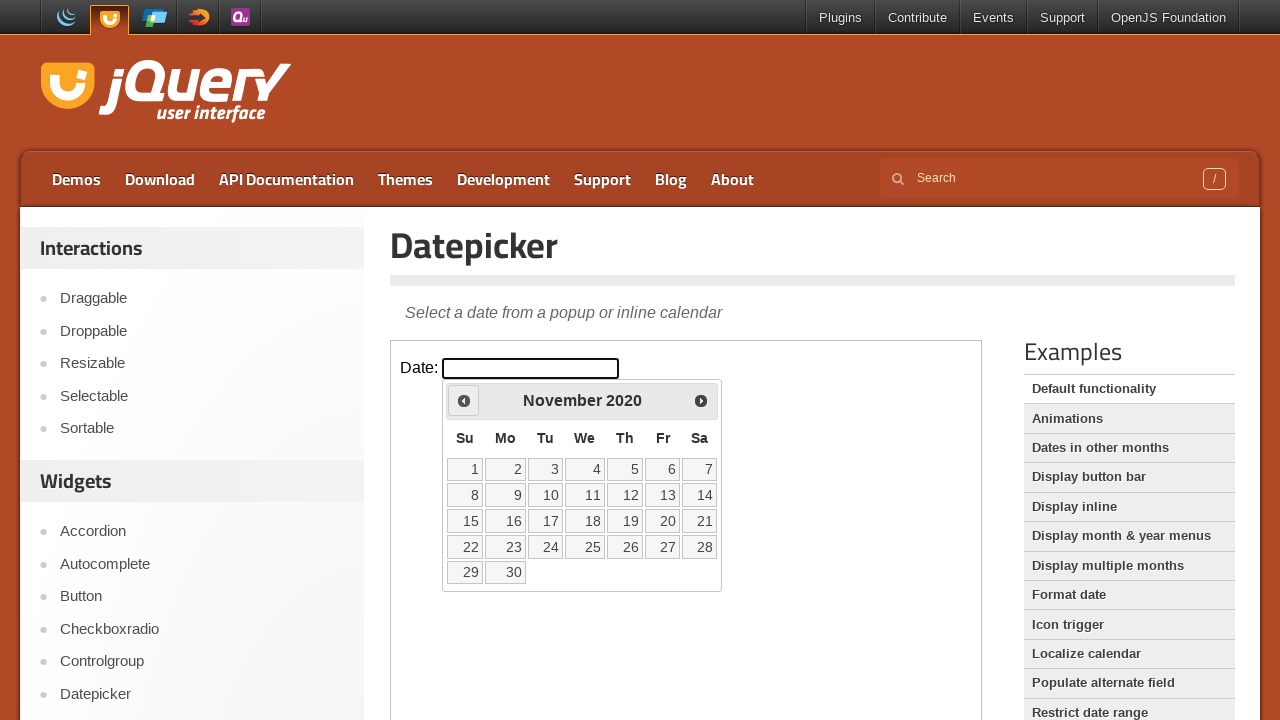

Retrieved current year from datepicker
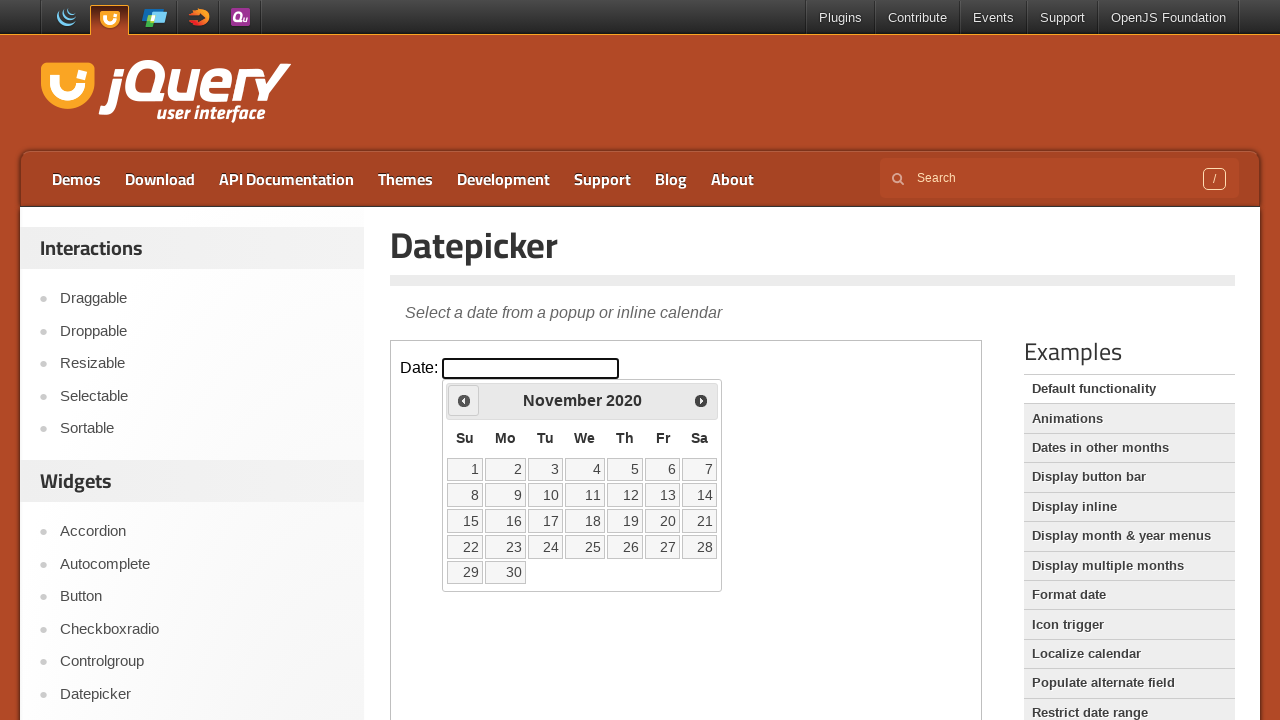

Clicked previous month button to navigate to May 2020 (currently viewing November 2020) at (464, 400) on iframe >> nth=0 >> internal:control=enter-frame >> span.ui-icon-circle-triangle-
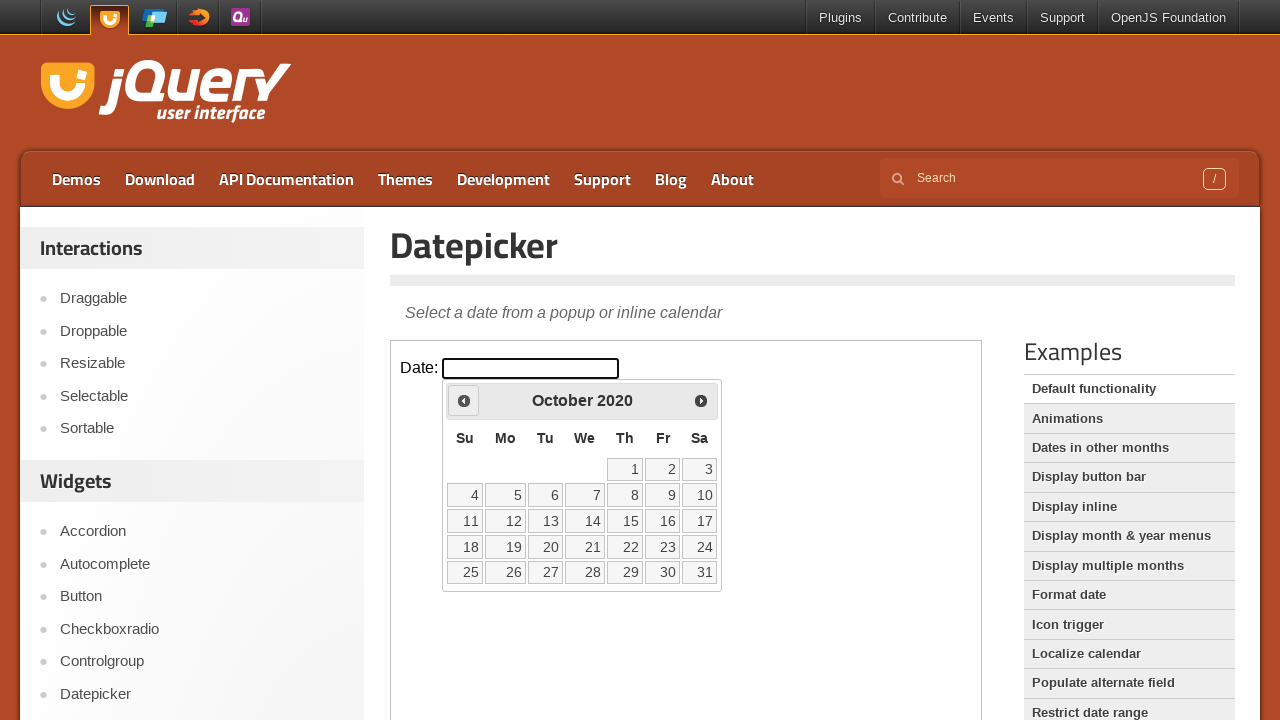

Waited for calendar to update
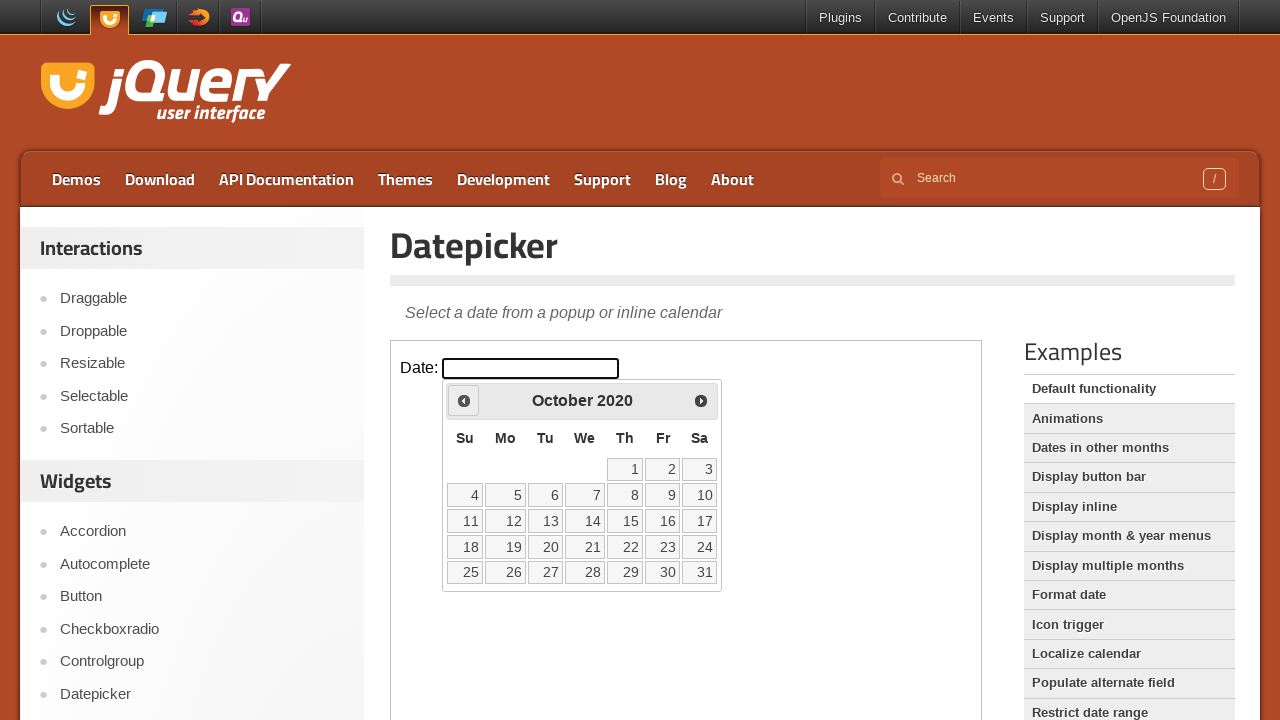

Retrieved current month from datepicker
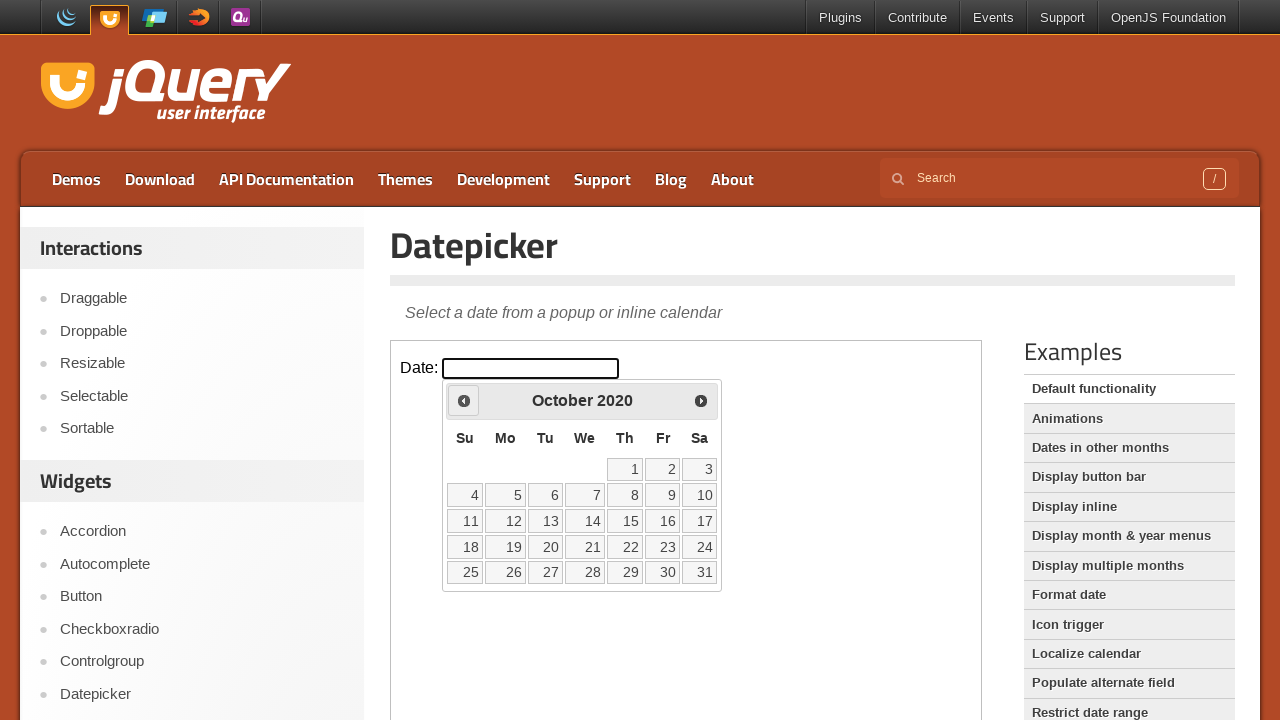

Retrieved current year from datepicker
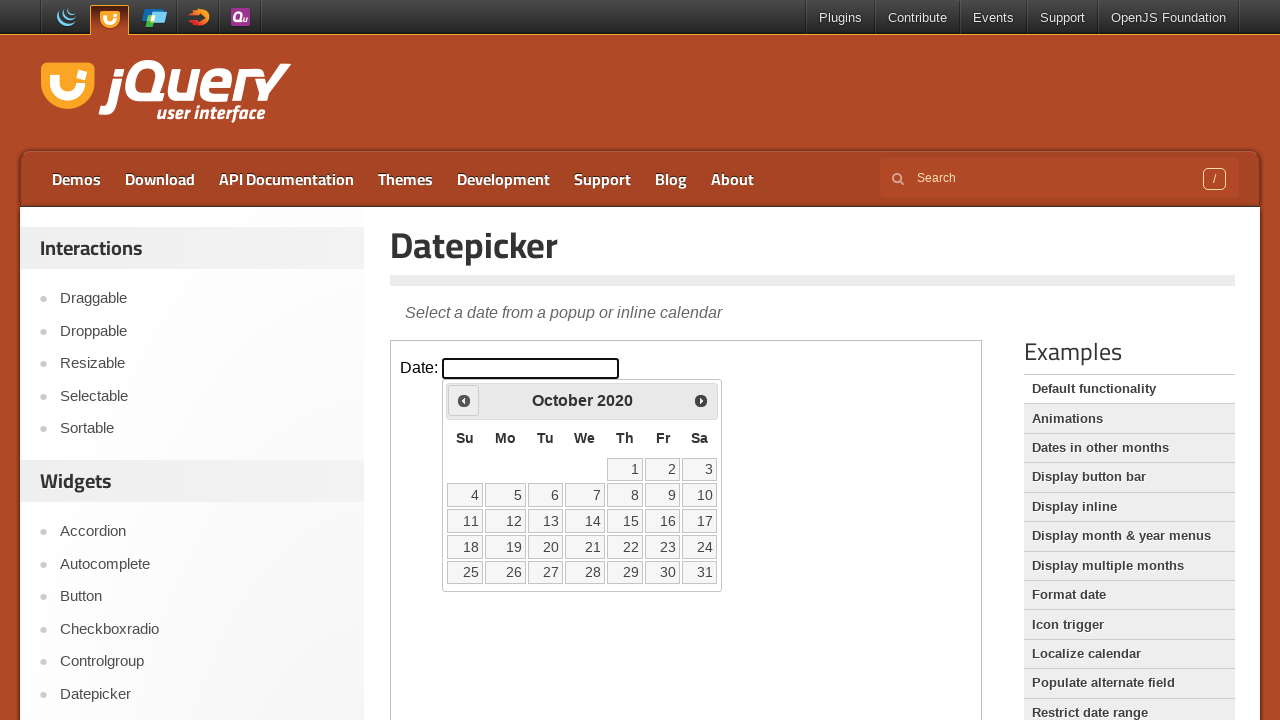

Clicked previous month button to navigate to May 2020 (currently viewing October 2020) at (464, 400) on iframe >> nth=0 >> internal:control=enter-frame >> span.ui-icon-circle-triangle-
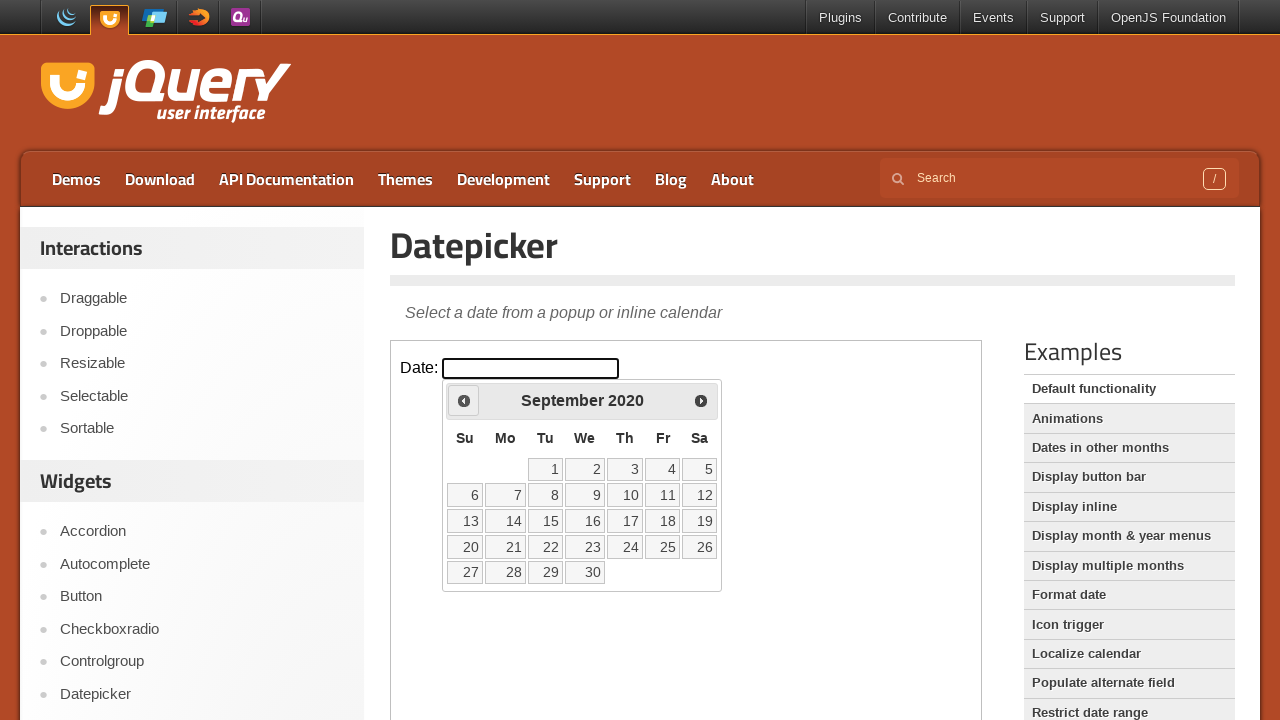

Waited for calendar to update
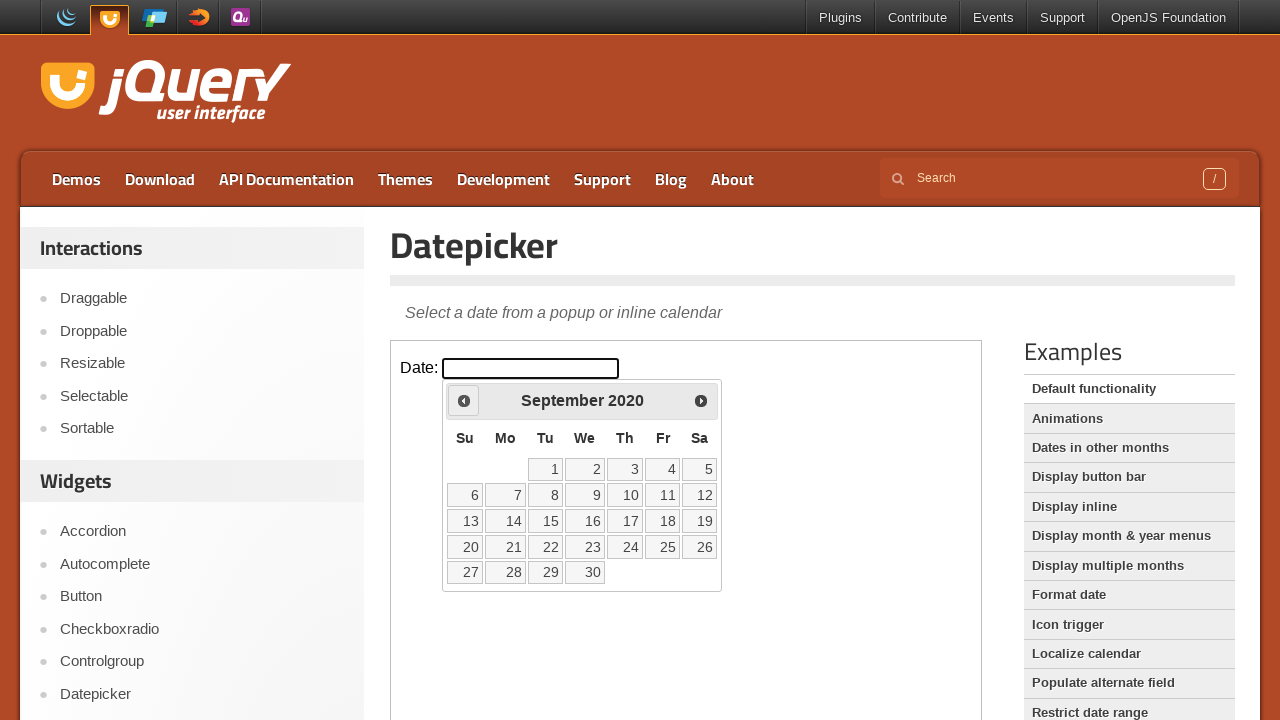

Retrieved current month from datepicker
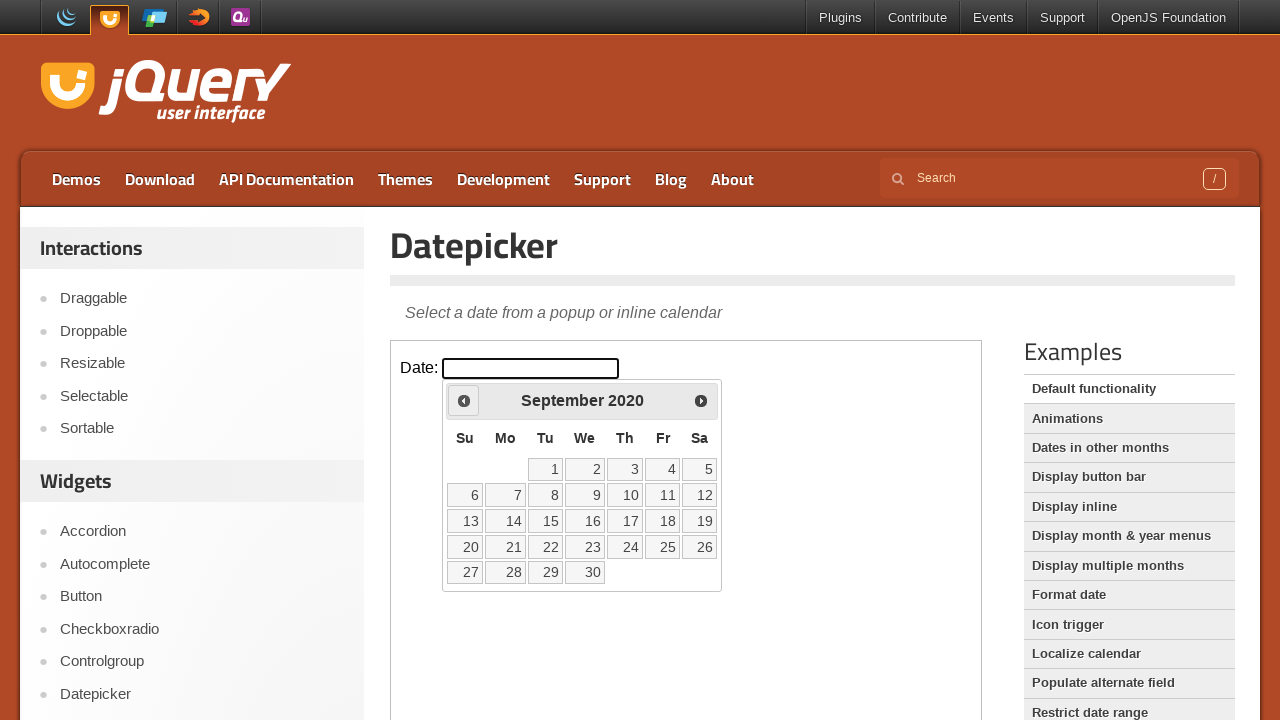

Retrieved current year from datepicker
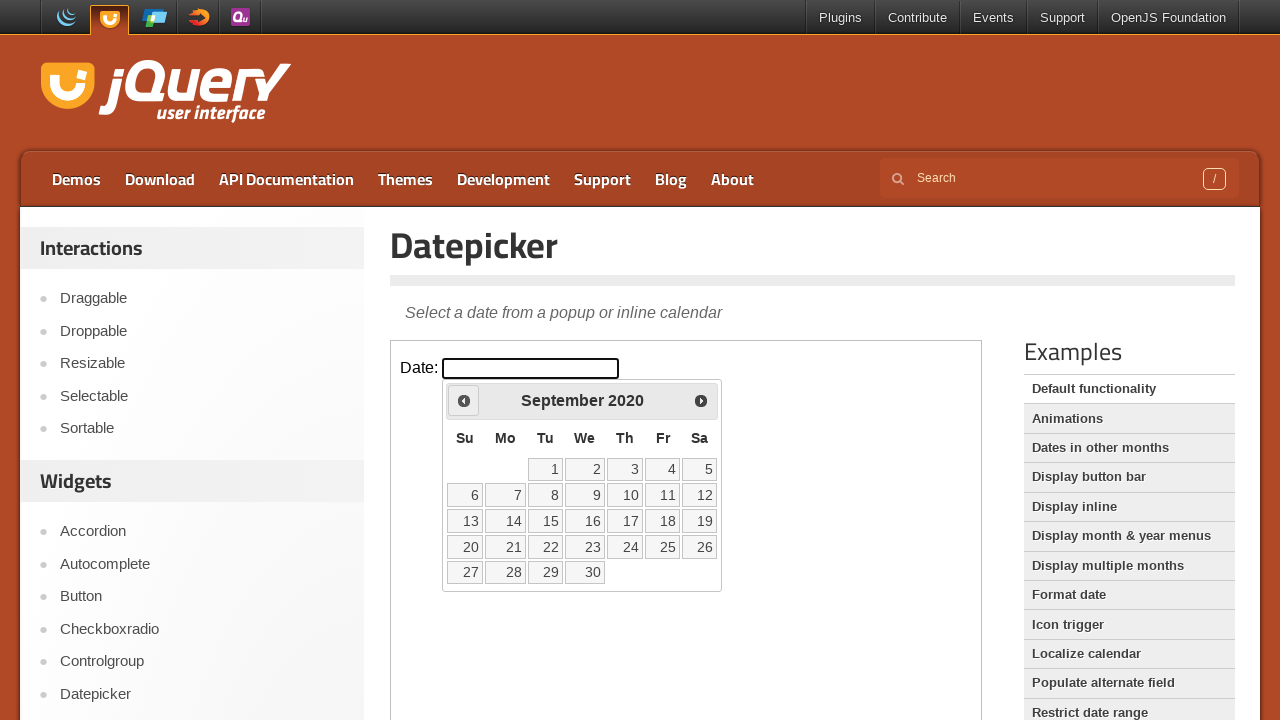

Clicked previous month button to navigate to May 2020 (currently viewing September 2020) at (464, 400) on iframe >> nth=0 >> internal:control=enter-frame >> span.ui-icon-circle-triangle-
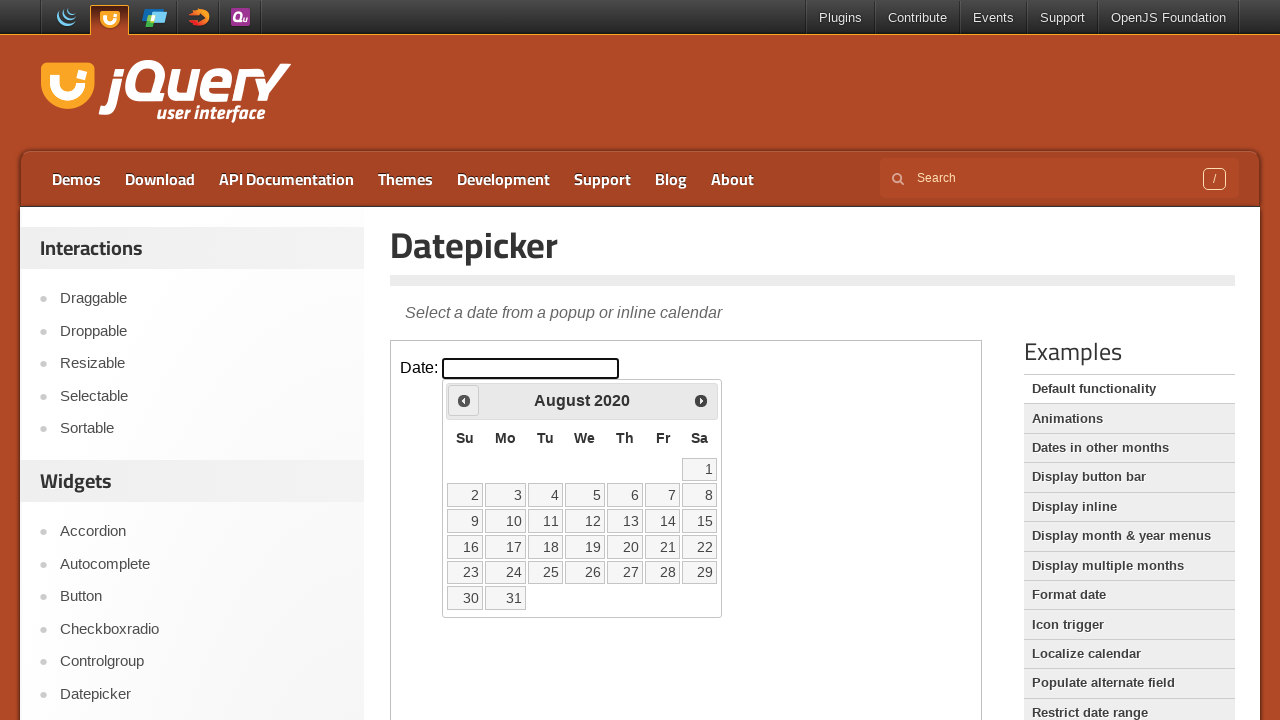

Waited for calendar to update
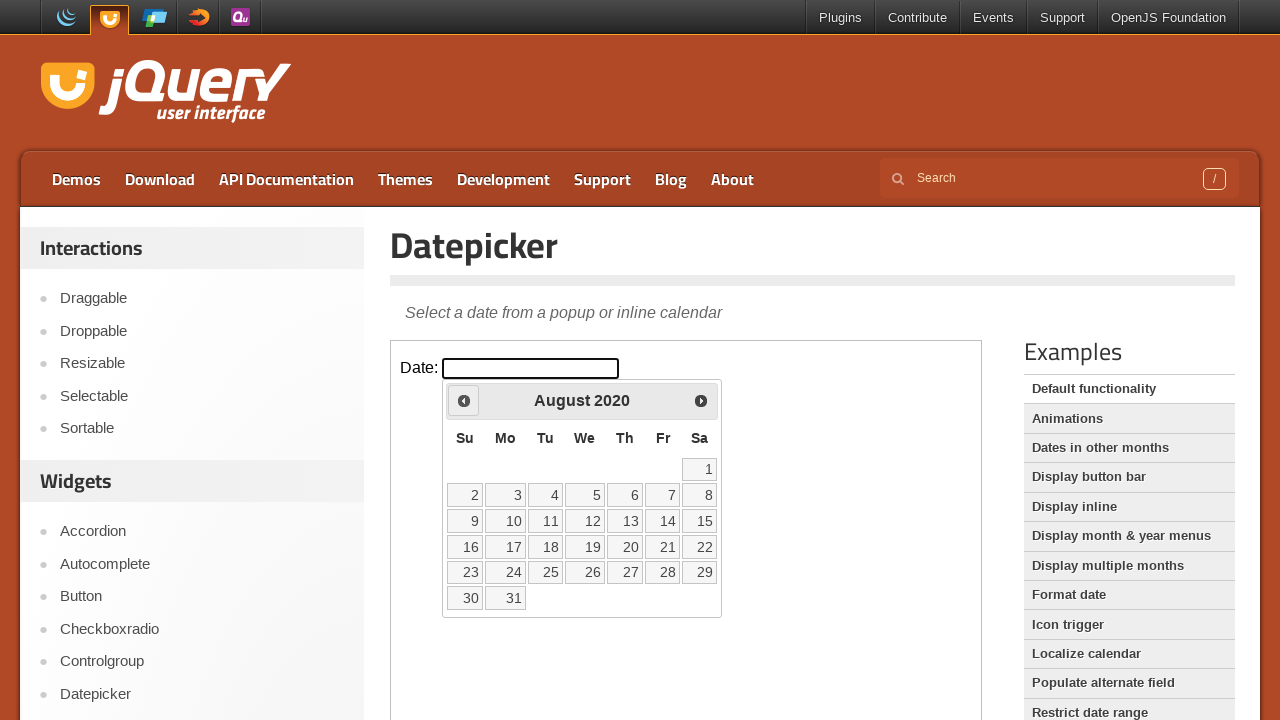

Retrieved current month from datepicker
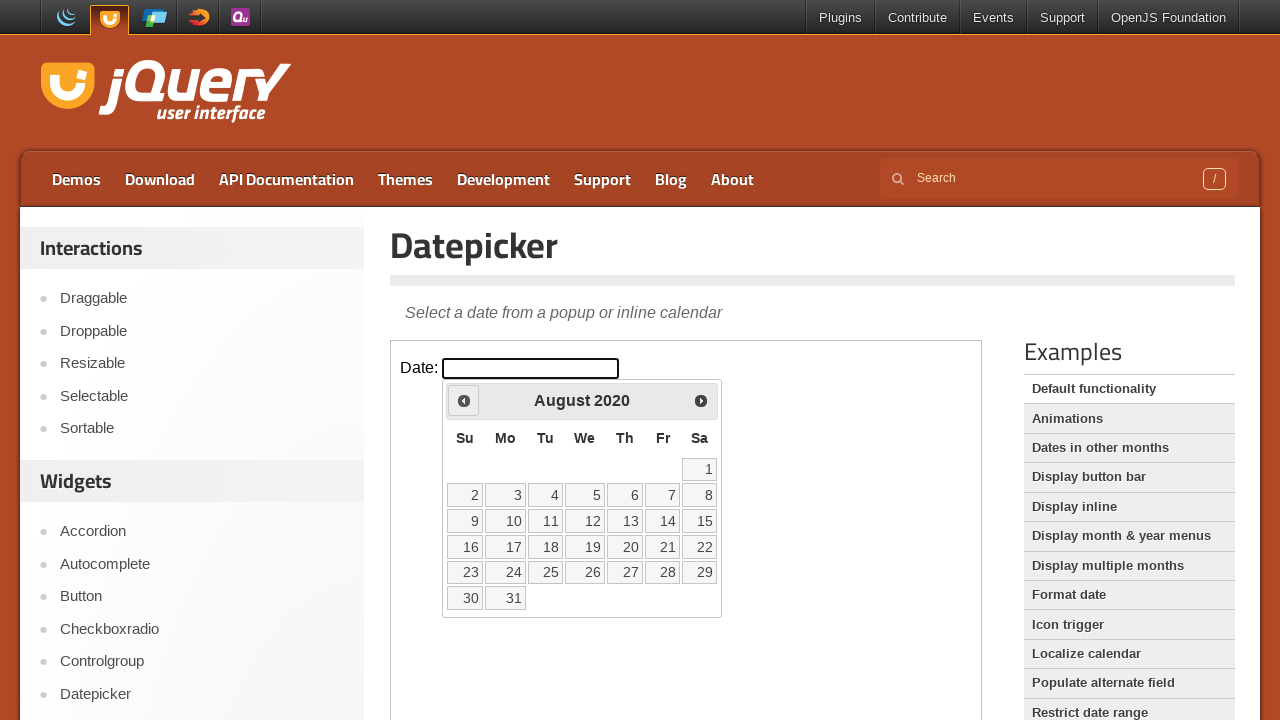

Retrieved current year from datepicker
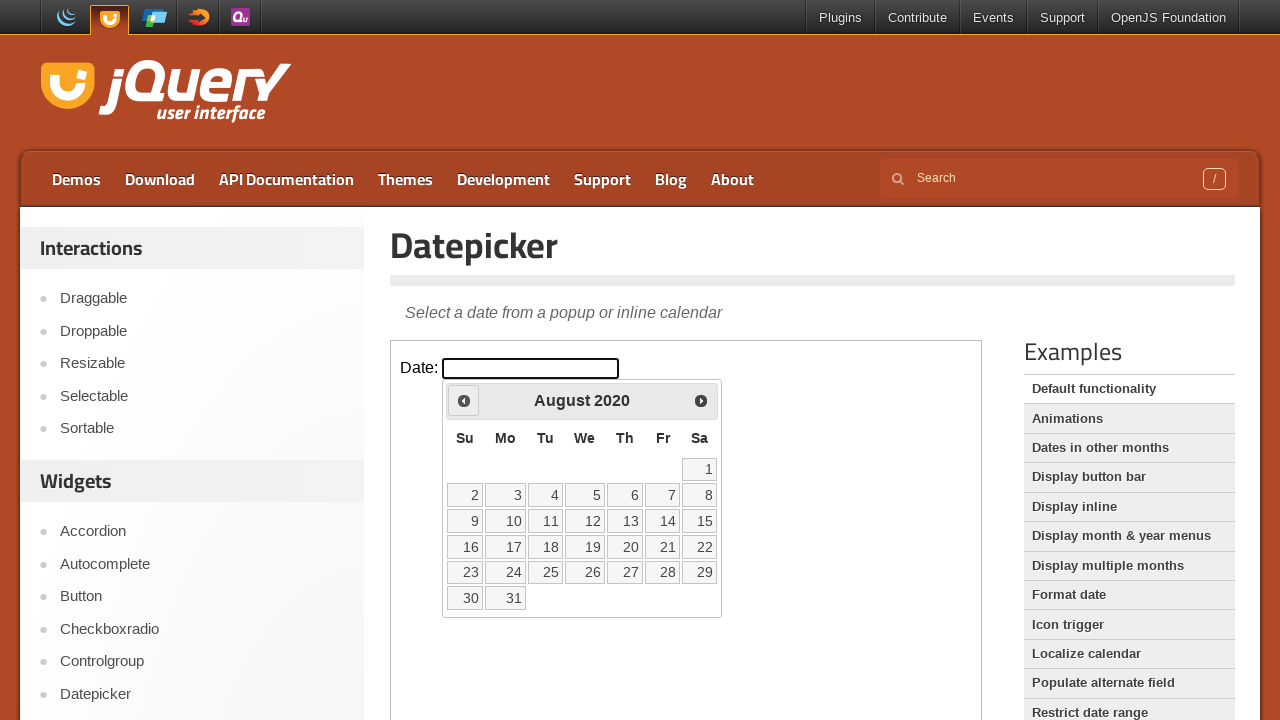

Clicked previous month button to navigate to May 2020 (currently viewing August 2020) at (464, 400) on iframe >> nth=0 >> internal:control=enter-frame >> span.ui-icon-circle-triangle-
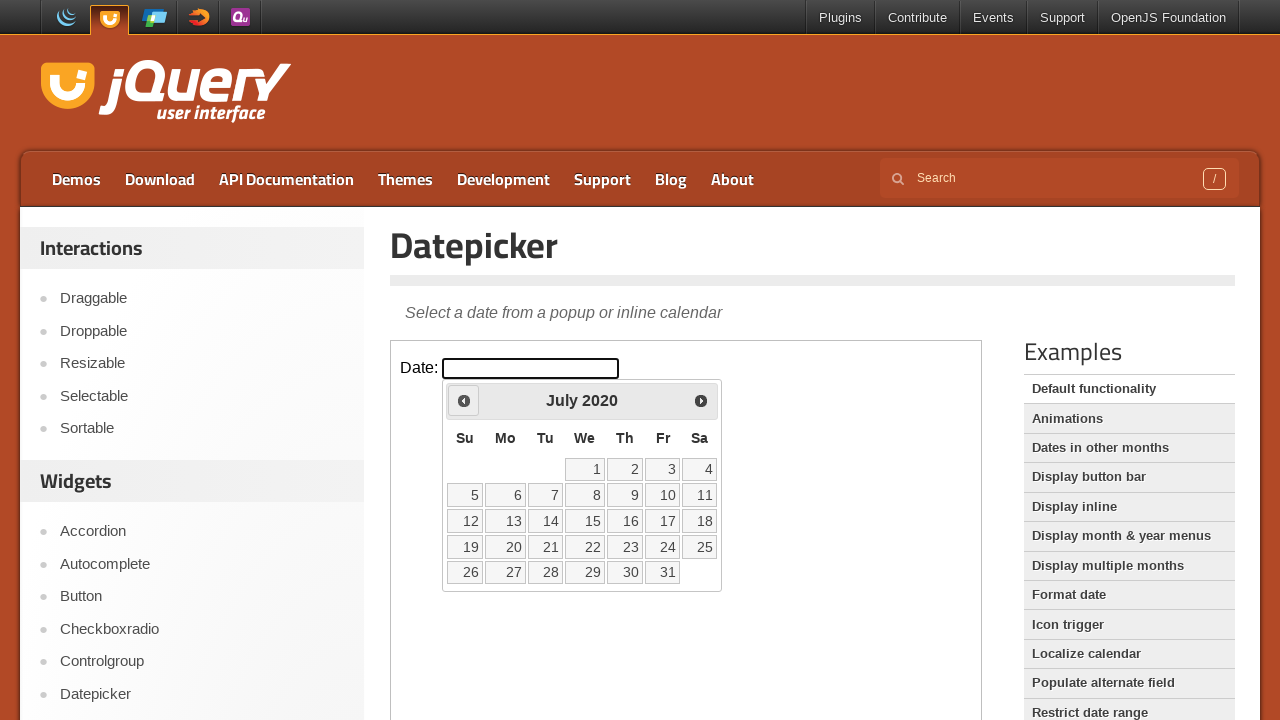

Waited for calendar to update
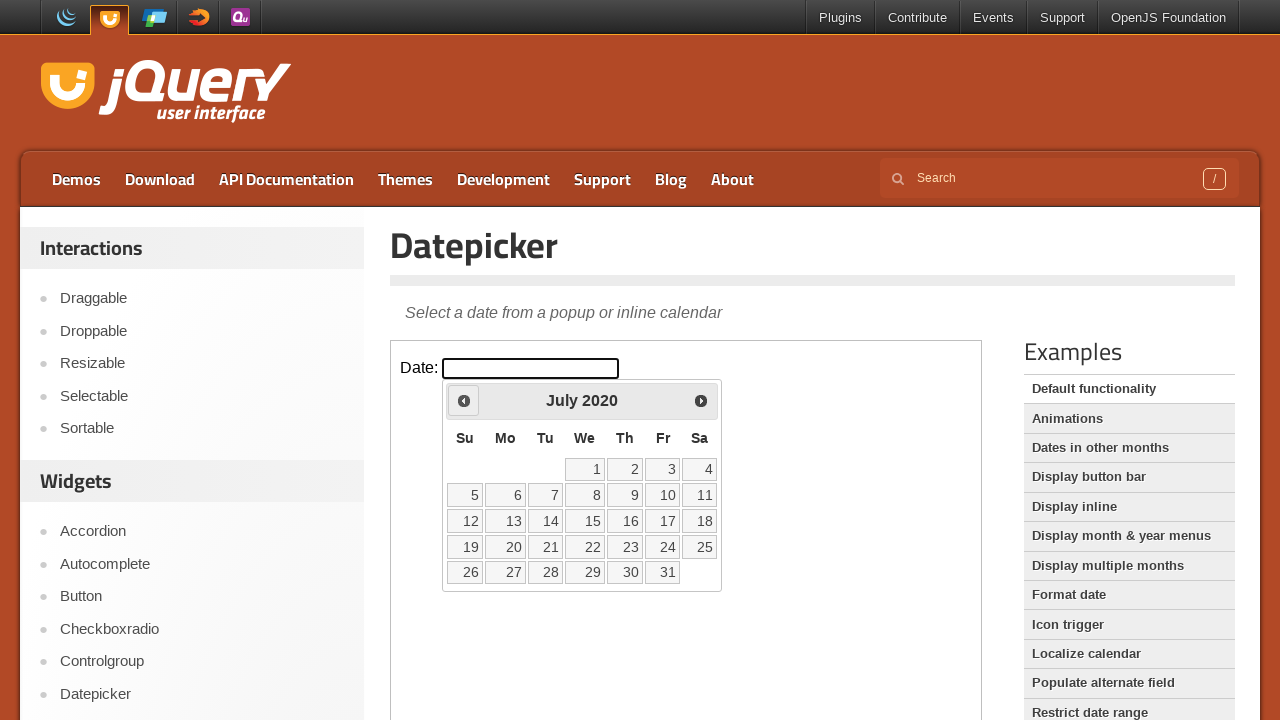

Retrieved current month from datepicker
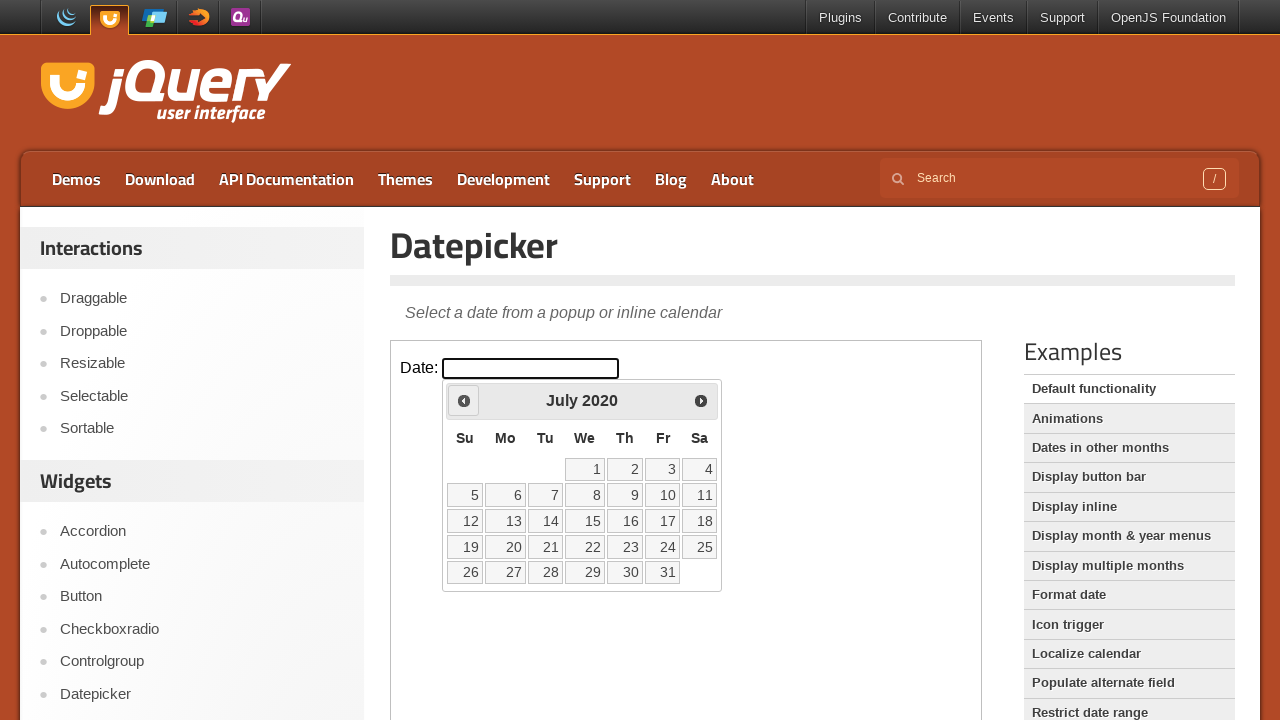

Retrieved current year from datepicker
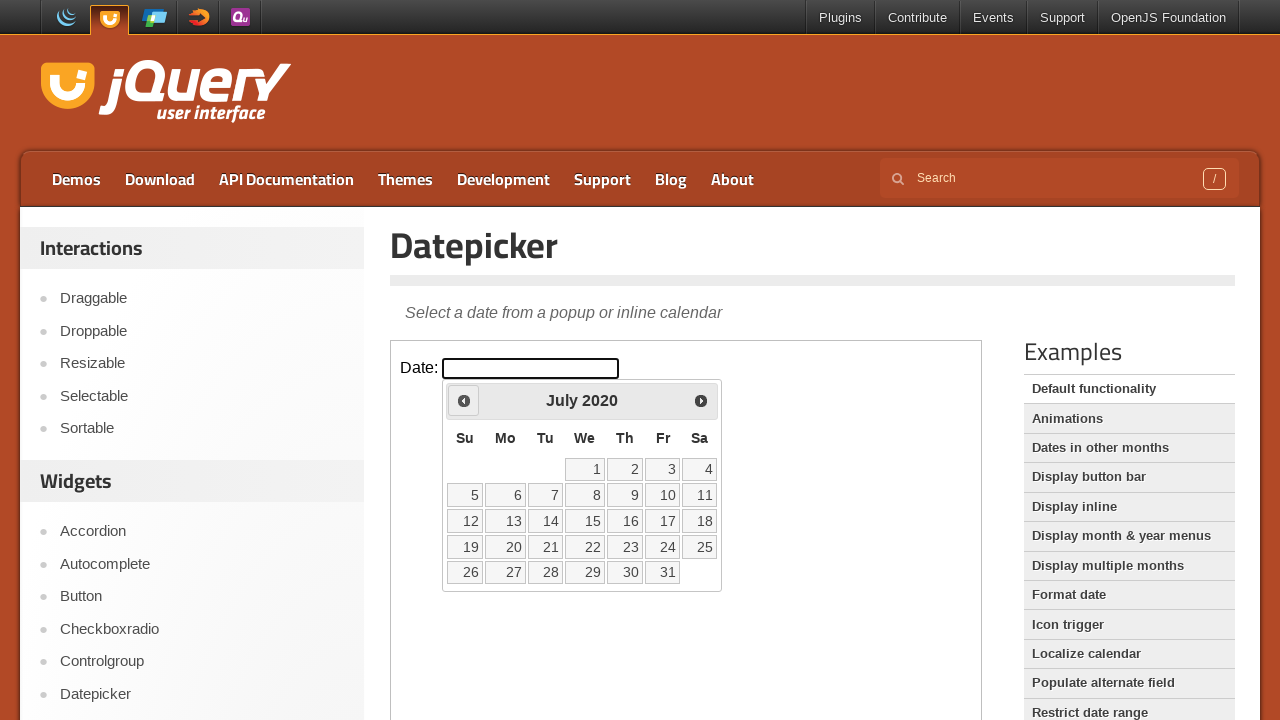

Clicked previous month button to navigate to May 2020 (currently viewing July 2020) at (464, 400) on iframe >> nth=0 >> internal:control=enter-frame >> span.ui-icon-circle-triangle-
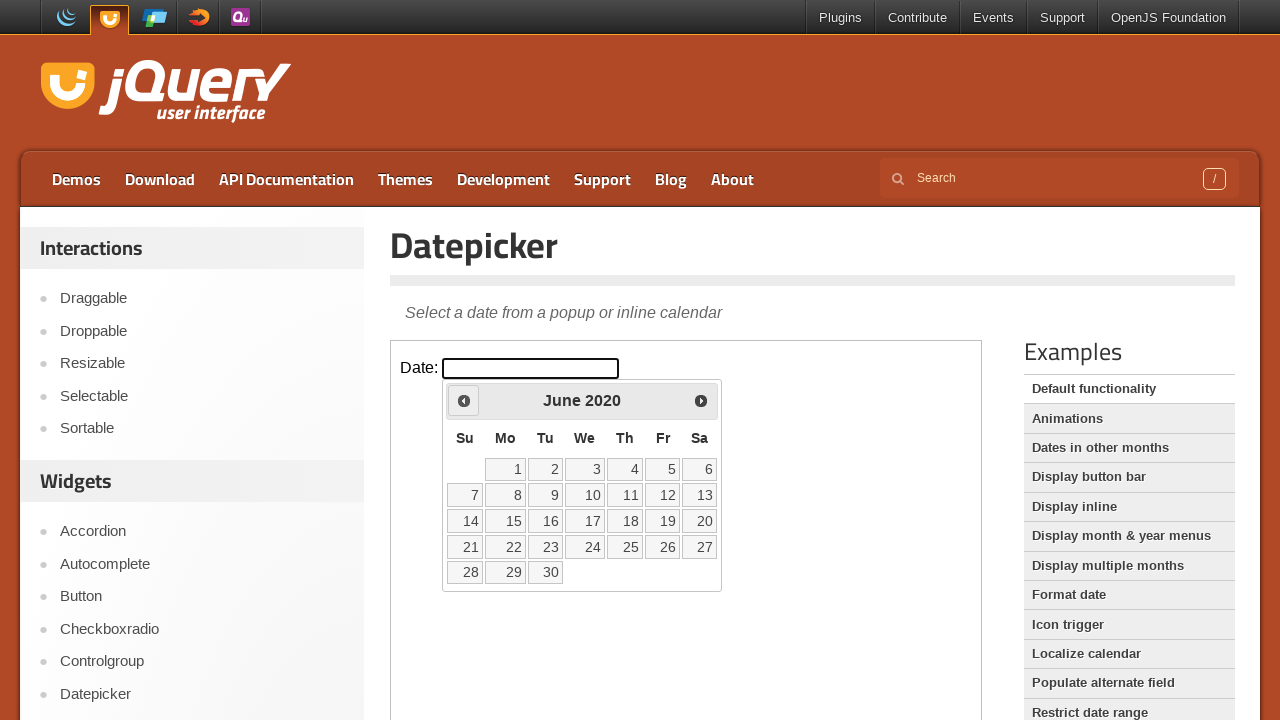

Waited for calendar to update
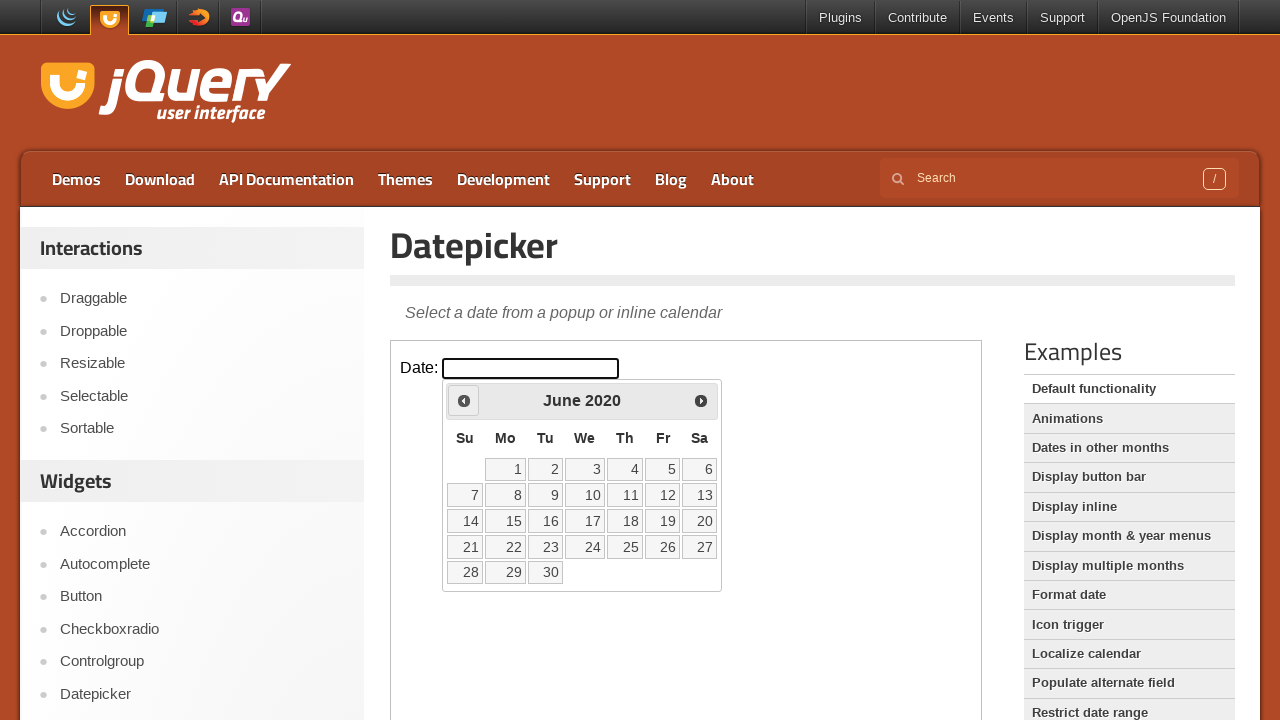

Retrieved current month from datepicker
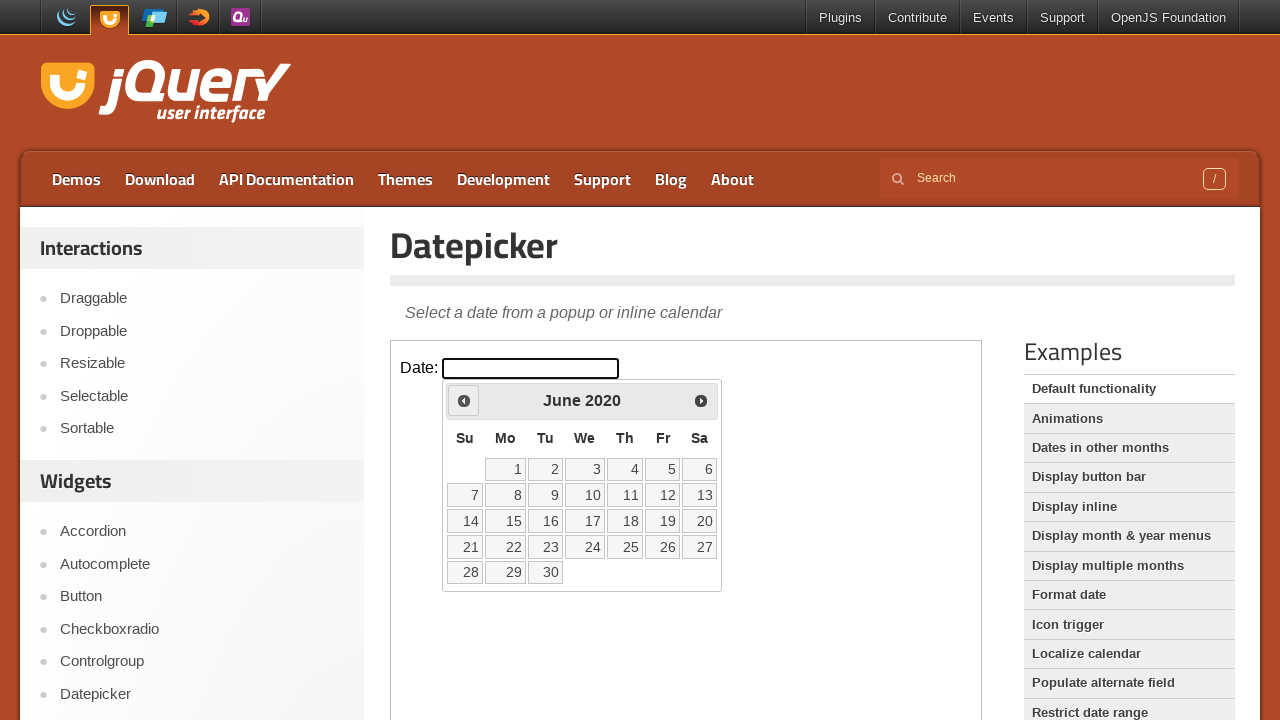

Retrieved current year from datepicker
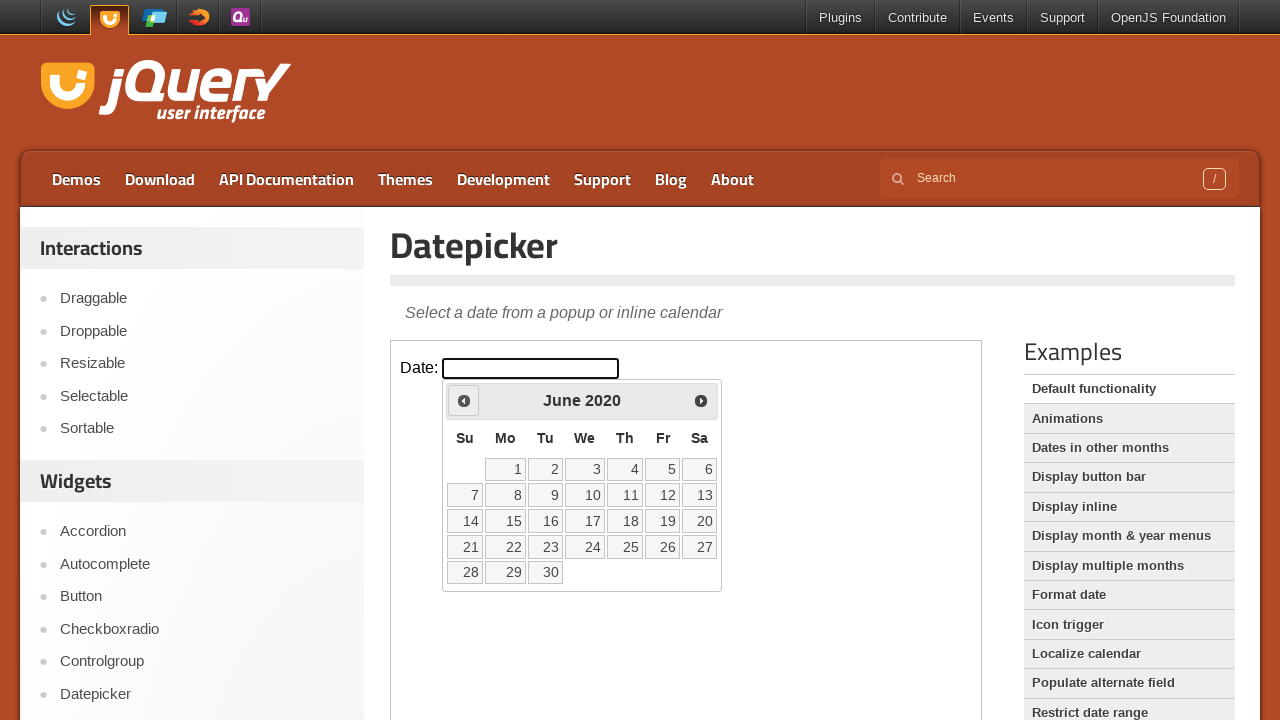

Clicked previous month button to navigate to May 2020 (currently viewing June 2020) at (464, 400) on iframe >> nth=0 >> internal:control=enter-frame >> span.ui-icon-circle-triangle-
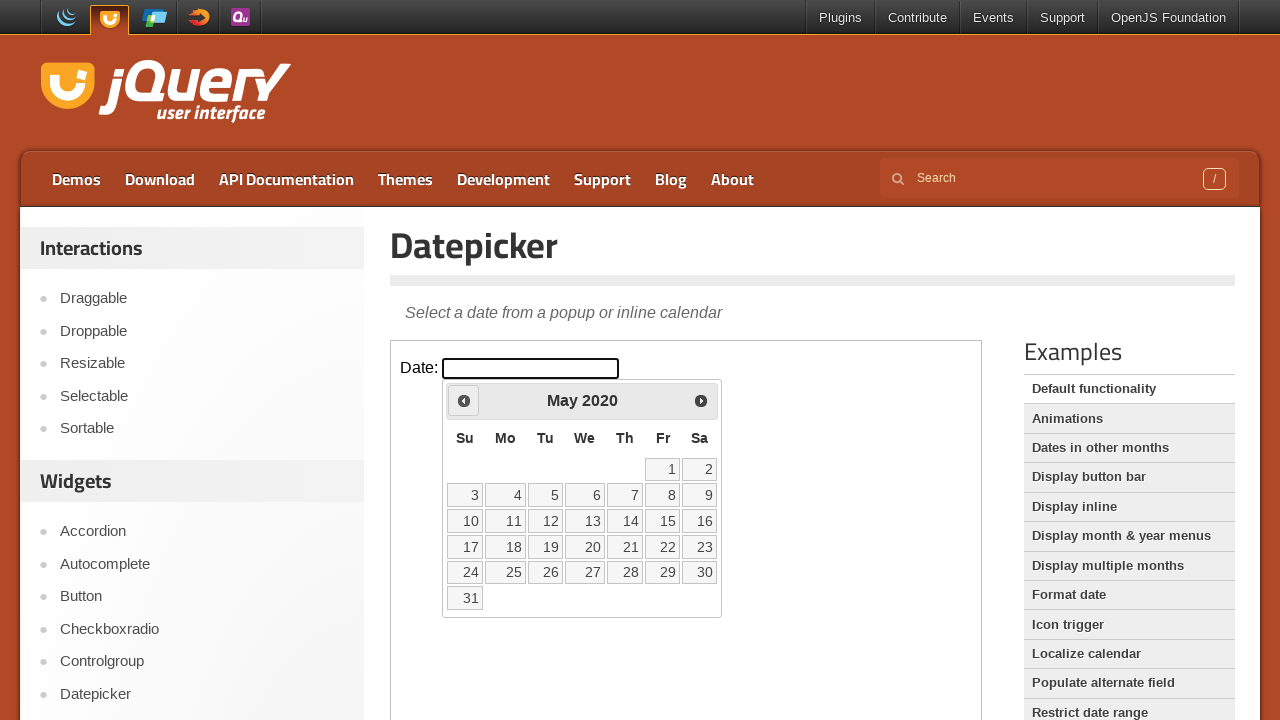

Waited for calendar to update
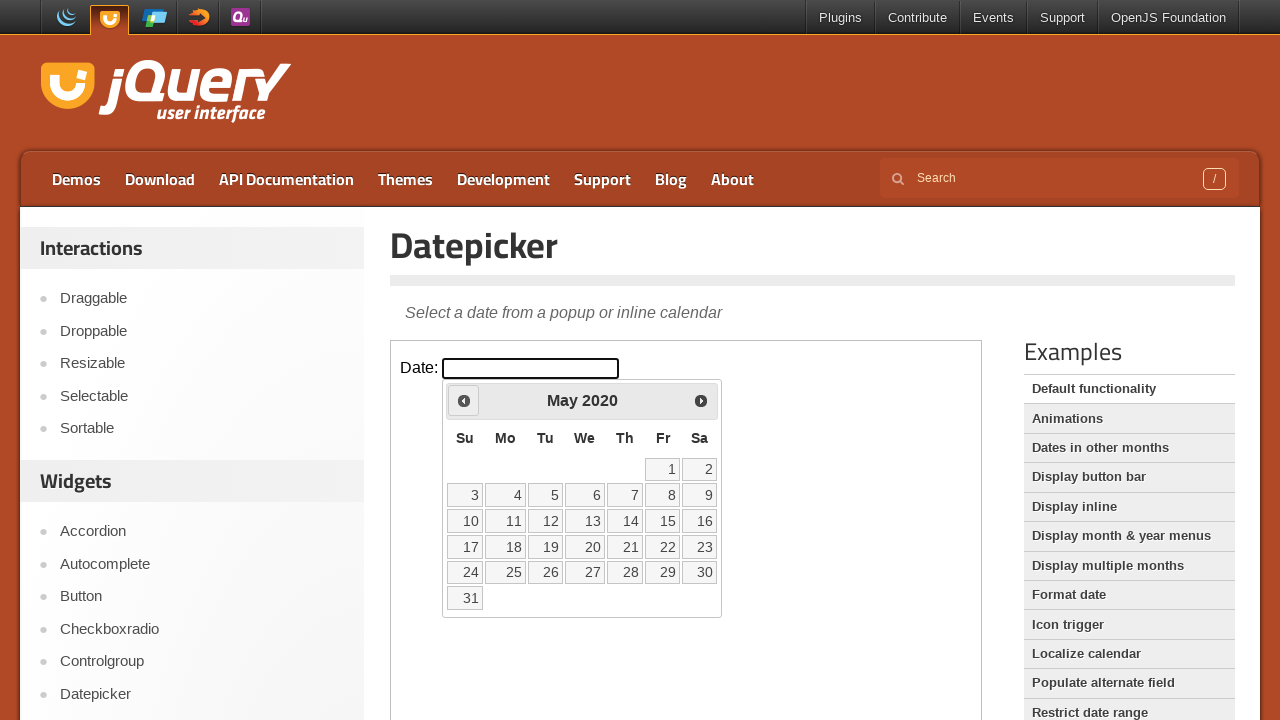

Retrieved current month from datepicker
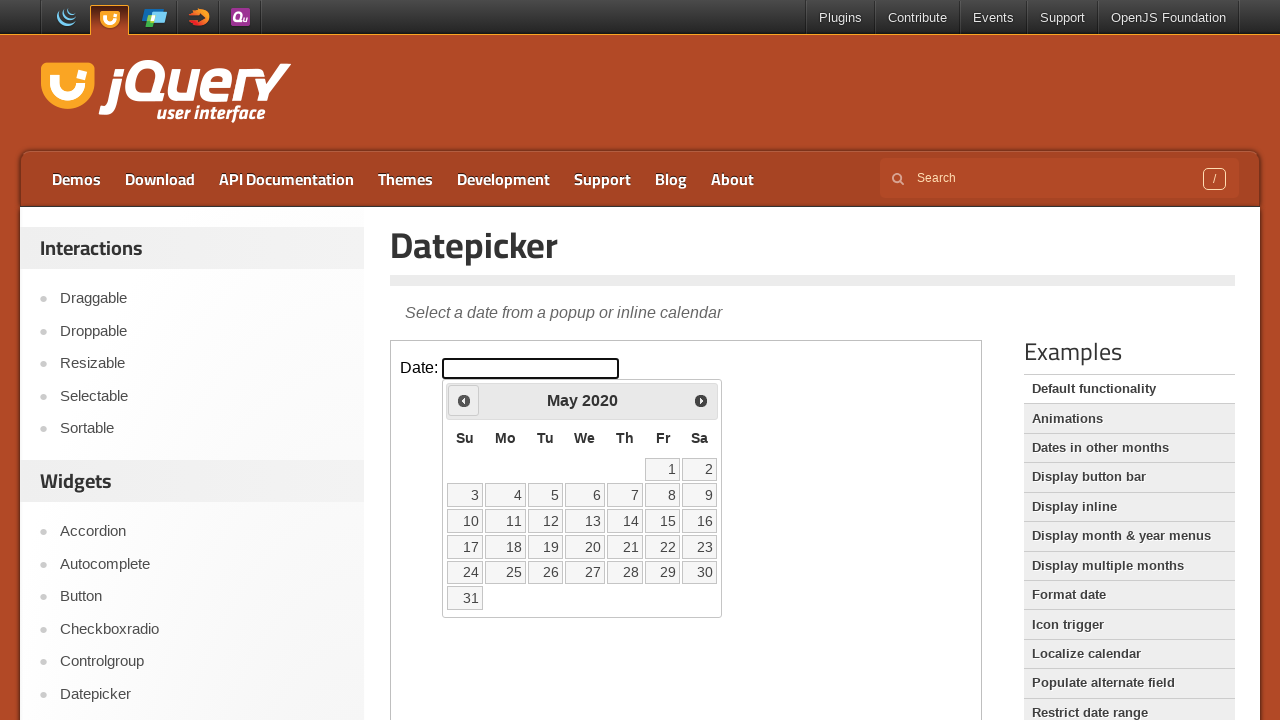

Retrieved current year from datepicker
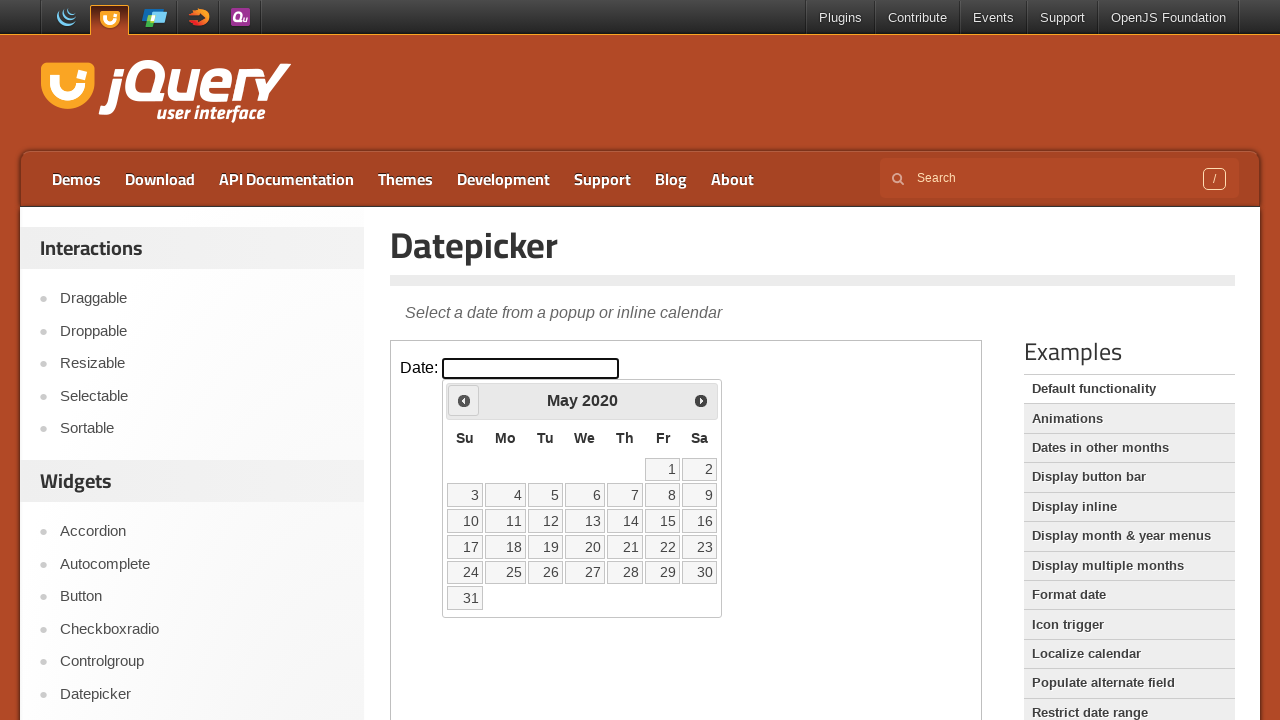

Reached target month (May 2020)
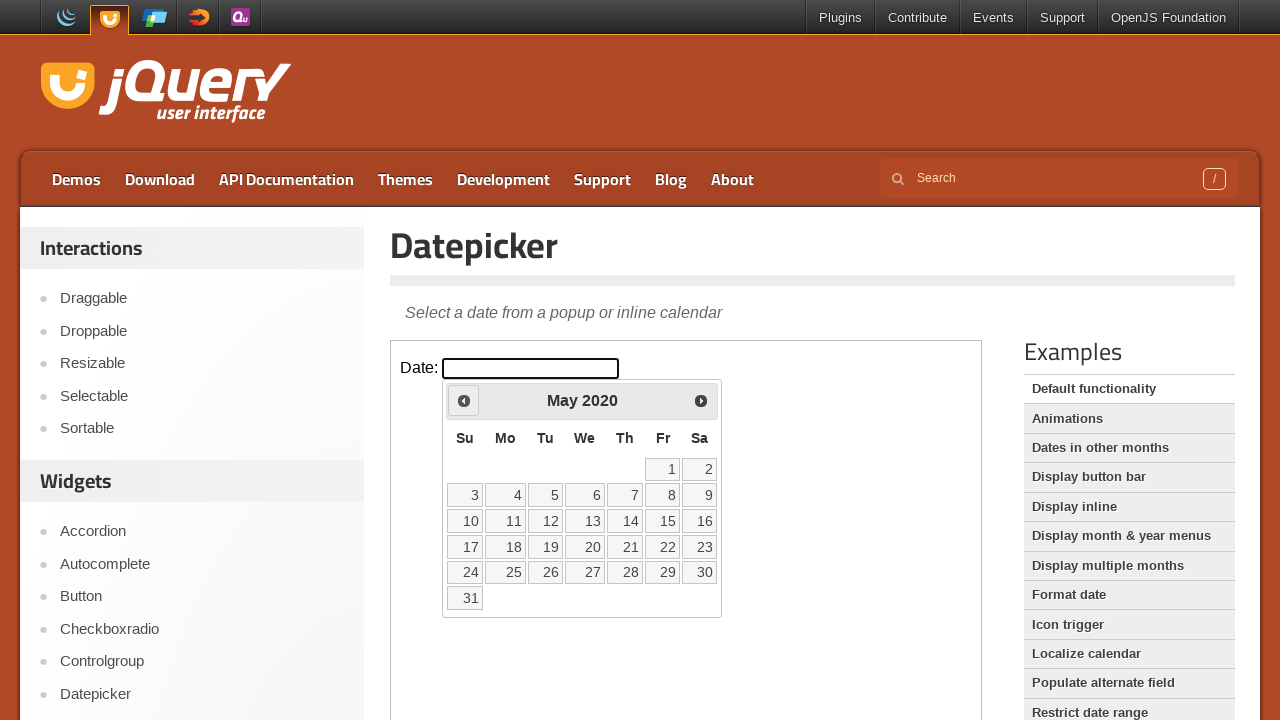

Located all available date elements in the calendar
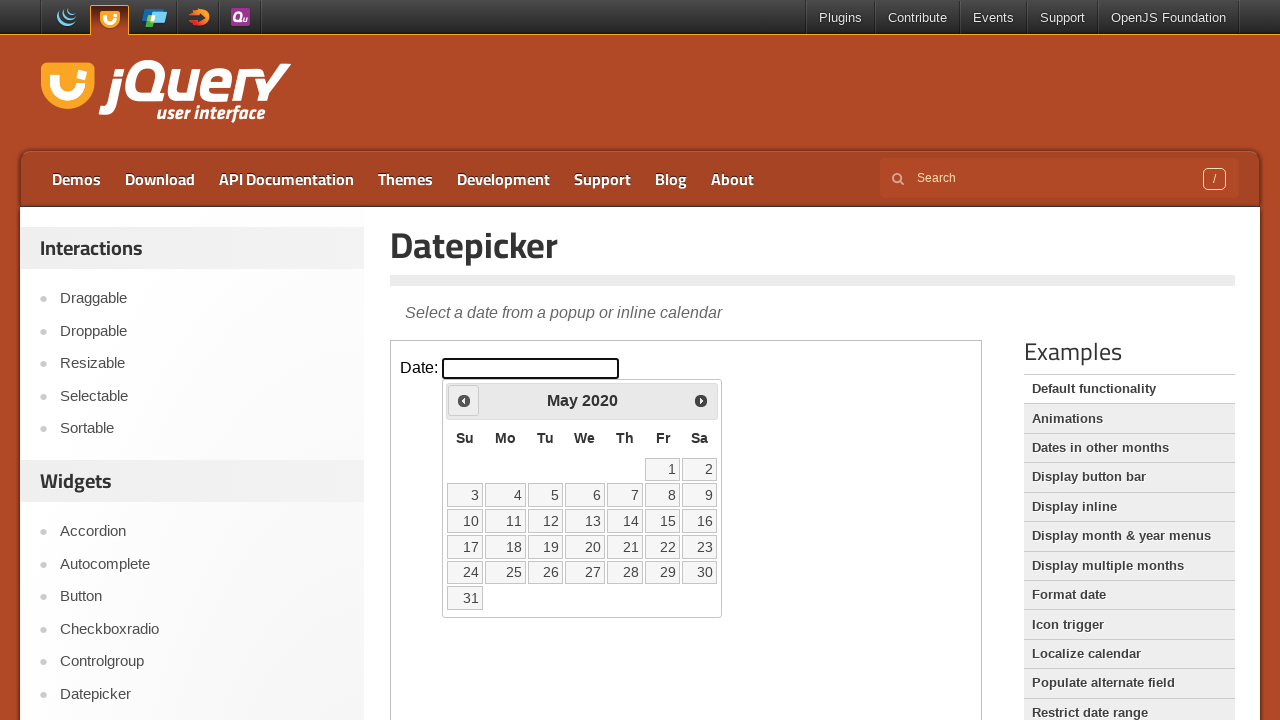

Selected the 10th from the calendar at (465, 521) on iframe >> nth=0 >> internal:control=enter-frame >> div#ui-datepicker-div table t
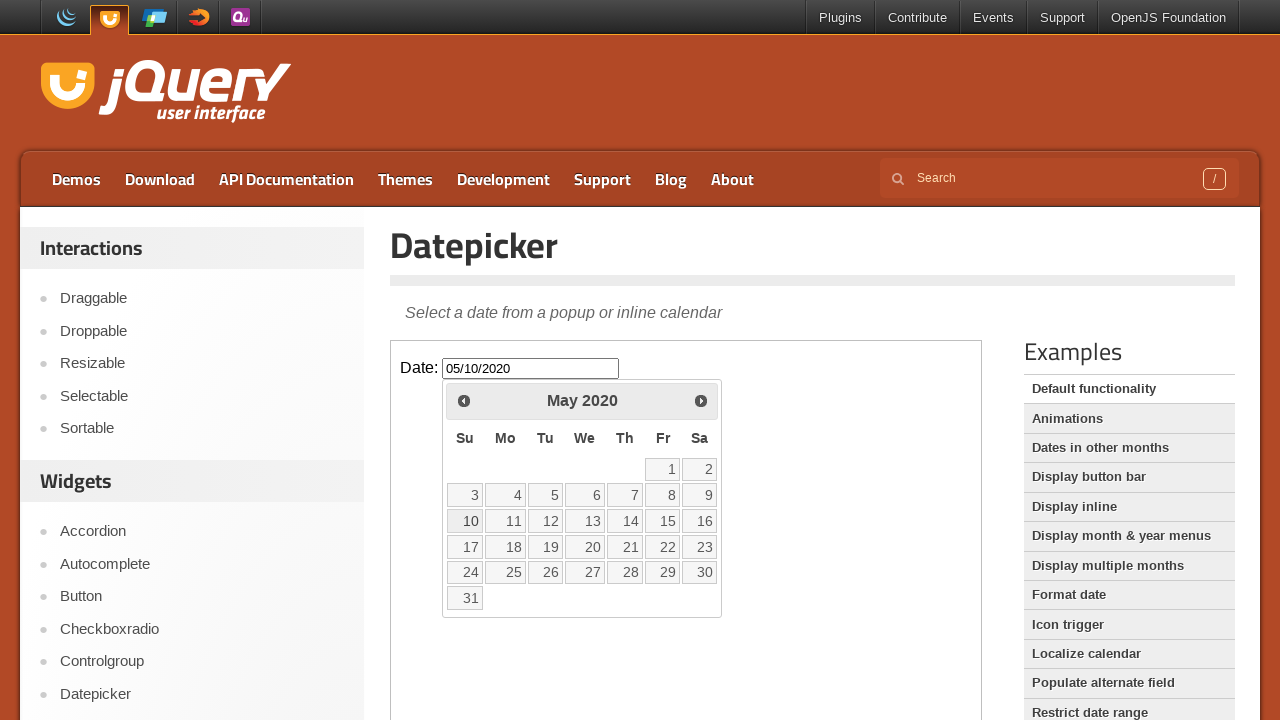

Waited for date selection to be confirmed
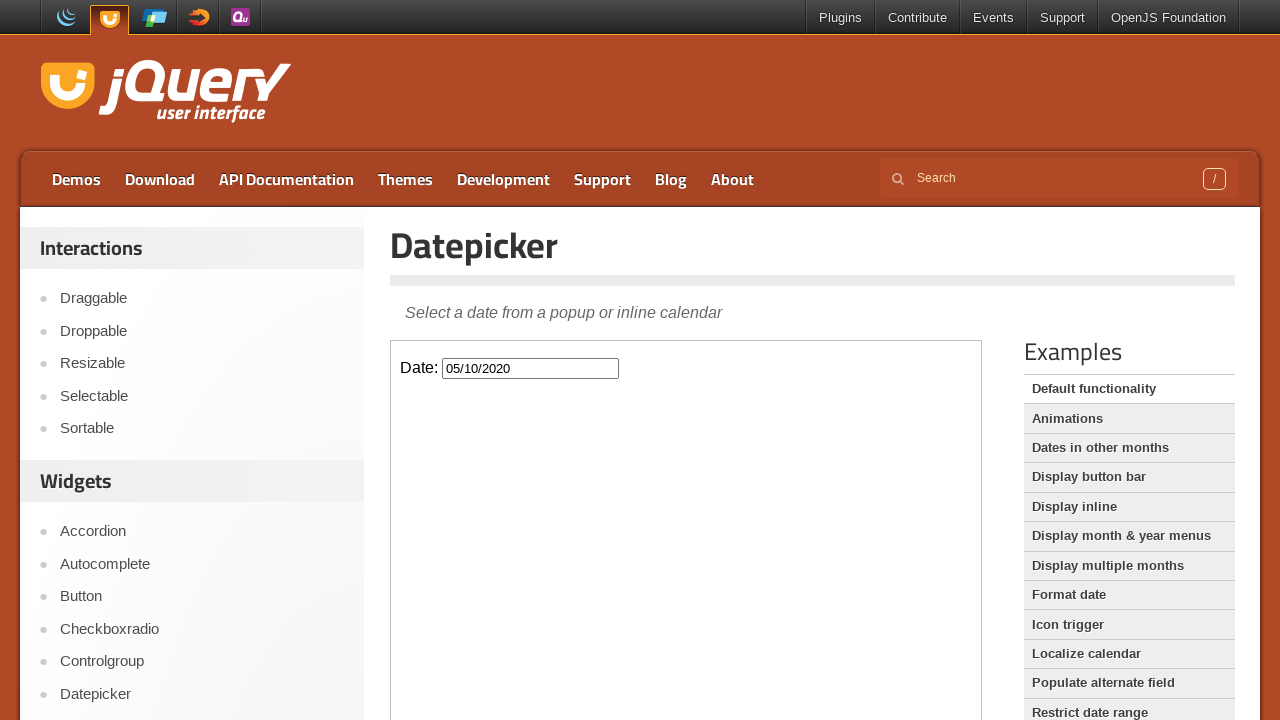

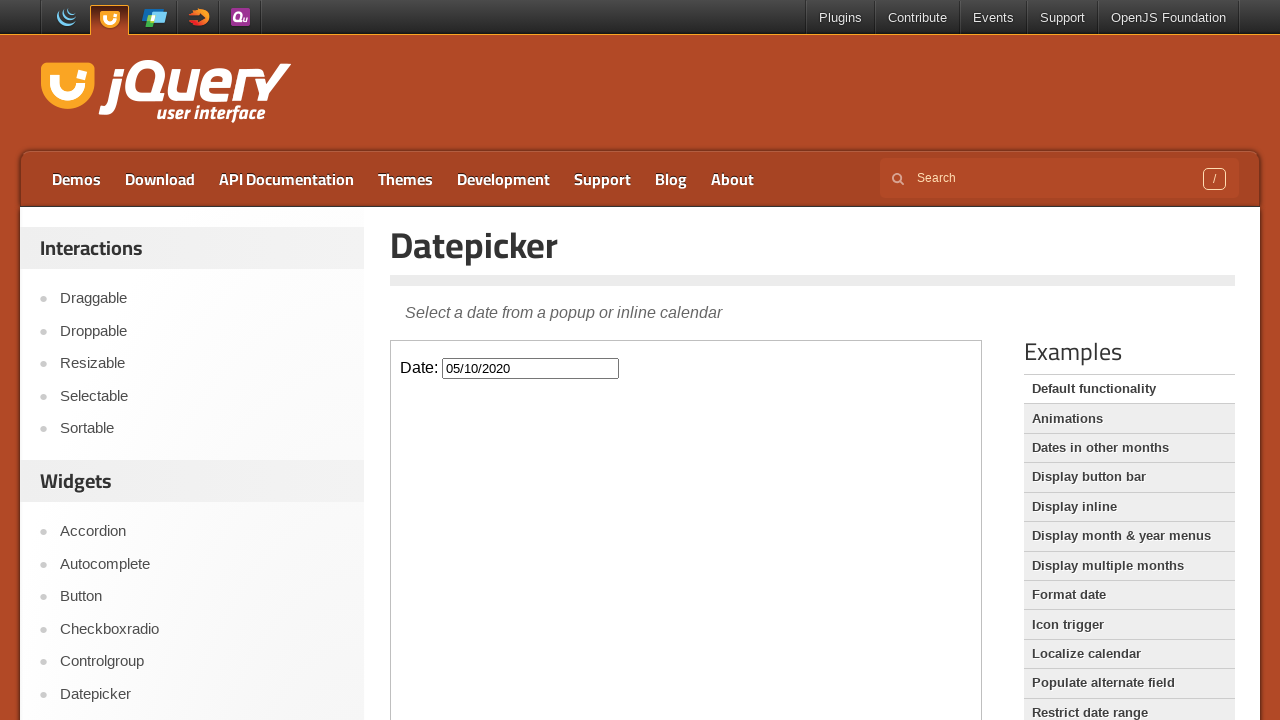